Clicks the correct submit button based on the button number displayed, repeats 50 times and verifies success message

Starting URL: http://test.rubywatir.com/ifelse.php

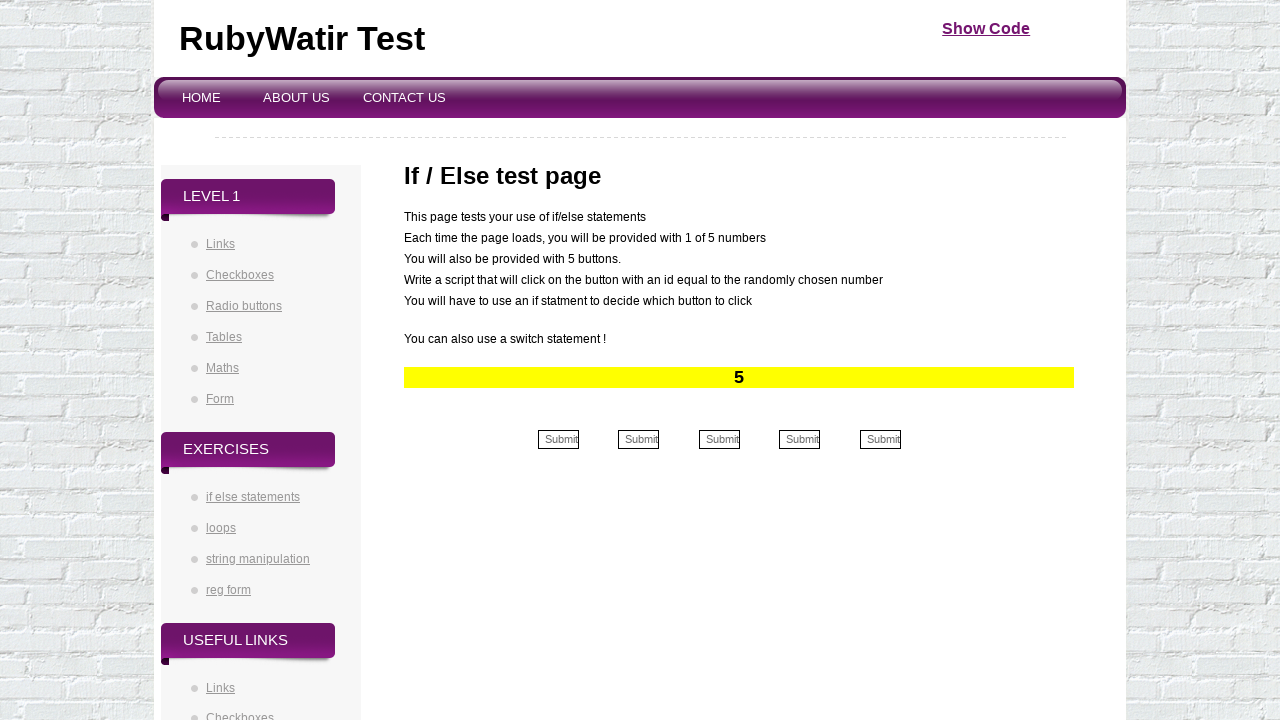

Navigated to test page
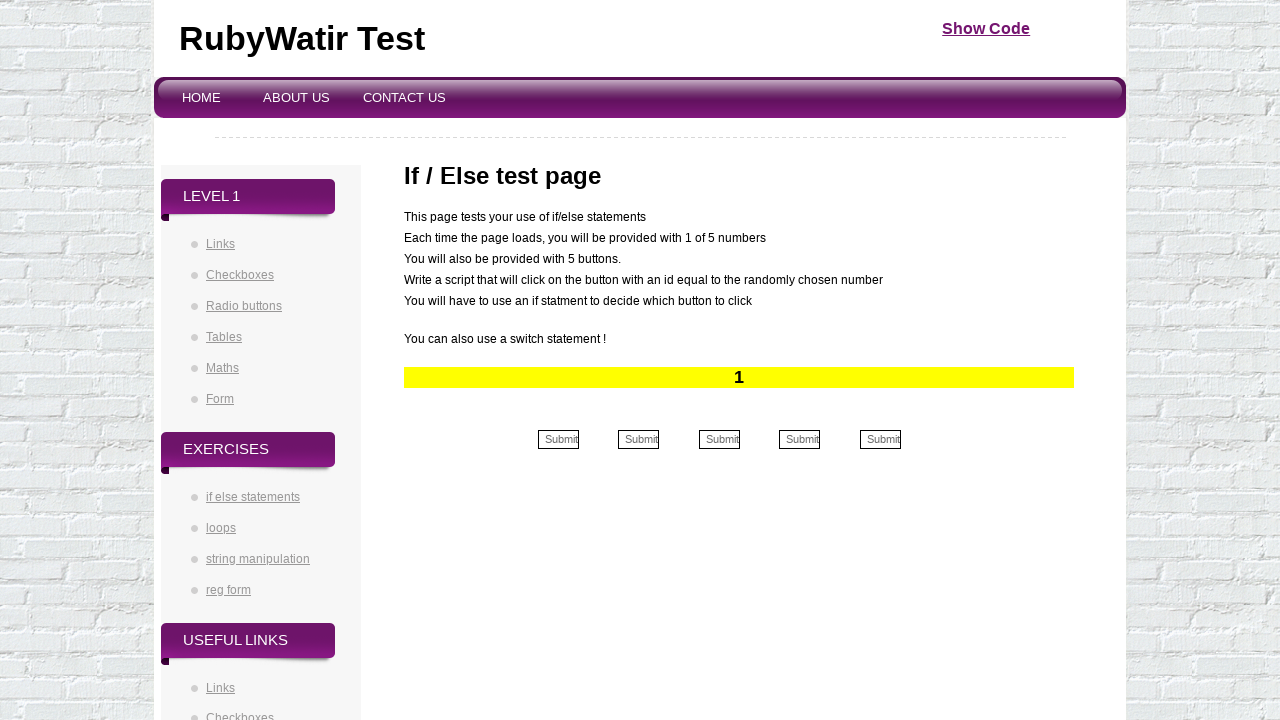

Retrieved button number: 1
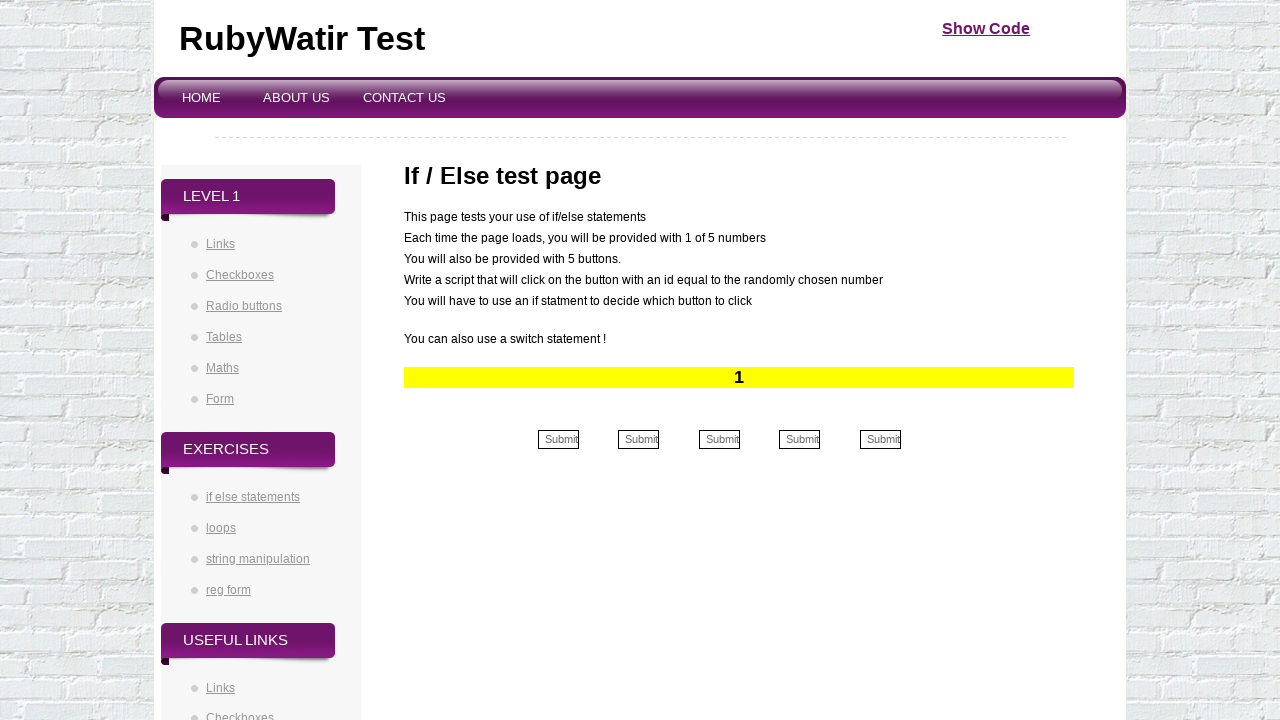

Clicked button at index 1 at (558, 440) on (//div[@id='formbuttons']//td//input)[1]
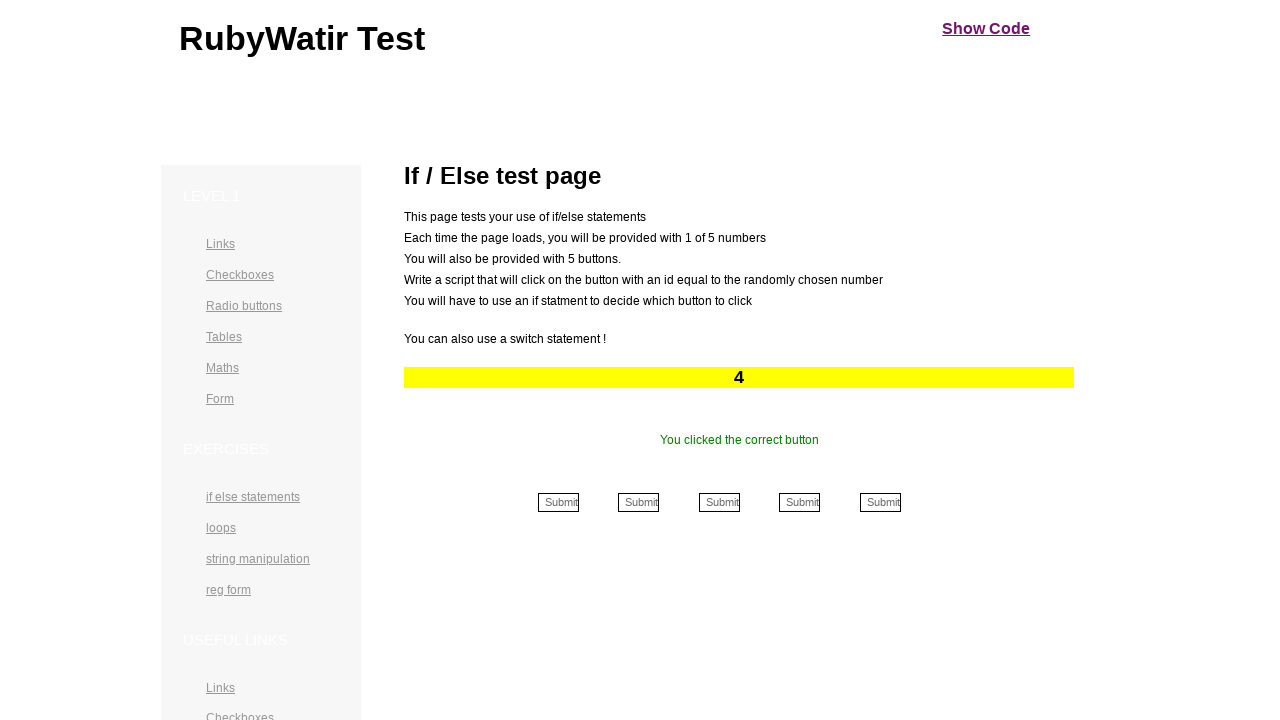

Retrieved success message: You clicked the correct button
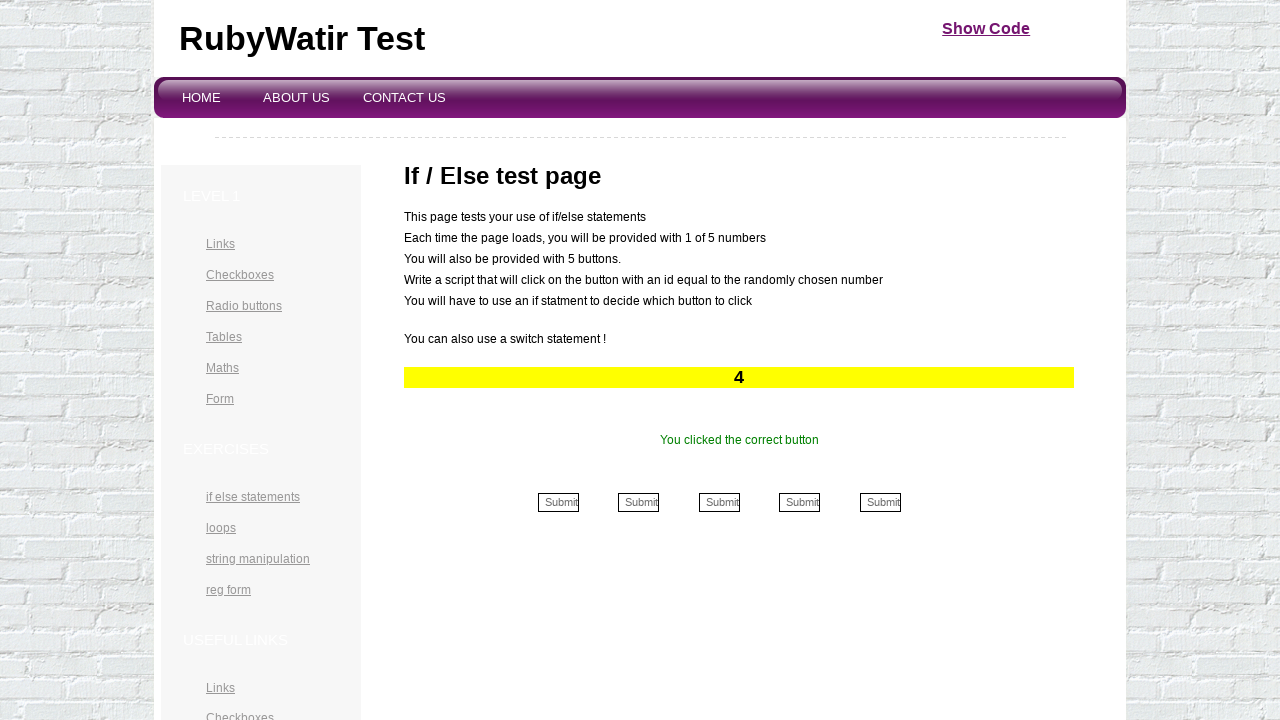

Verified correct button was clicked (iteration 1/50)
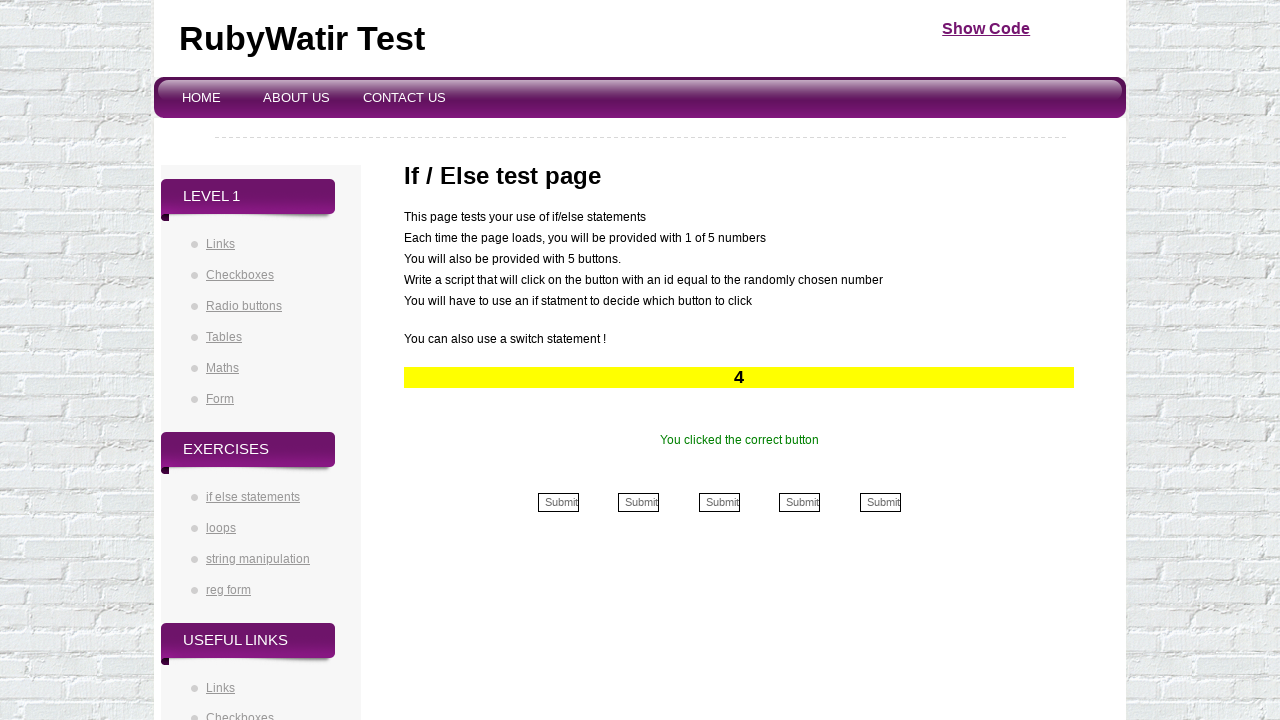

Retrieved button number: 4
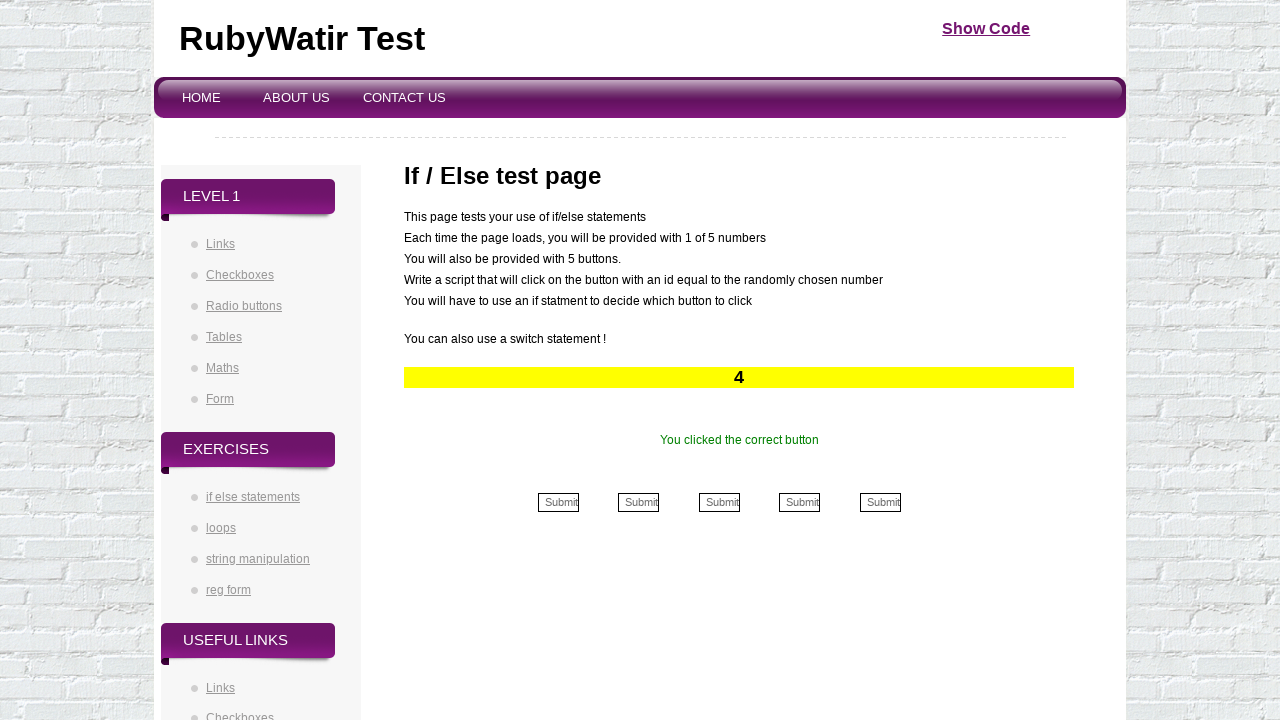

Clicked button at index 4 at (800, 502) on (//div[@id='formbuttons']//td//input)[4]
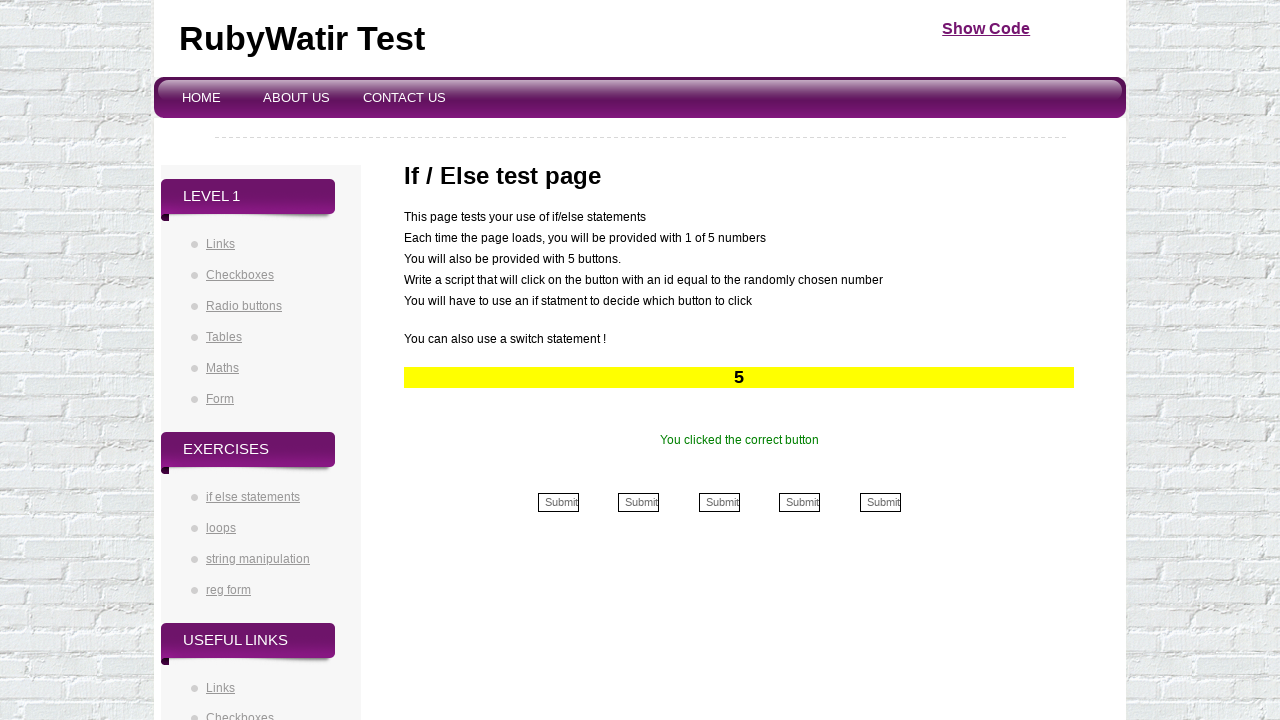

Retrieved success message: You clicked the correct button
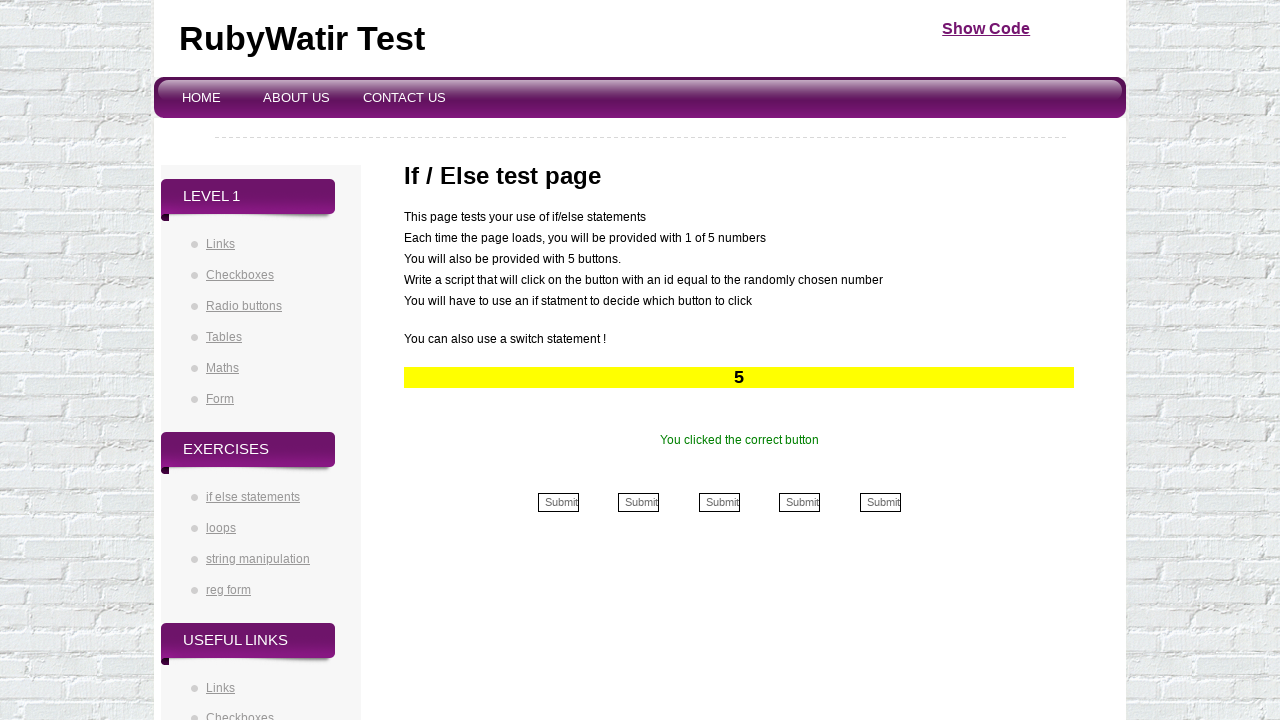

Verified correct button was clicked (iteration 2/50)
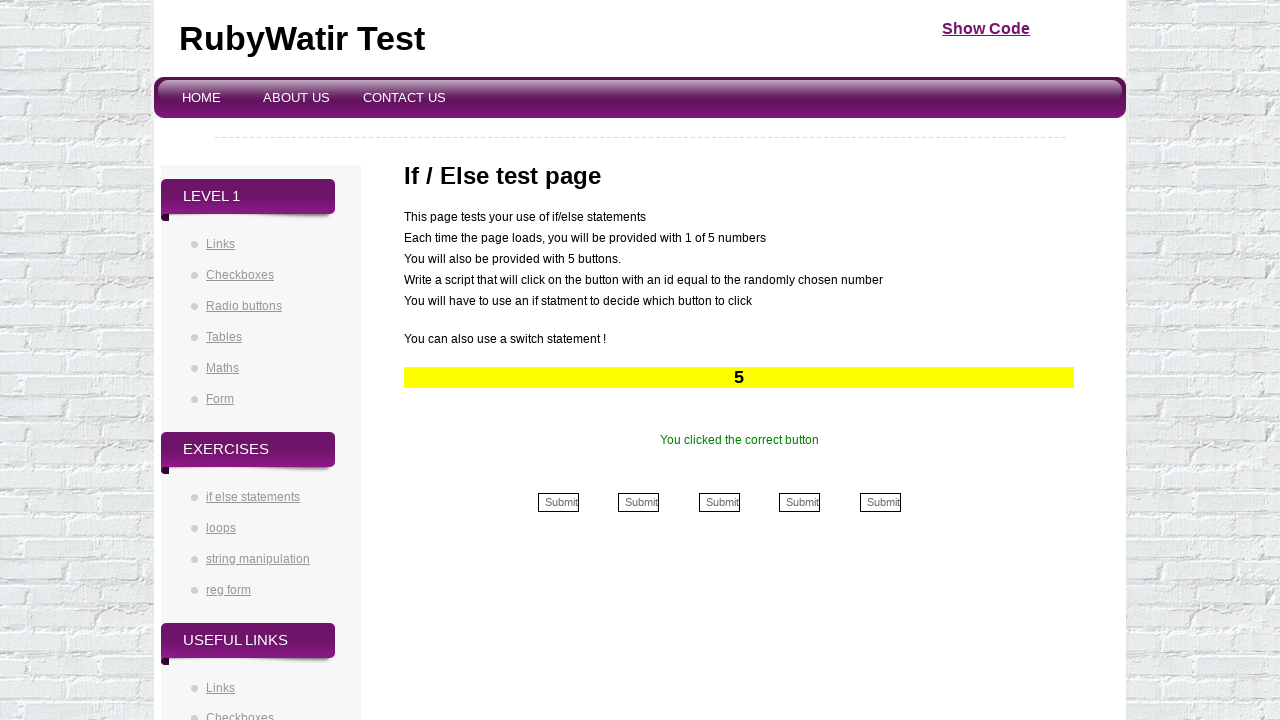

Retrieved button number: 5
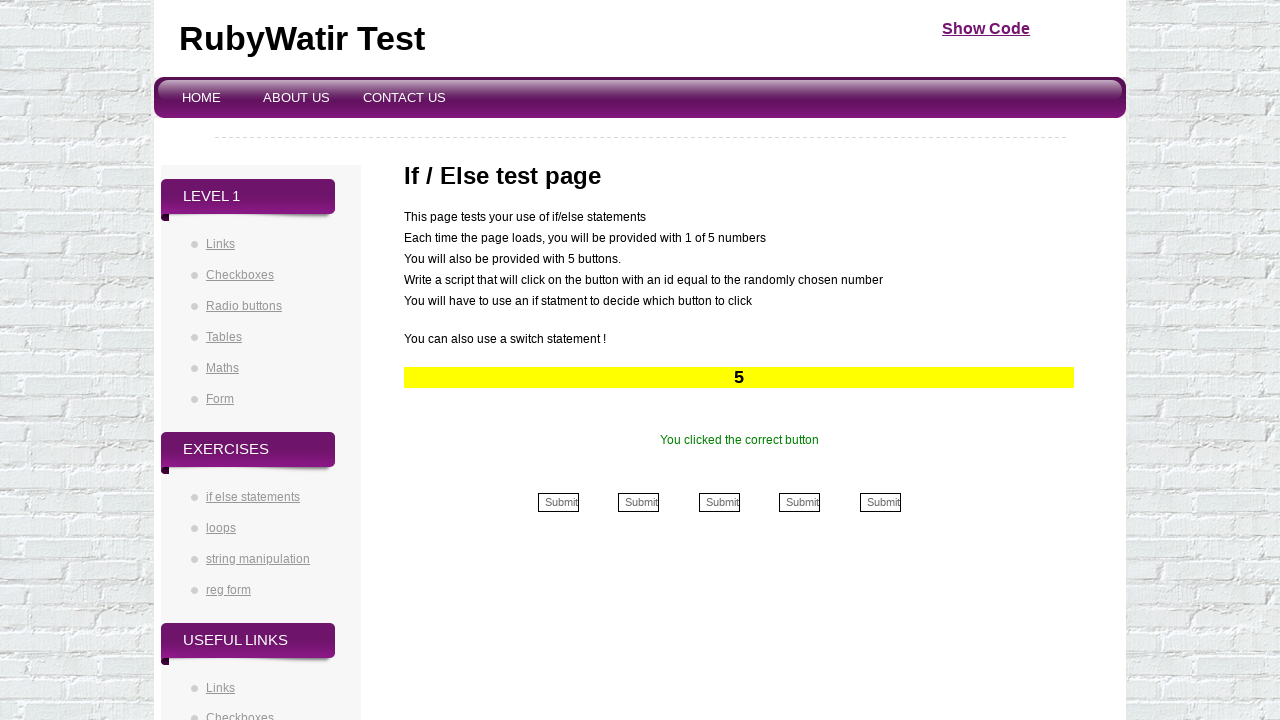

Clicked button at index 5 at (880, 502) on (//div[@id='formbuttons']//td//input)[5]
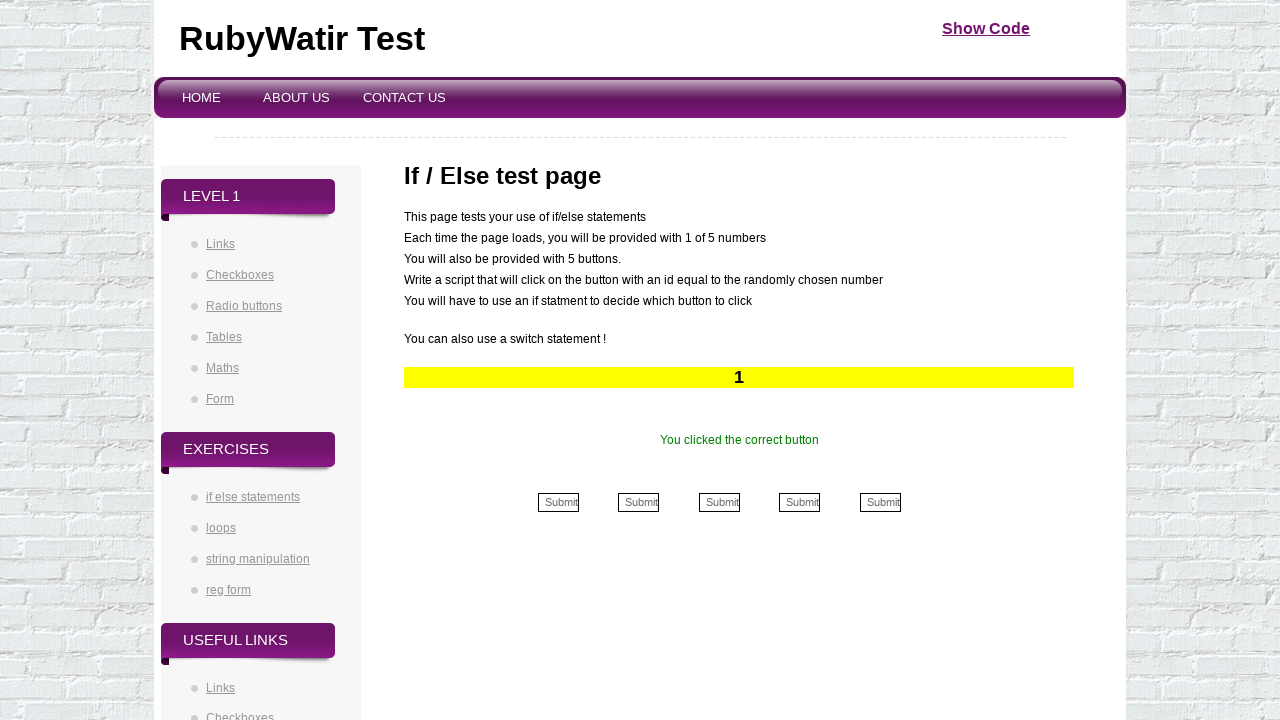

Retrieved success message: You clicked the correct button
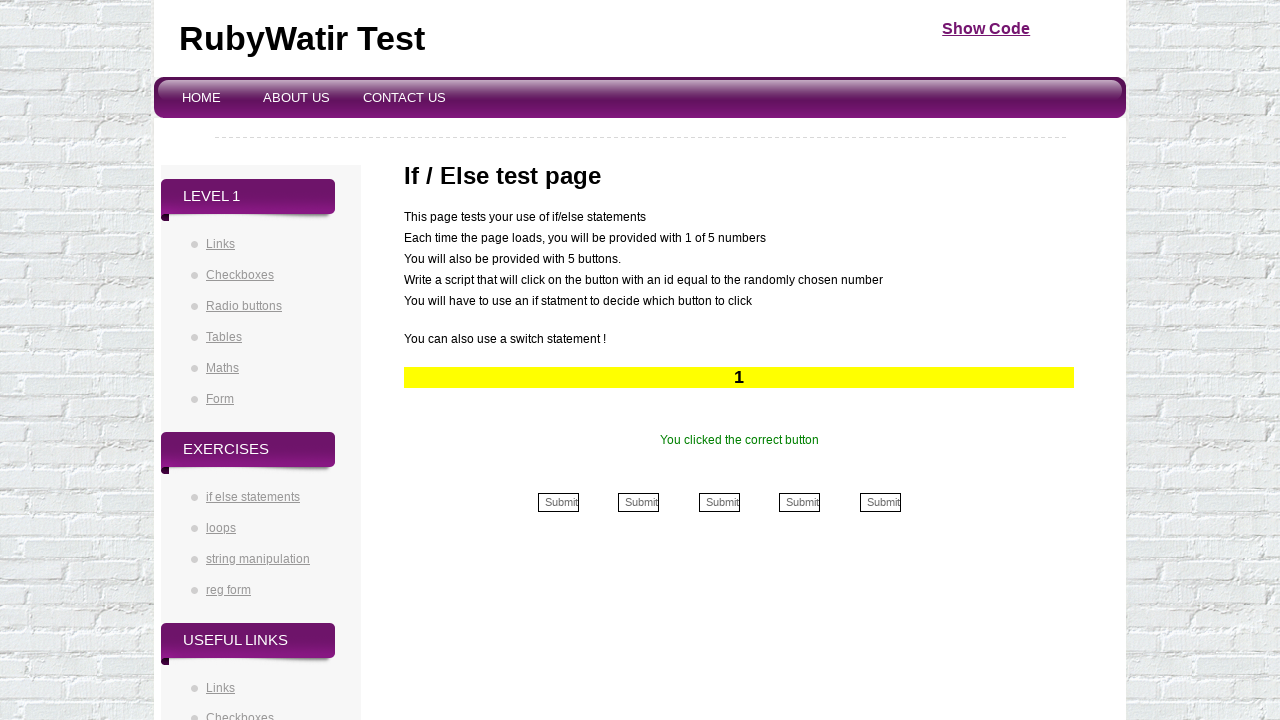

Verified correct button was clicked (iteration 3/50)
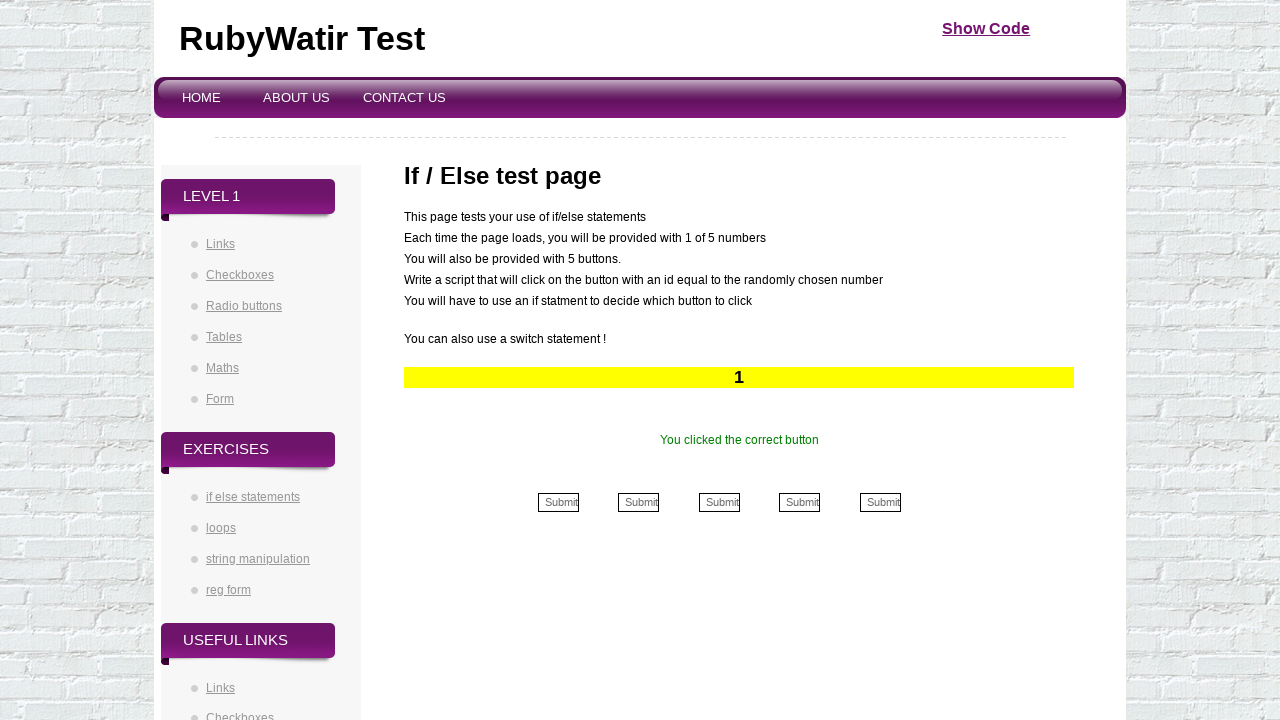

Retrieved button number: 1
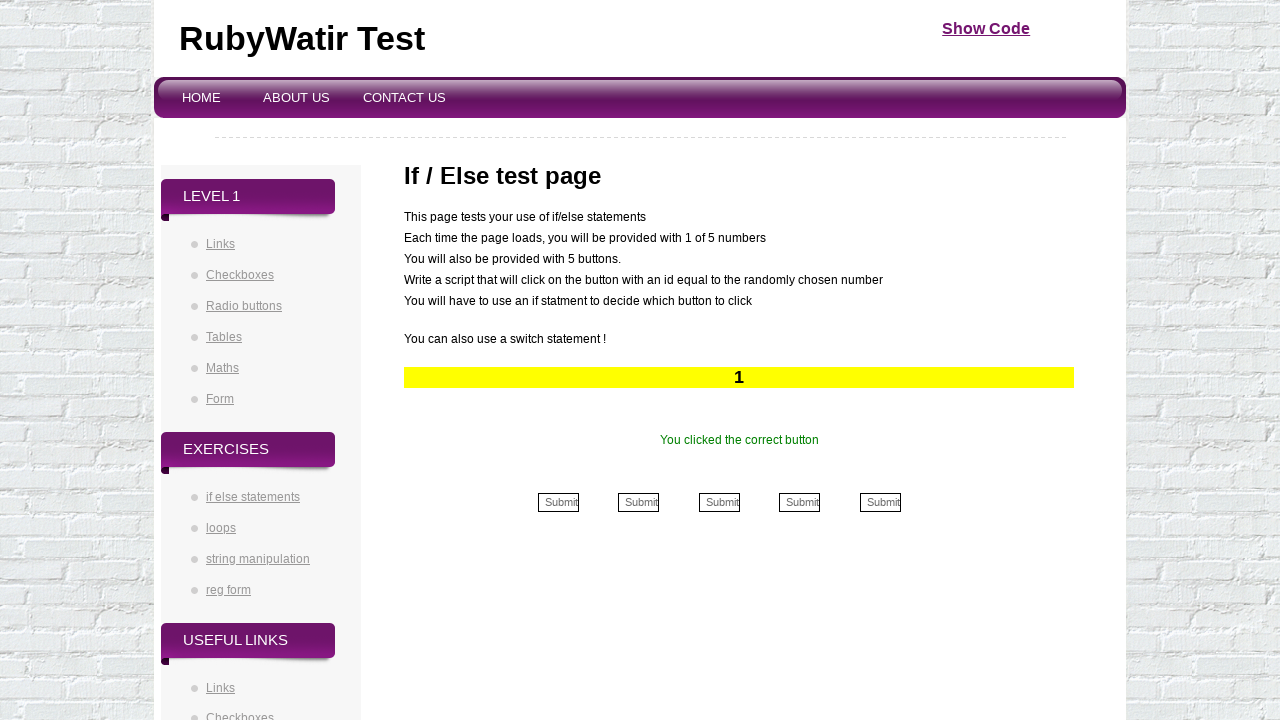

Clicked button at index 1 at (558, 502) on (//div[@id='formbuttons']//td//input)[1]
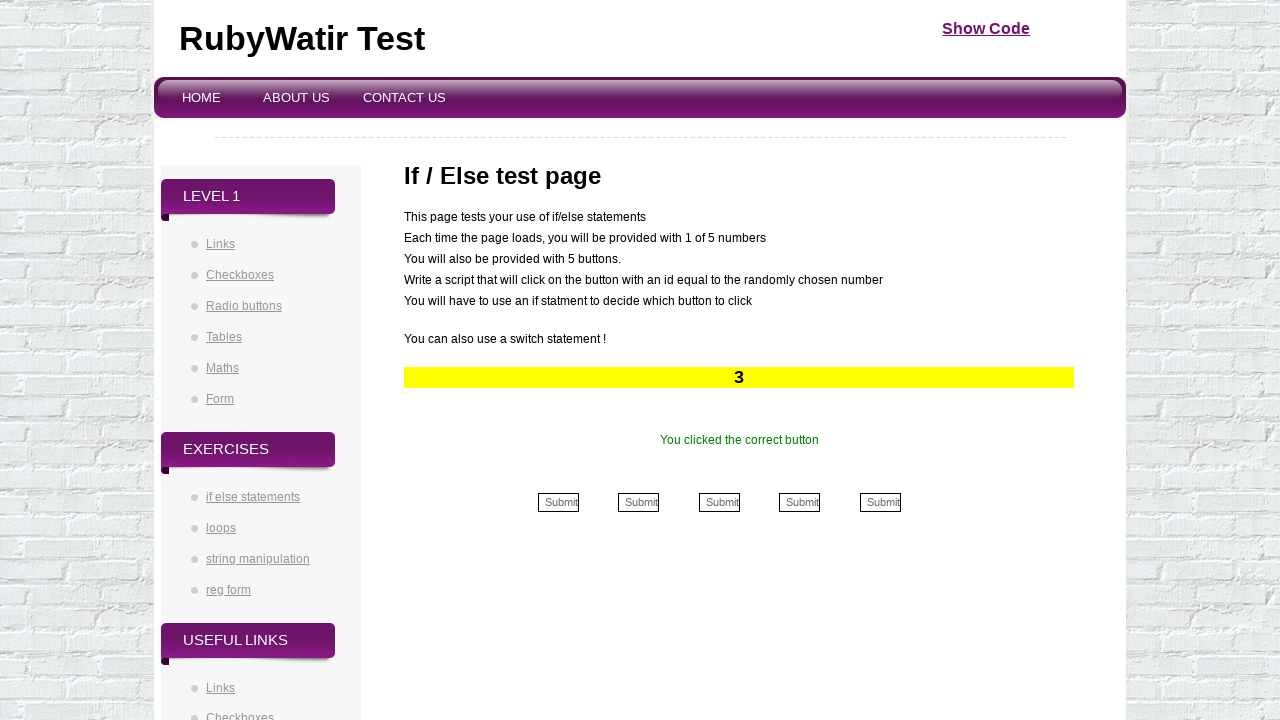

Retrieved success message: You clicked the correct button
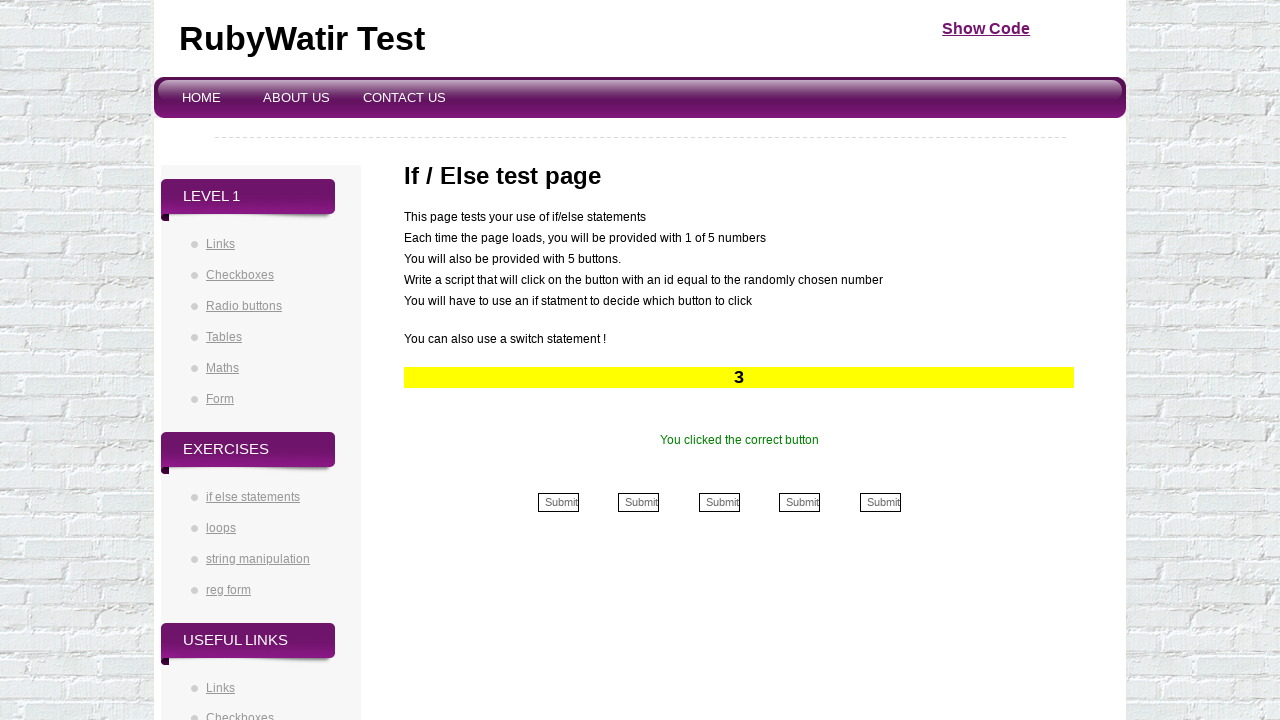

Verified correct button was clicked (iteration 4/50)
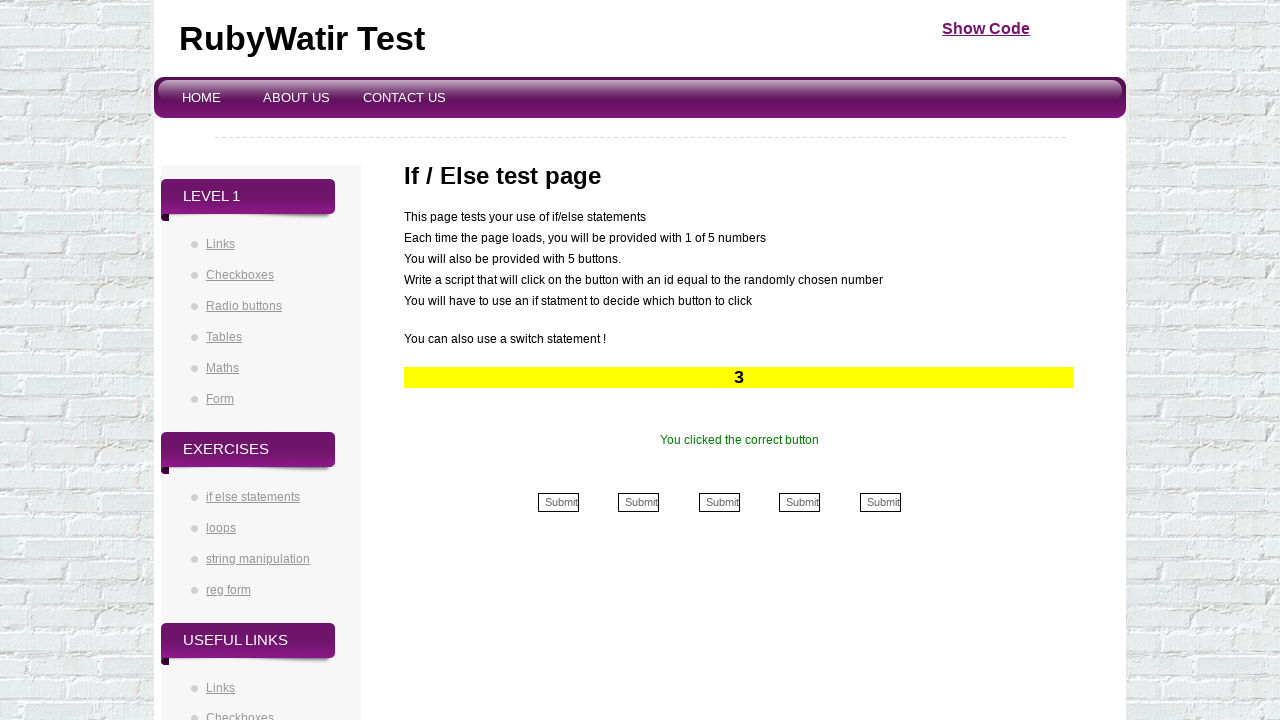

Retrieved button number: 3
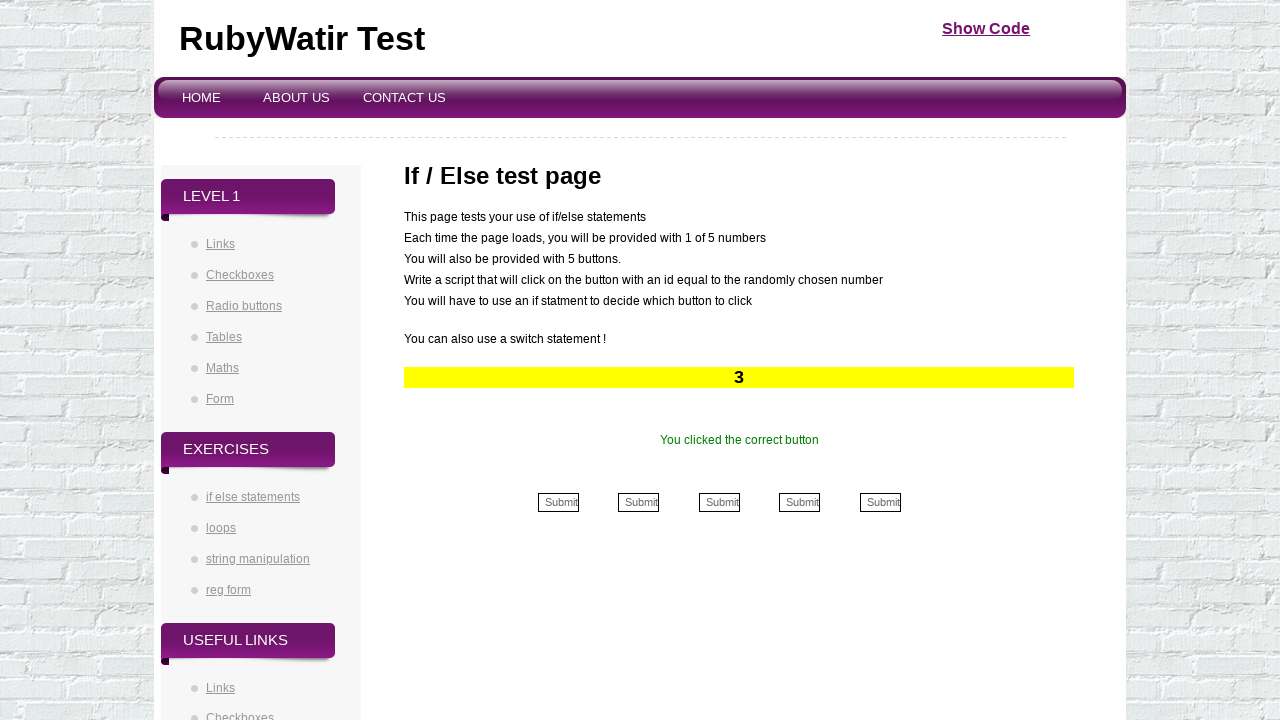

Clicked button at index 3 at (719, 502) on (//div[@id='formbuttons']//td//input)[3]
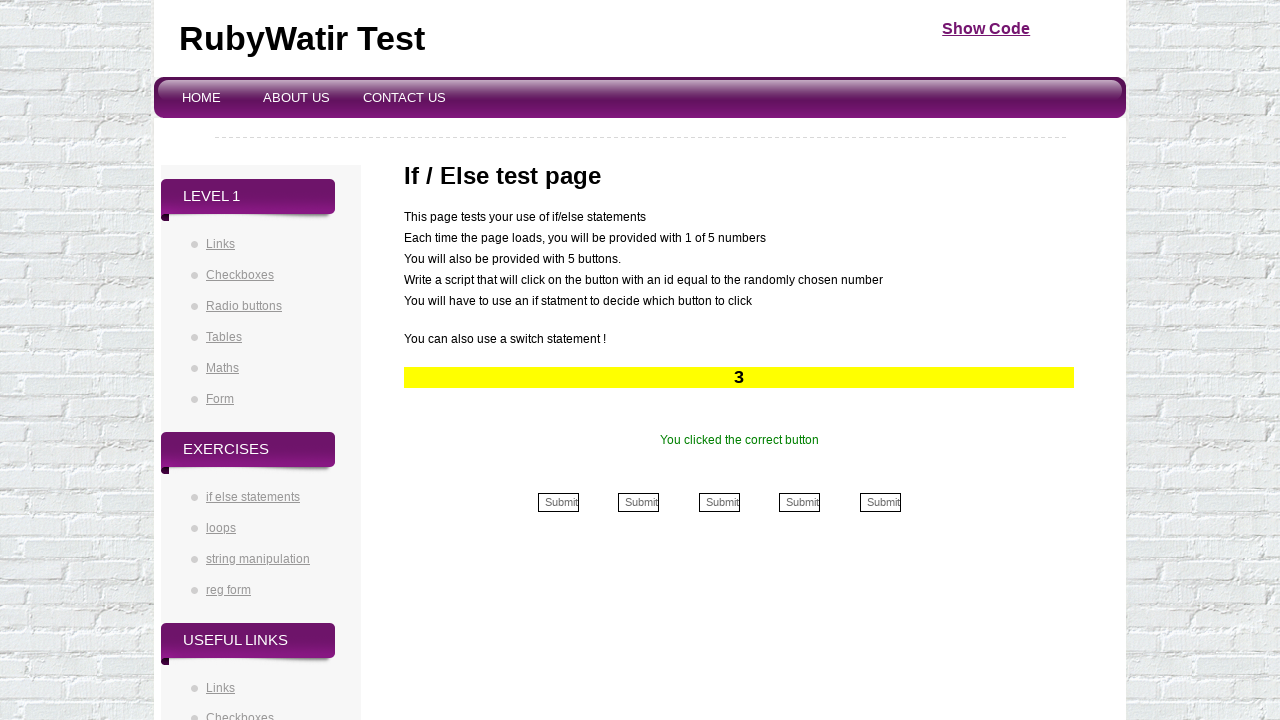

Retrieved success message: You clicked the correct button
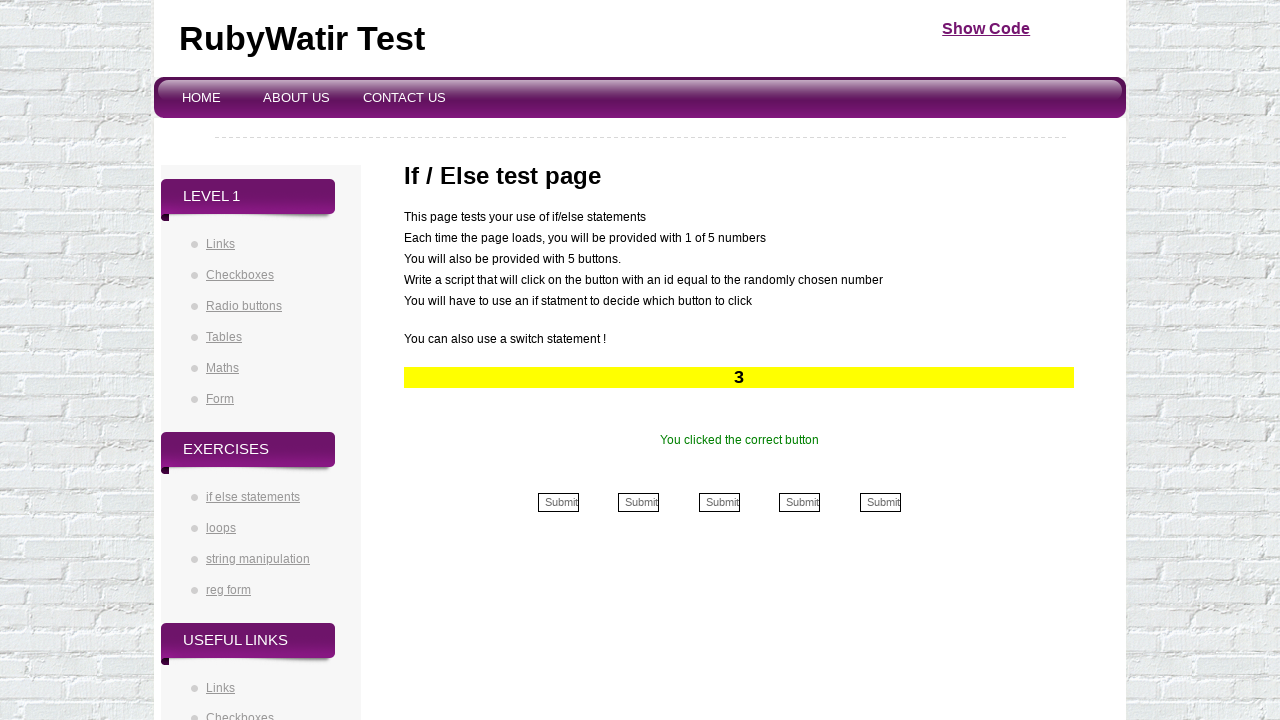

Verified correct button was clicked (iteration 5/50)
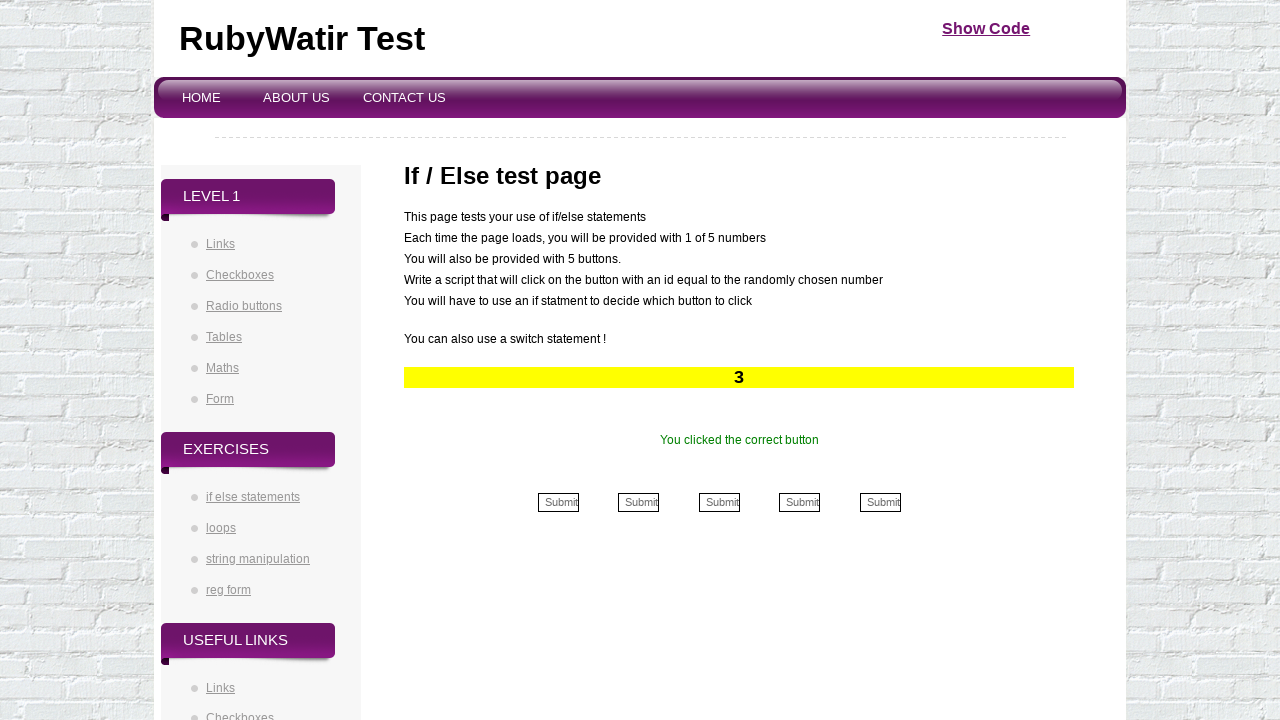

Retrieved button number: 3
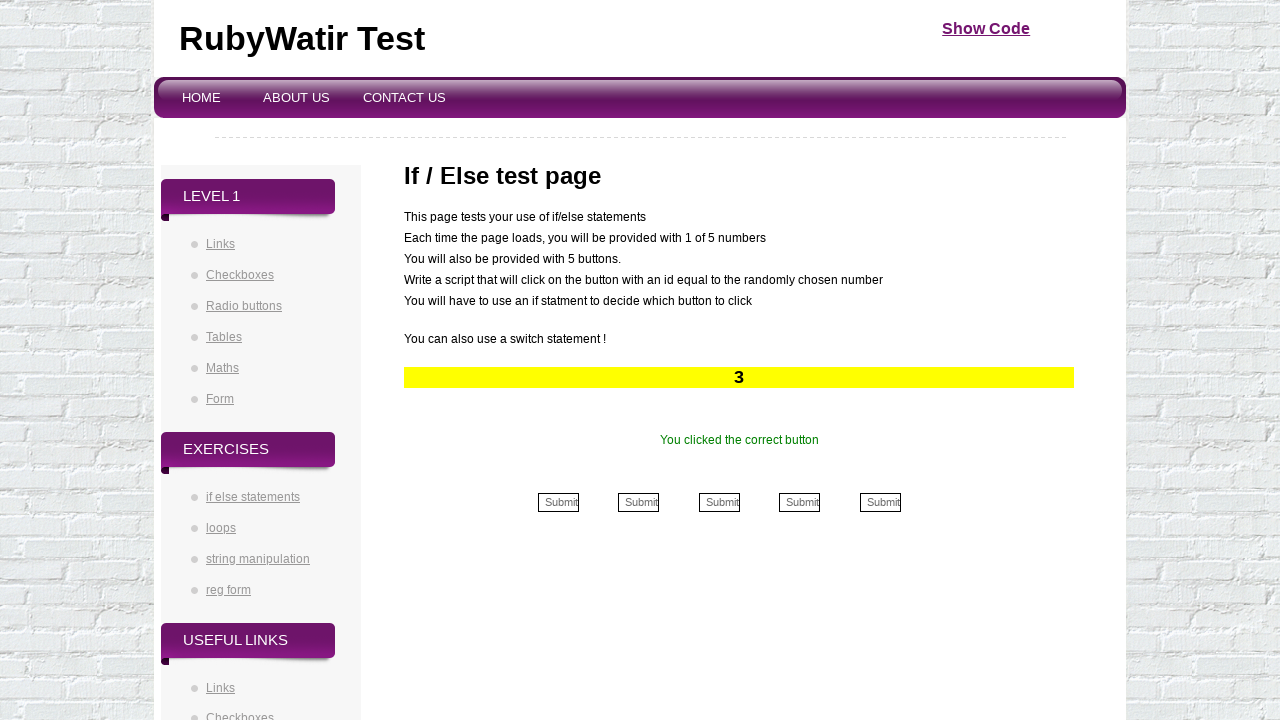

Clicked button at index 3 at (719, 502) on (//div[@id='formbuttons']//td//input)[3]
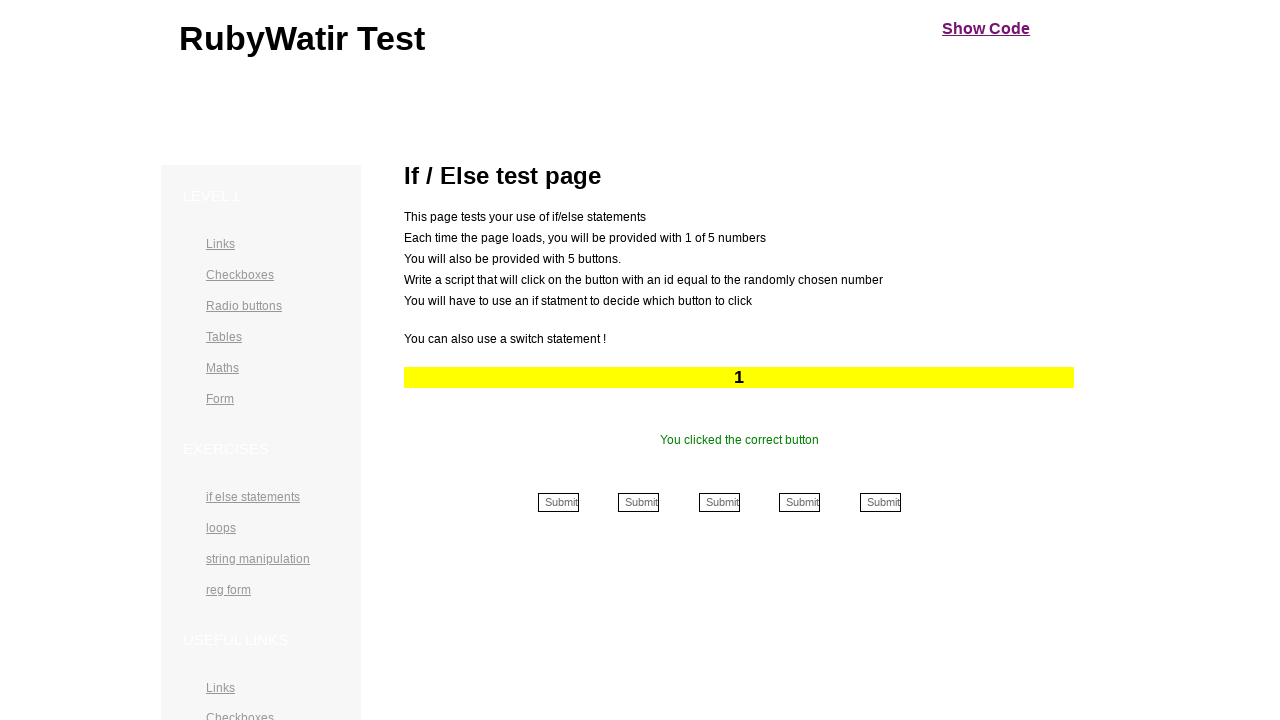

Retrieved success message: You clicked the correct button
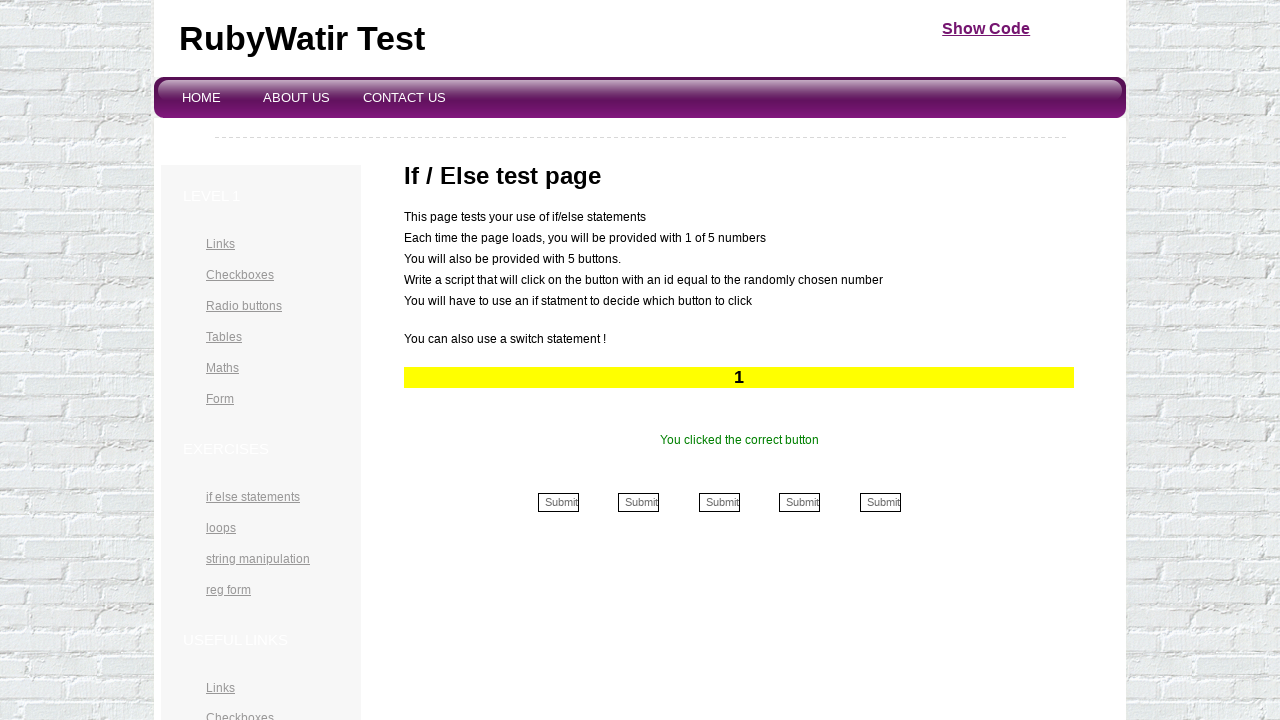

Verified correct button was clicked (iteration 6/50)
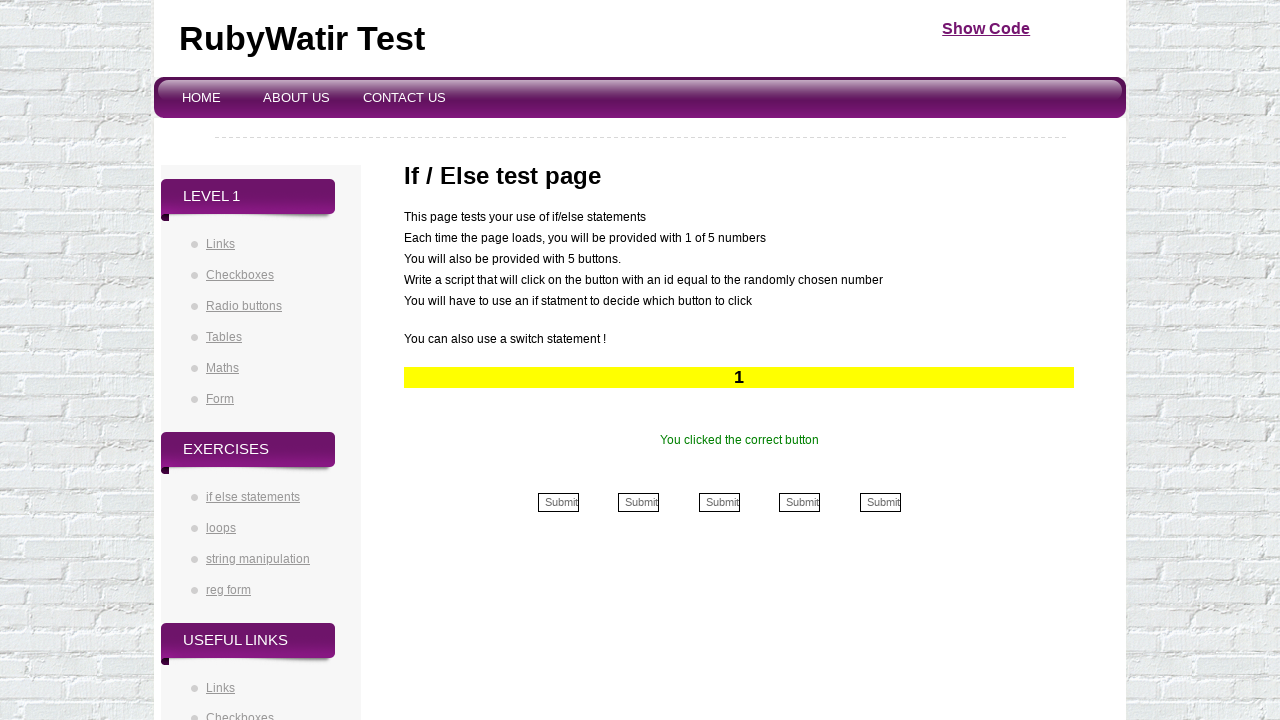

Retrieved button number: 1
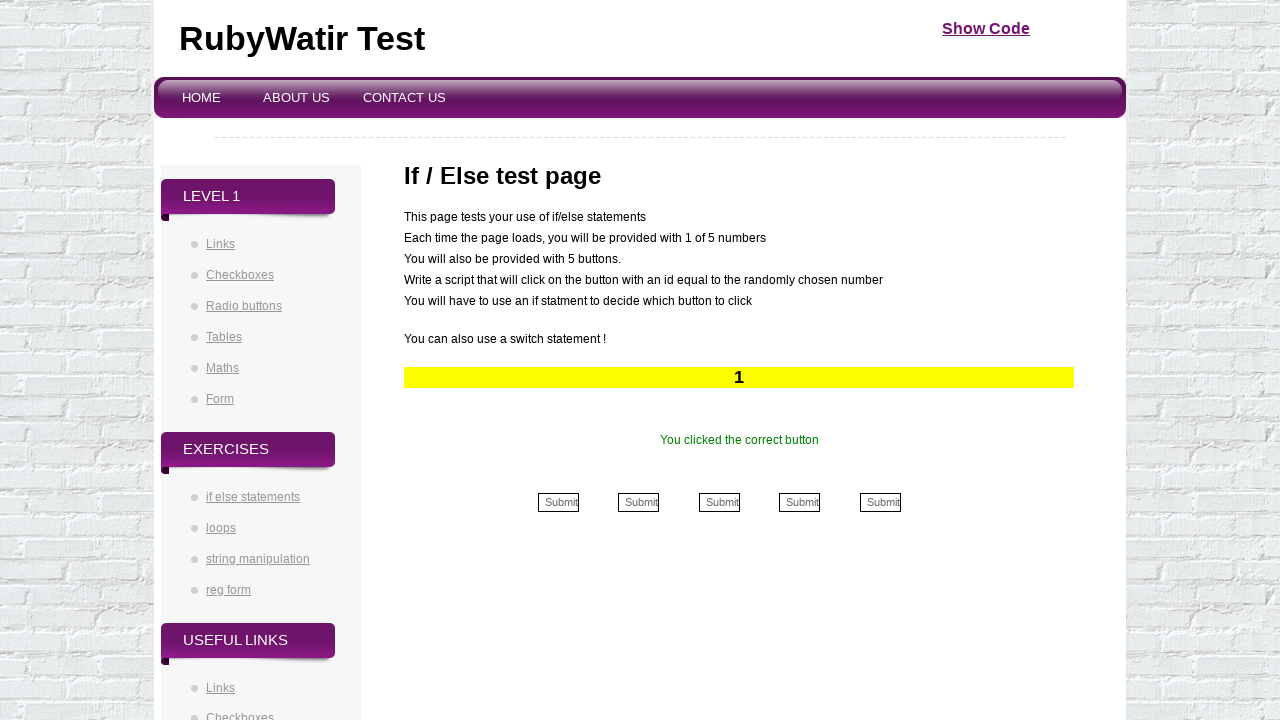

Clicked button at index 1 at (558, 502) on (//div[@id='formbuttons']//td//input)[1]
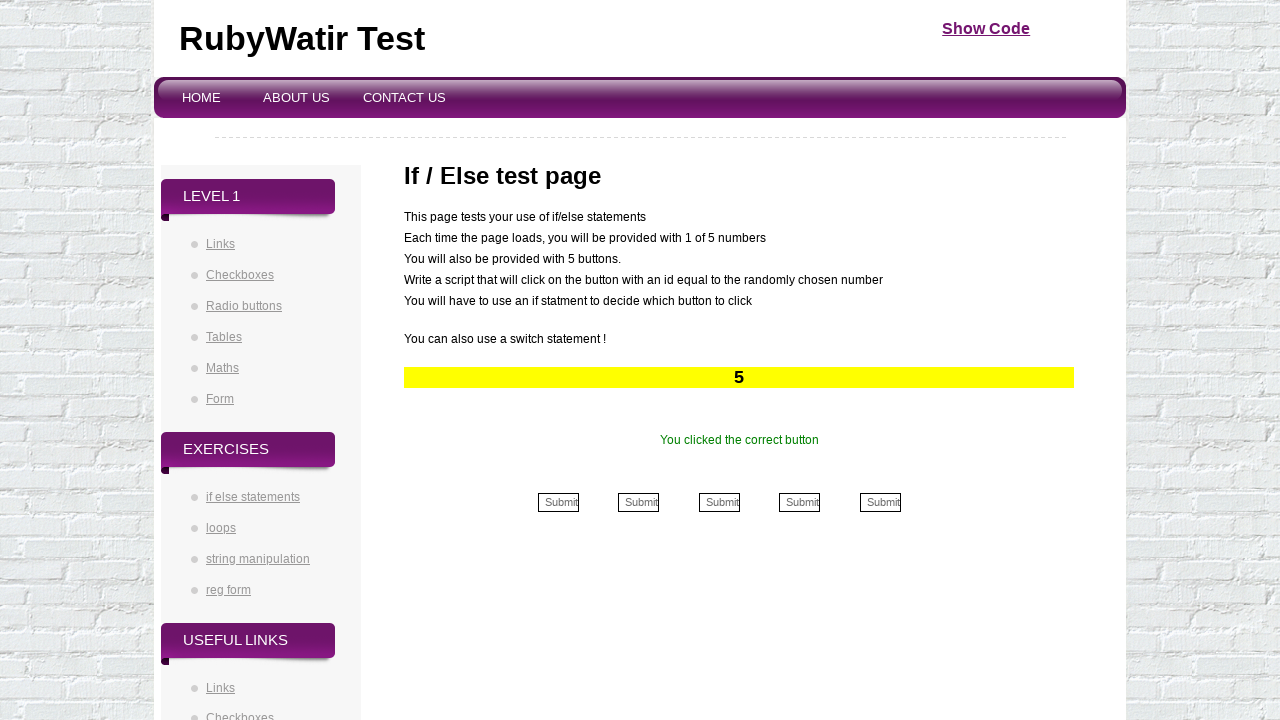

Retrieved success message: You clicked the correct button
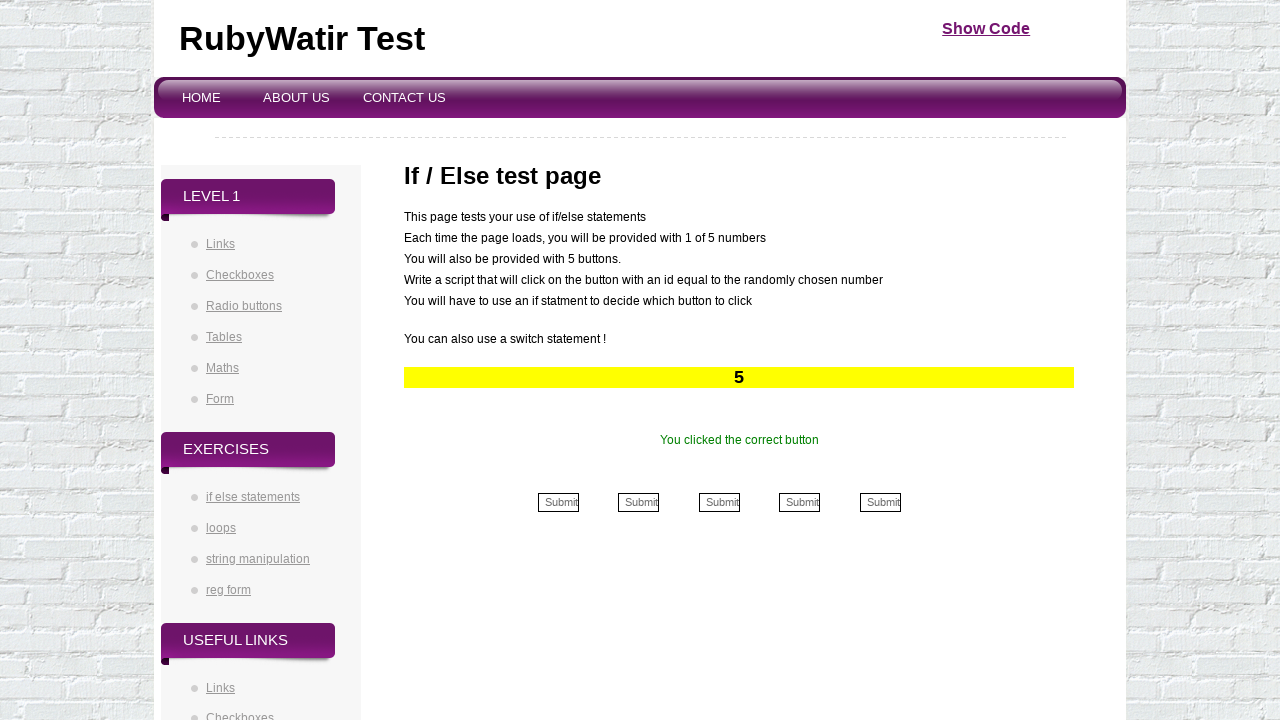

Verified correct button was clicked (iteration 7/50)
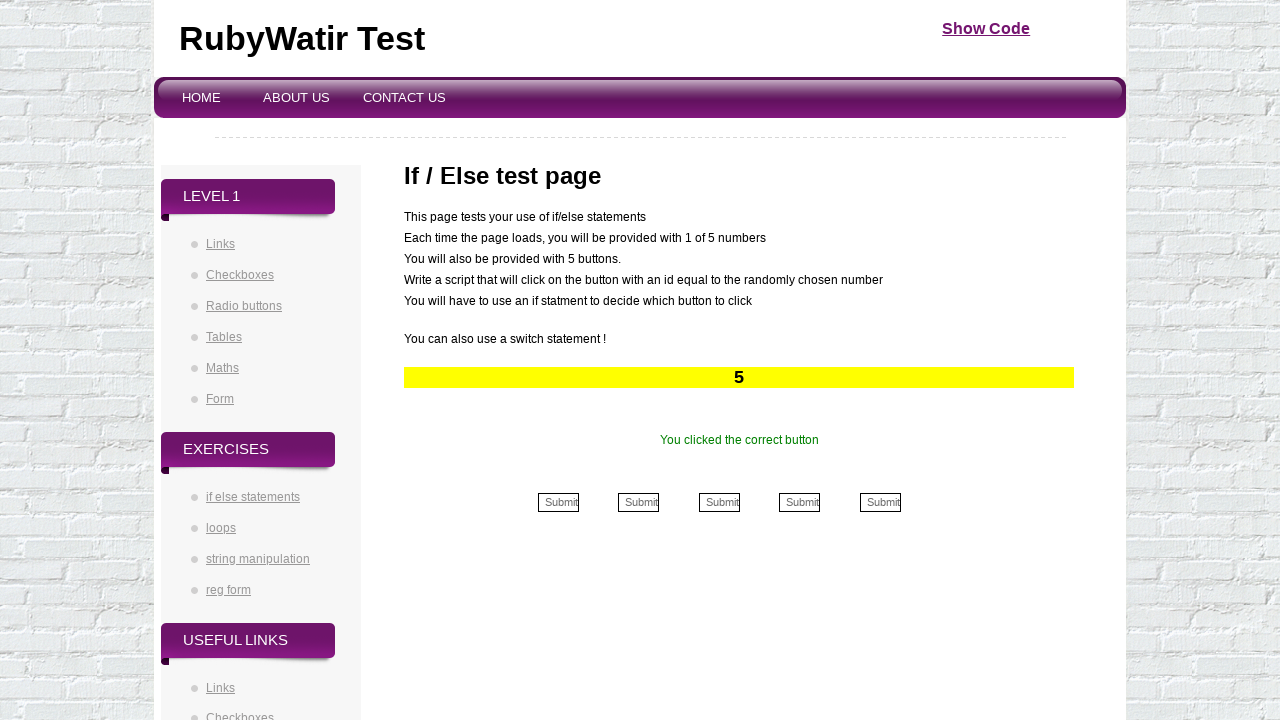

Retrieved button number: 5
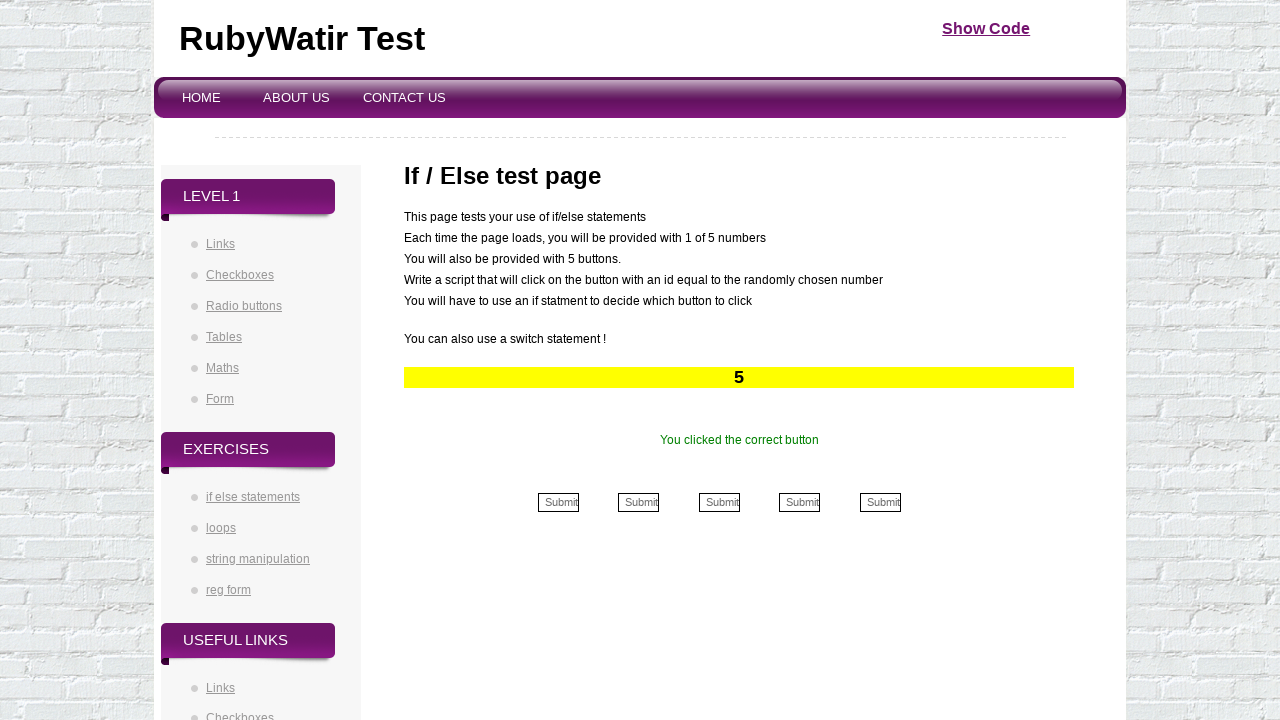

Clicked button at index 5 at (880, 502) on (//div[@id='formbuttons']//td//input)[5]
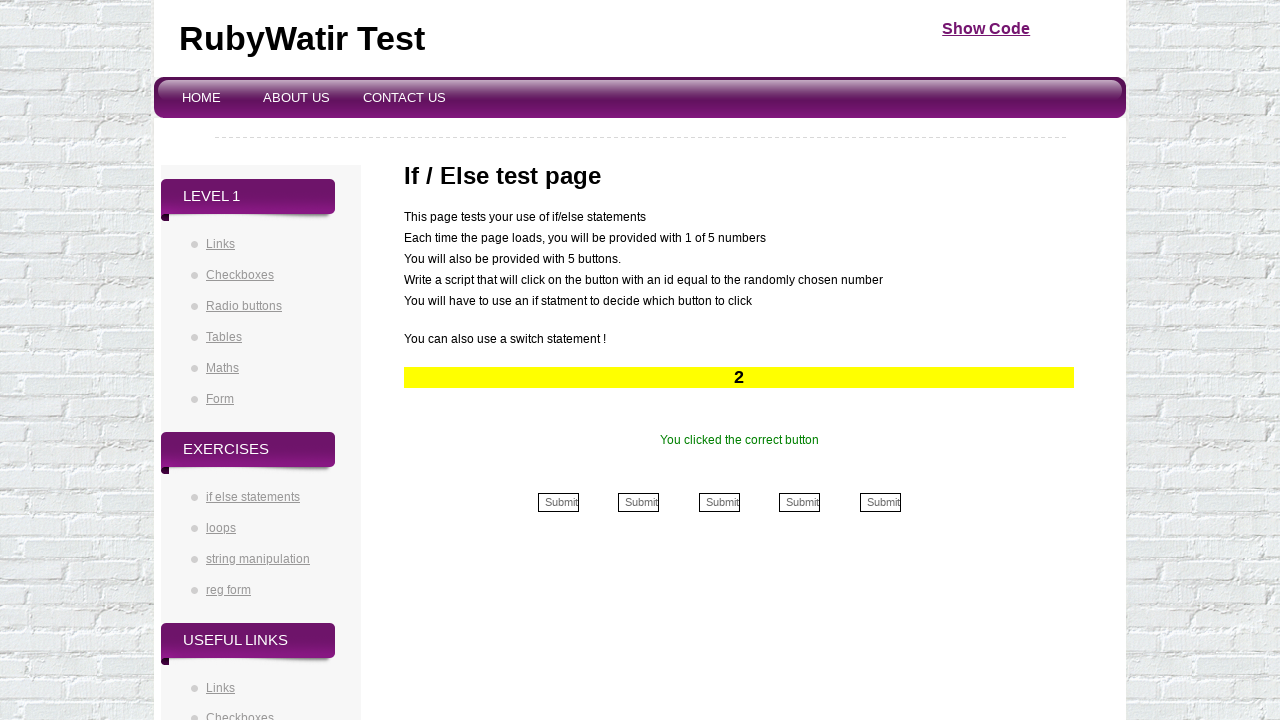

Retrieved success message: You clicked the correct button
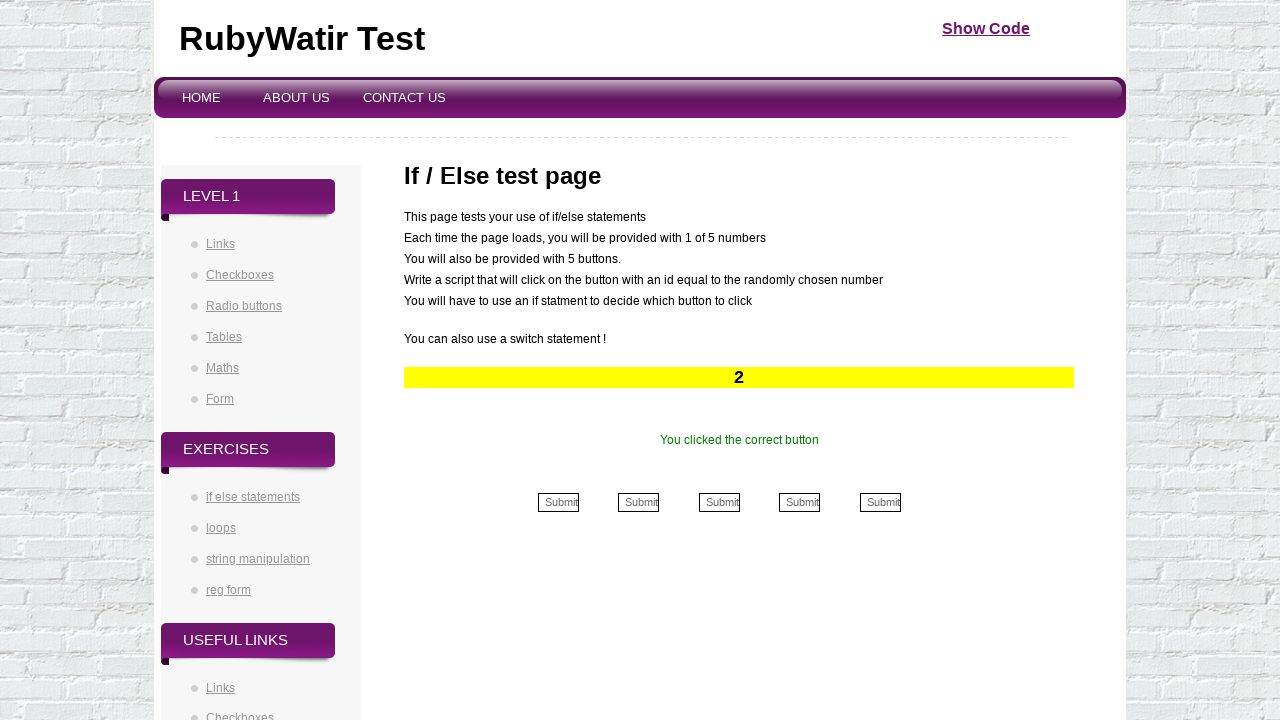

Verified correct button was clicked (iteration 8/50)
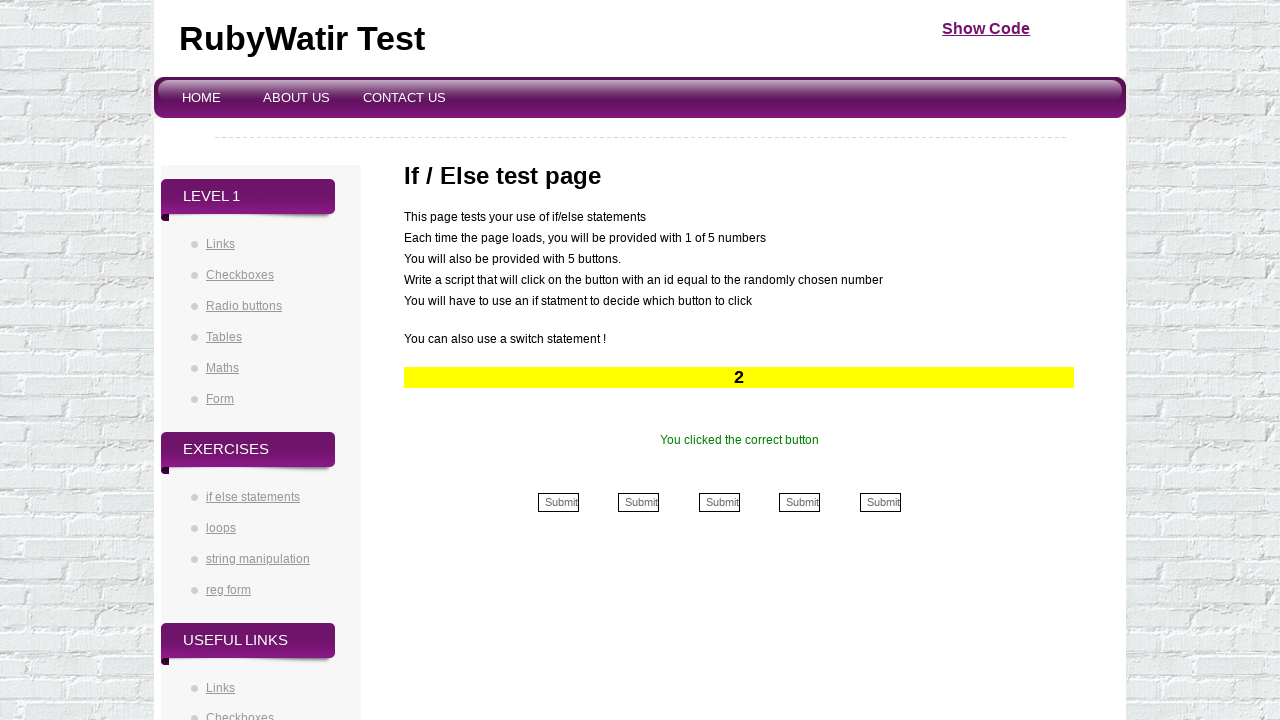

Retrieved button number: 2
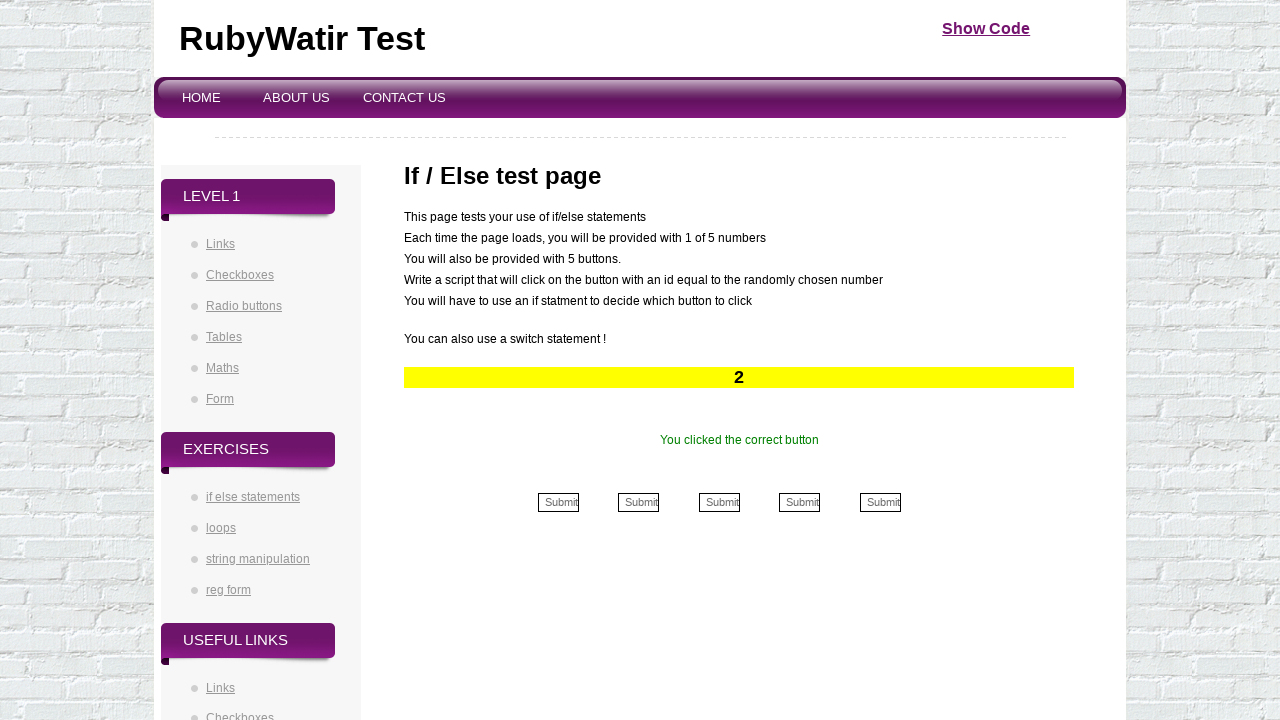

Clicked button at index 2 at (639, 502) on (//div[@id='formbuttons']//td//input)[2]
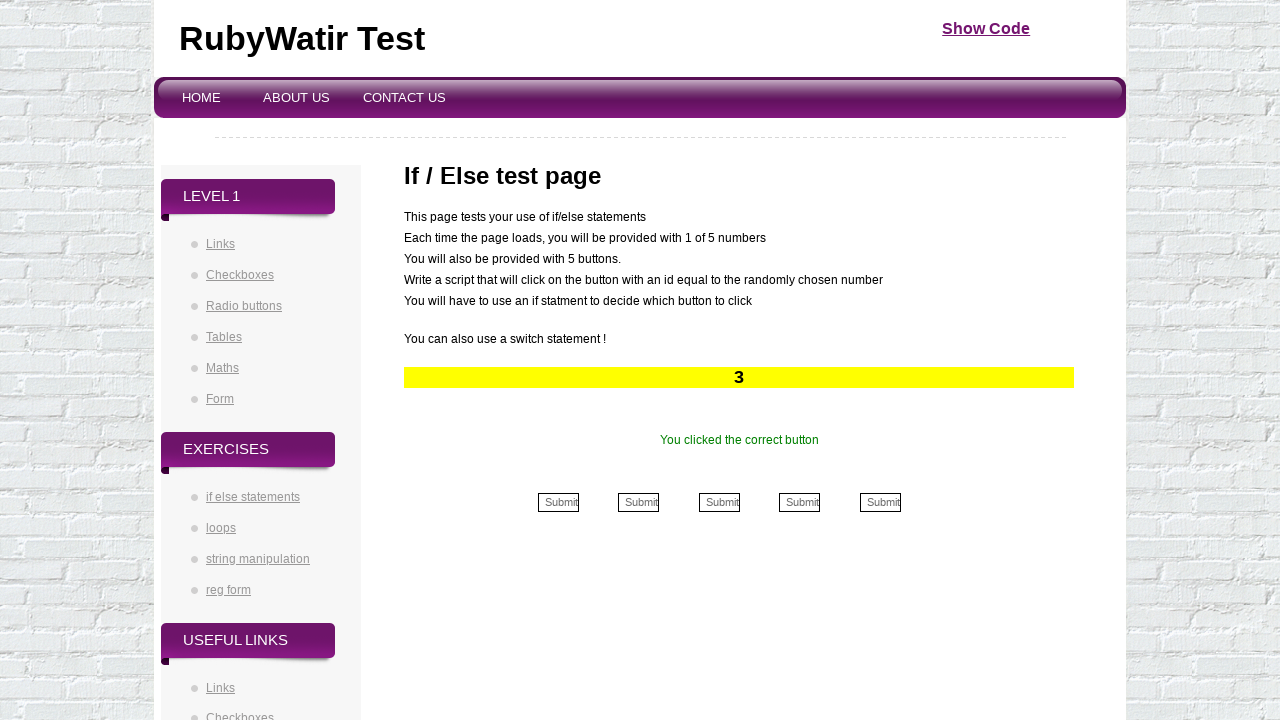

Retrieved success message: You clicked the correct button
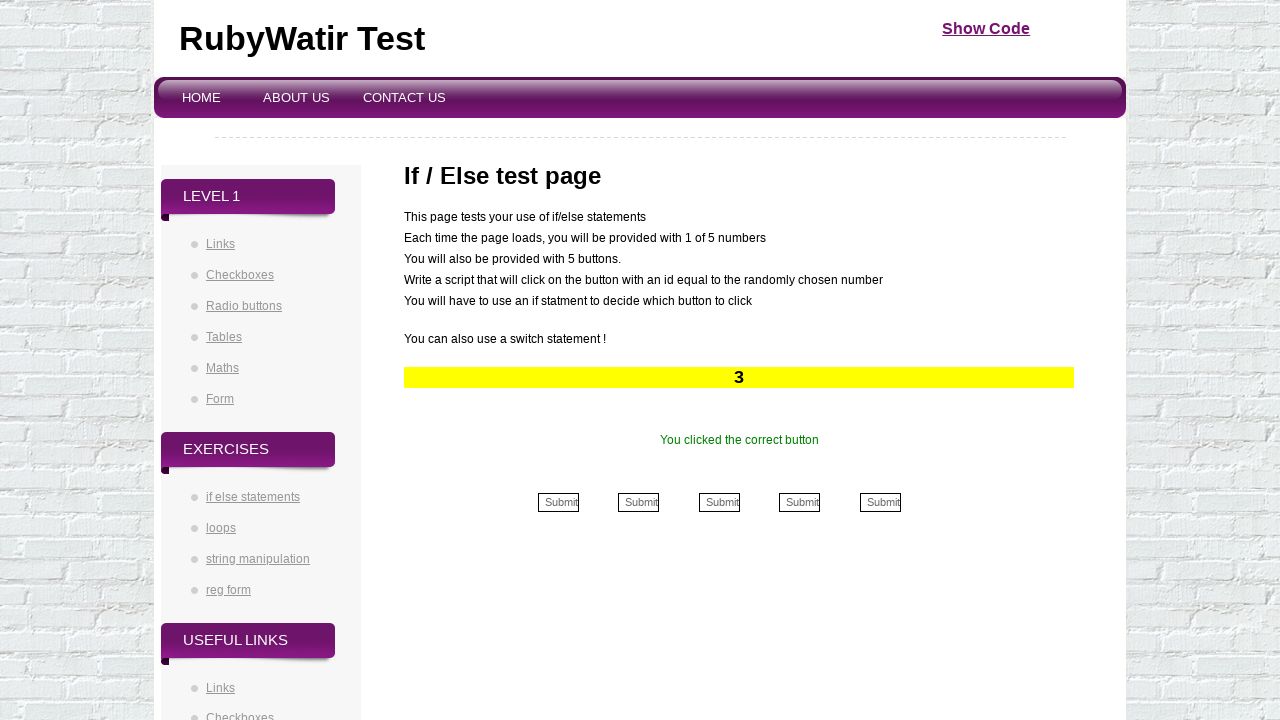

Verified correct button was clicked (iteration 9/50)
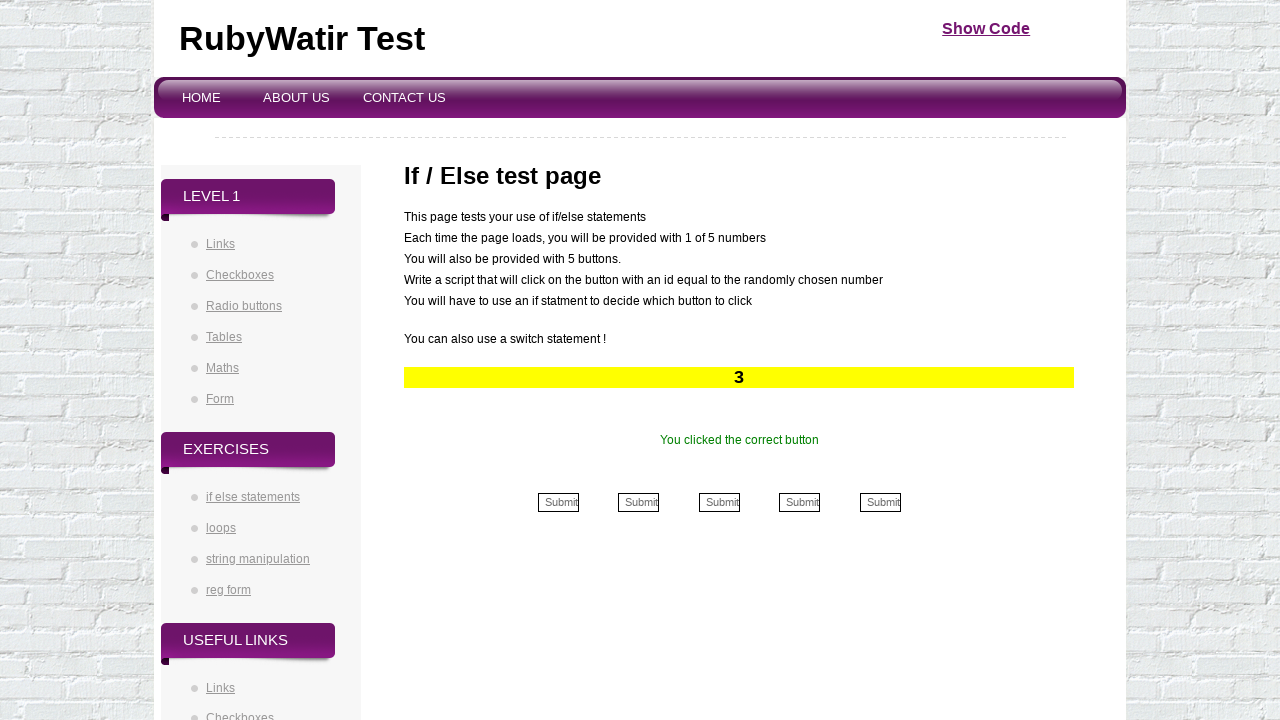

Retrieved button number: 3
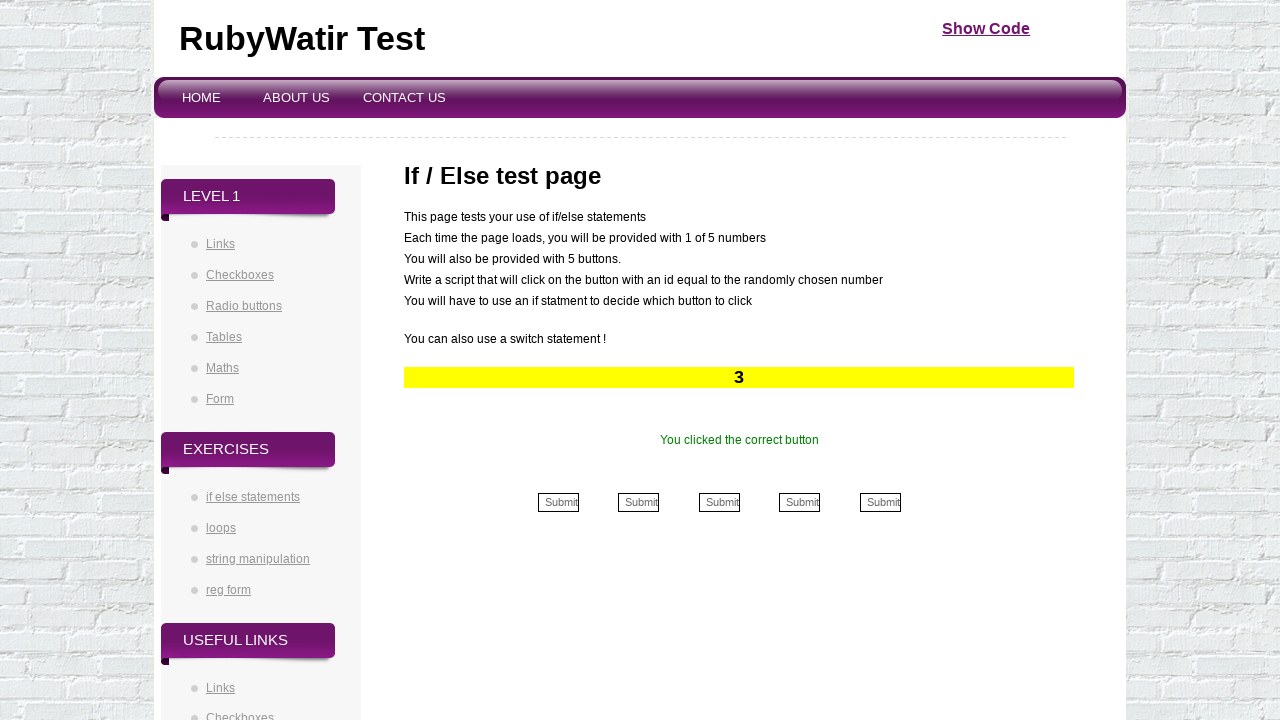

Clicked button at index 3 at (719, 502) on (//div[@id='formbuttons']//td//input)[3]
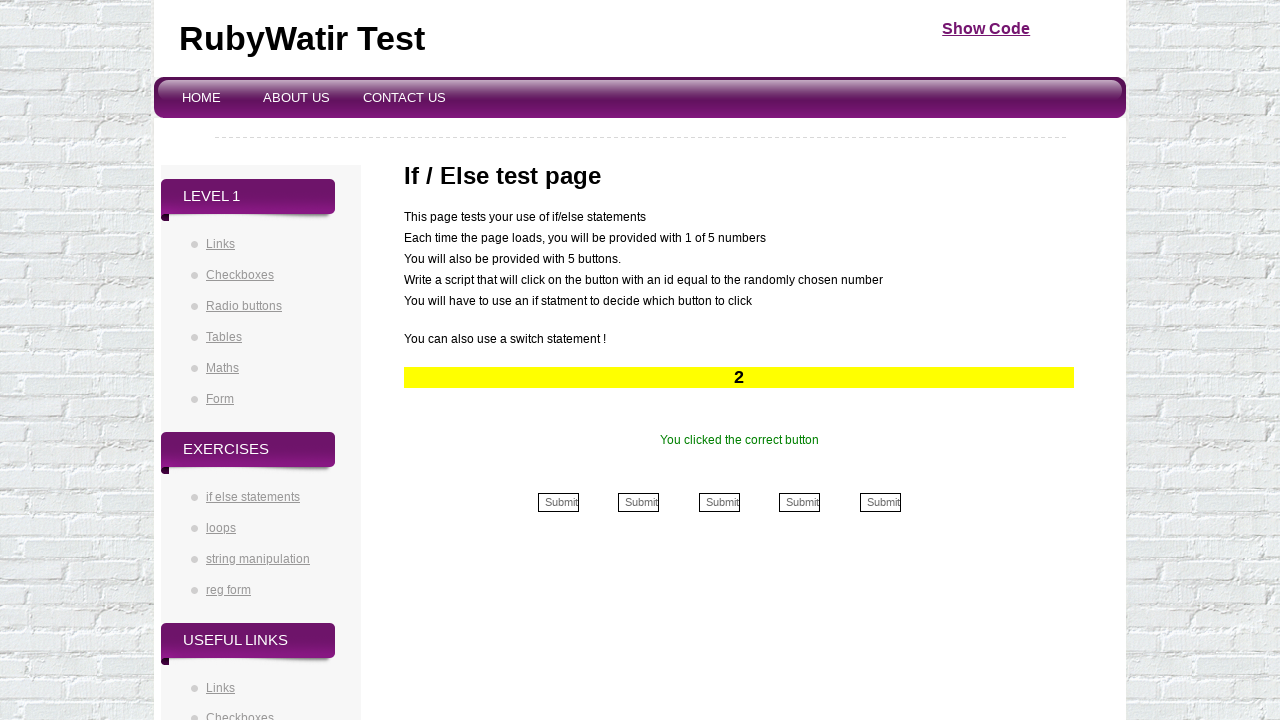

Retrieved success message: You clicked the correct button
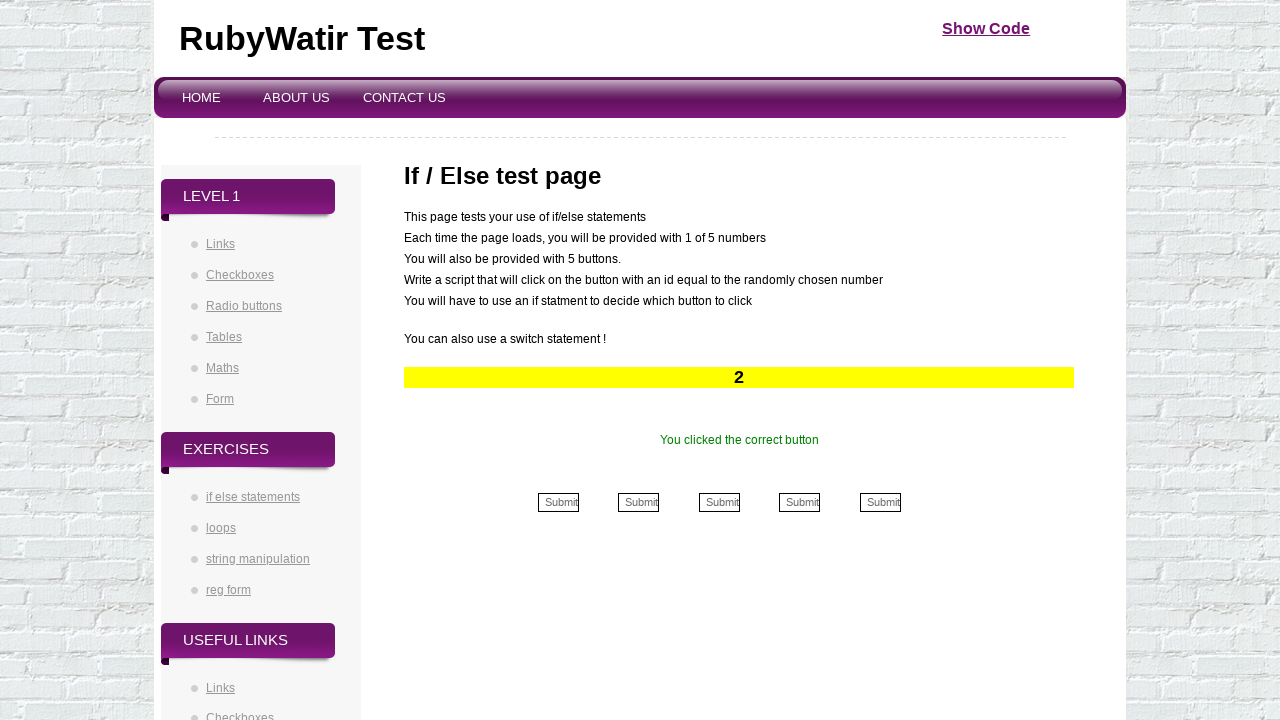

Verified correct button was clicked (iteration 10/50)
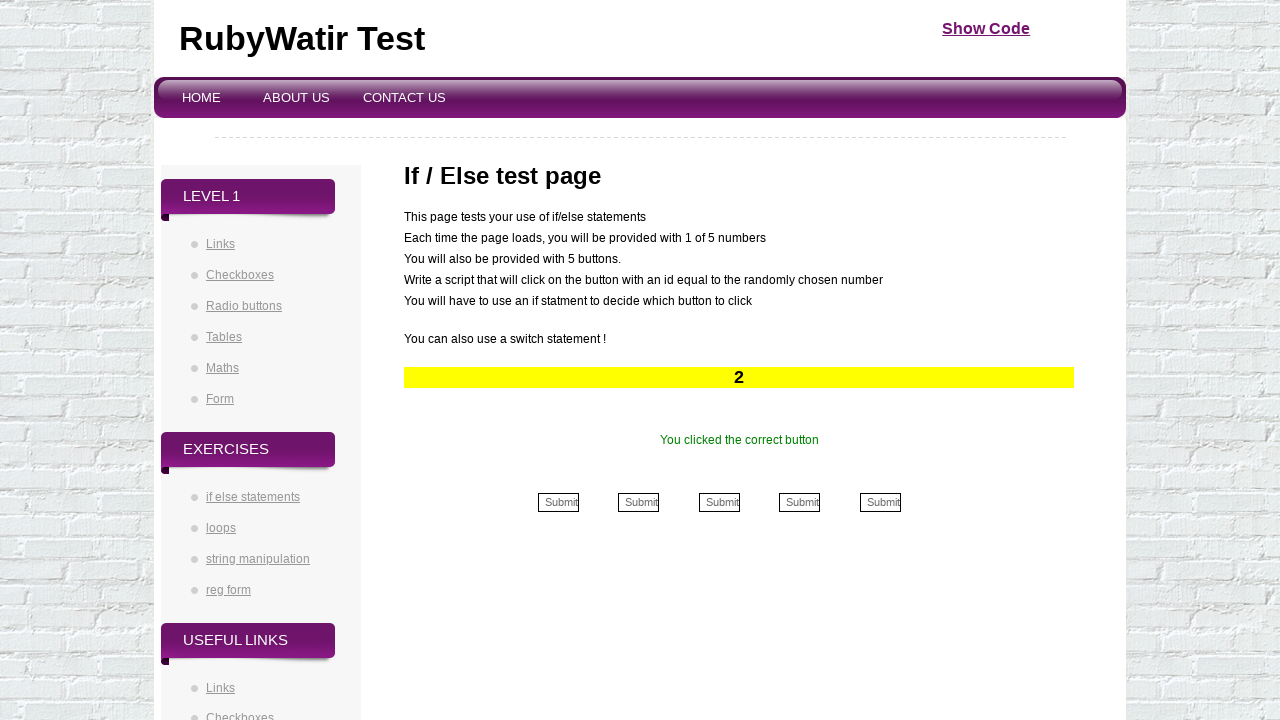

Retrieved button number: 2
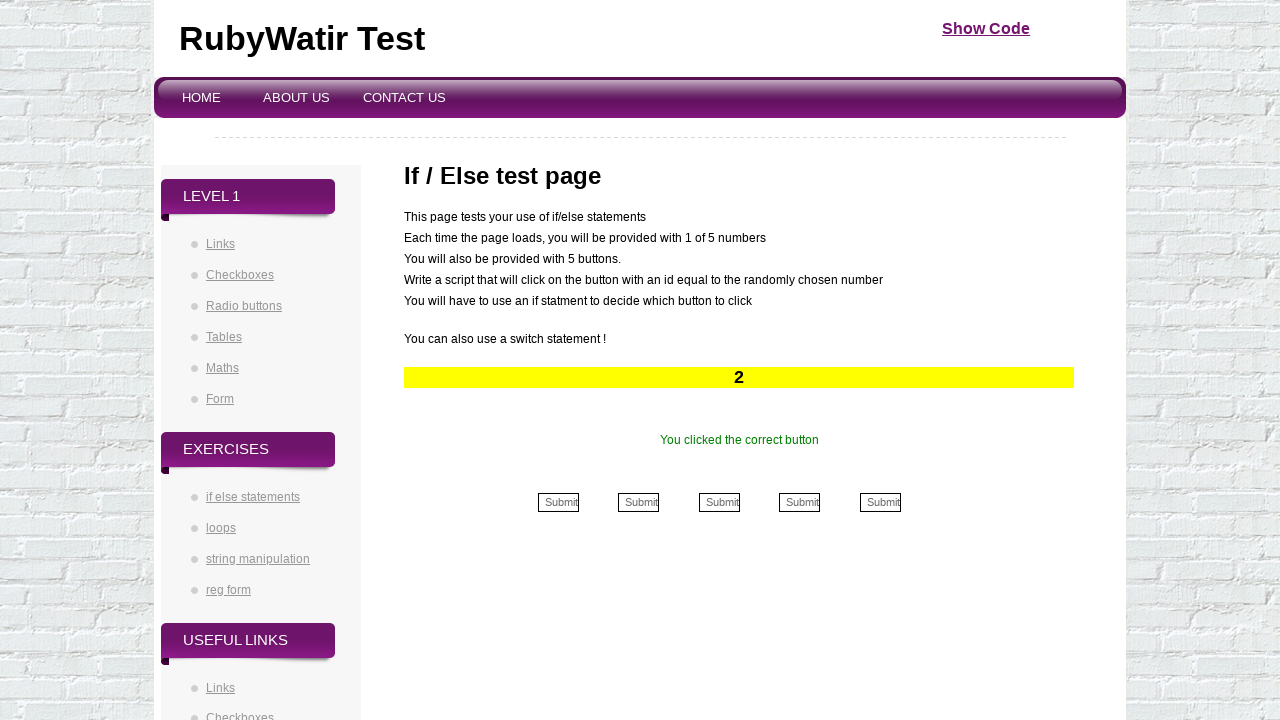

Clicked button at index 2 at (639, 502) on (//div[@id='formbuttons']//td//input)[2]
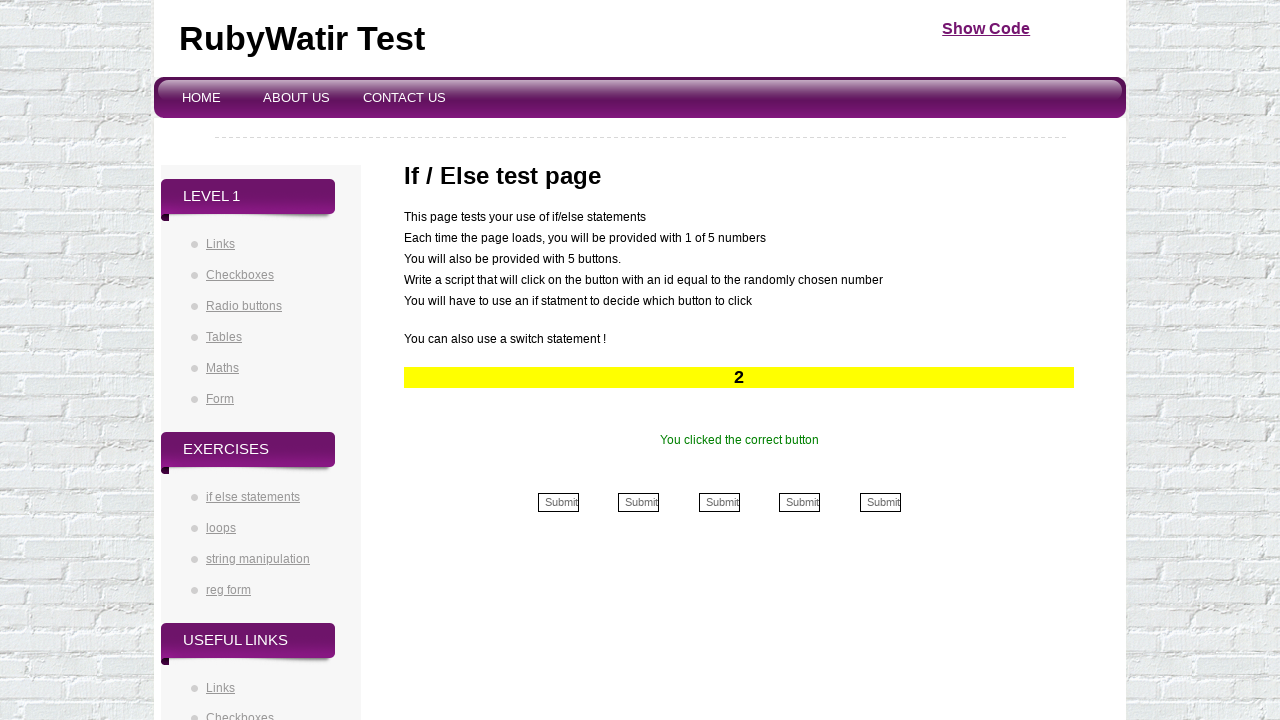

Retrieved success message: You clicked the correct button
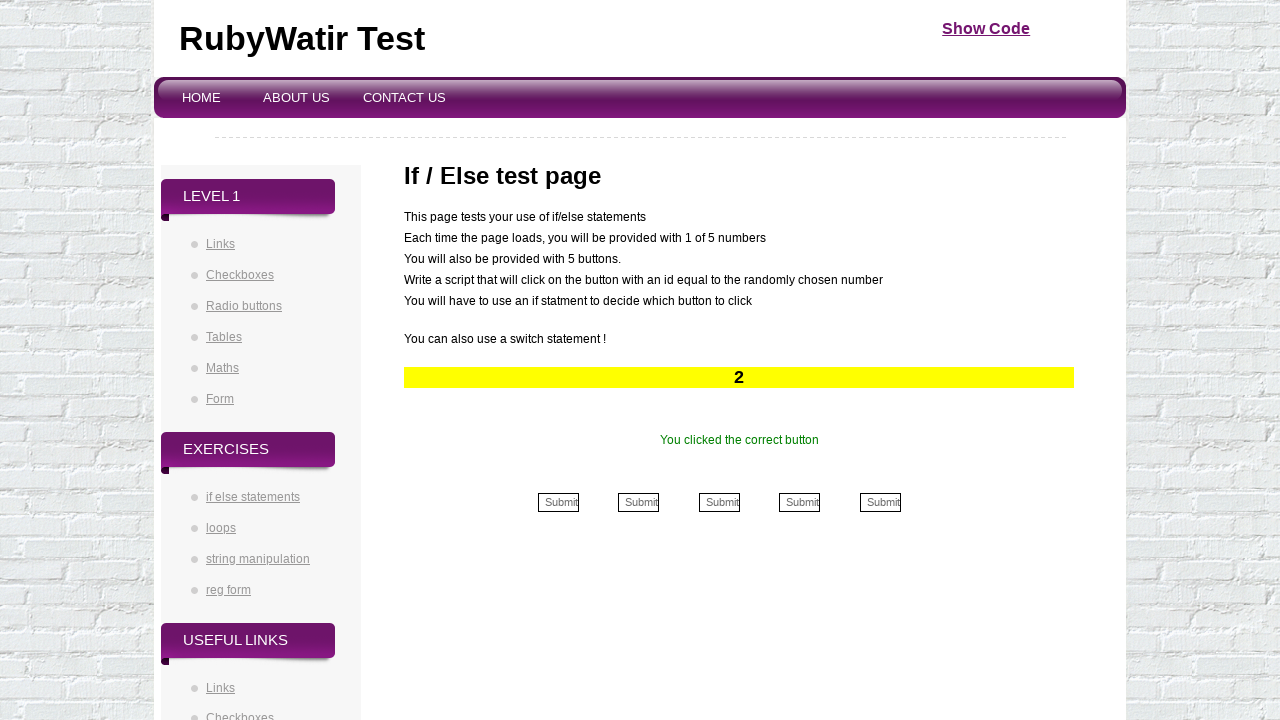

Verified correct button was clicked (iteration 11/50)
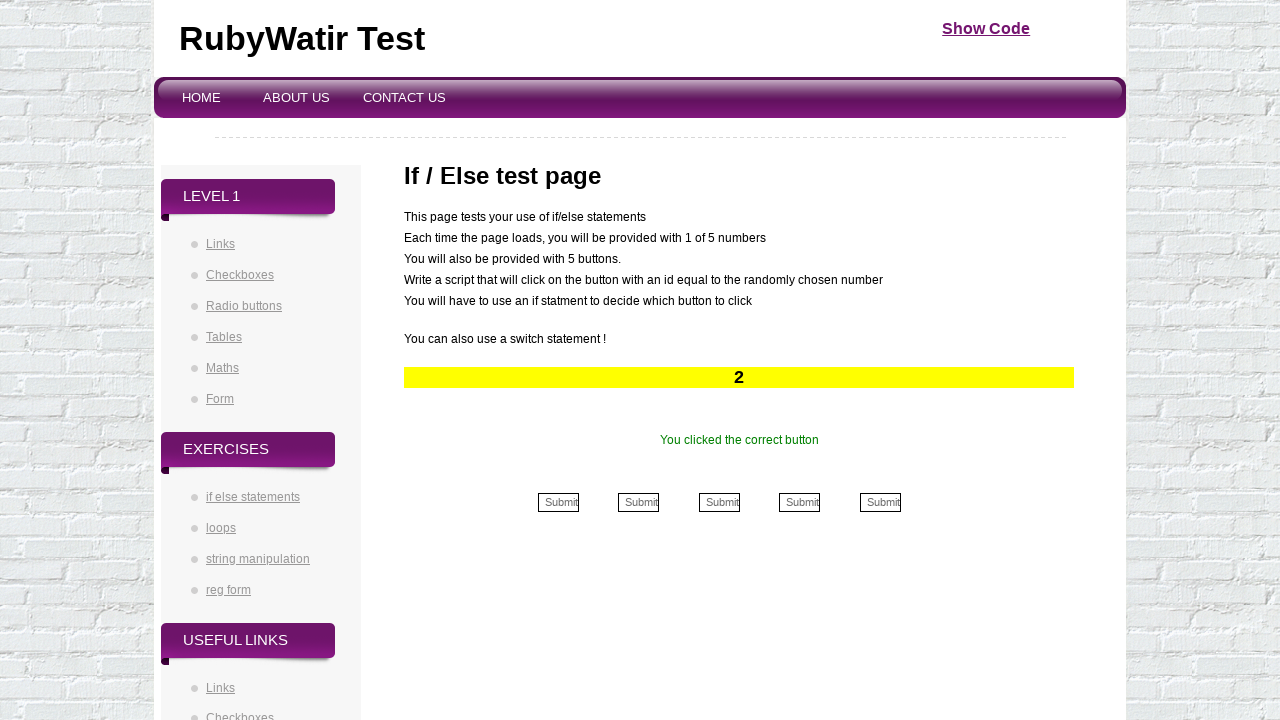

Retrieved button number: 2
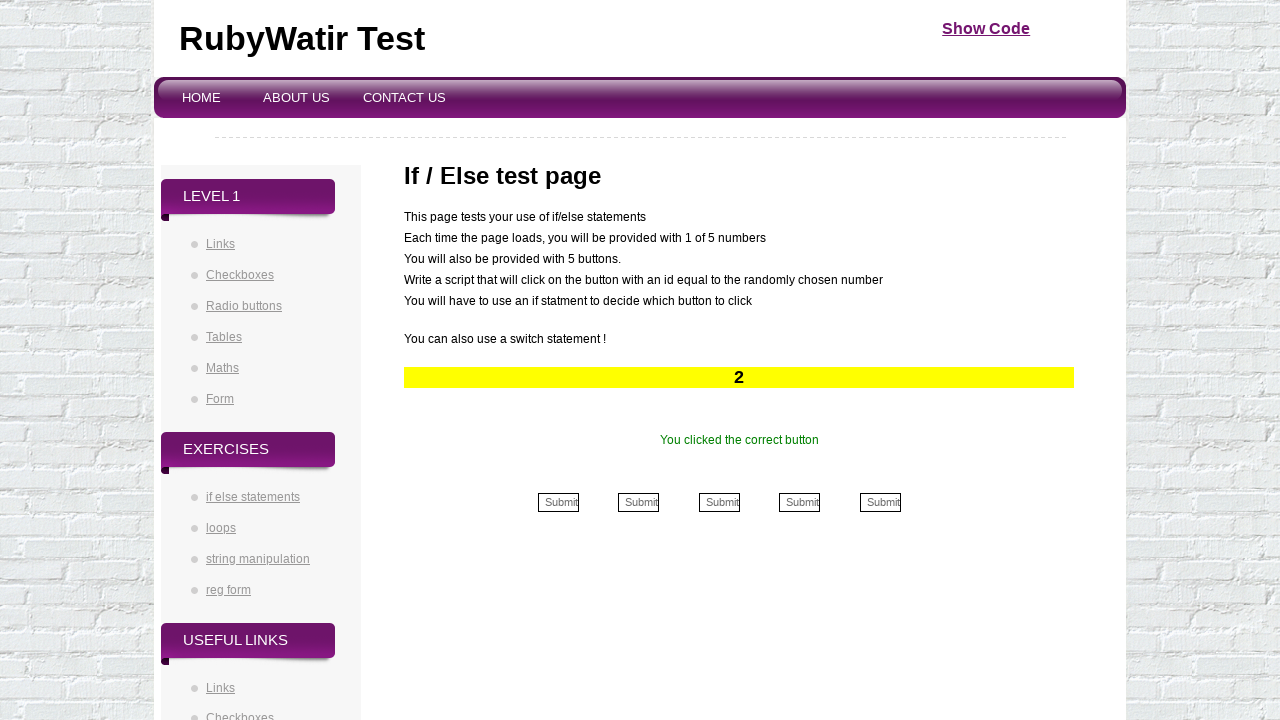

Clicked button at index 2 at (639, 502) on (//div[@id='formbuttons']//td//input)[2]
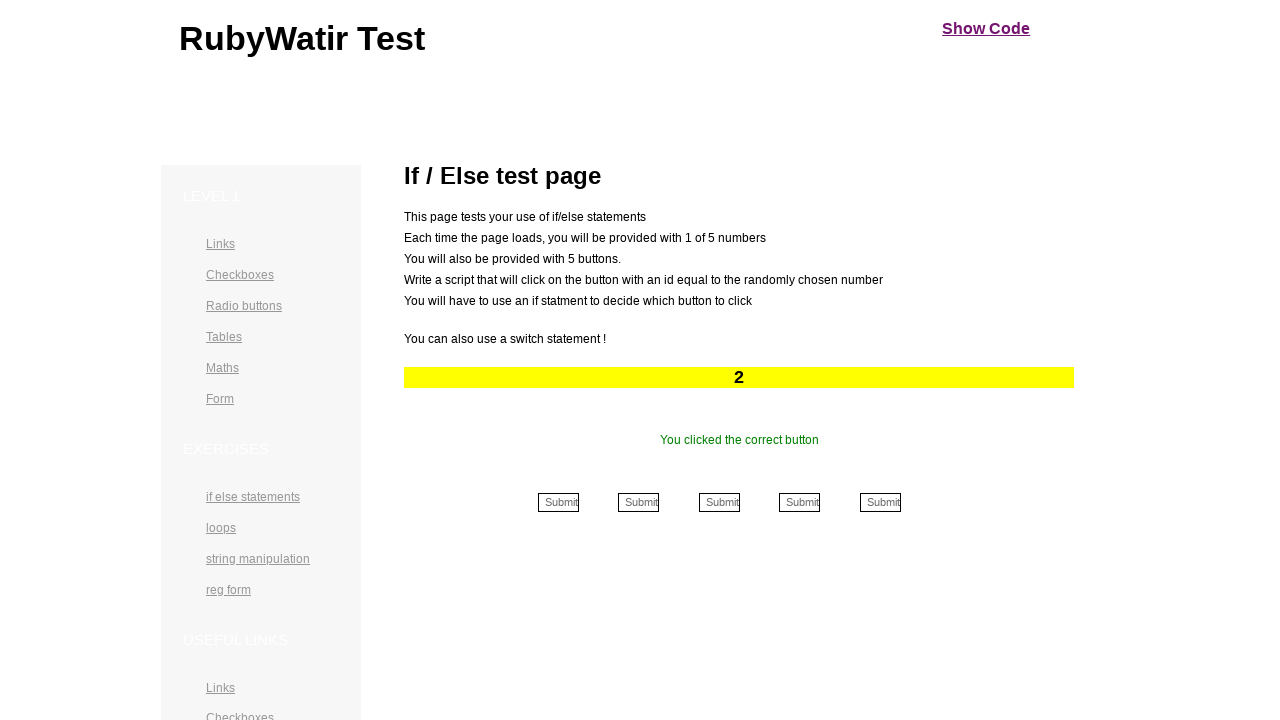

Retrieved success message: You clicked the correct button
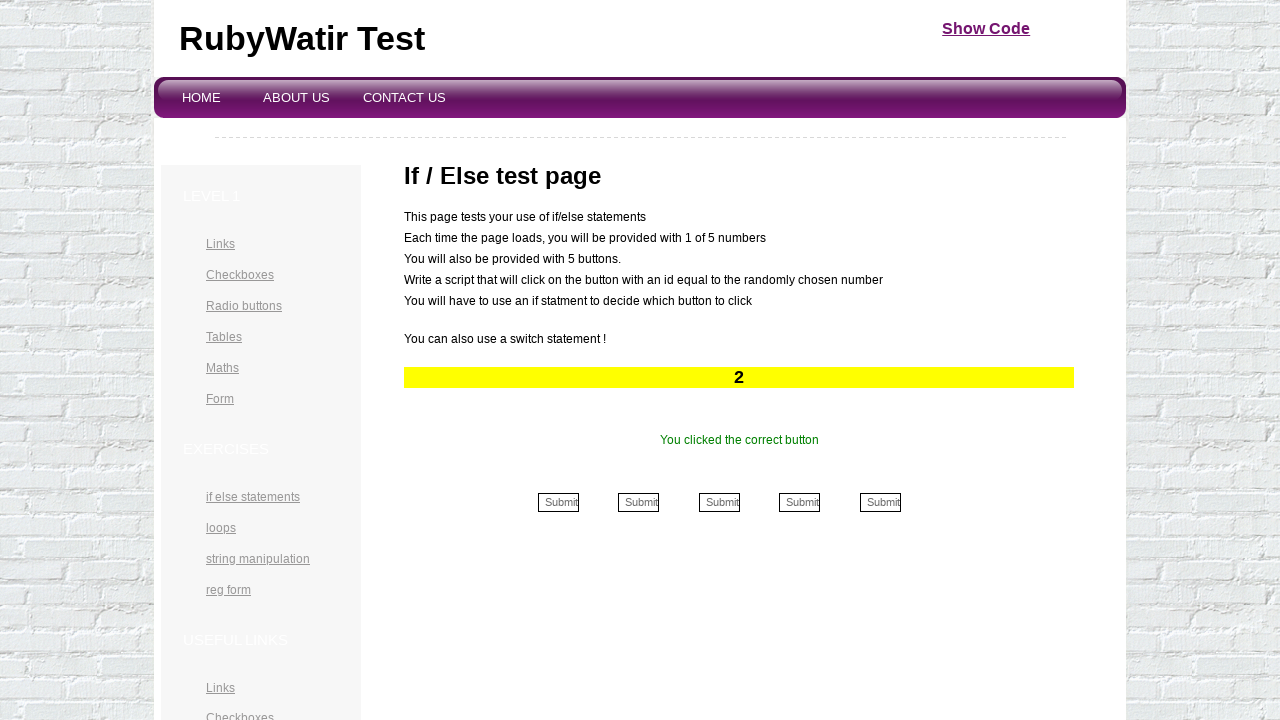

Verified correct button was clicked (iteration 12/50)
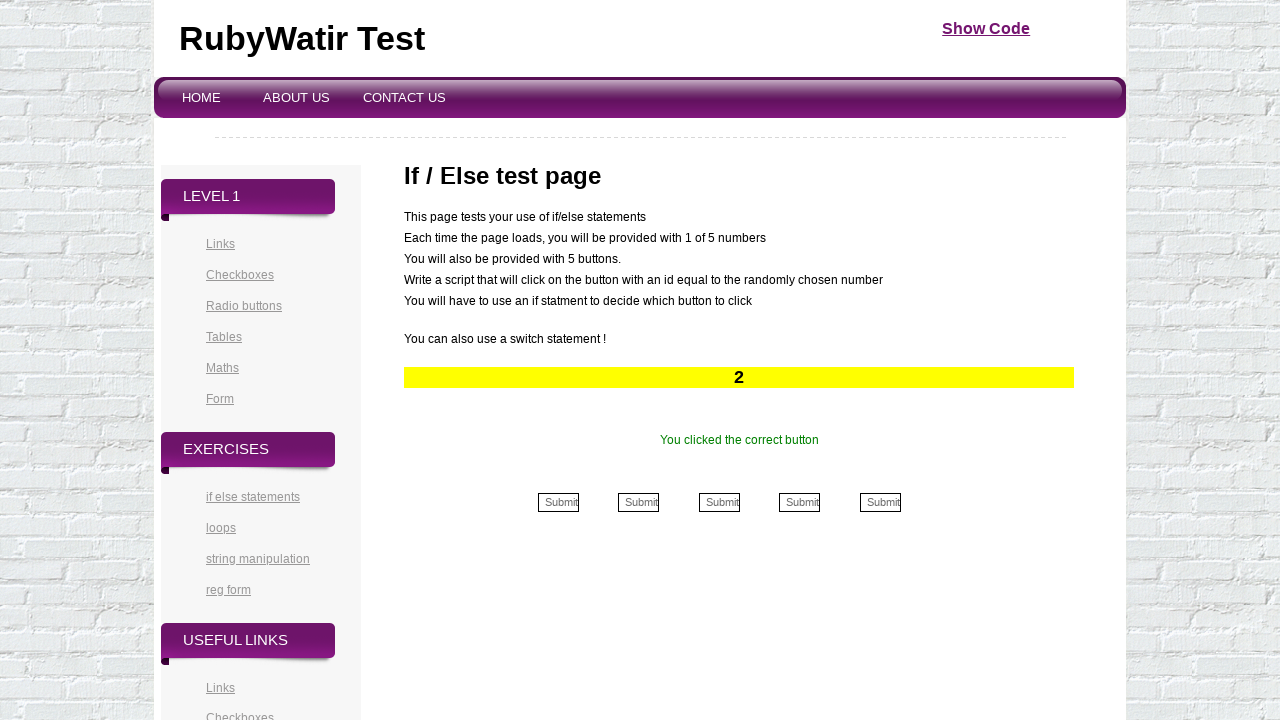

Retrieved button number: 2
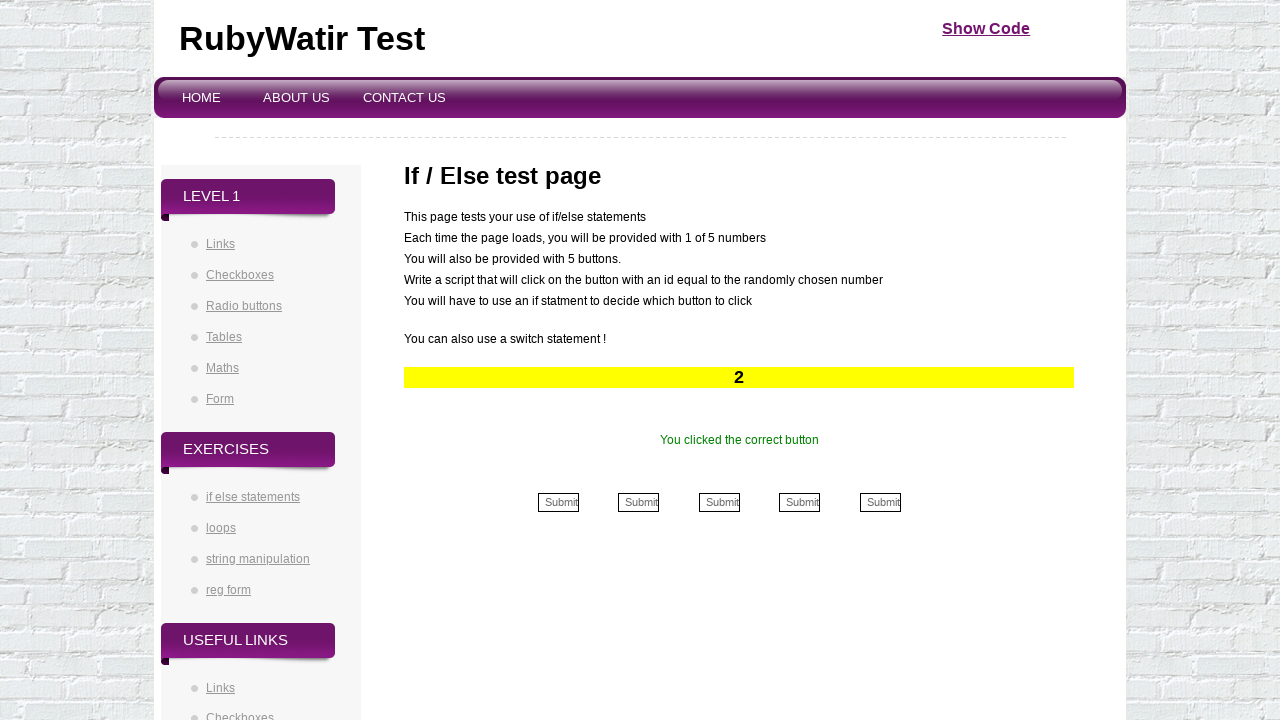

Clicked button at index 2 at (639, 502) on (//div[@id='formbuttons']//td//input)[2]
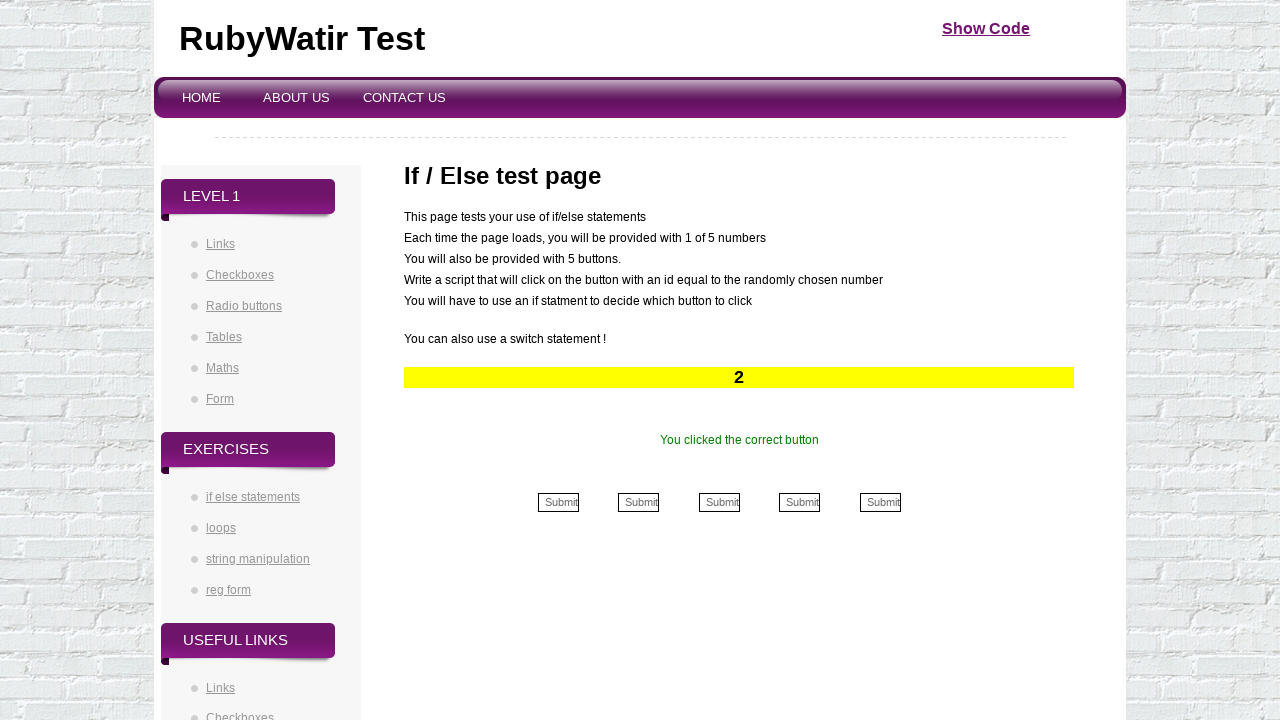

Retrieved success message: You clicked the correct button
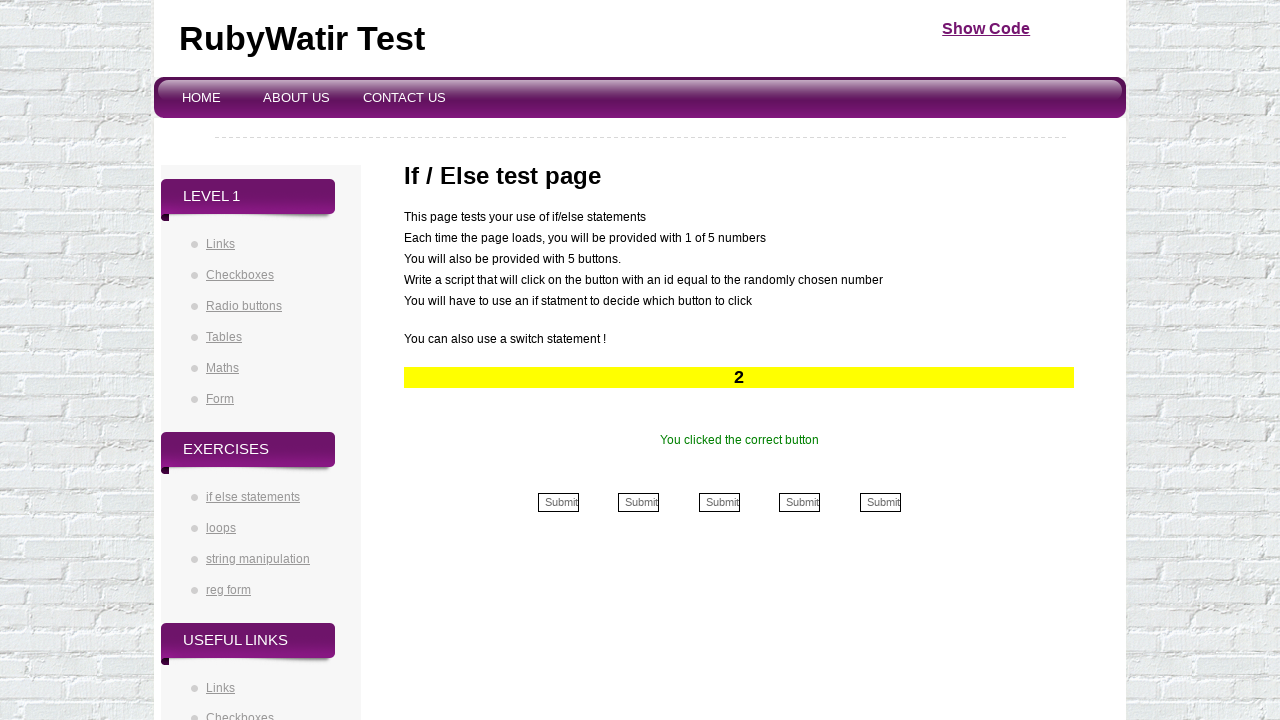

Verified correct button was clicked (iteration 13/50)
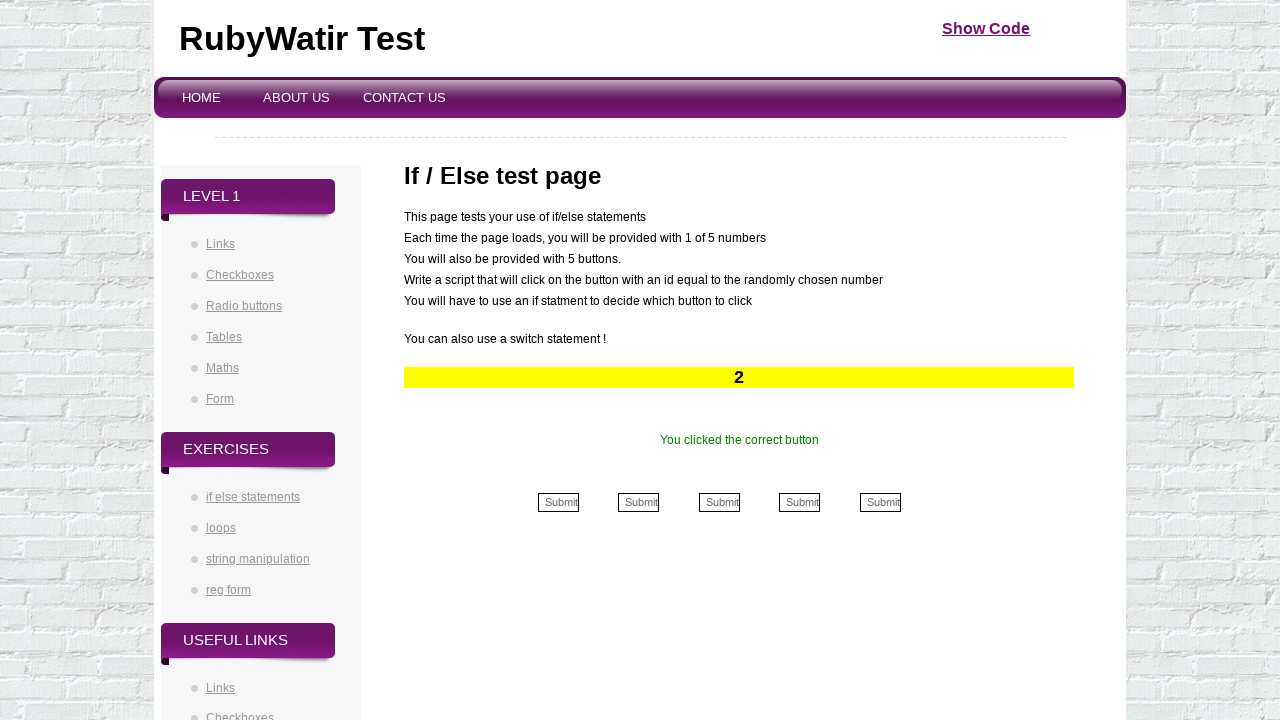

Retrieved button number: 2
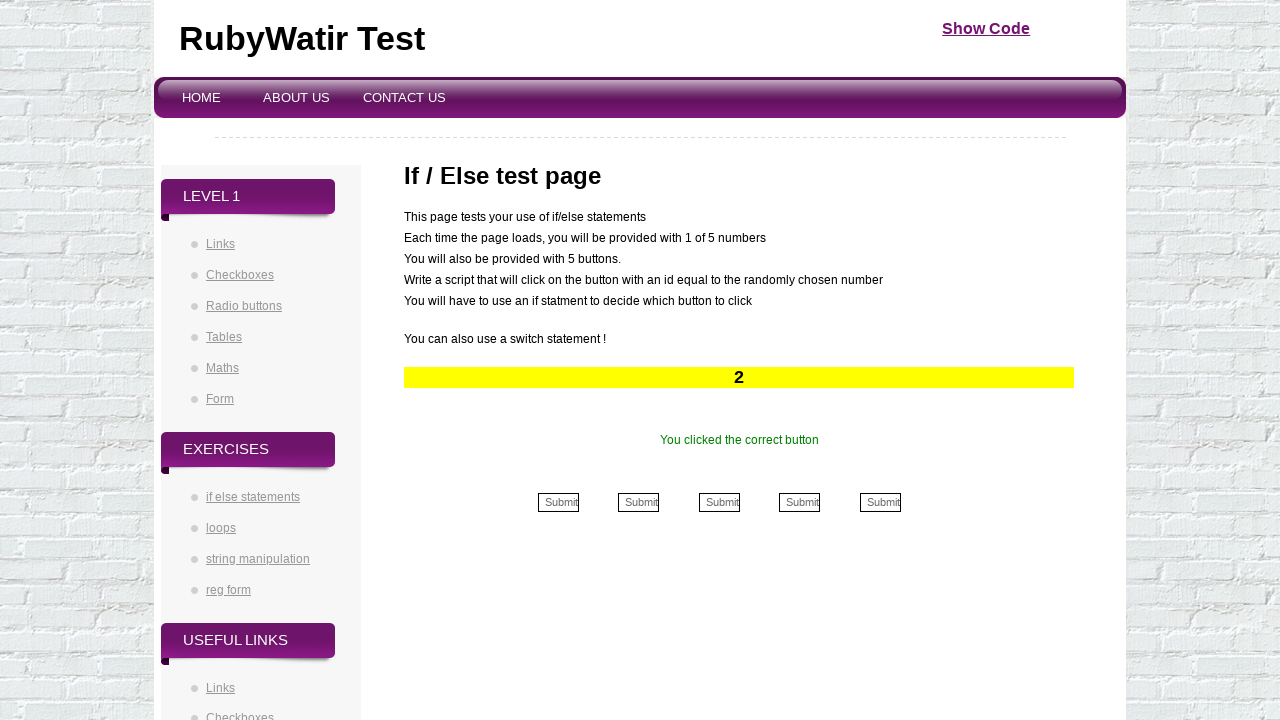

Clicked button at index 2 at (639, 502) on (//div[@id='formbuttons']//td//input)[2]
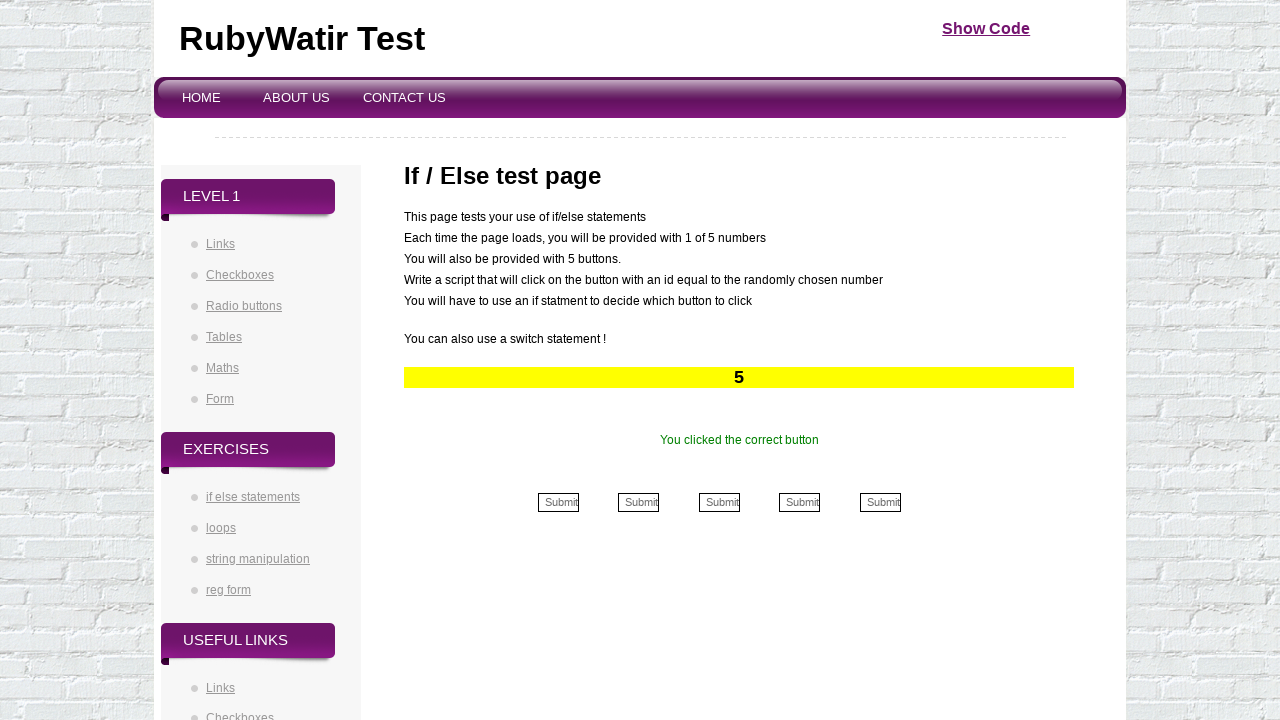

Retrieved success message: You clicked the correct button
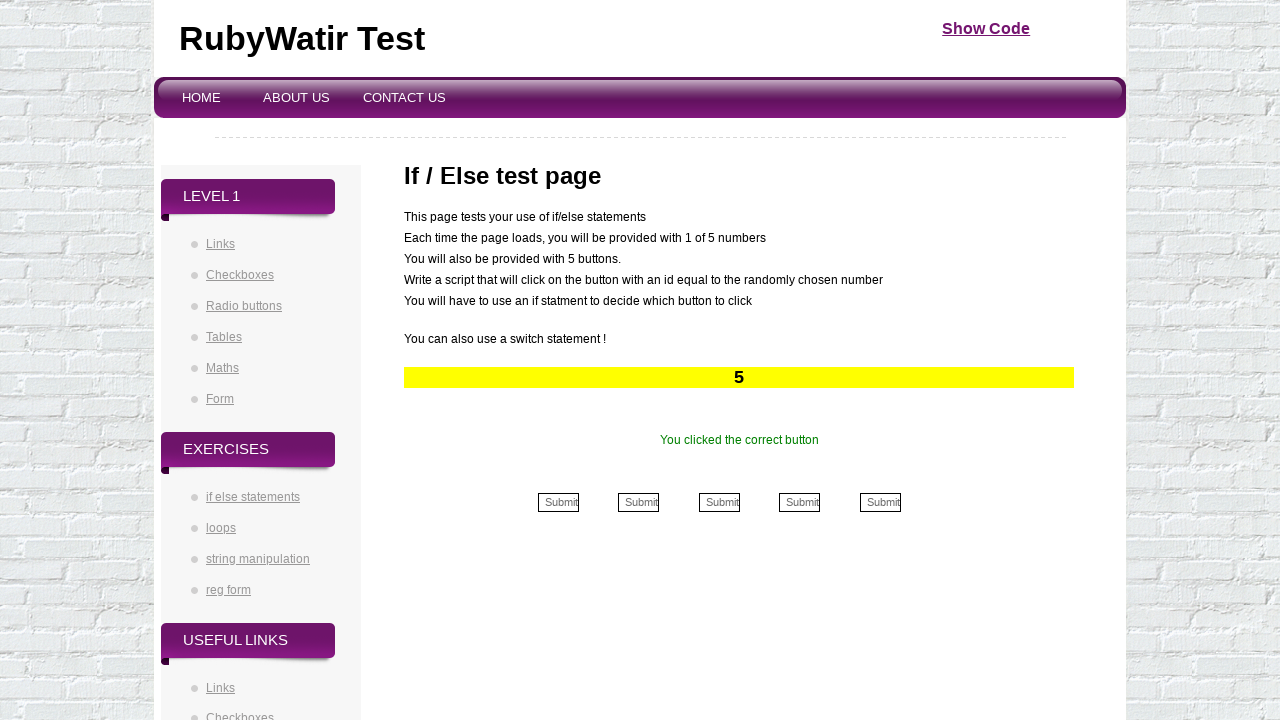

Verified correct button was clicked (iteration 14/50)
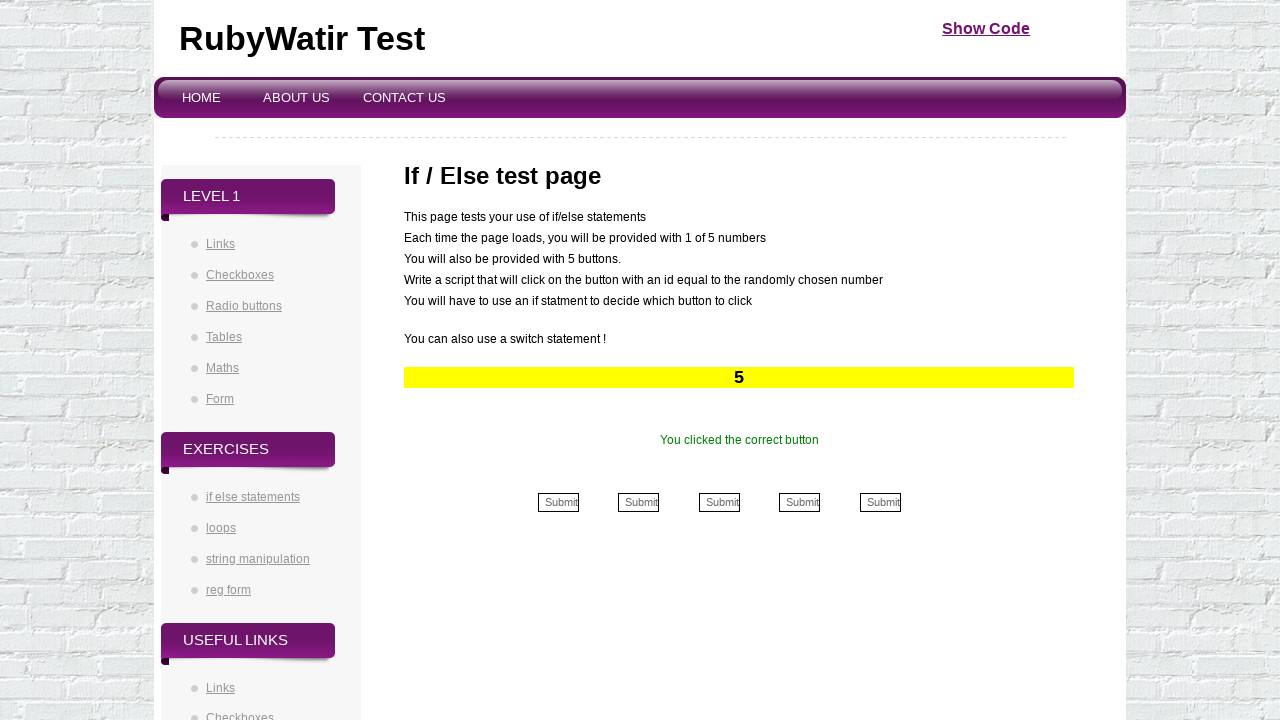

Retrieved button number: 5
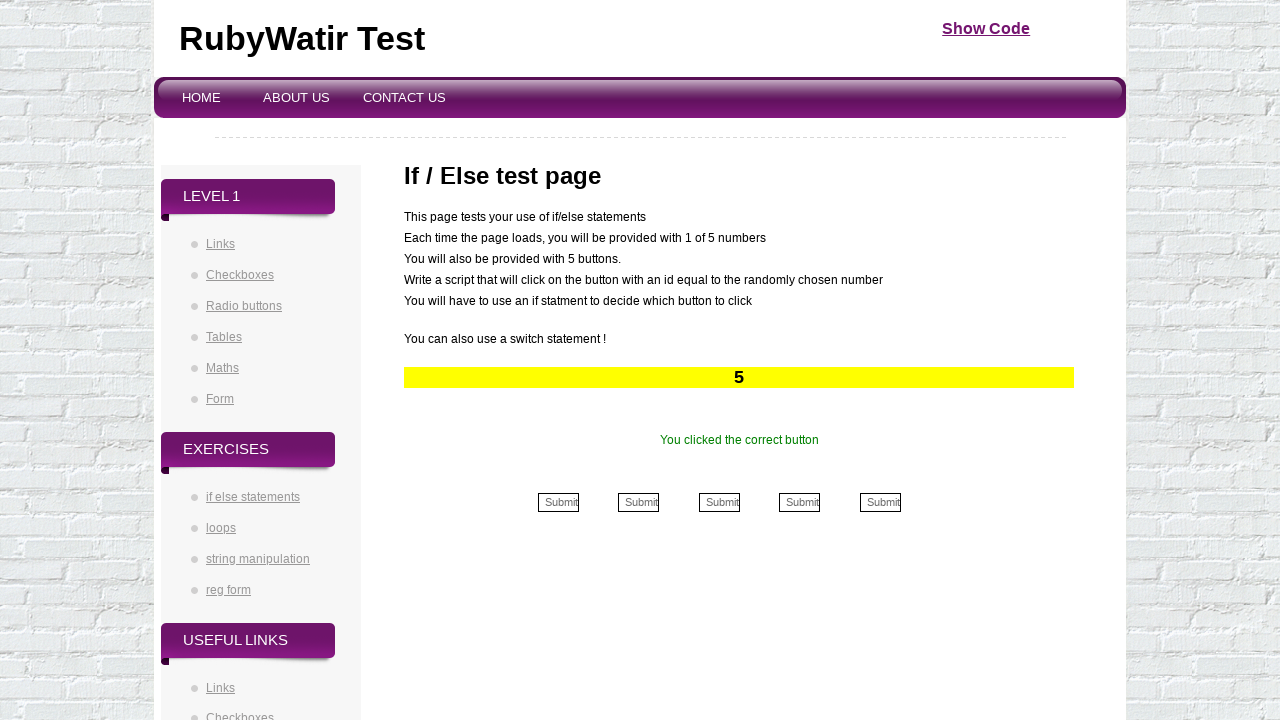

Clicked button at index 5 at (880, 502) on (//div[@id='formbuttons']//td//input)[5]
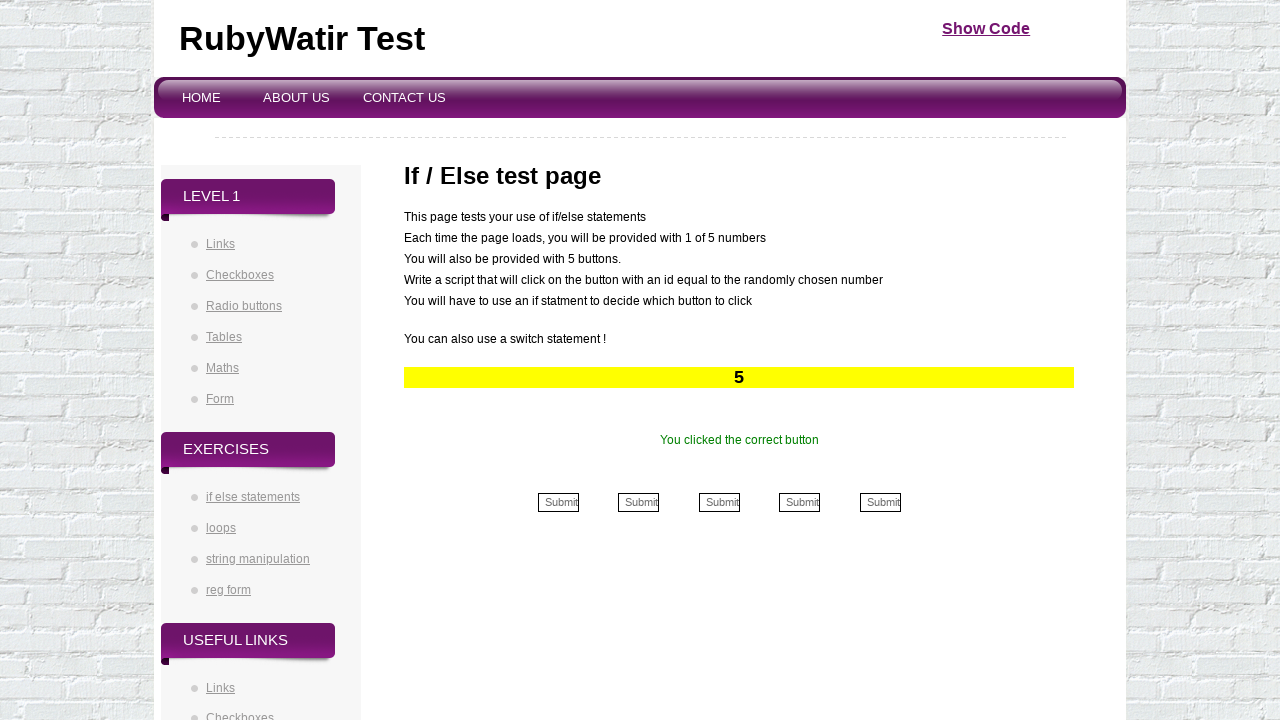

Retrieved success message: You clicked the correct button
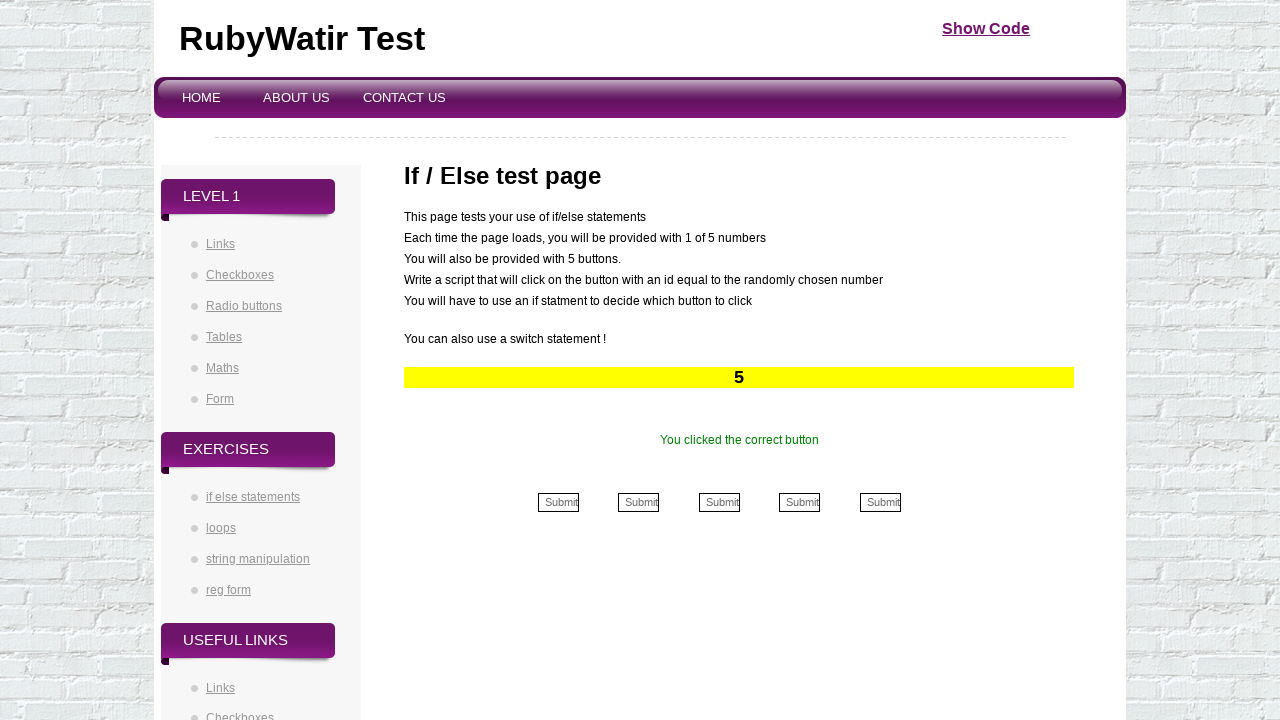

Verified correct button was clicked (iteration 15/50)
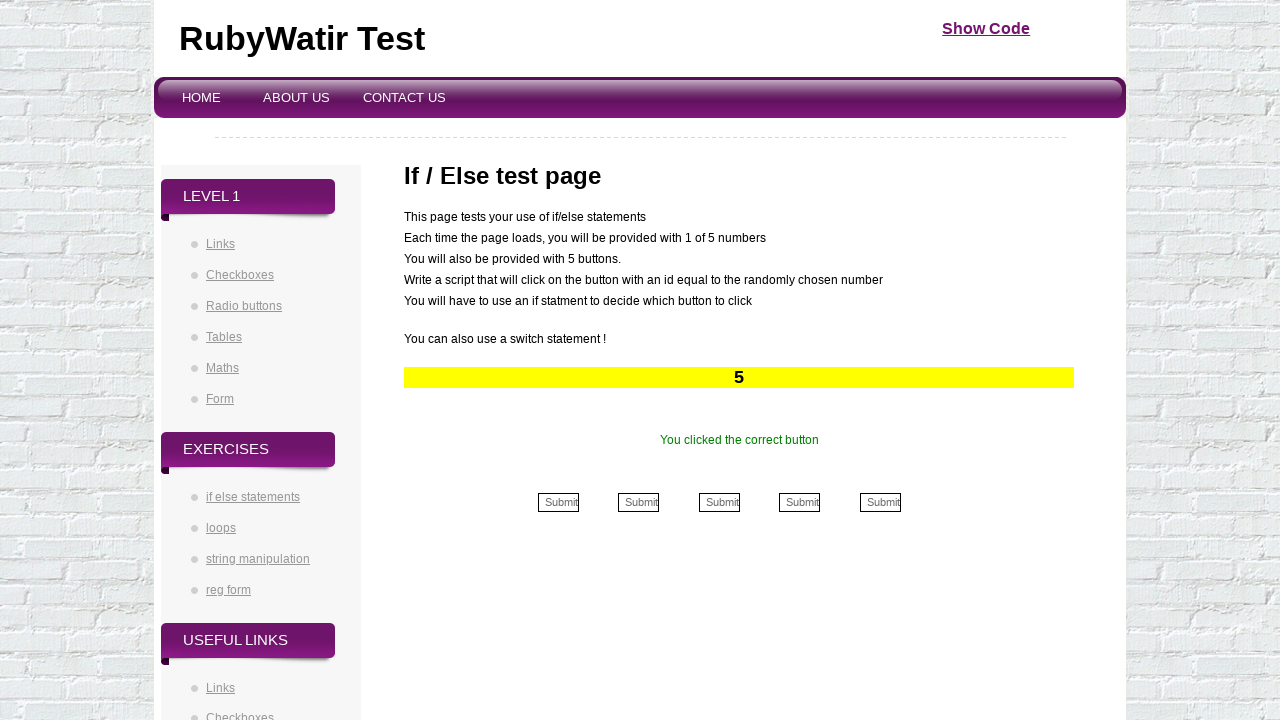

Retrieved button number: 5
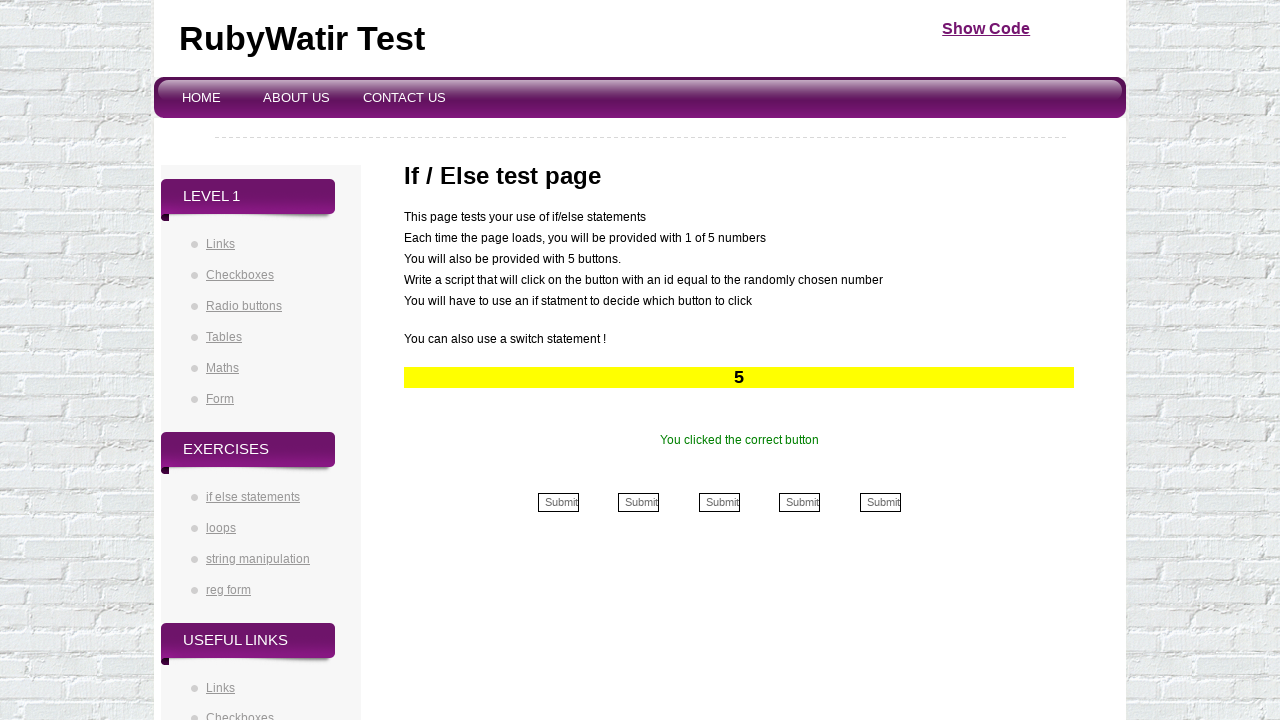

Clicked button at index 5 at (880, 502) on (//div[@id='formbuttons']//td//input)[5]
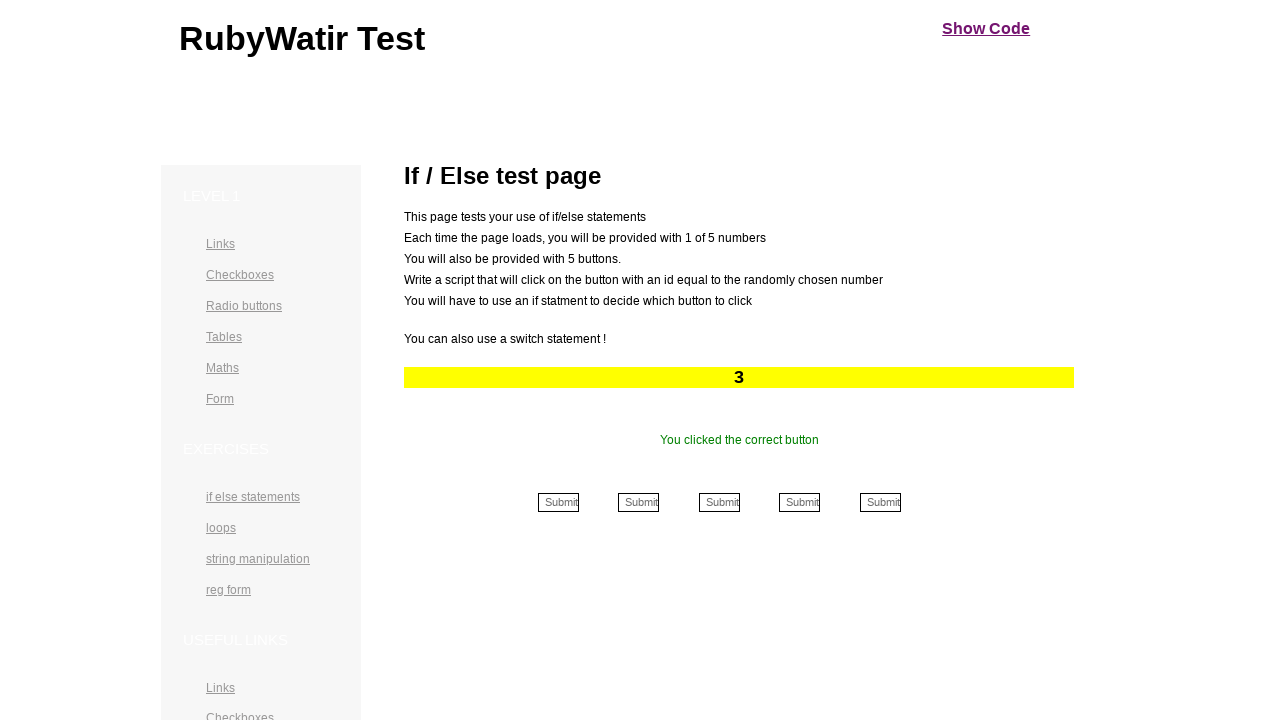

Retrieved success message: You clicked the correct button
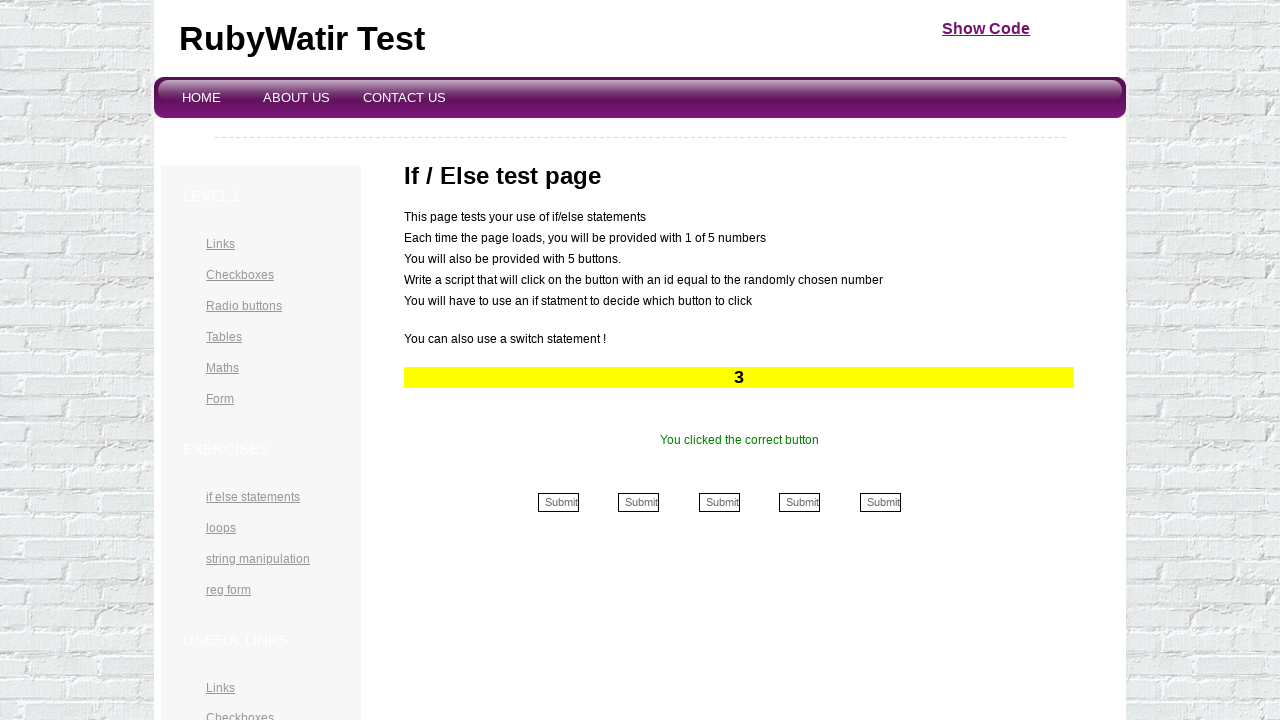

Verified correct button was clicked (iteration 16/50)
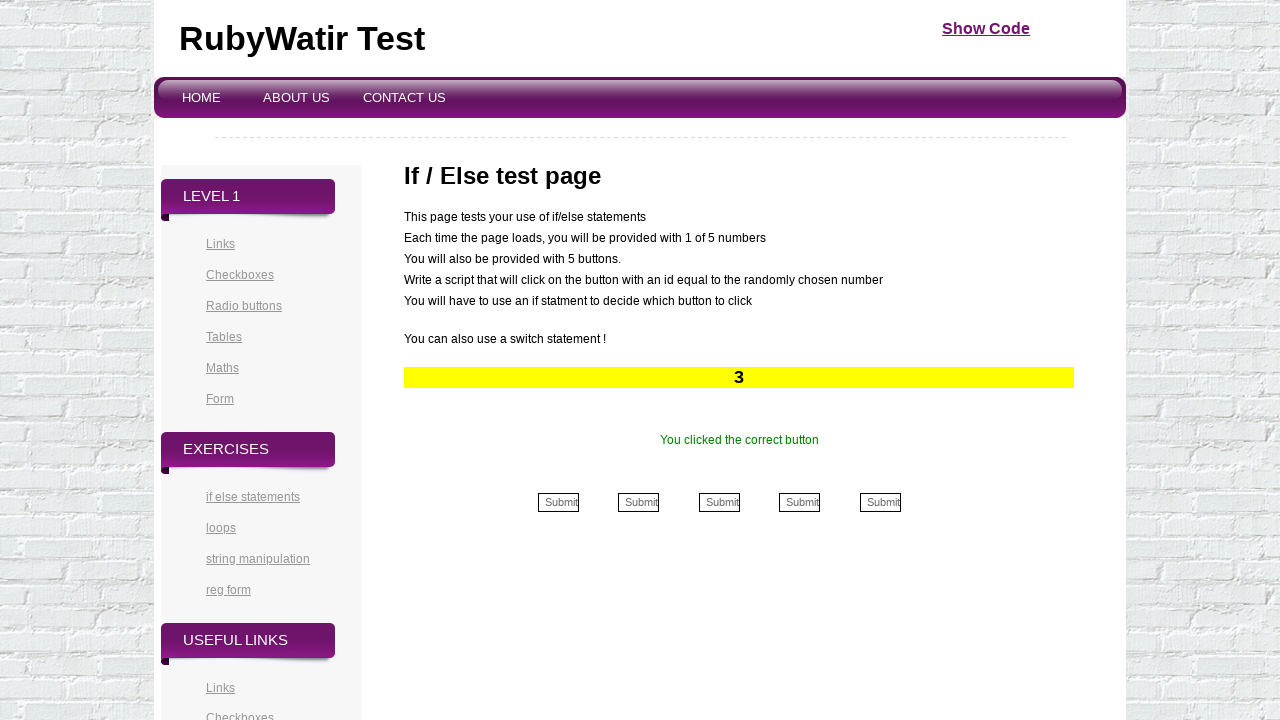

Retrieved button number: 3
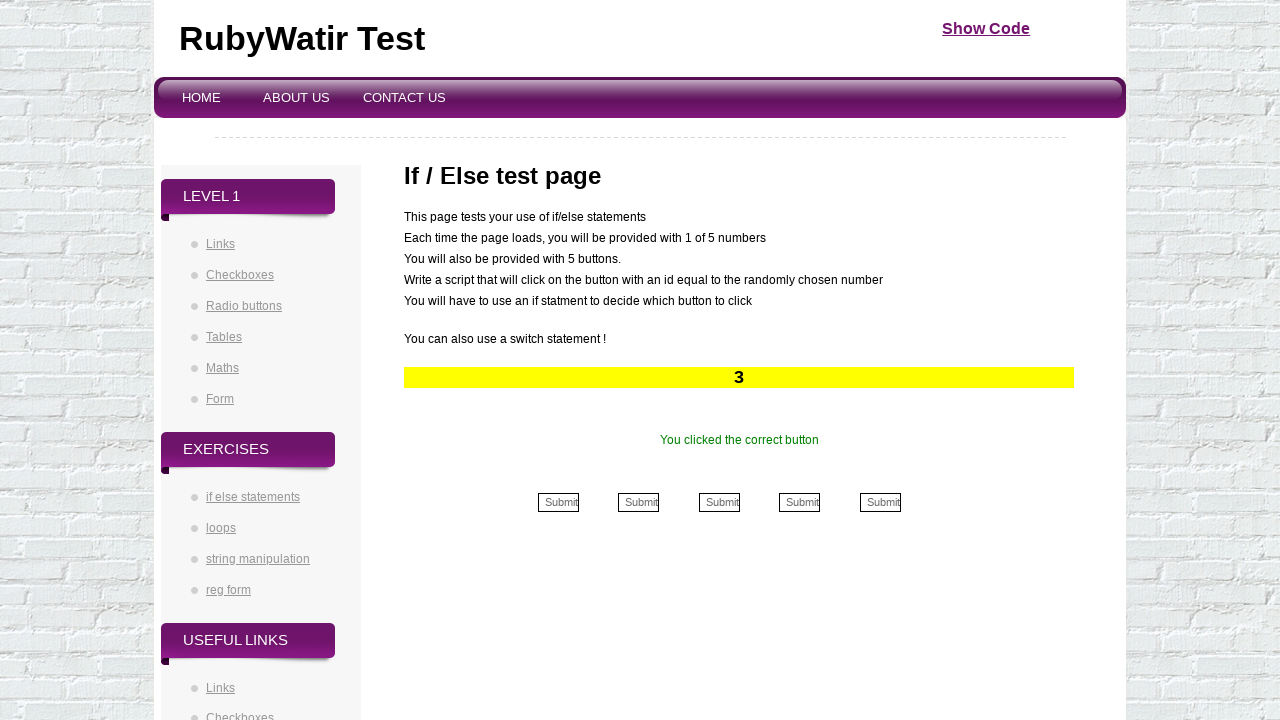

Clicked button at index 3 at (719, 502) on (//div[@id='formbuttons']//td//input)[3]
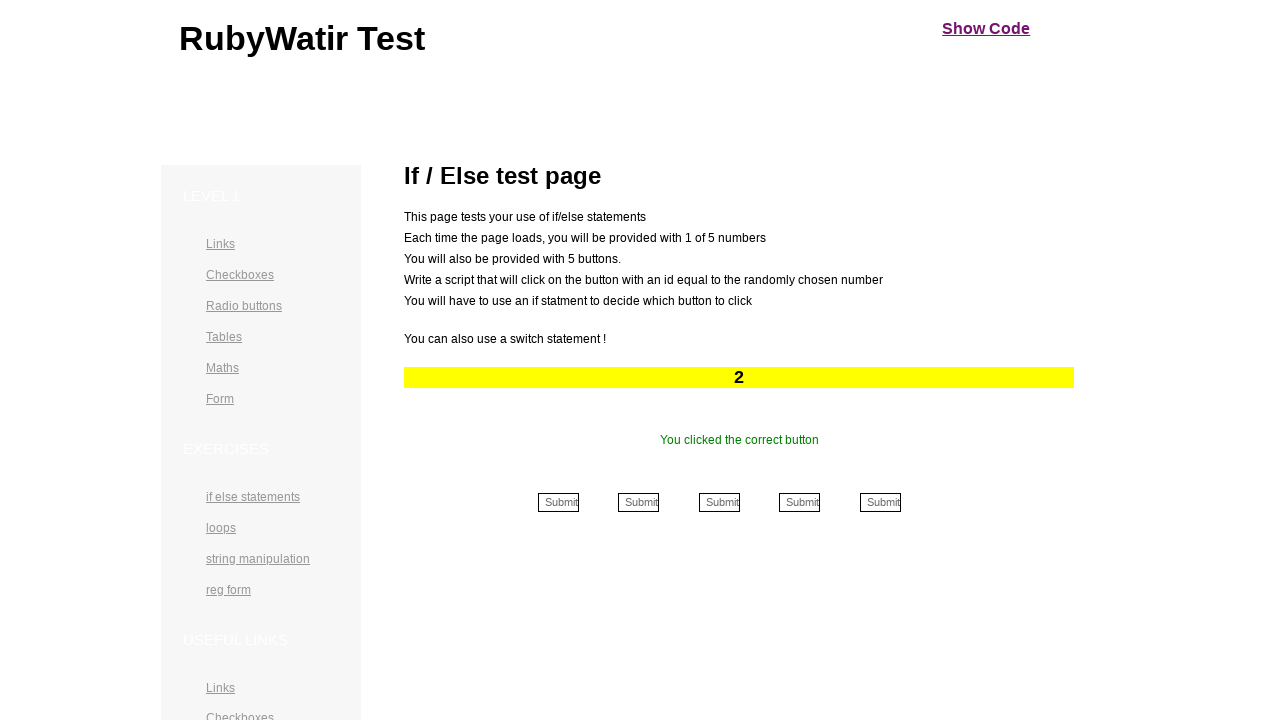

Retrieved success message: You clicked the correct button
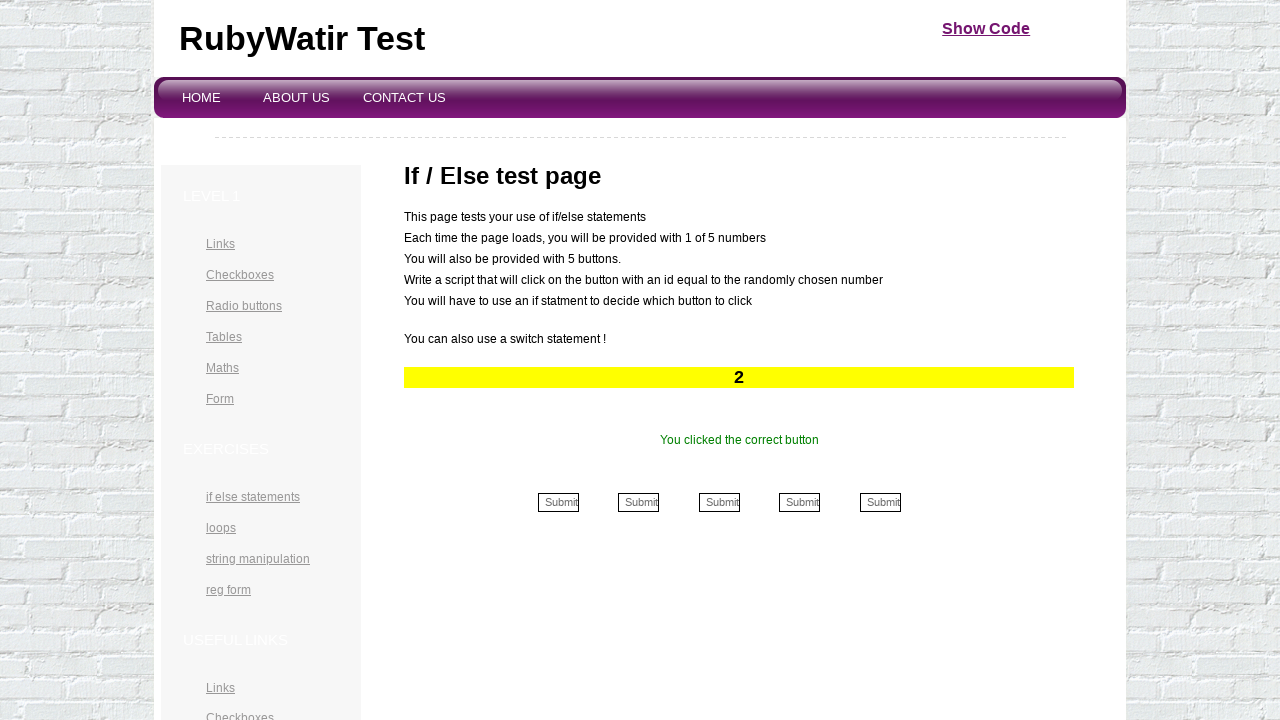

Verified correct button was clicked (iteration 17/50)
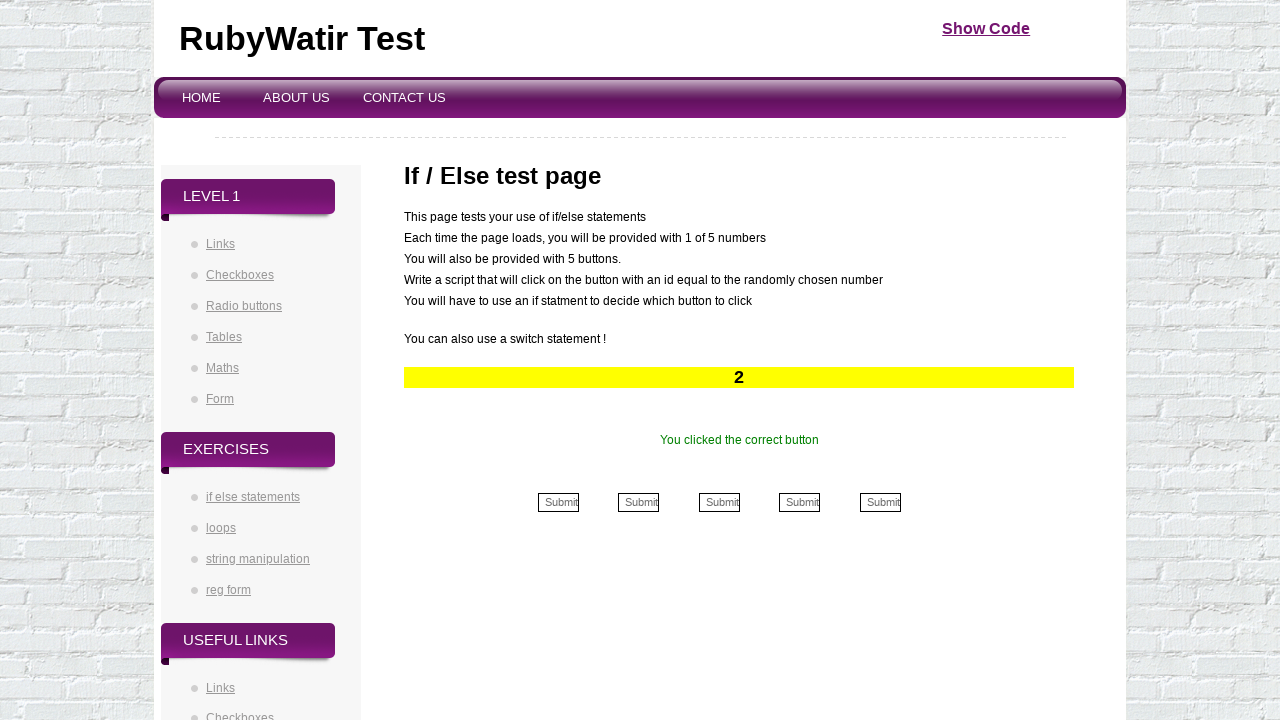

Retrieved button number: 2
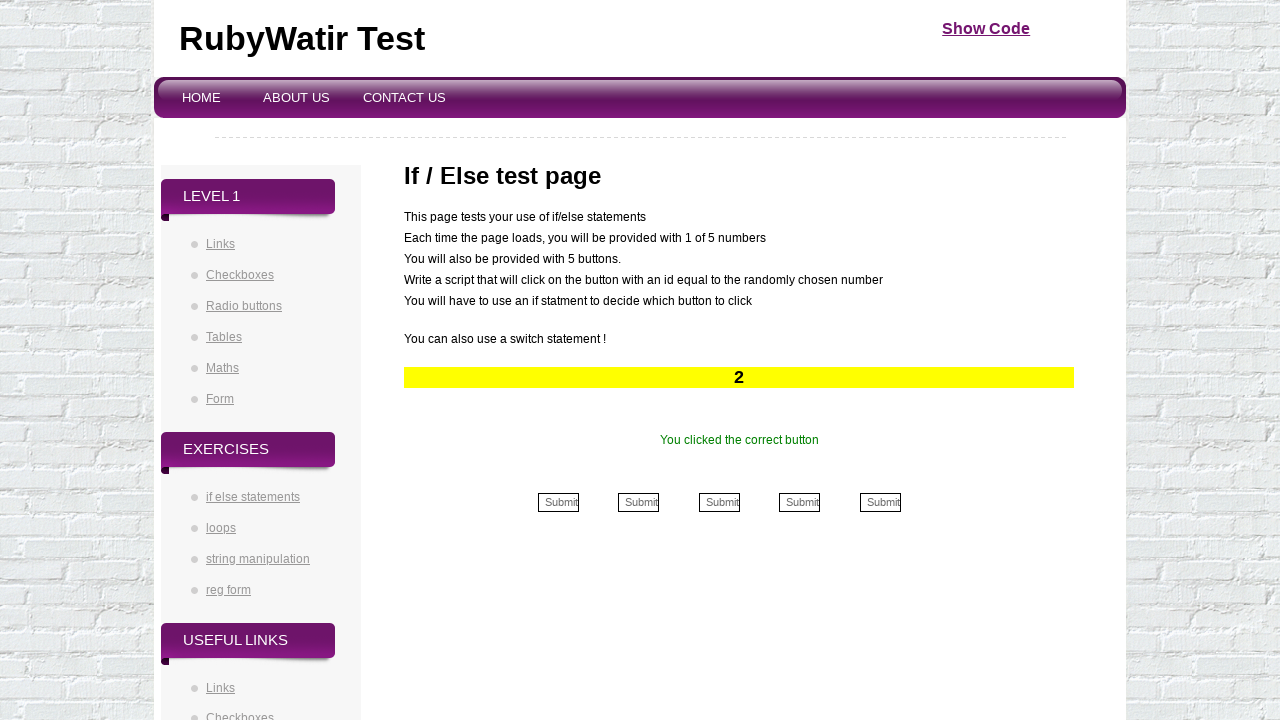

Clicked button at index 2 at (639, 502) on (//div[@id='formbuttons']//td//input)[2]
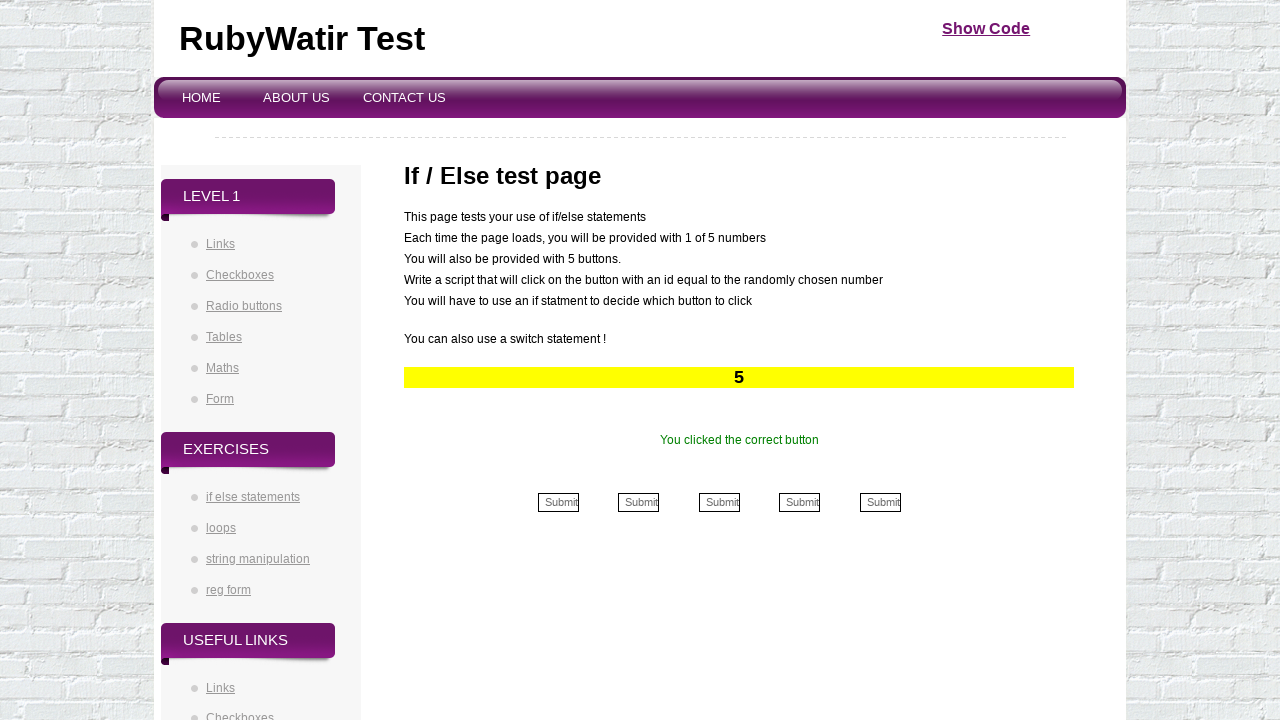

Retrieved success message: You clicked the correct button
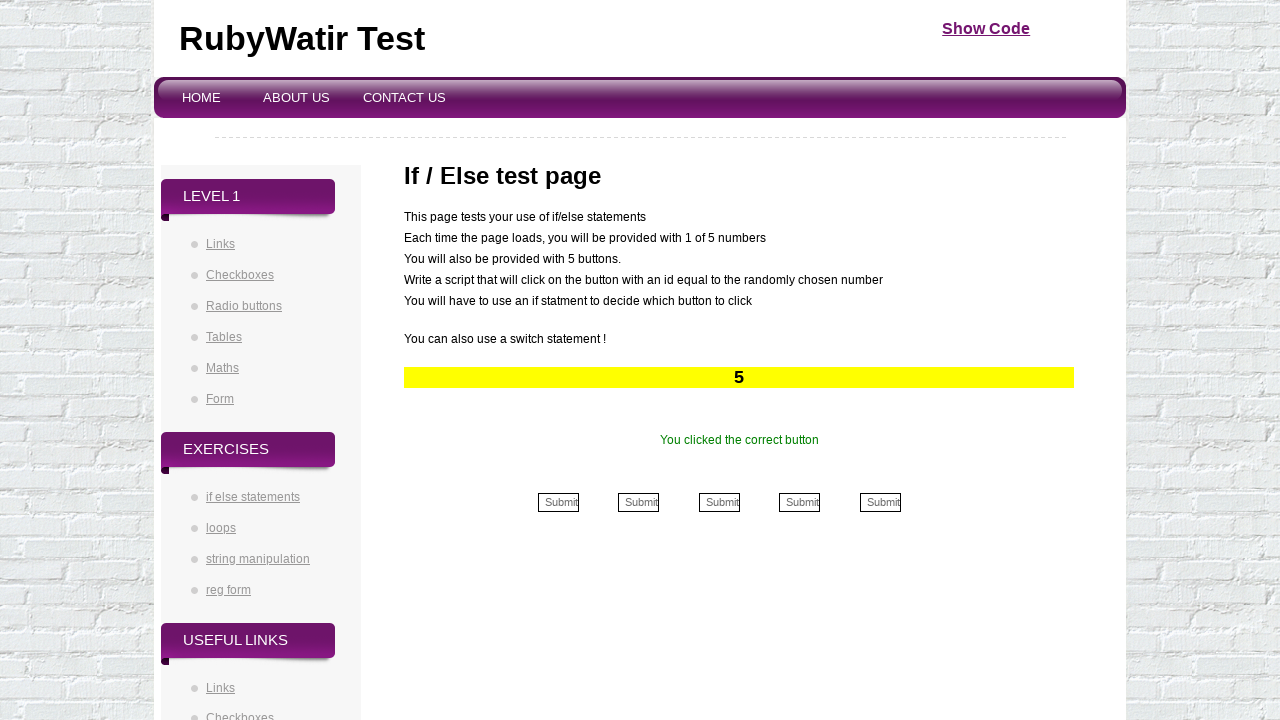

Verified correct button was clicked (iteration 18/50)
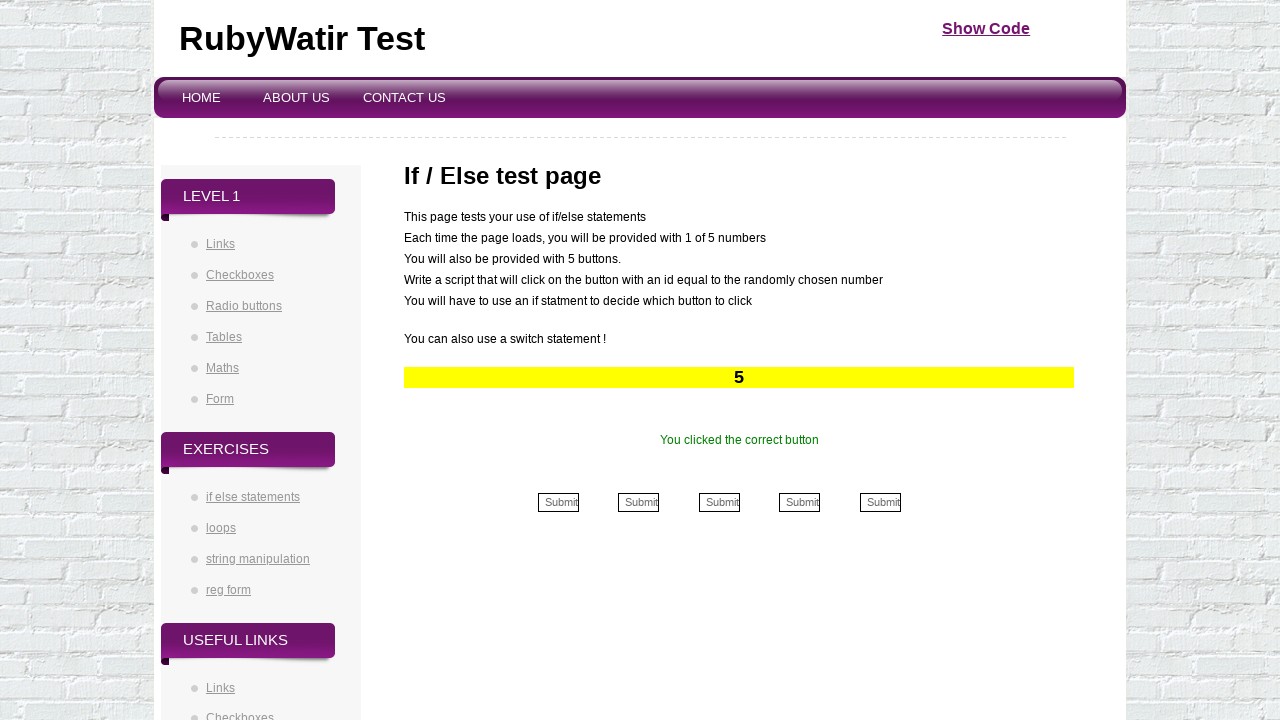

Retrieved button number: 5
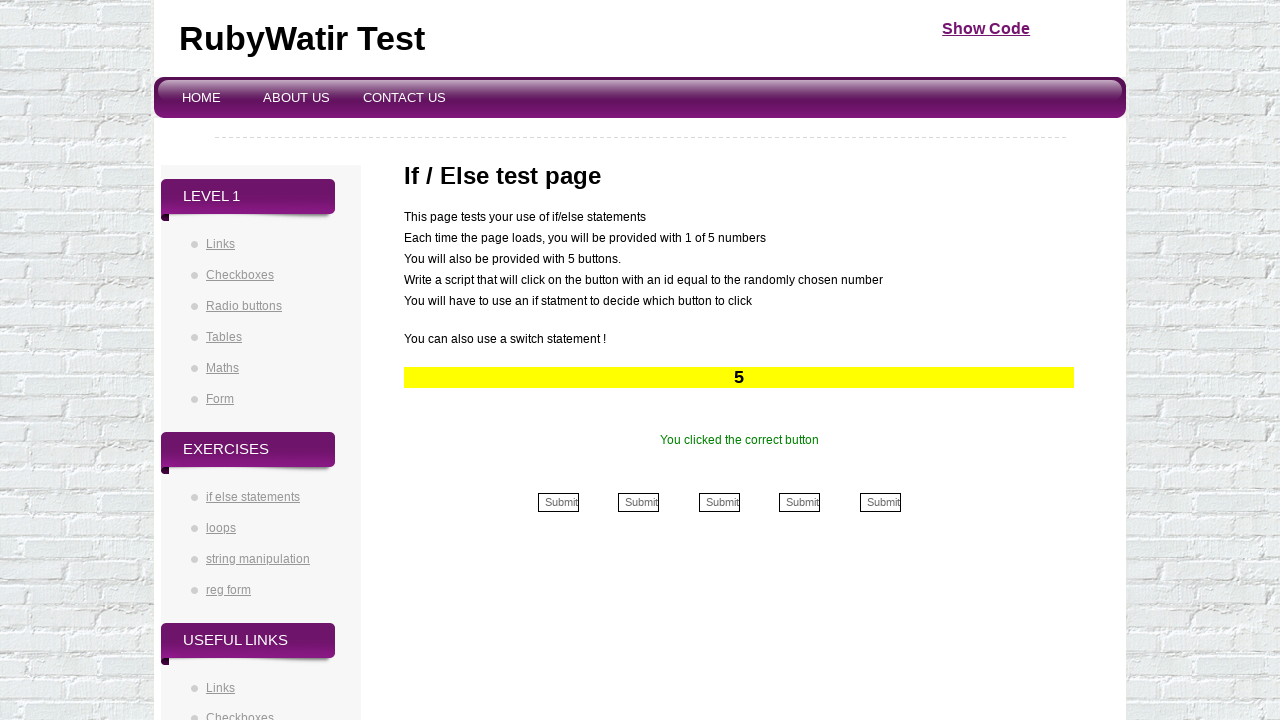

Clicked button at index 5 at (880, 502) on (//div[@id='formbuttons']//td//input)[5]
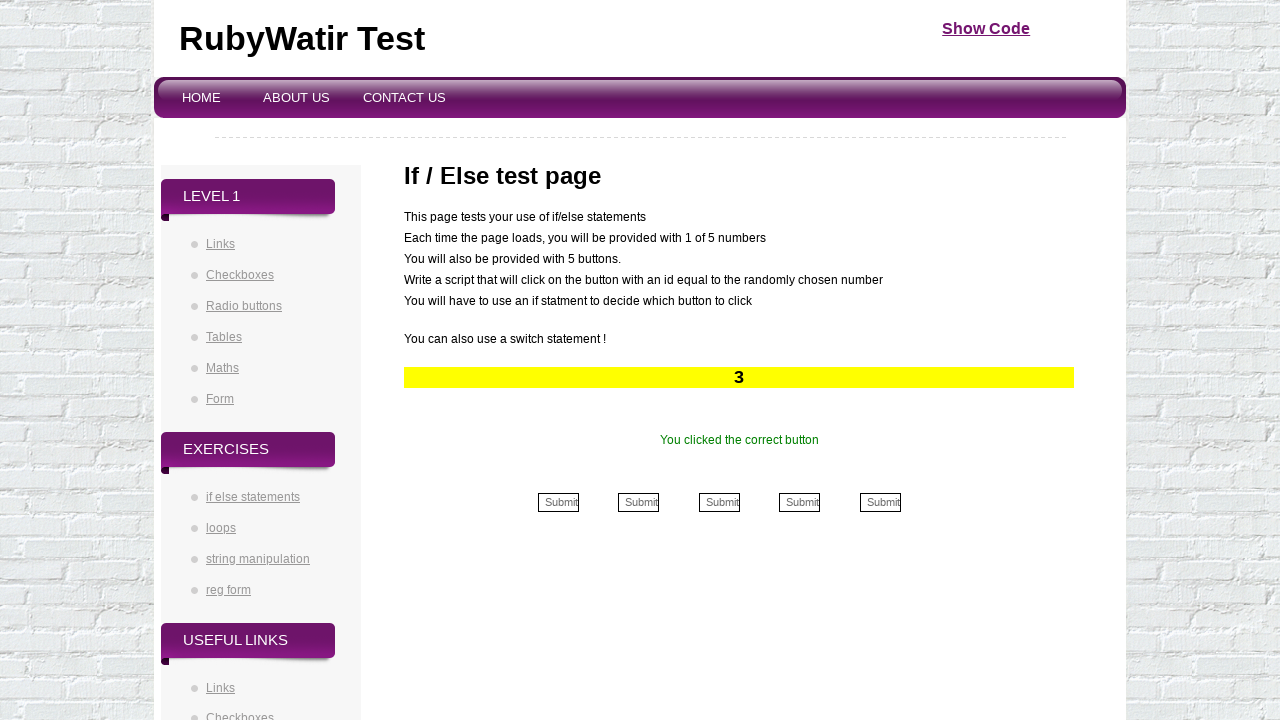

Retrieved success message: You clicked the correct button
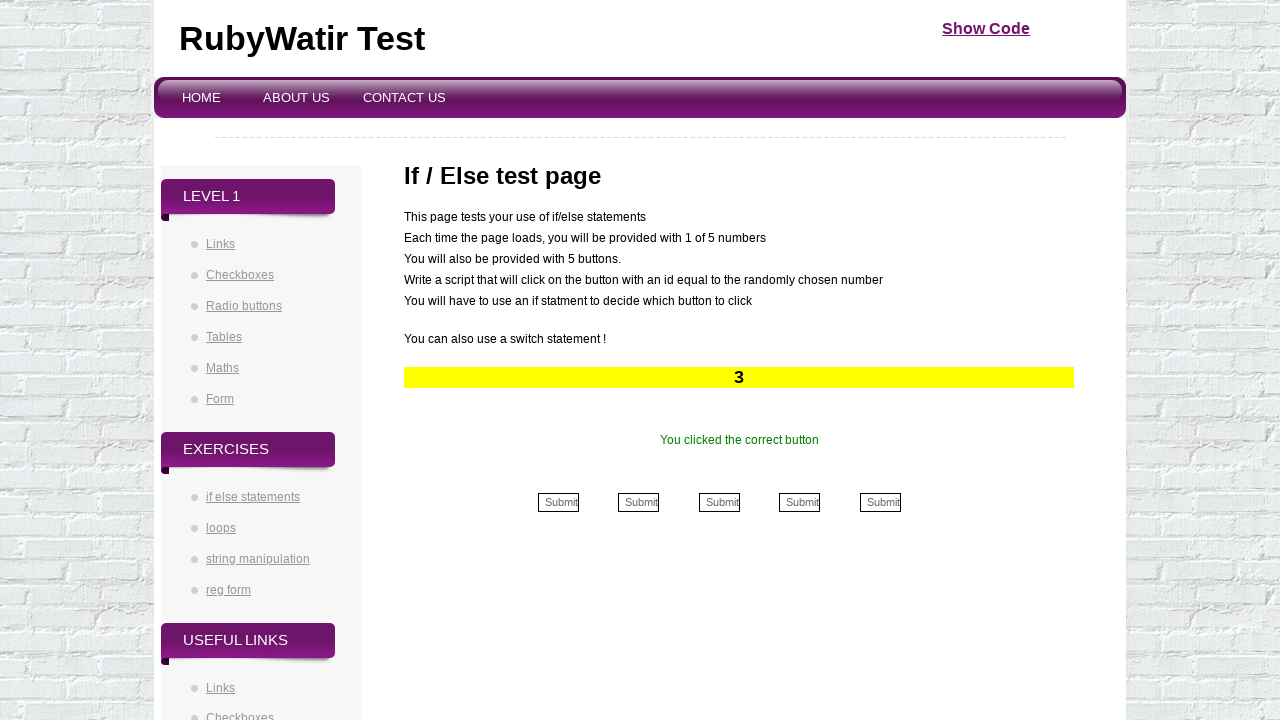

Verified correct button was clicked (iteration 19/50)
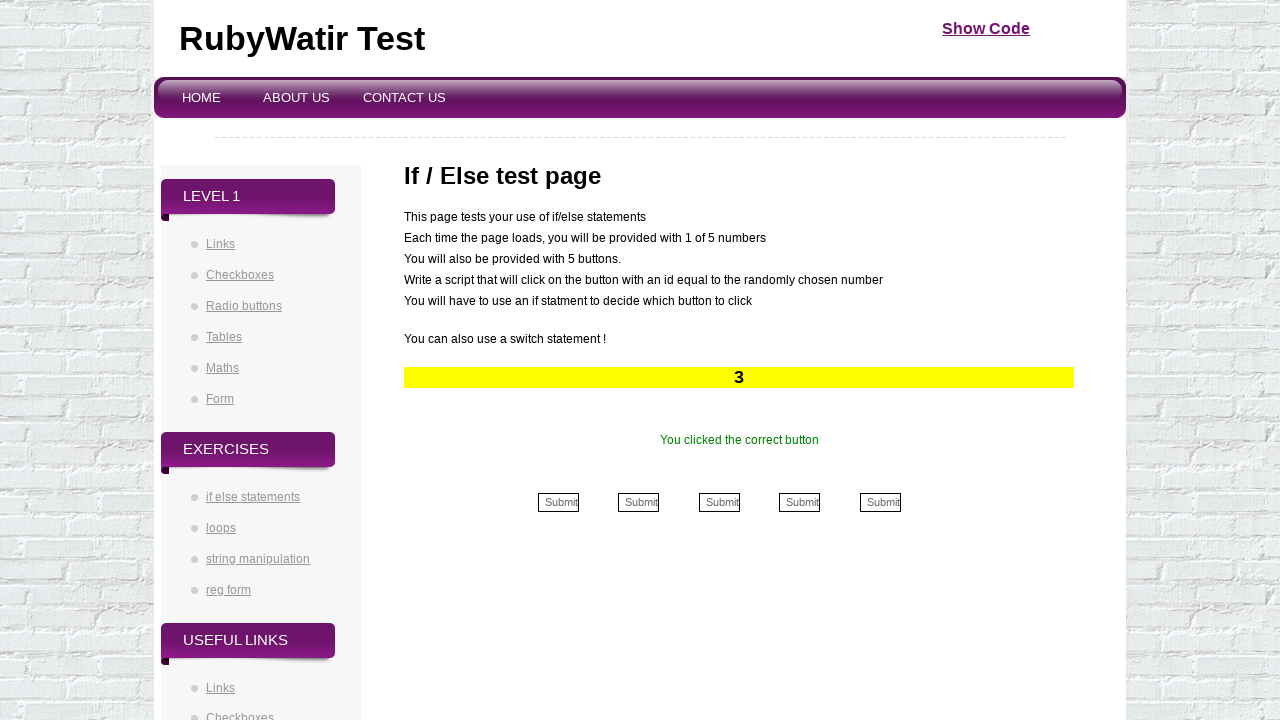

Retrieved button number: 3
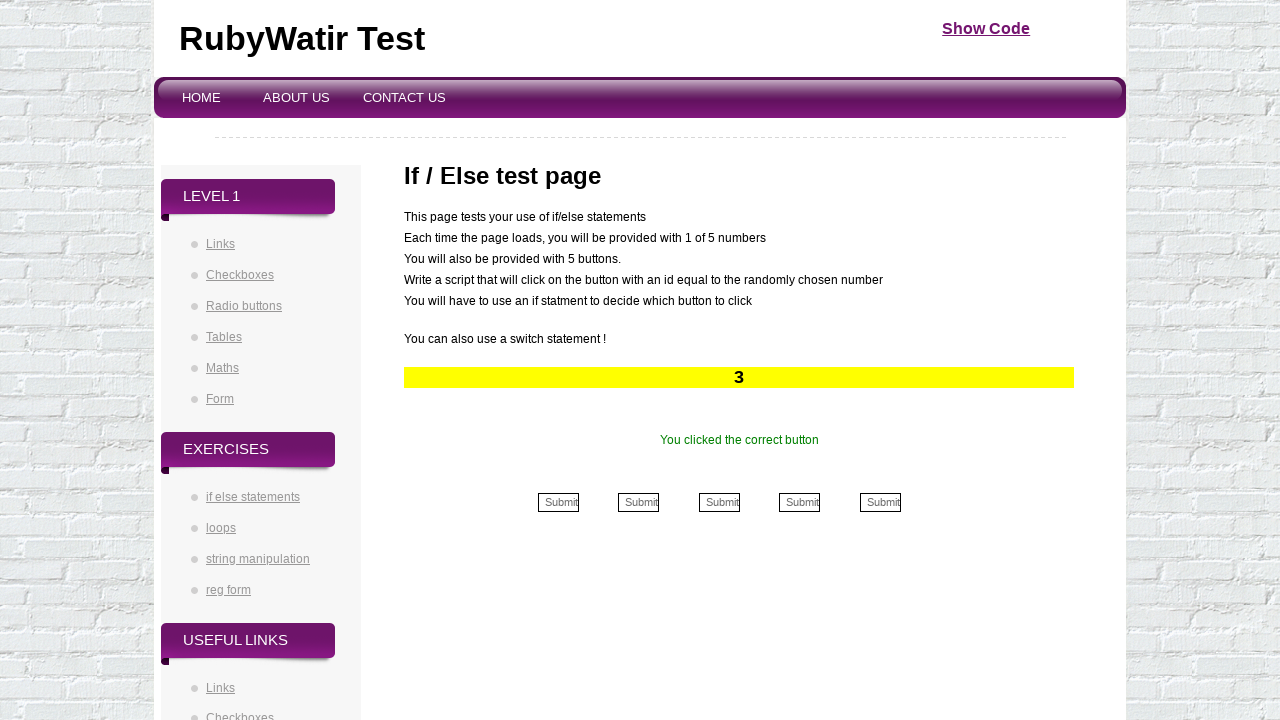

Clicked button at index 3 at (719, 502) on (//div[@id='formbuttons']//td//input)[3]
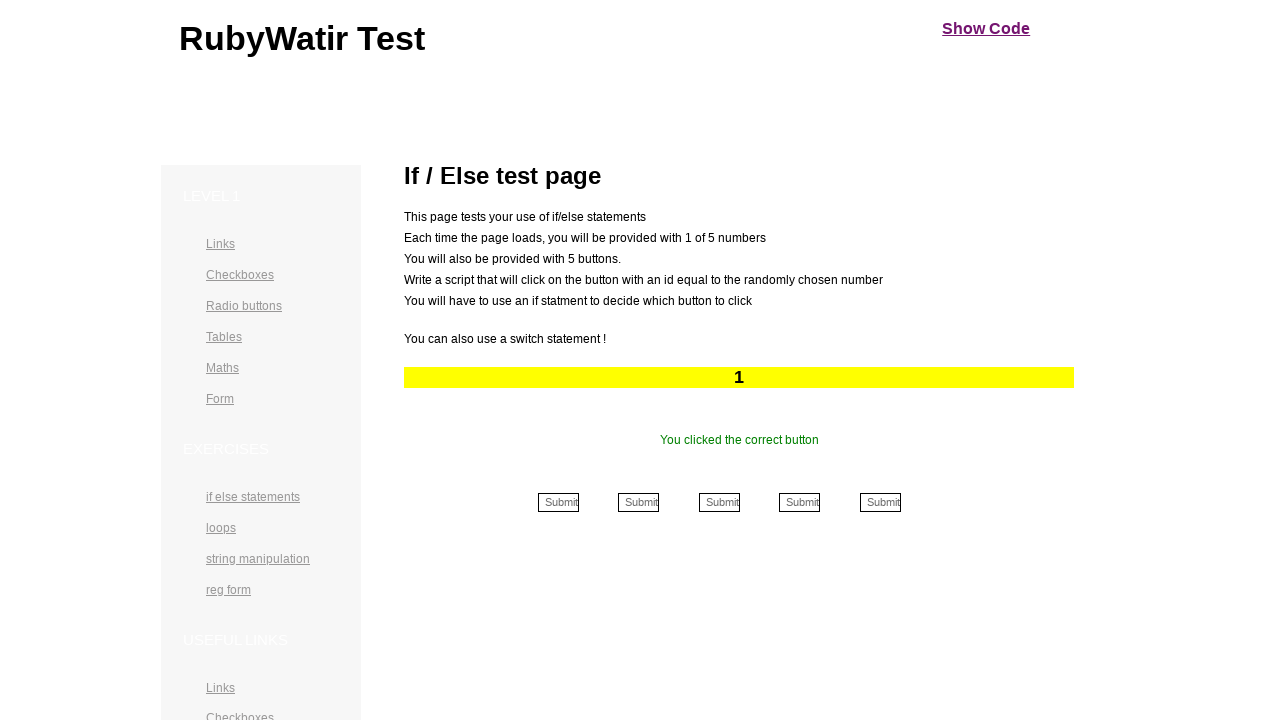

Retrieved success message: You clicked the correct button
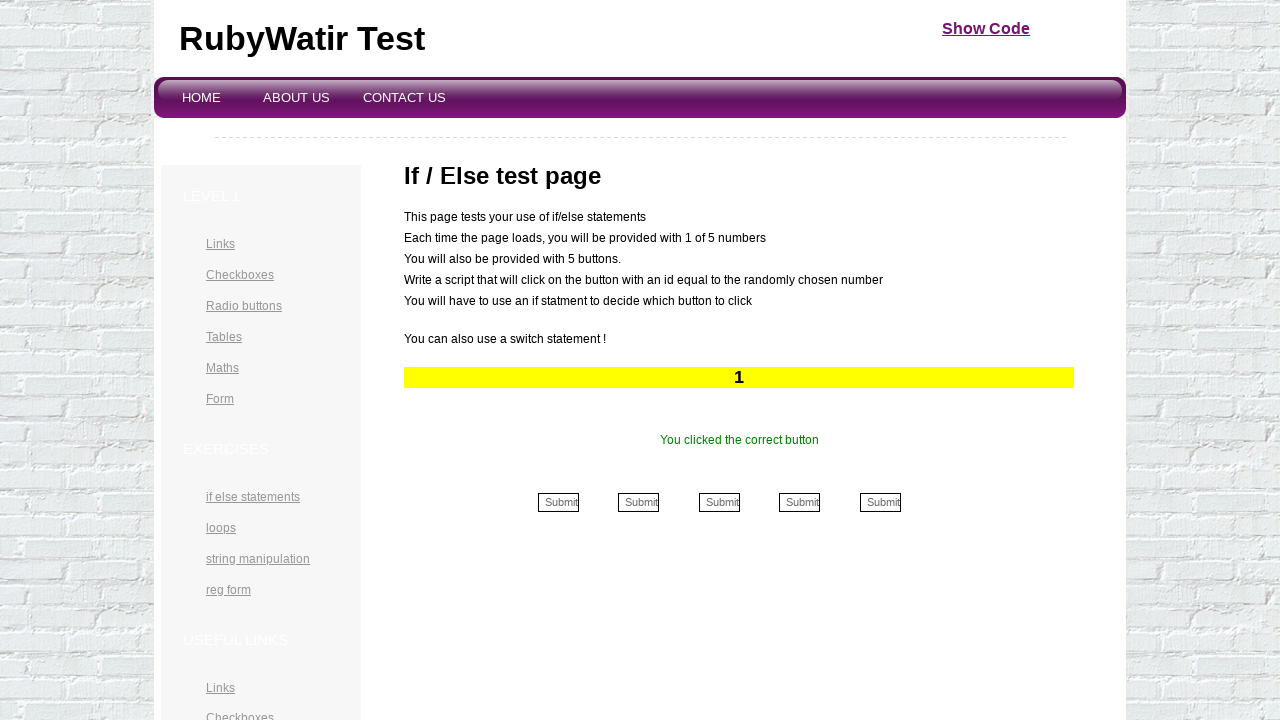

Verified correct button was clicked (iteration 20/50)
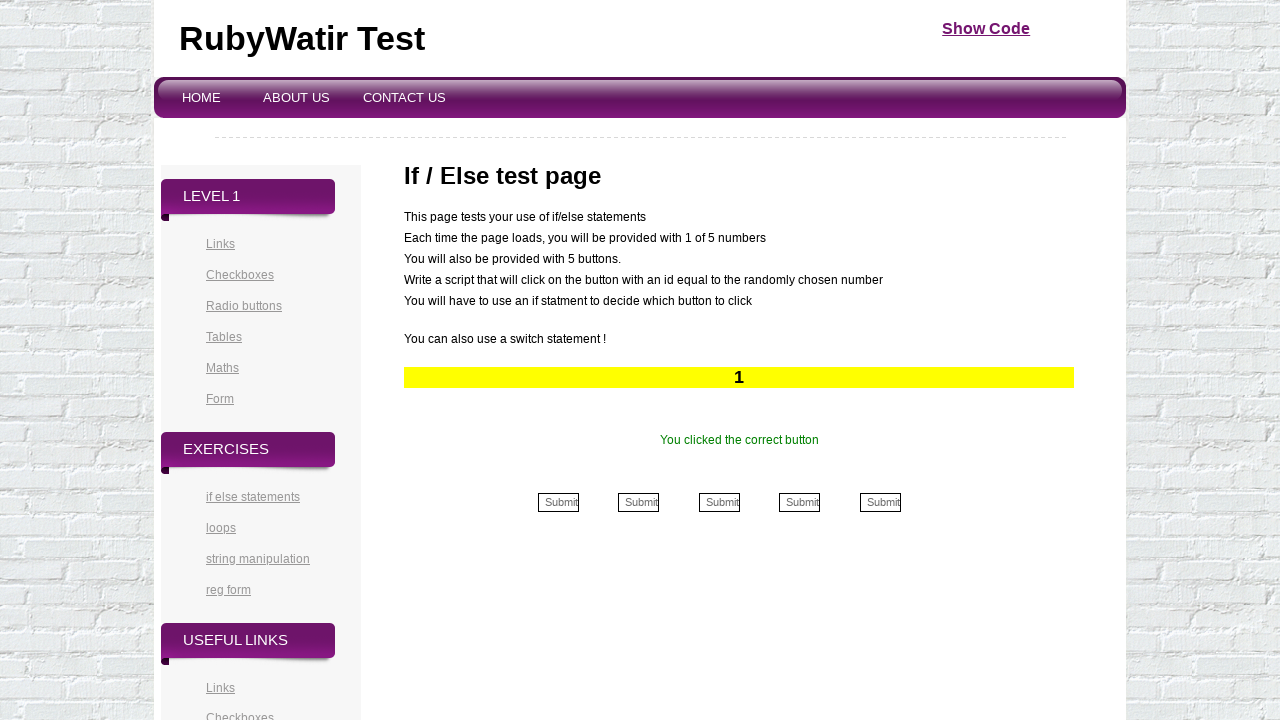

Retrieved button number: 1
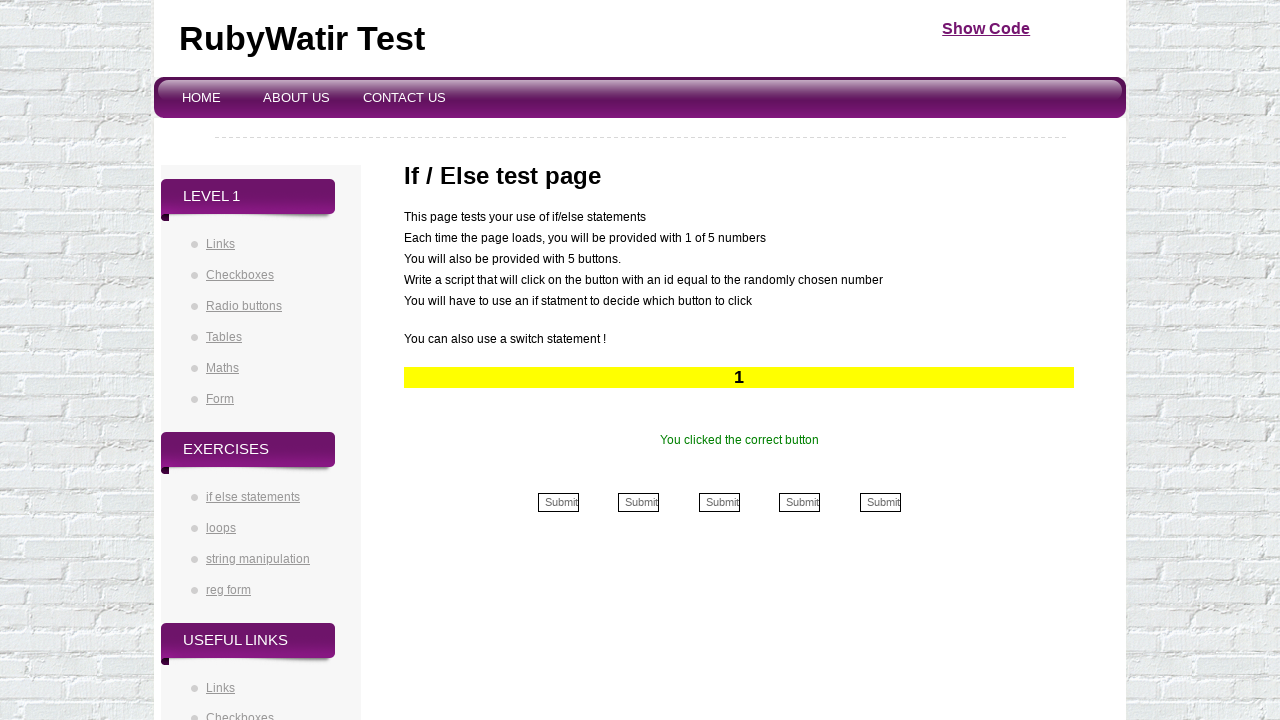

Clicked button at index 1 at (558, 502) on (//div[@id='formbuttons']//td//input)[1]
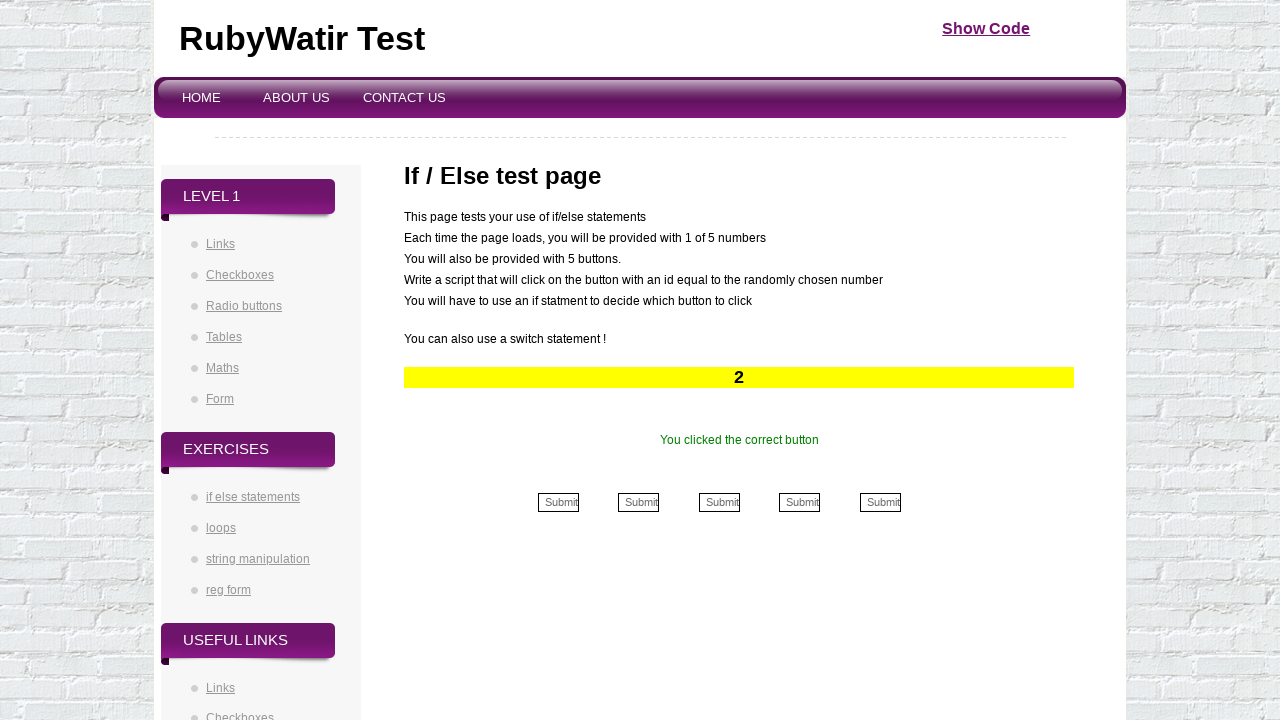

Retrieved success message: You clicked the correct button
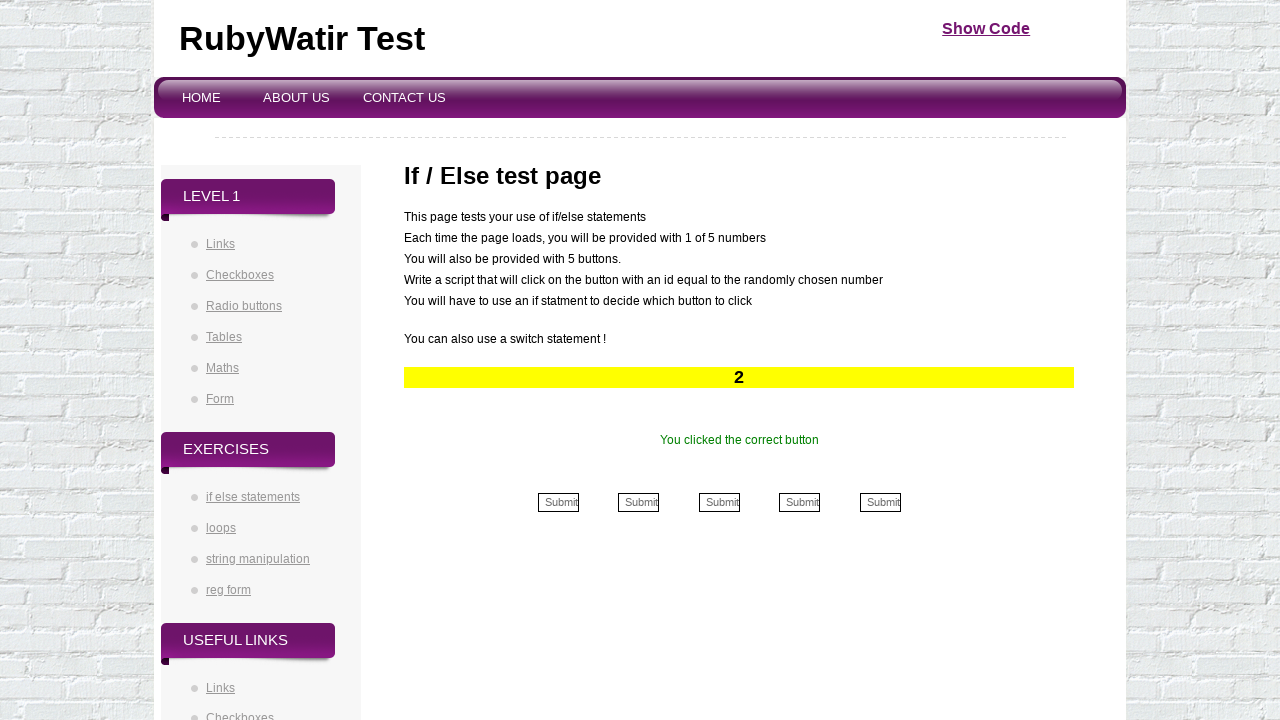

Verified correct button was clicked (iteration 21/50)
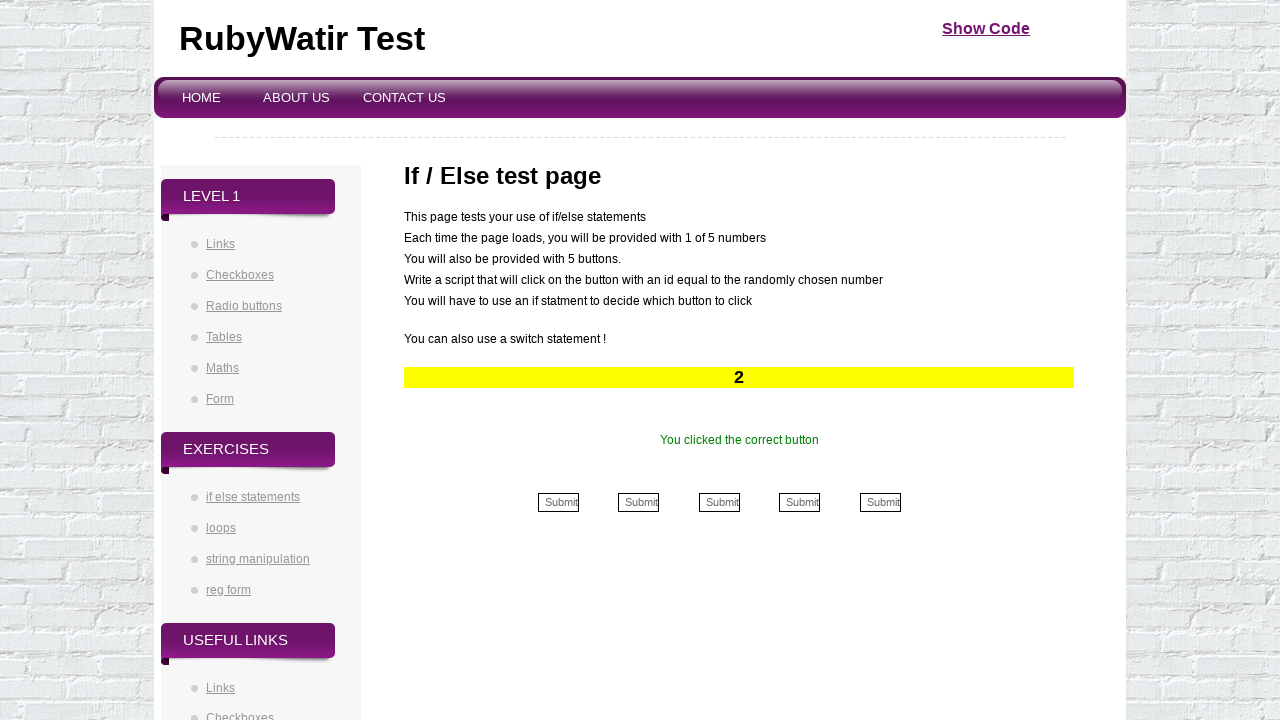

Retrieved button number: 2
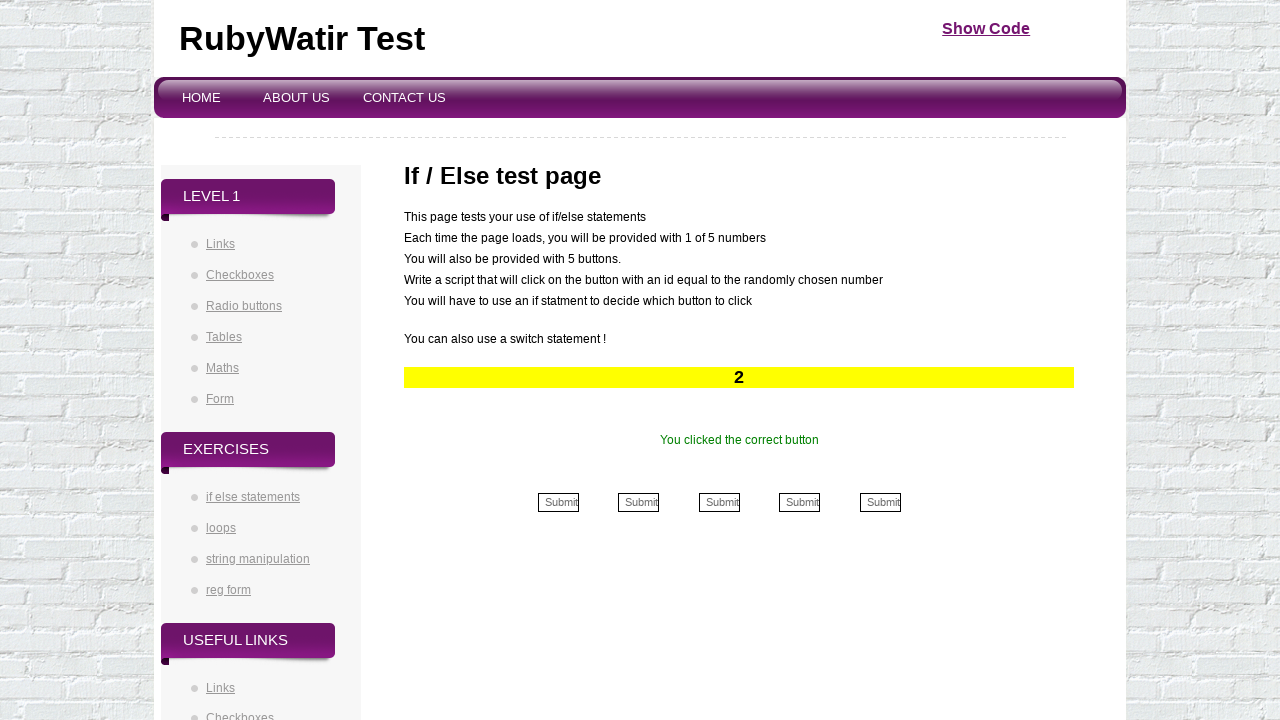

Clicked button at index 2 at (639, 502) on (//div[@id='formbuttons']//td//input)[2]
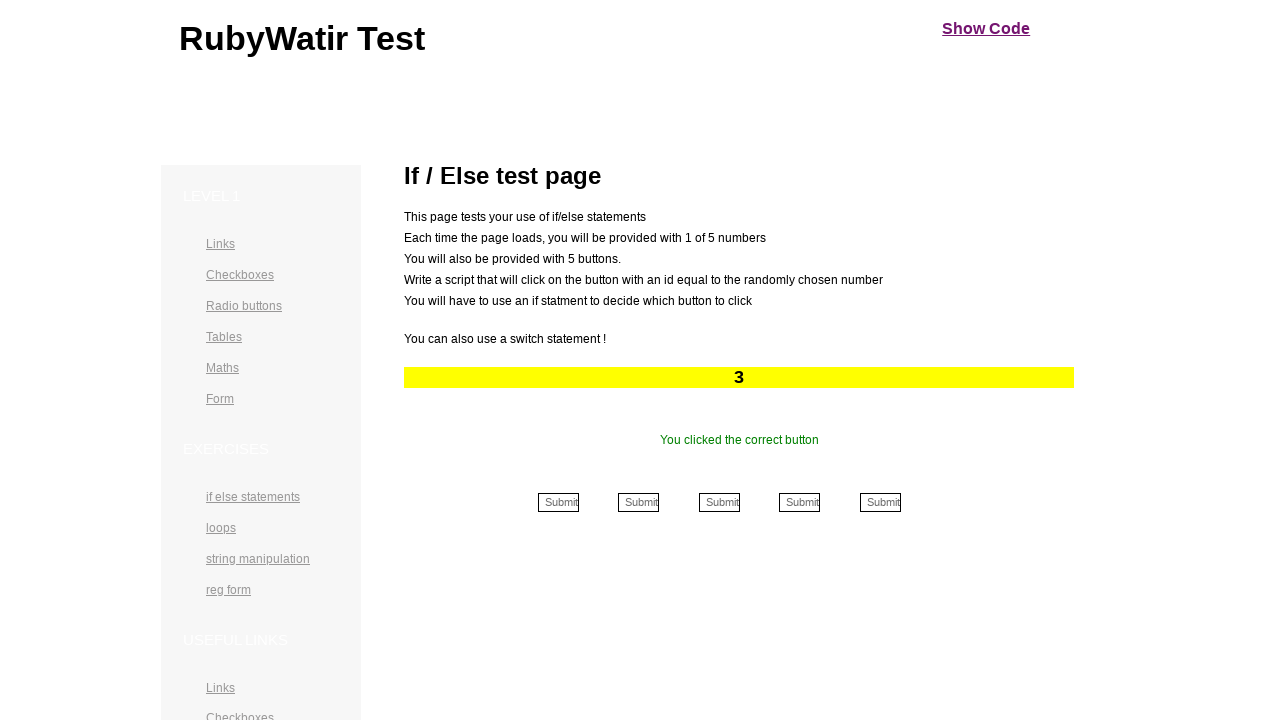

Retrieved success message: You clicked the correct button
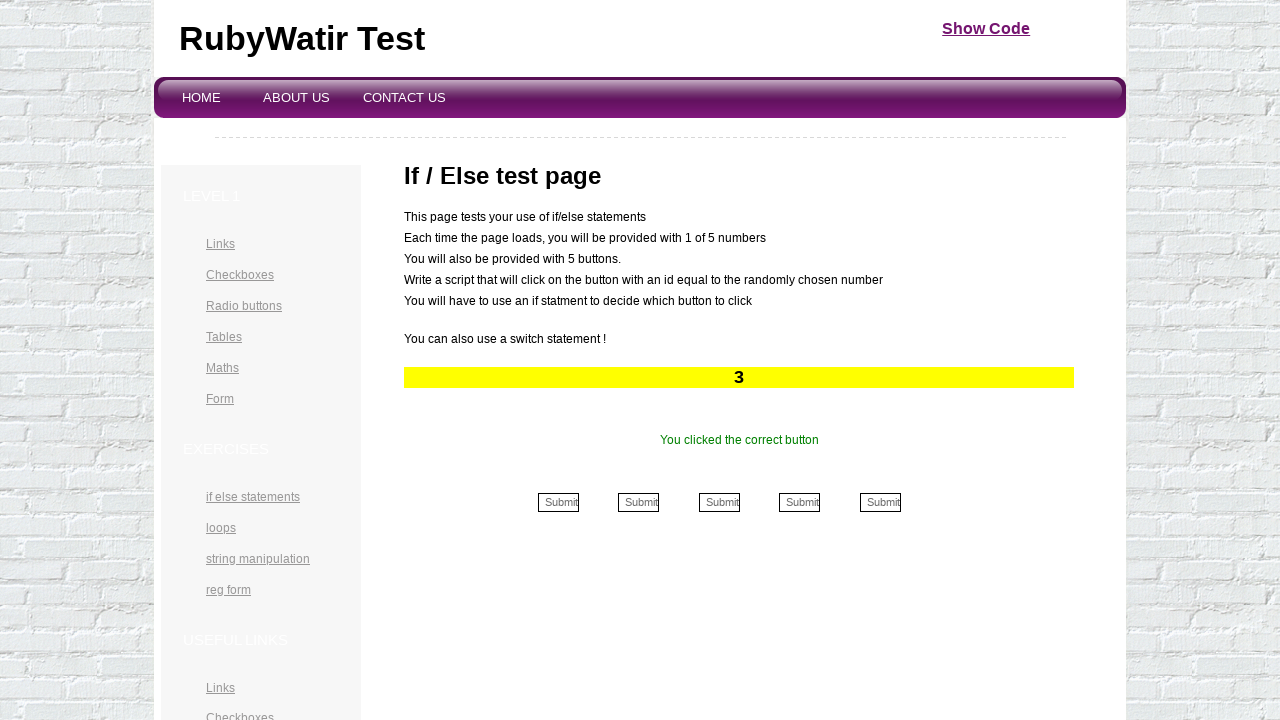

Verified correct button was clicked (iteration 22/50)
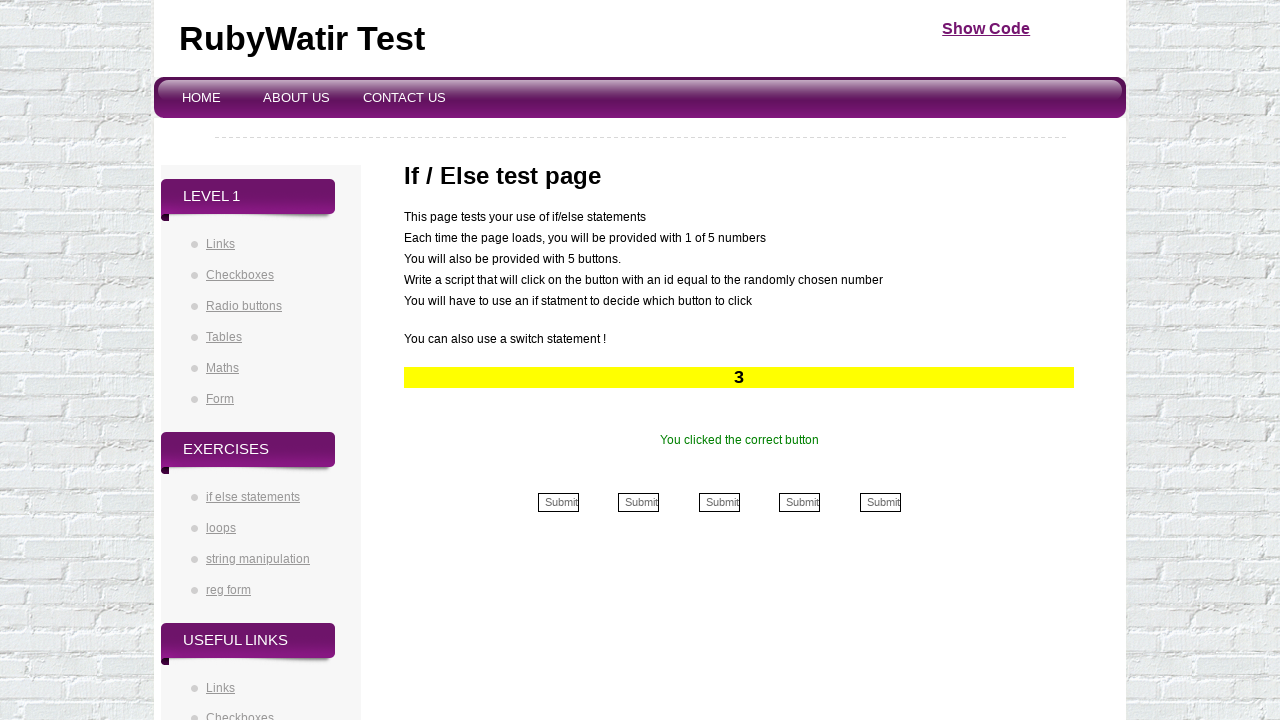

Retrieved button number: 3
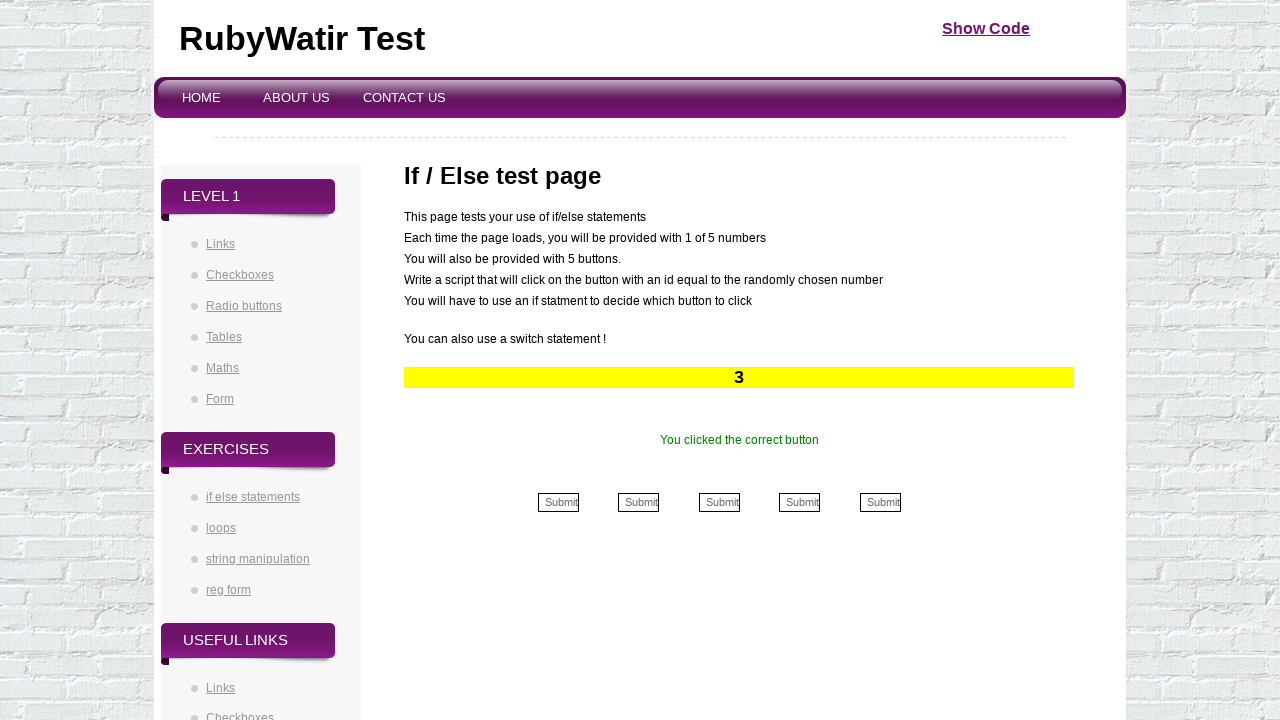

Clicked button at index 3 at (719, 502) on (//div[@id='formbuttons']//td//input)[3]
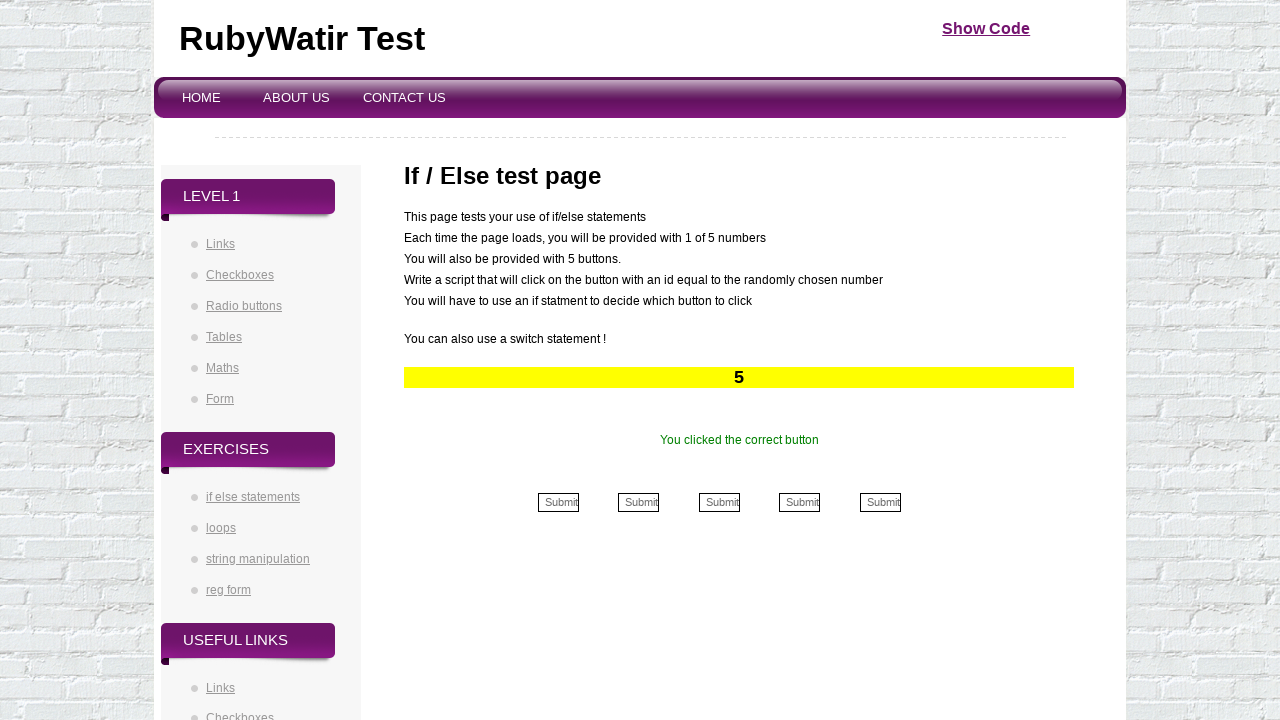

Retrieved success message: You clicked the correct button
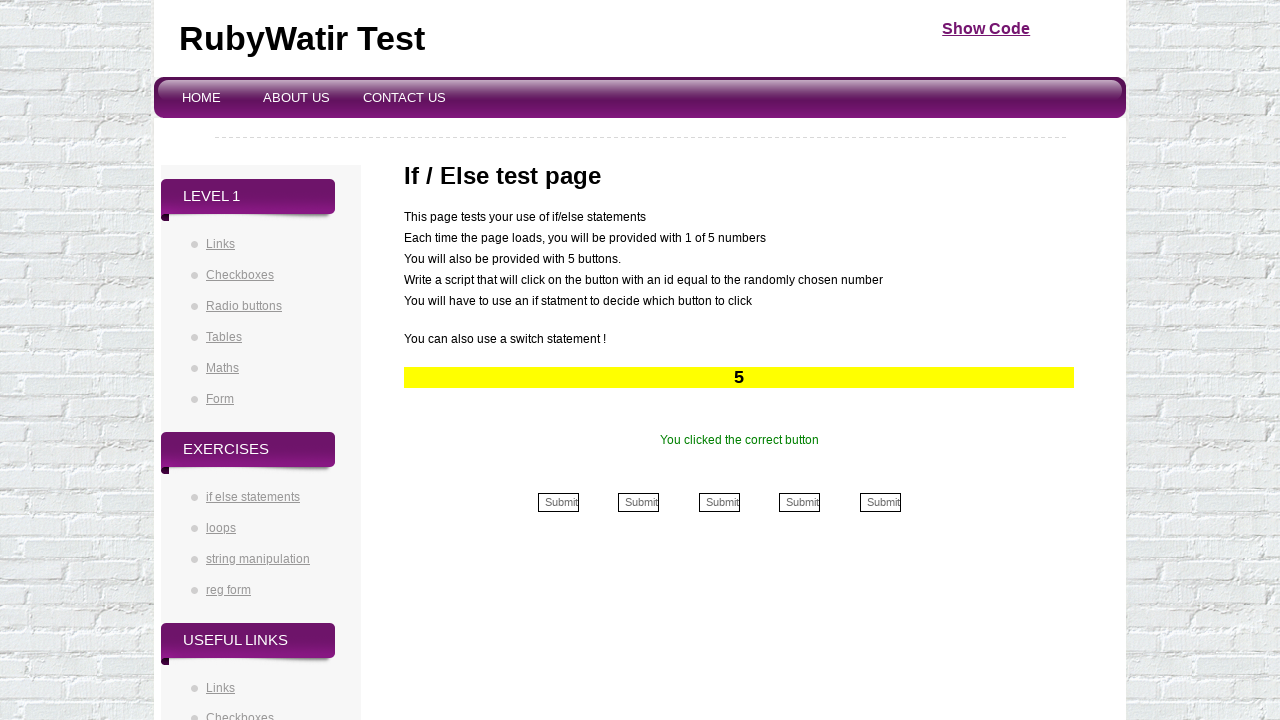

Verified correct button was clicked (iteration 23/50)
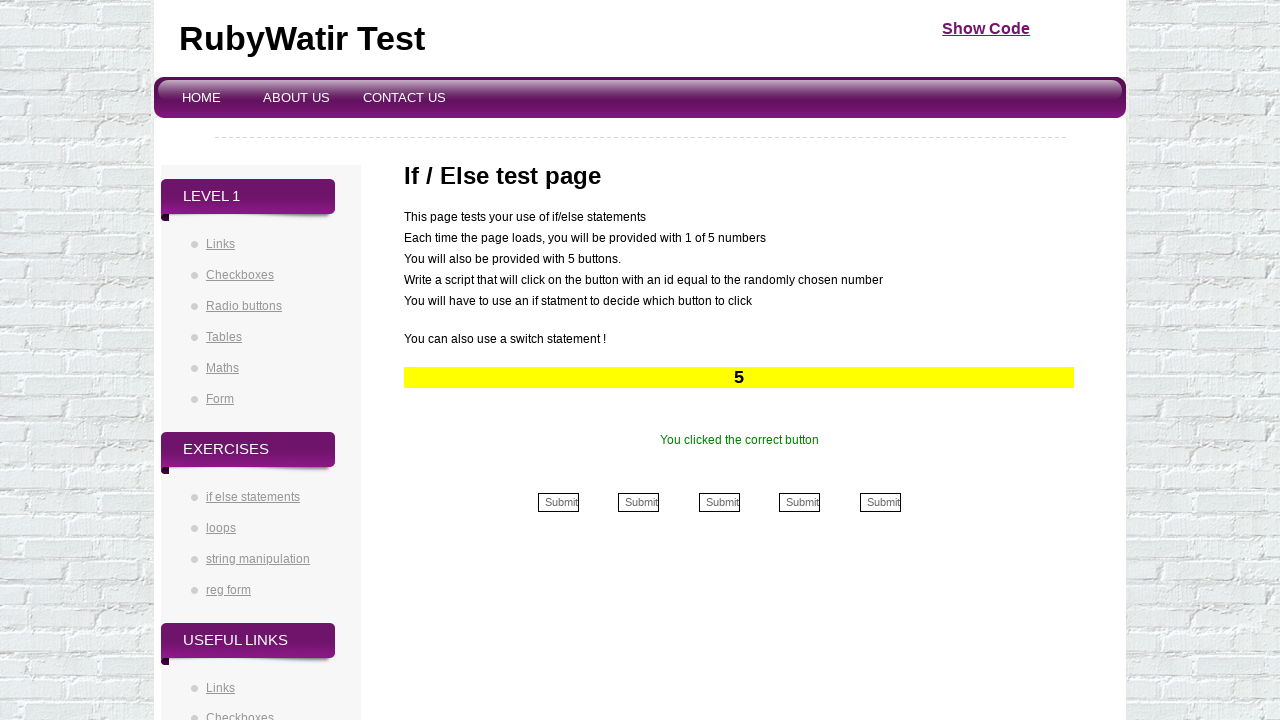

Retrieved button number: 5
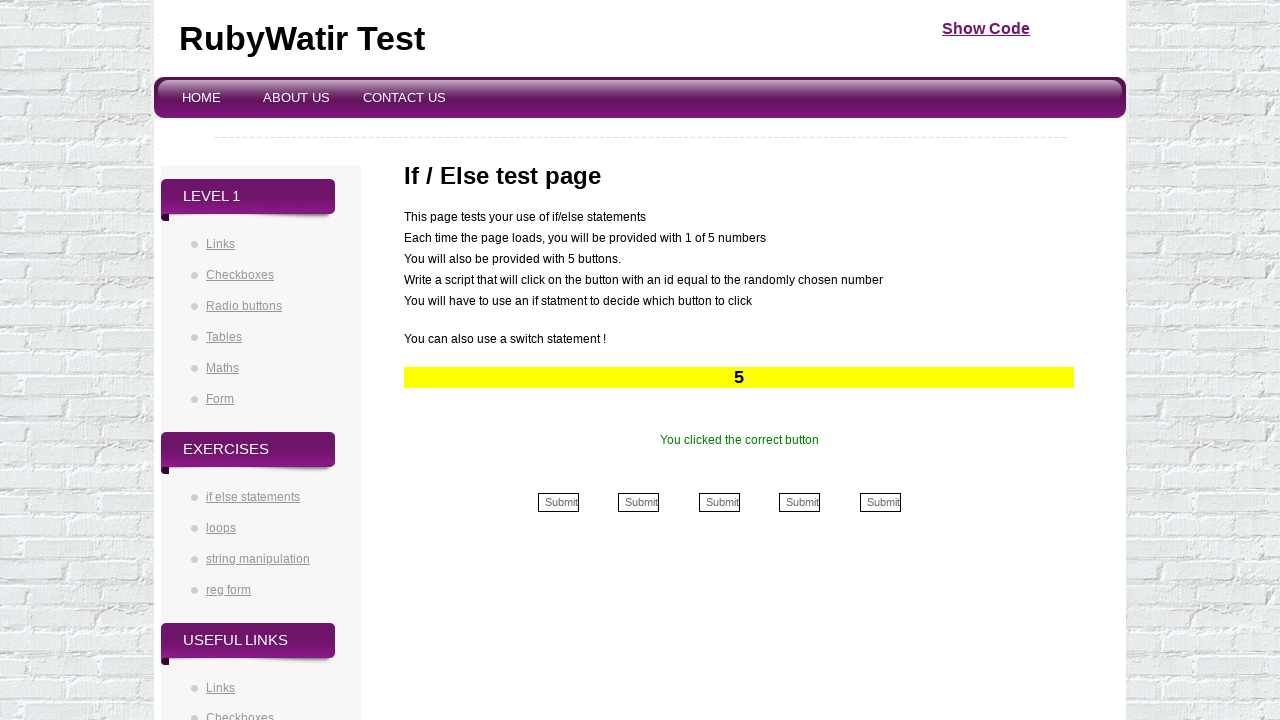

Clicked button at index 5 at (880, 502) on (//div[@id='formbuttons']//td//input)[5]
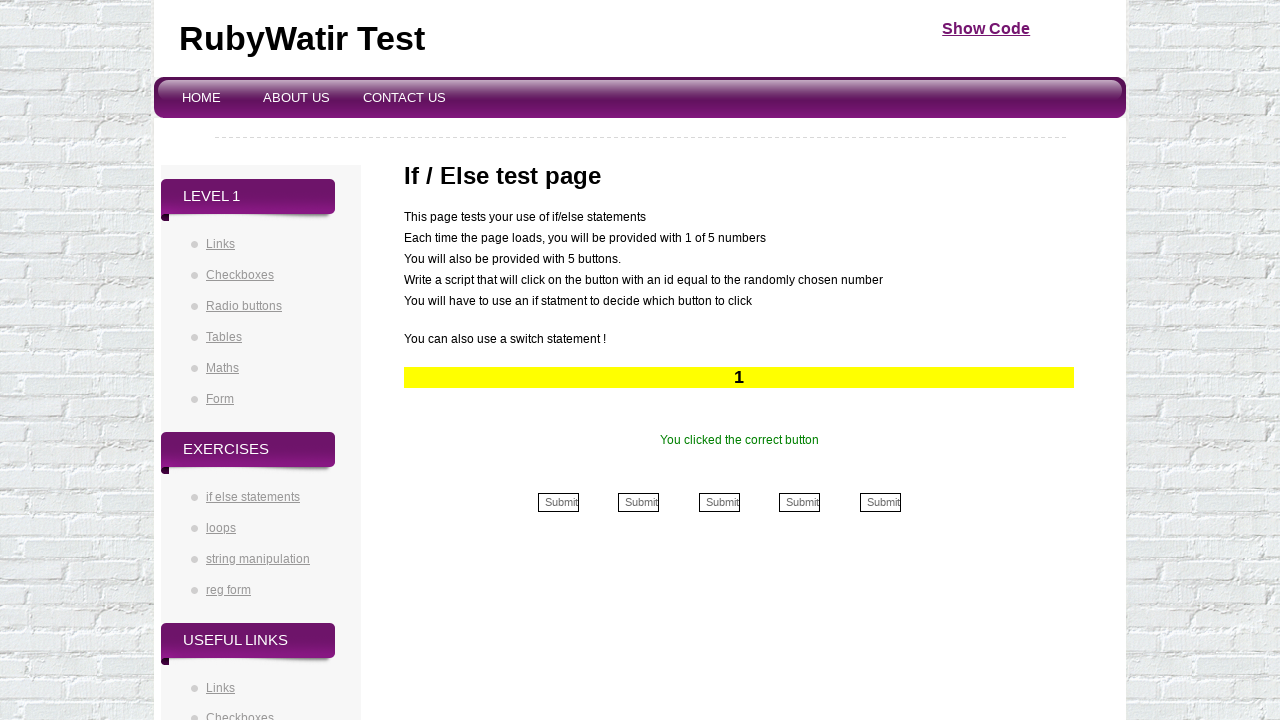

Retrieved success message: You clicked the correct button
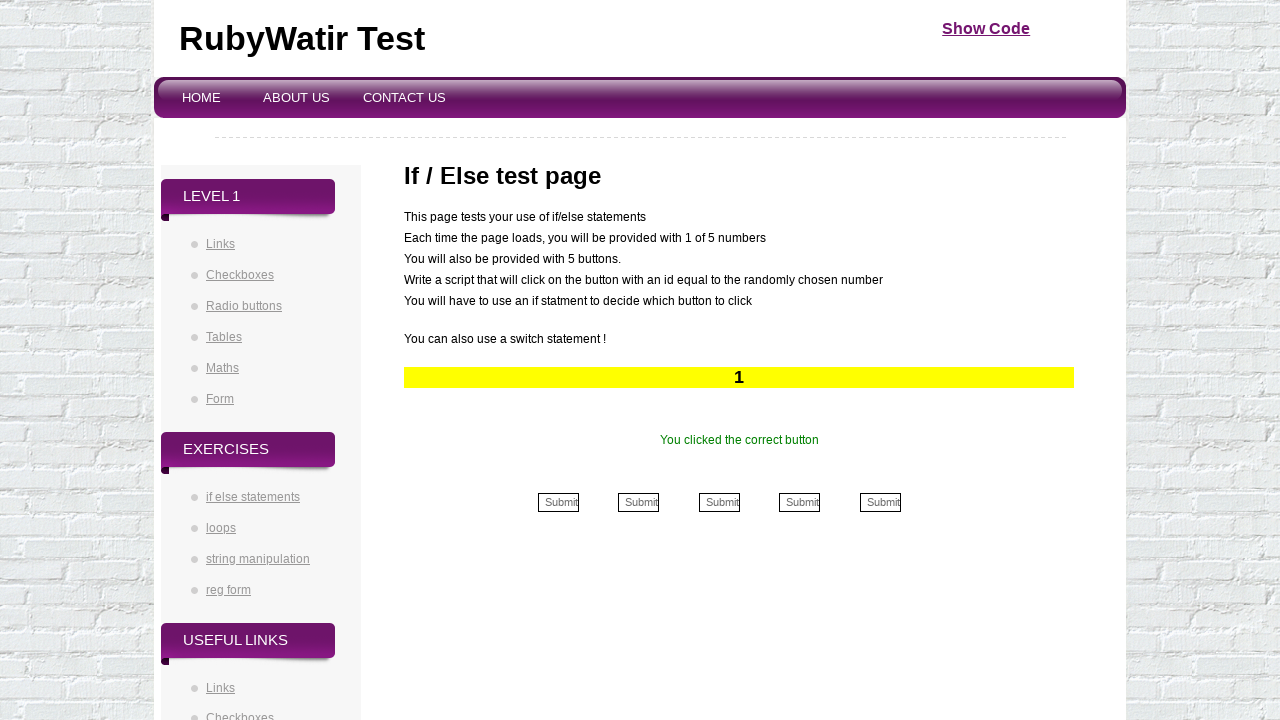

Verified correct button was clicked (iteration 24/50)
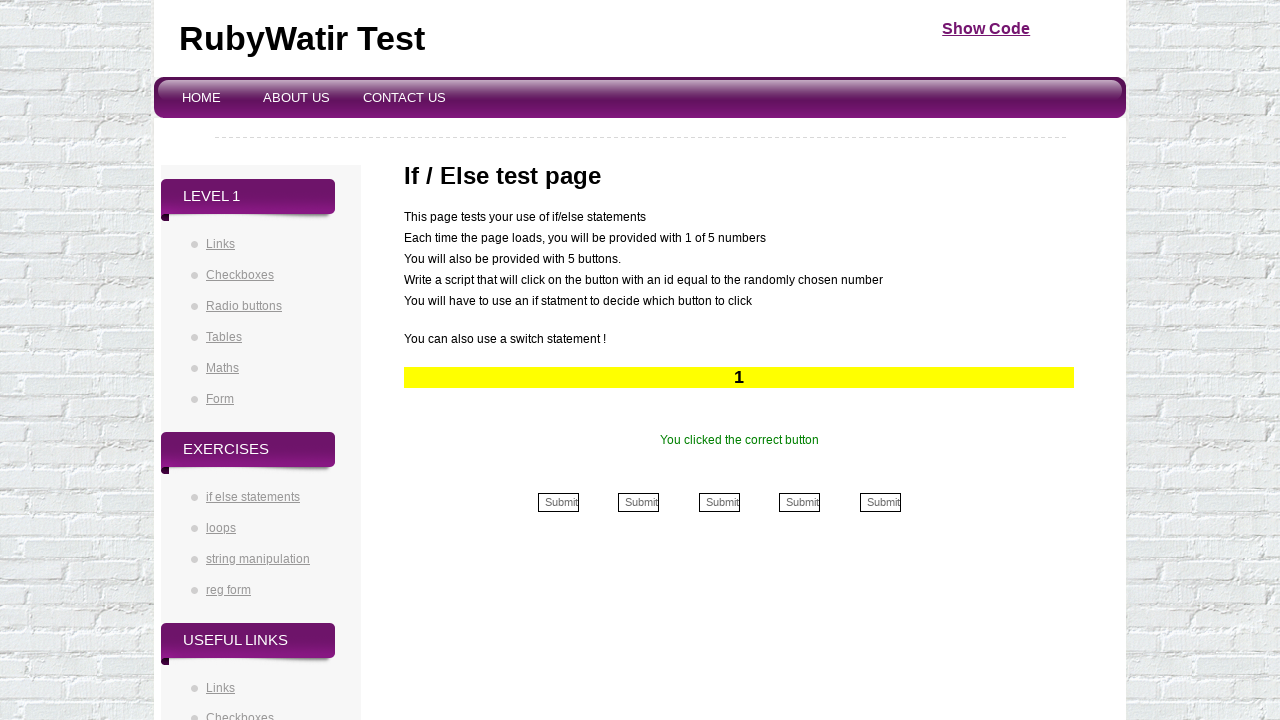

Retrieved button number: 1
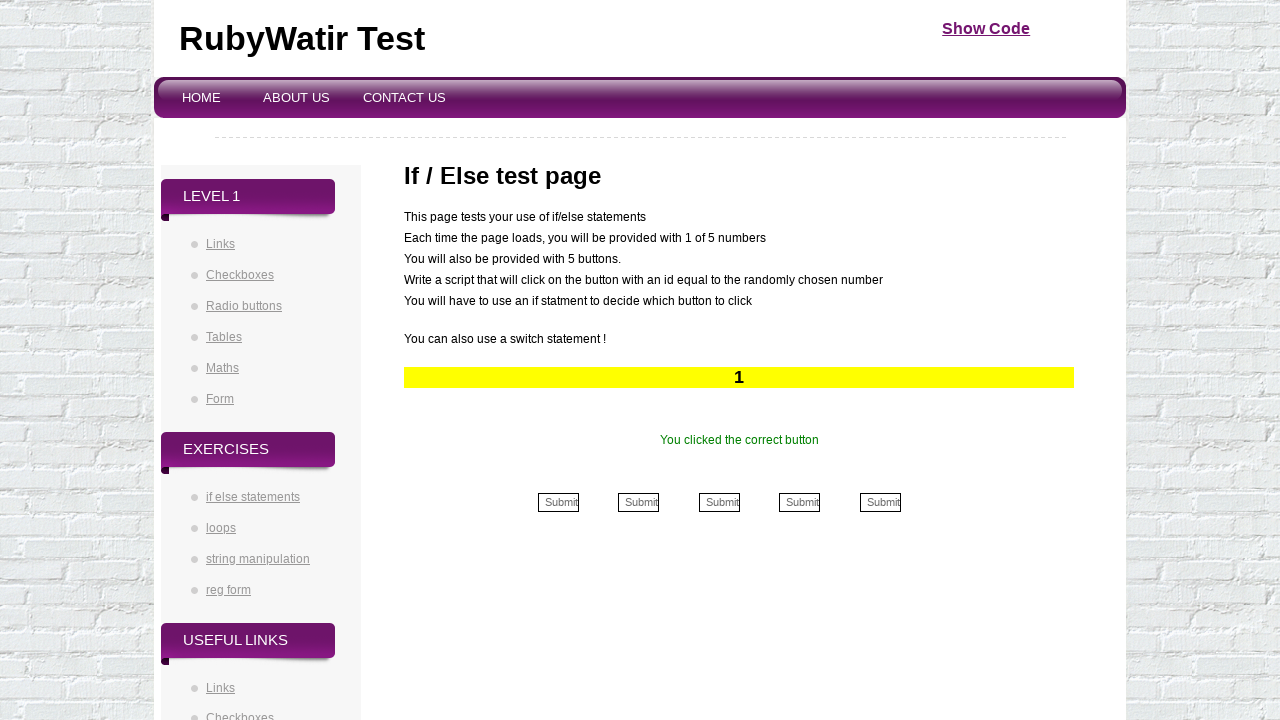

Clicked button at index 1 at (558, 502) on (//div[@id='formbuttons']//td//input)[1]
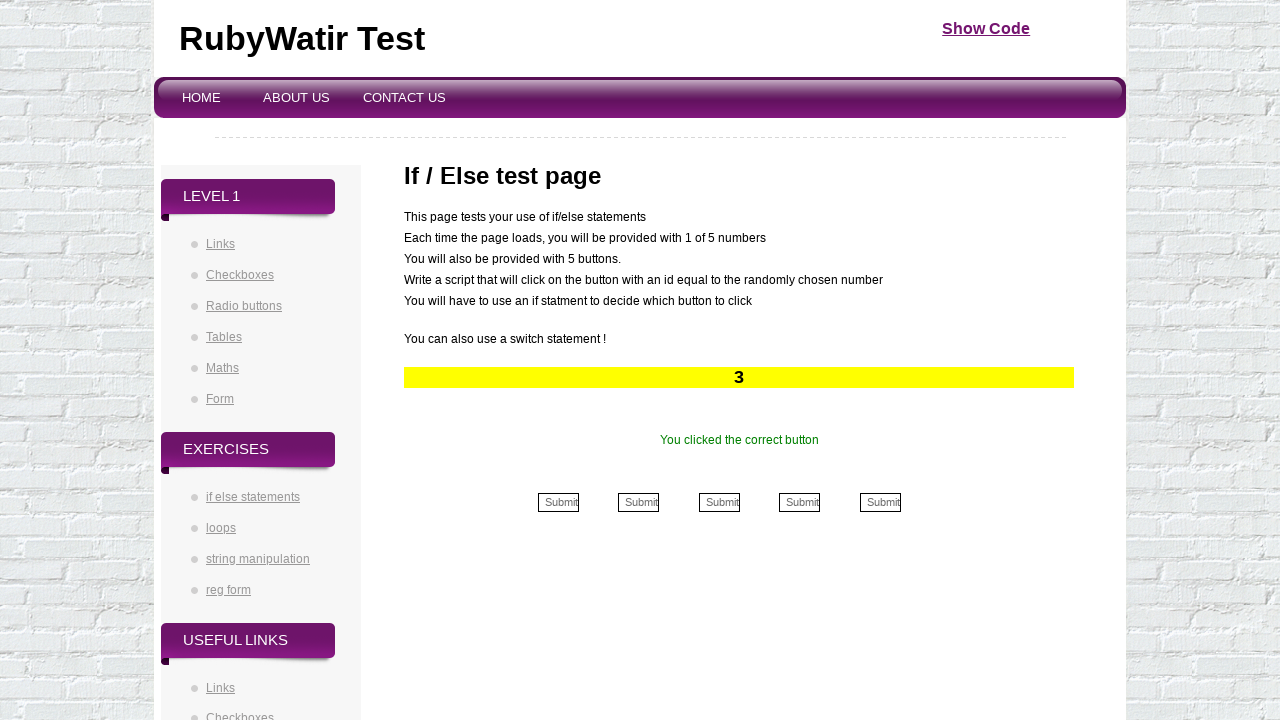

Retrieved success message: You clicked the correct button
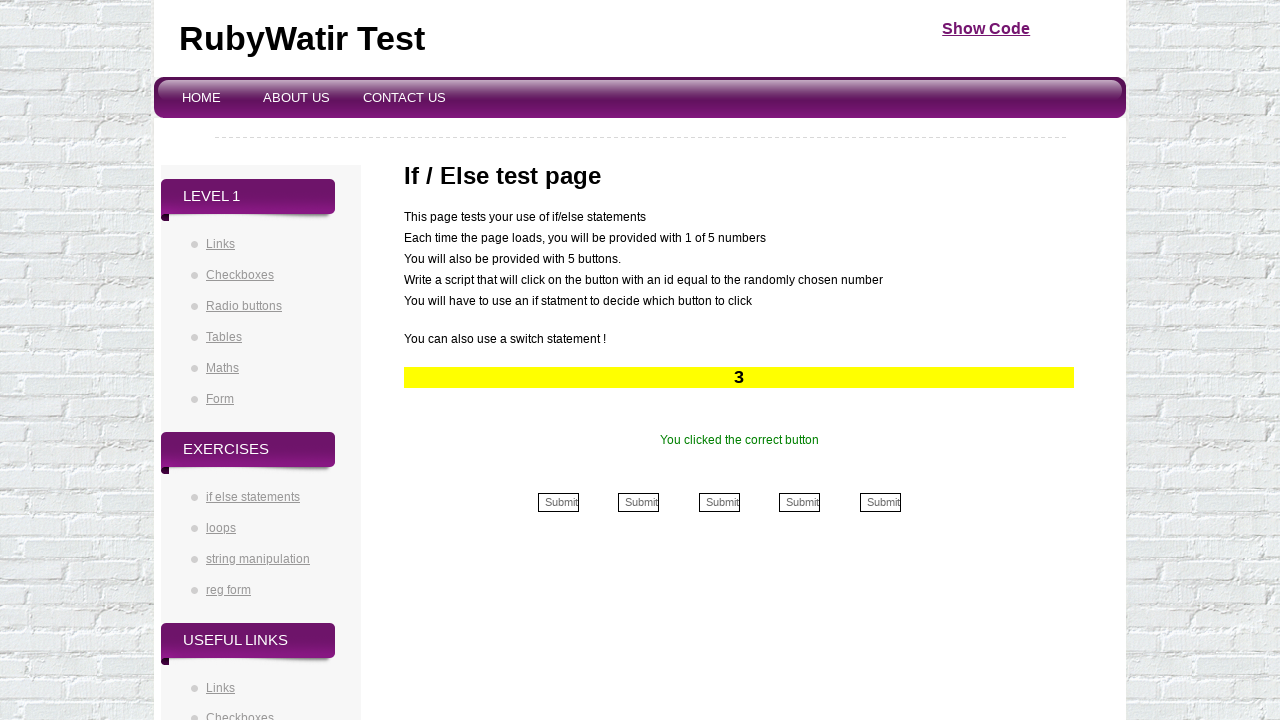

Verified correct button was clicked (iteration 25/50)
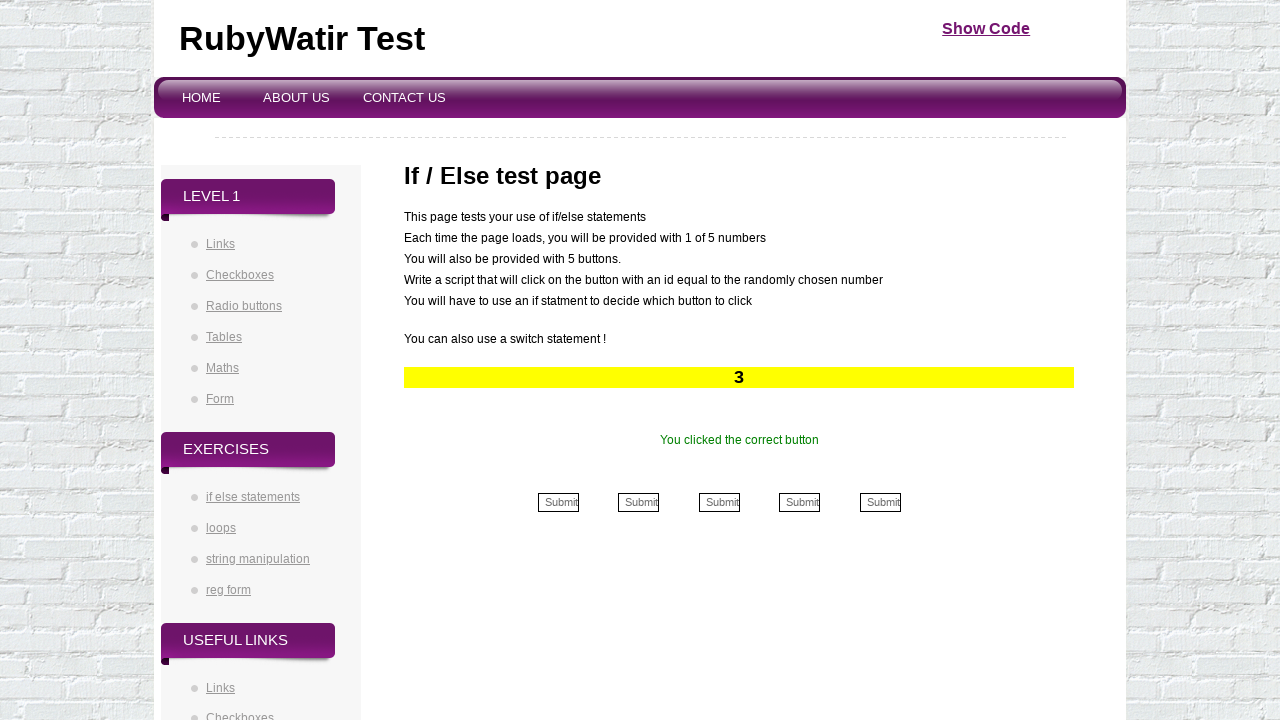

Retrieved button number: 3
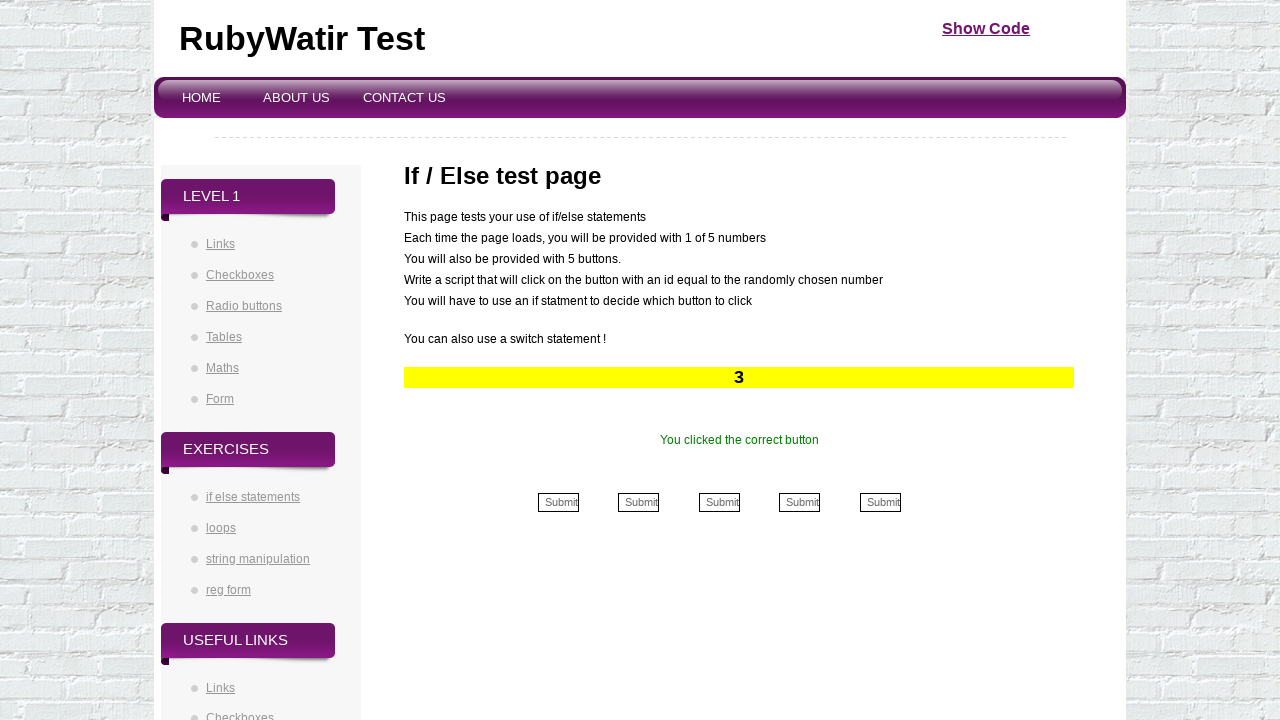

Clicked button at index 3 at (719, 502) on (//div[@id='formbuttons']//td//input)[3]
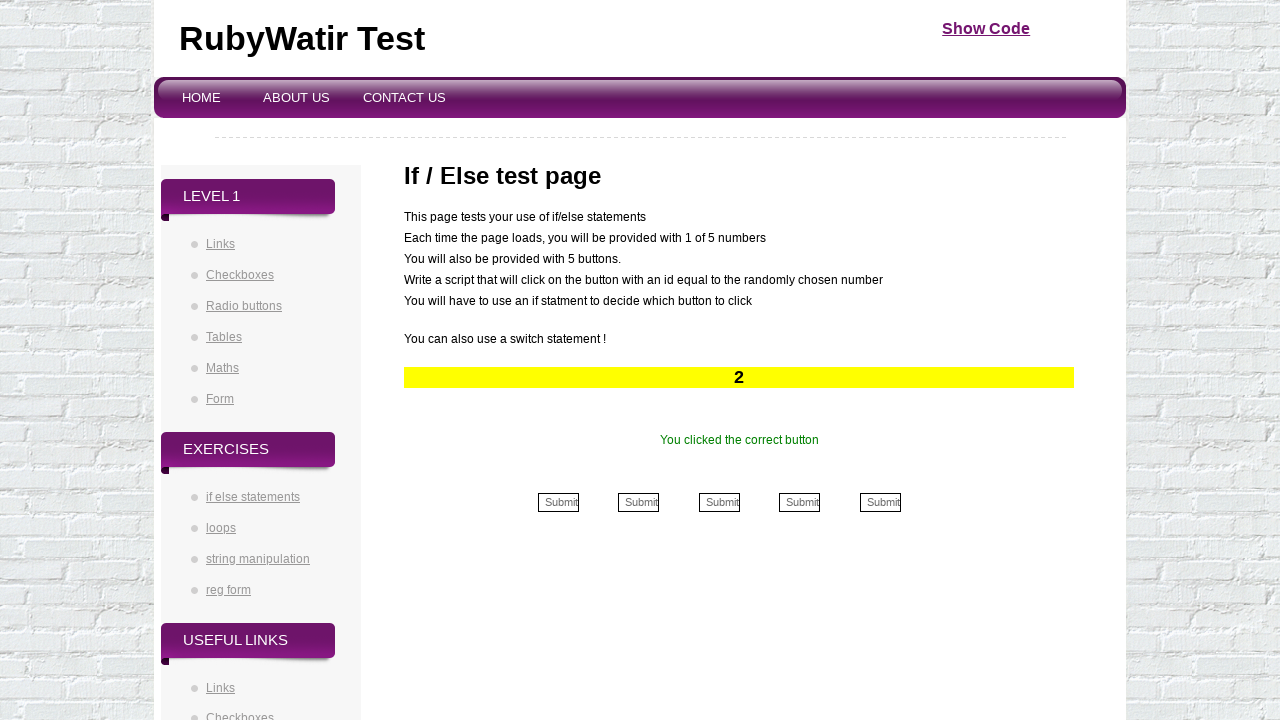

Retrieved success message: You clicked the correct button
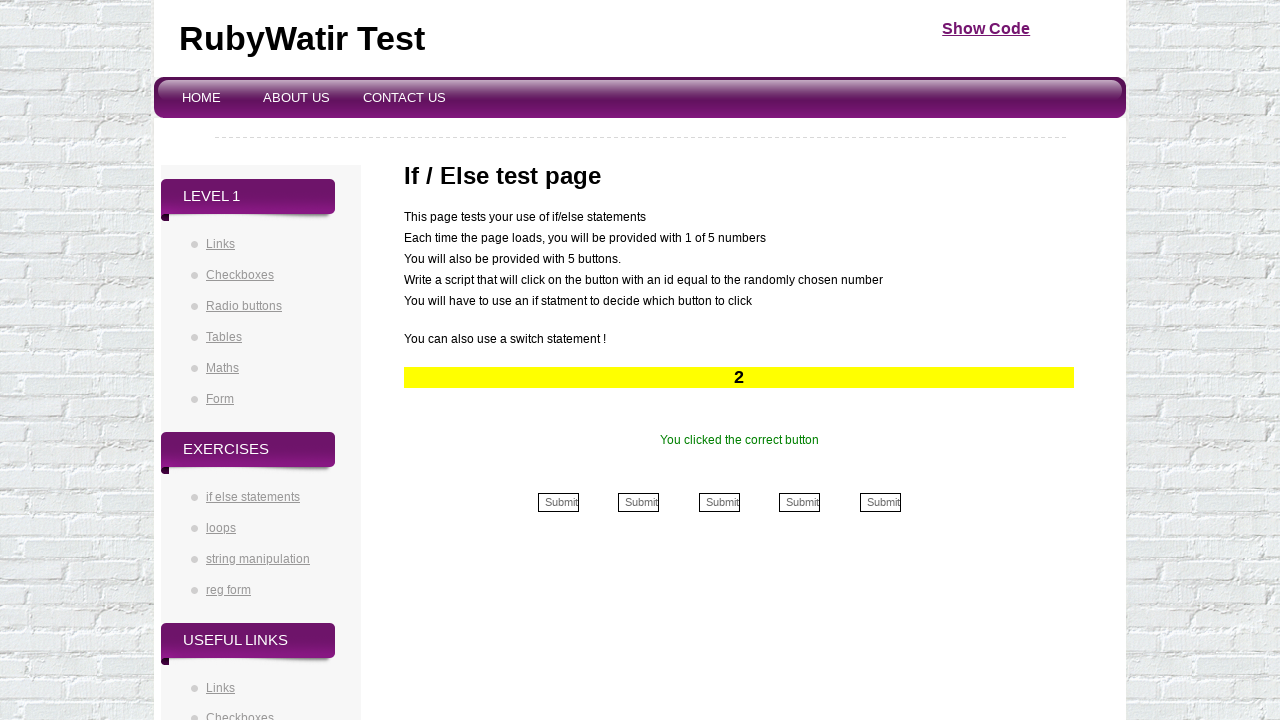

Verified correct button was clicked (iteration 26/50)
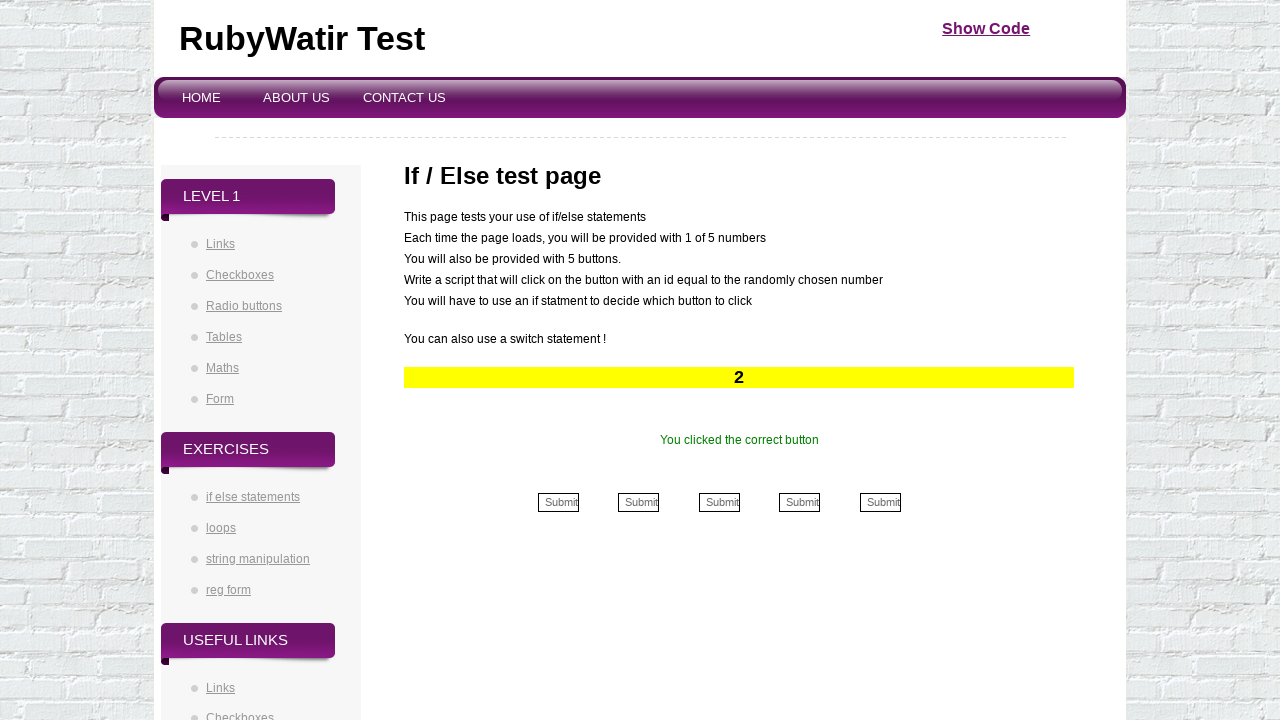

Retrieved button number: 2
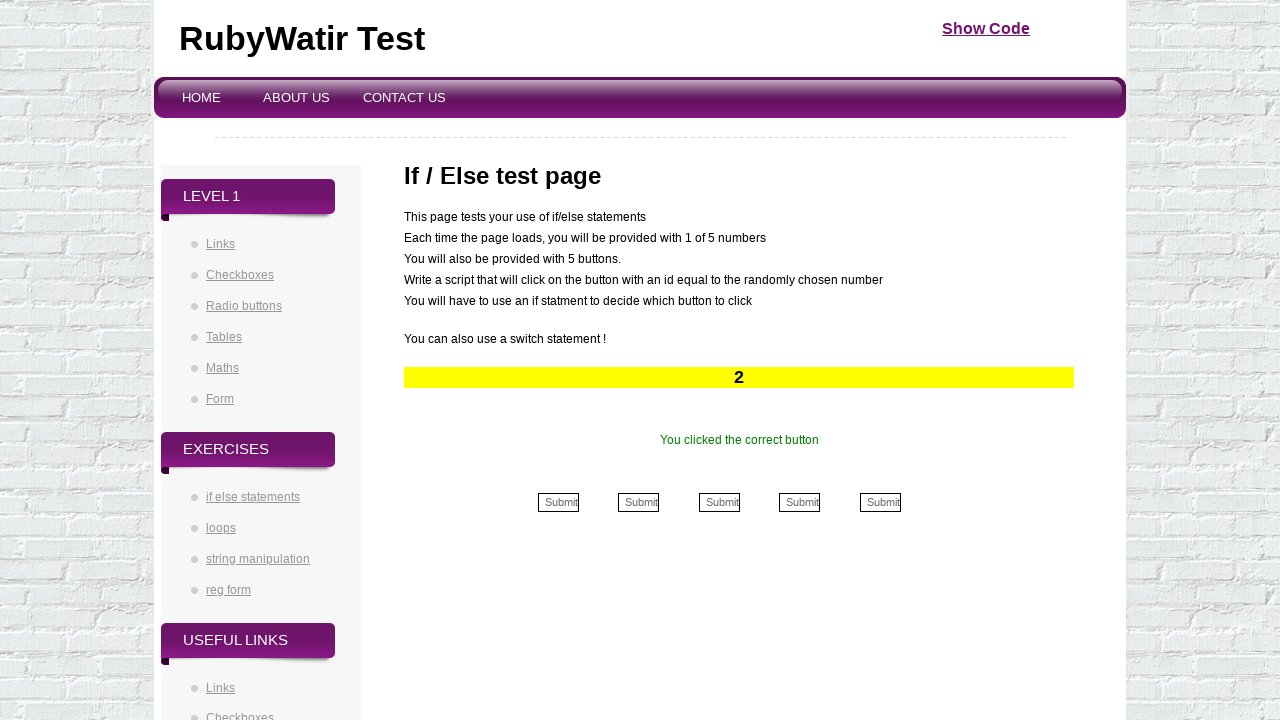

Clicked button at index 2 at (639, 502) on (//div[@id='formbuttons']//td//input)[2]
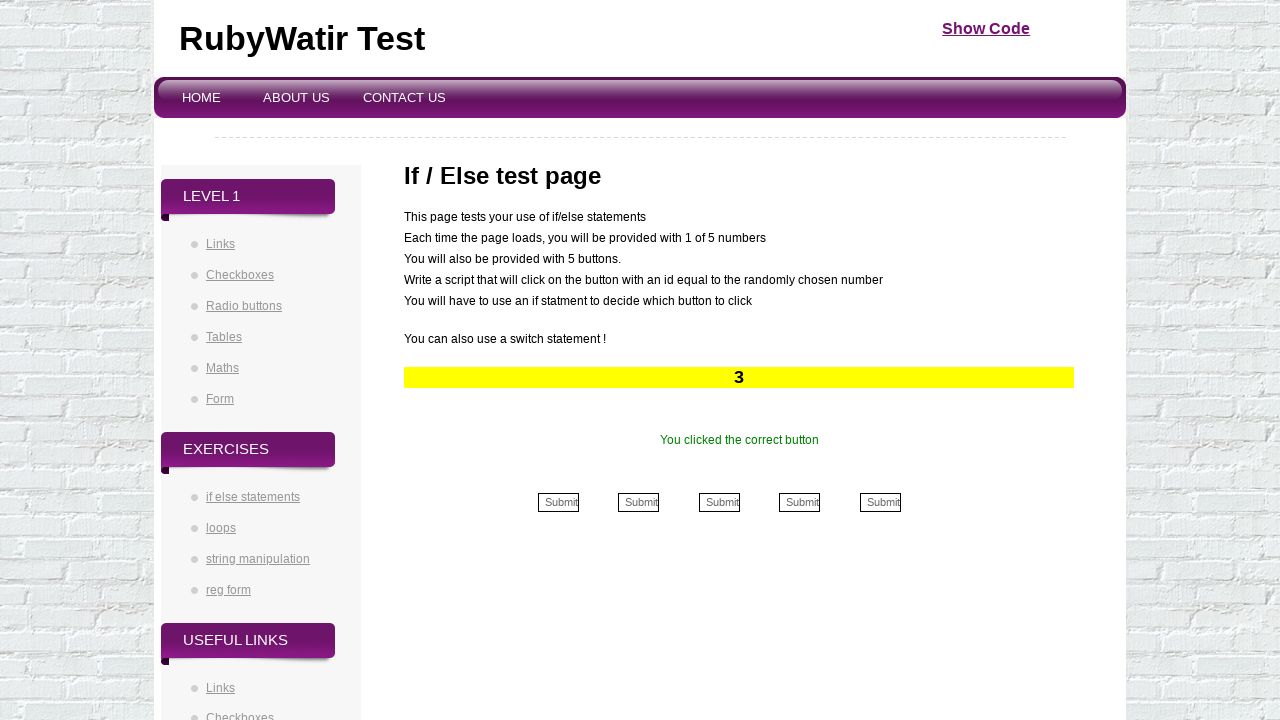

Retrieved success message: You clicked the correct button
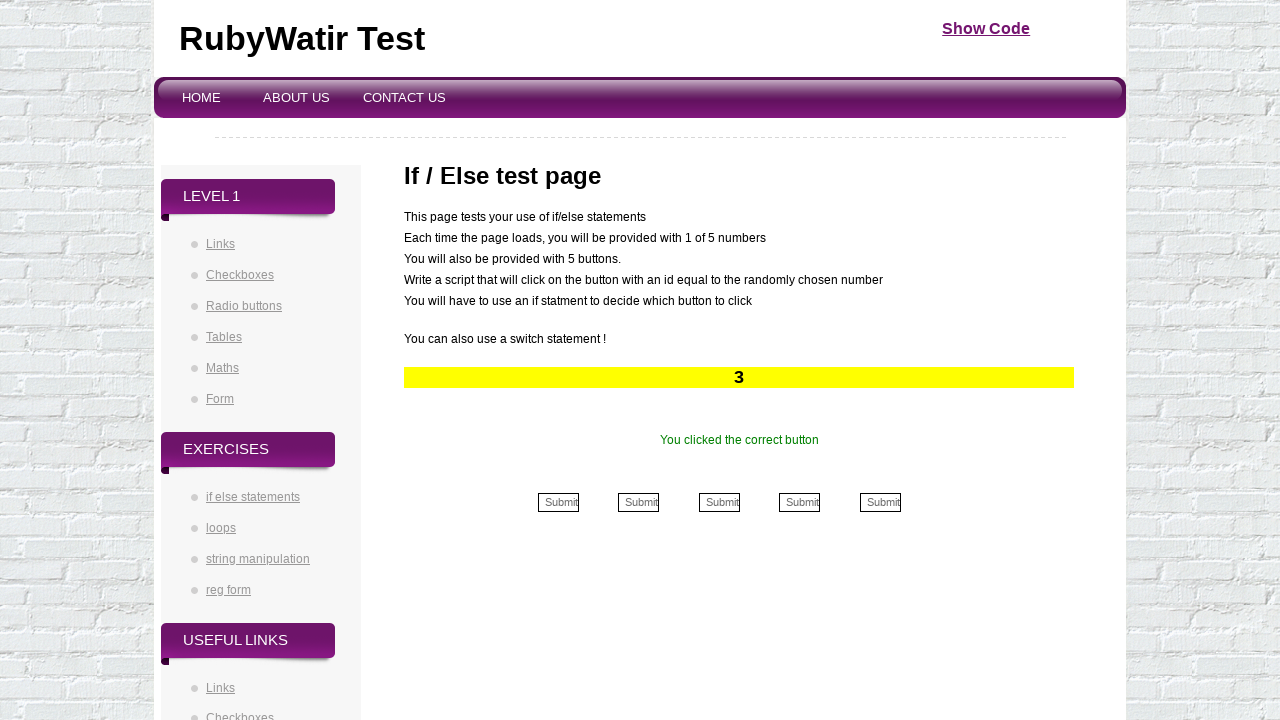

Verified correct button was clicked (iteration 27/50)
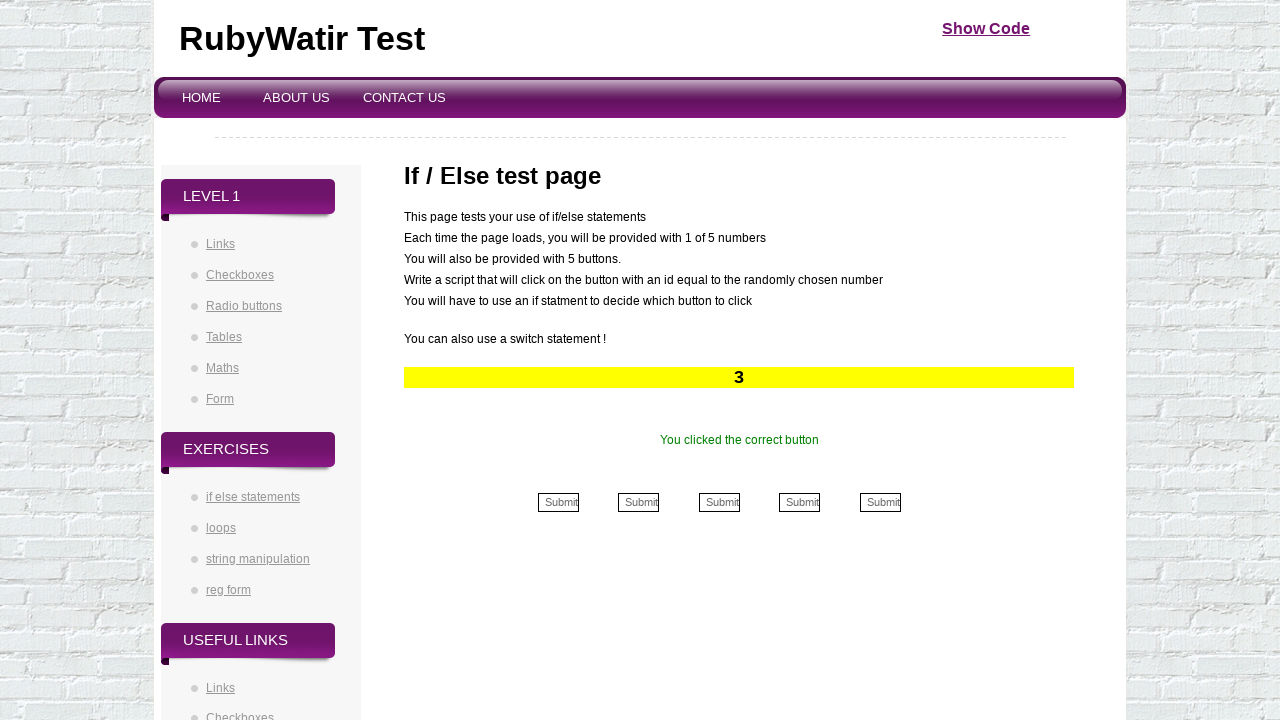

Retrieved button number: 3
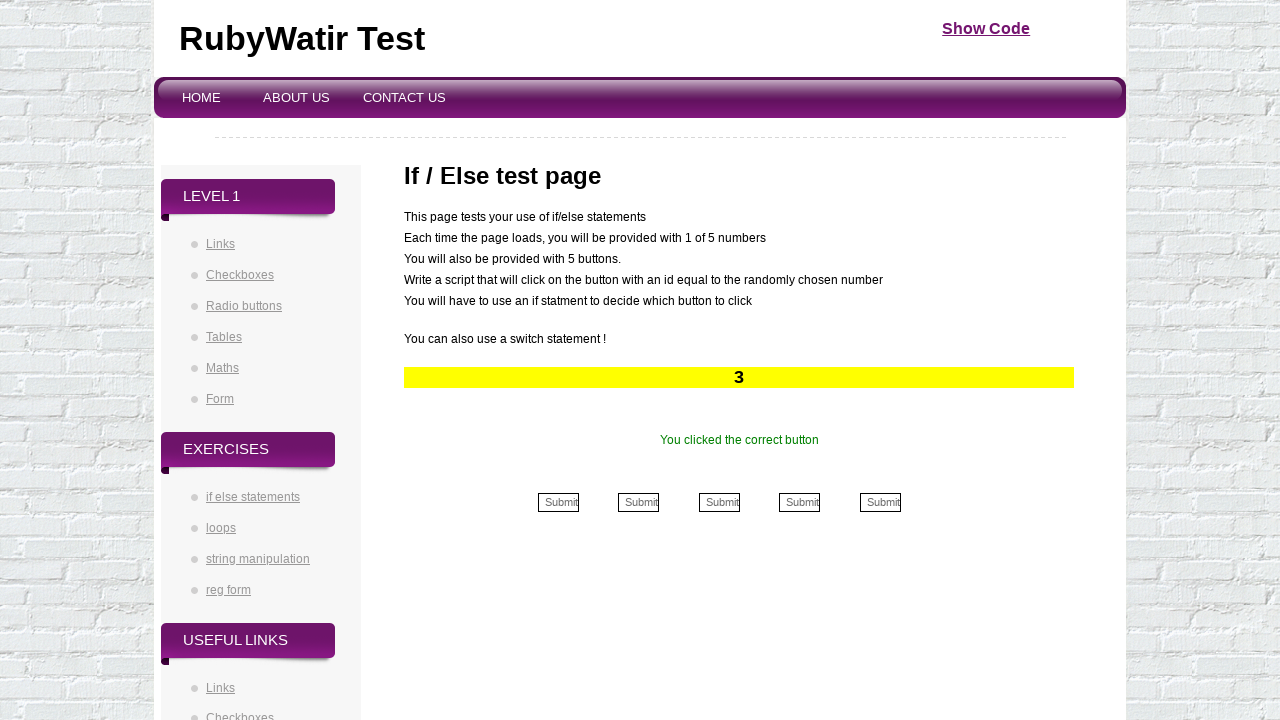

Clicked button at index 3 at (719, 502) on (//div[@id='formbuttons']//td//input)[3]
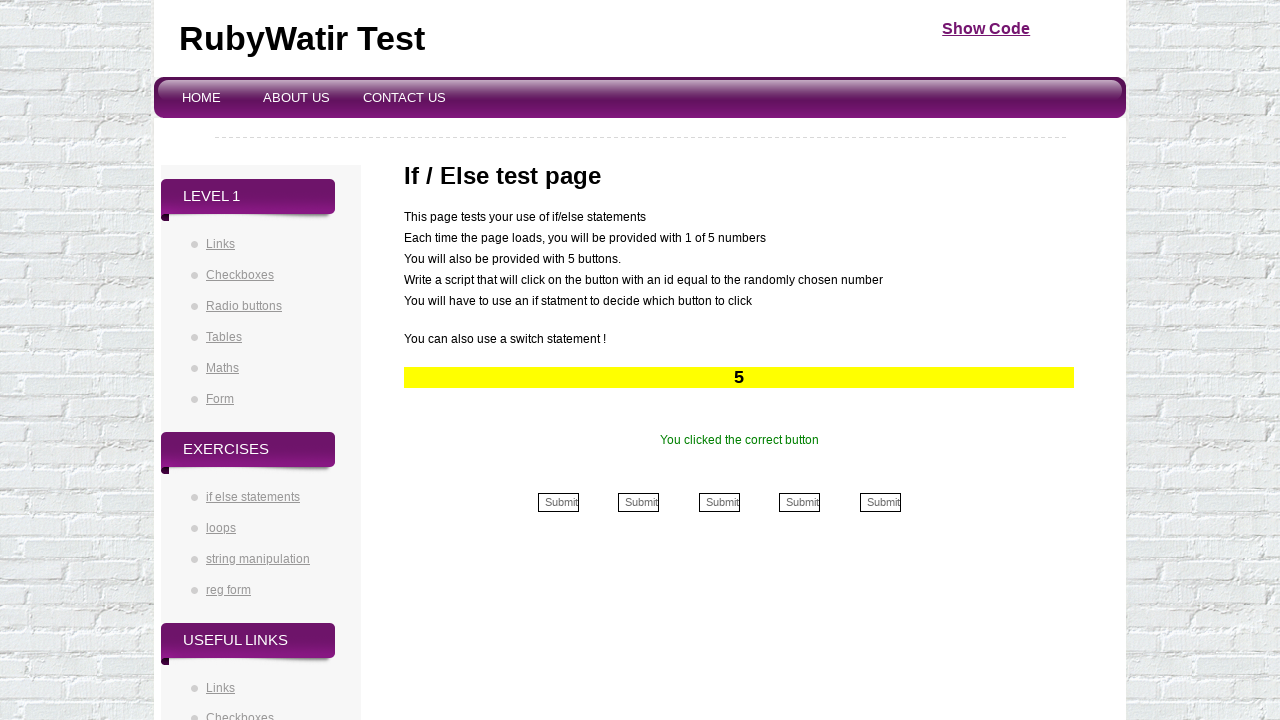

Retrieved success message: You clicked the correct button
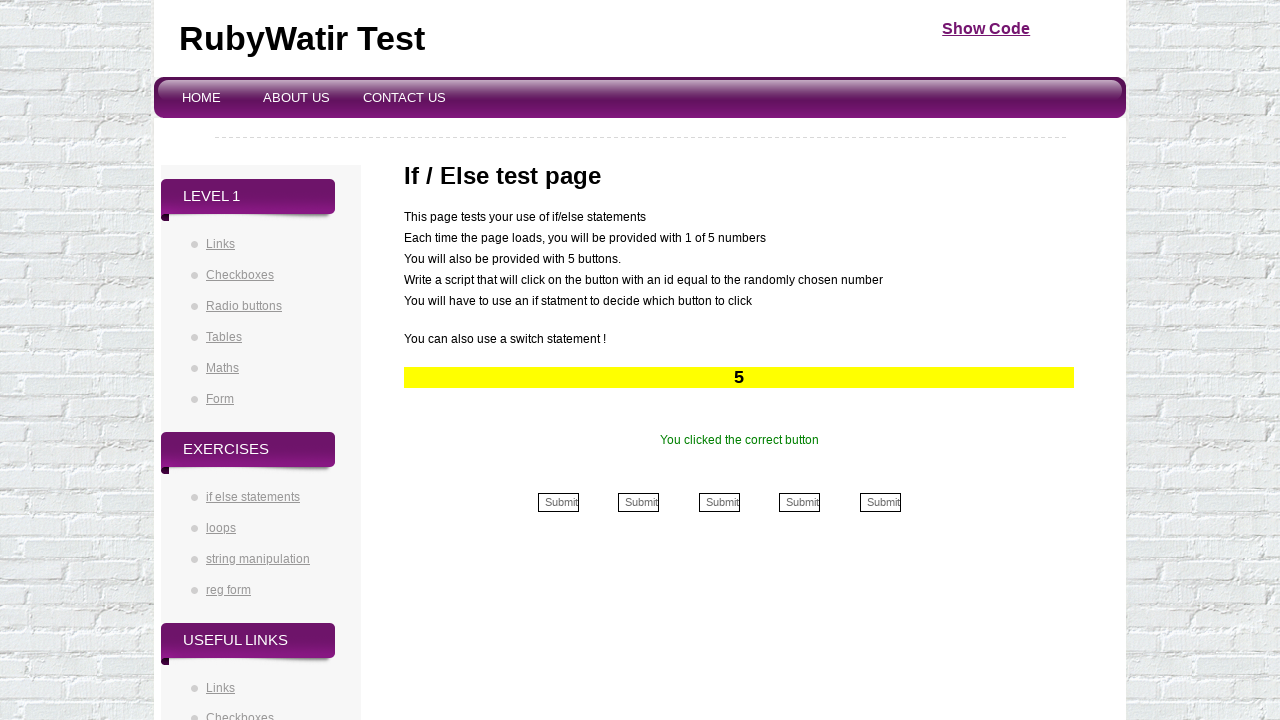

Verified correct button was clicked (iteration 28/50)
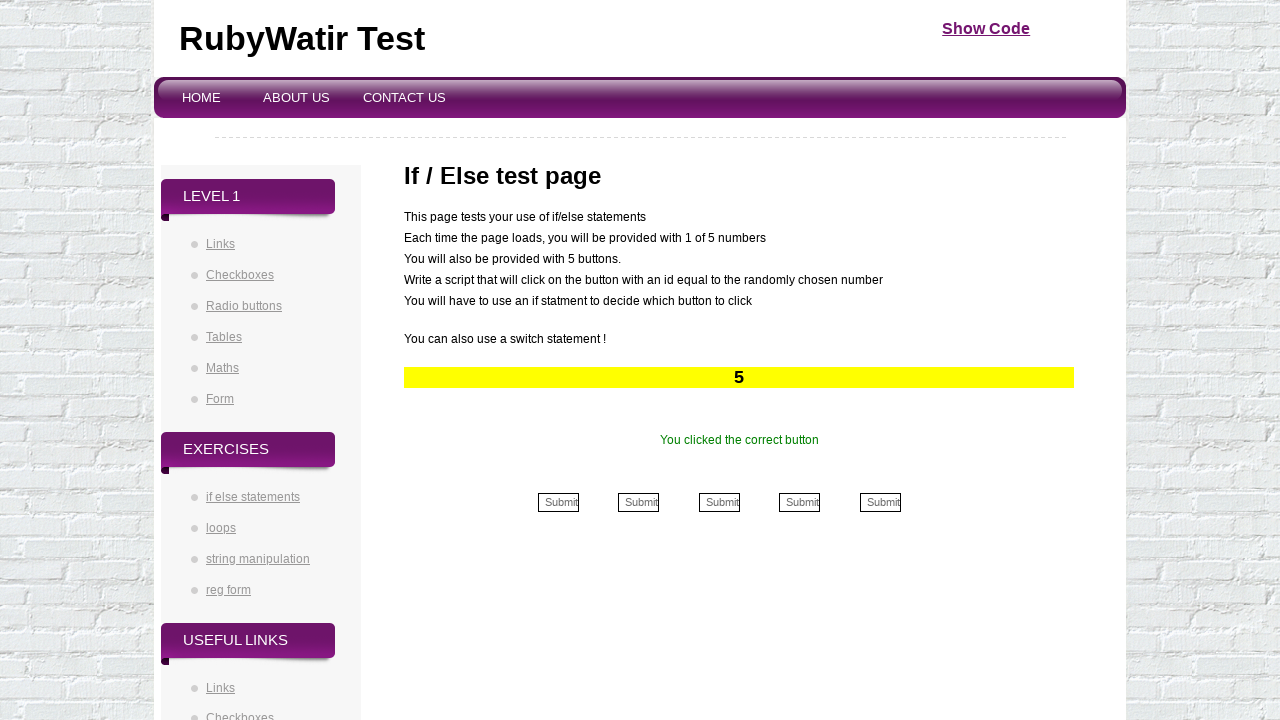

Retrieved button number: 5
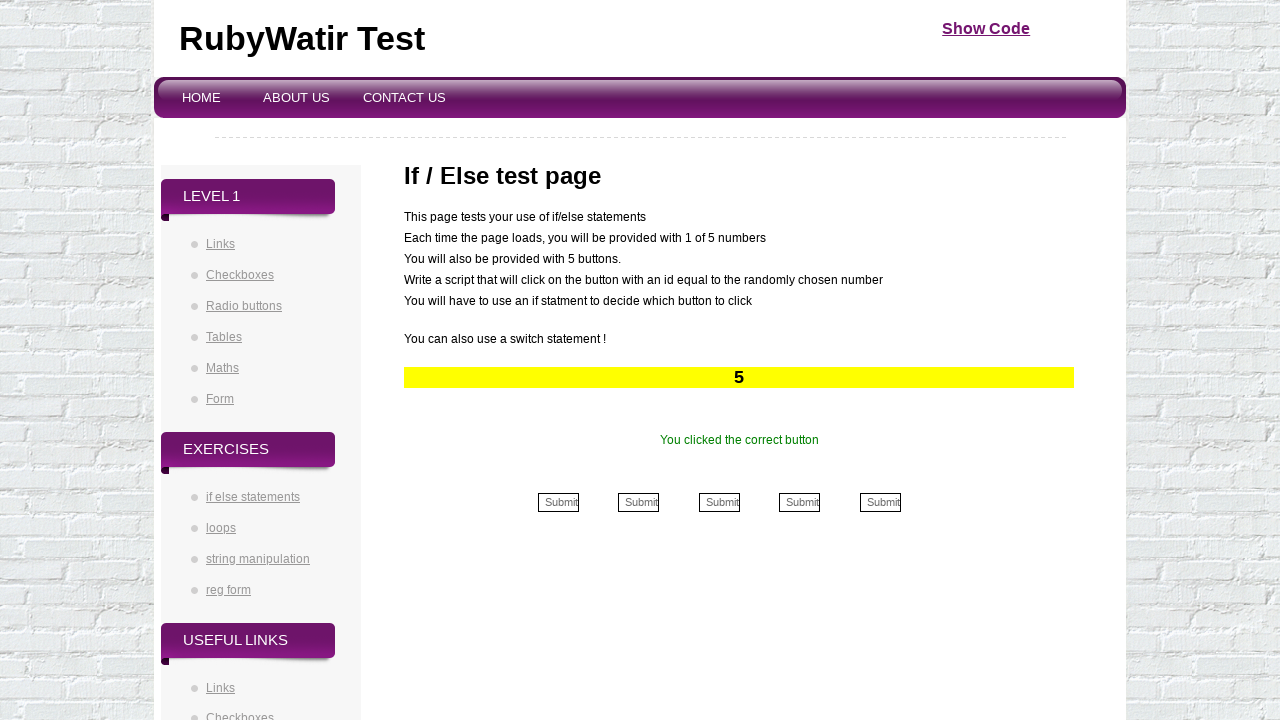

Clicked button at index 5 at (880, 502) on (//div[@id='formbuttons']//td//input)[5]
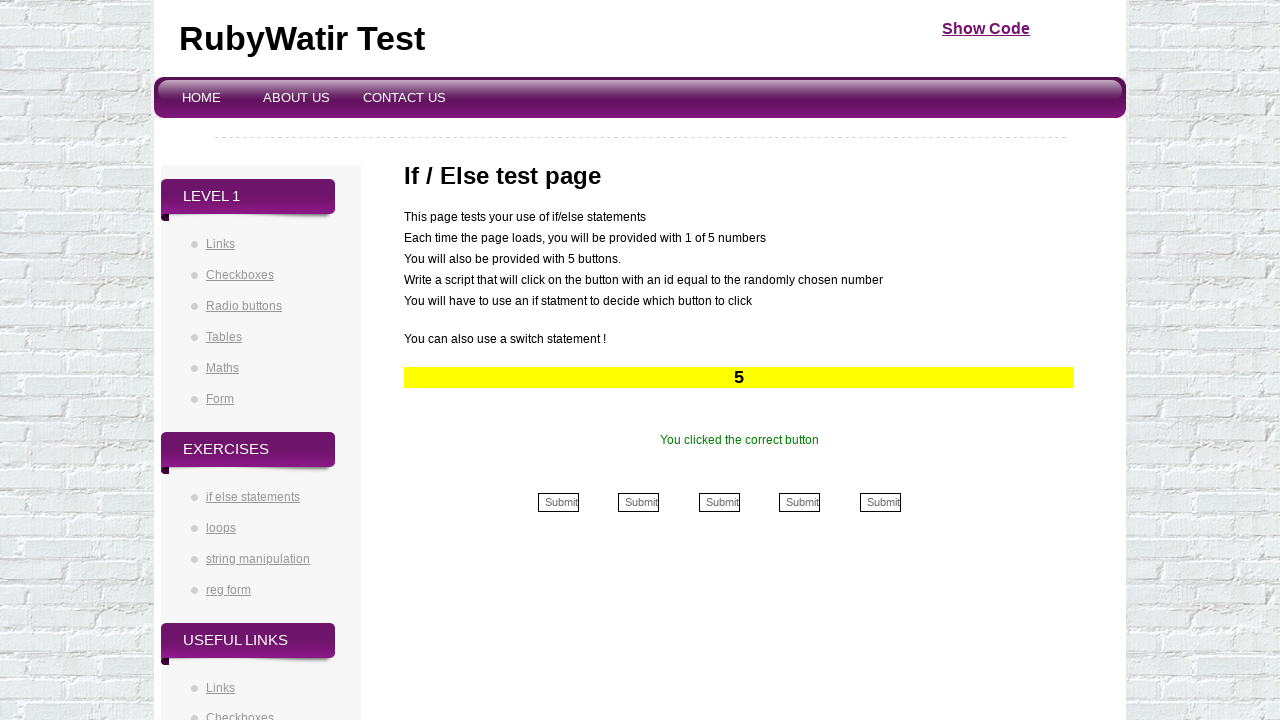

Retrieved success message: You clicked the correct button
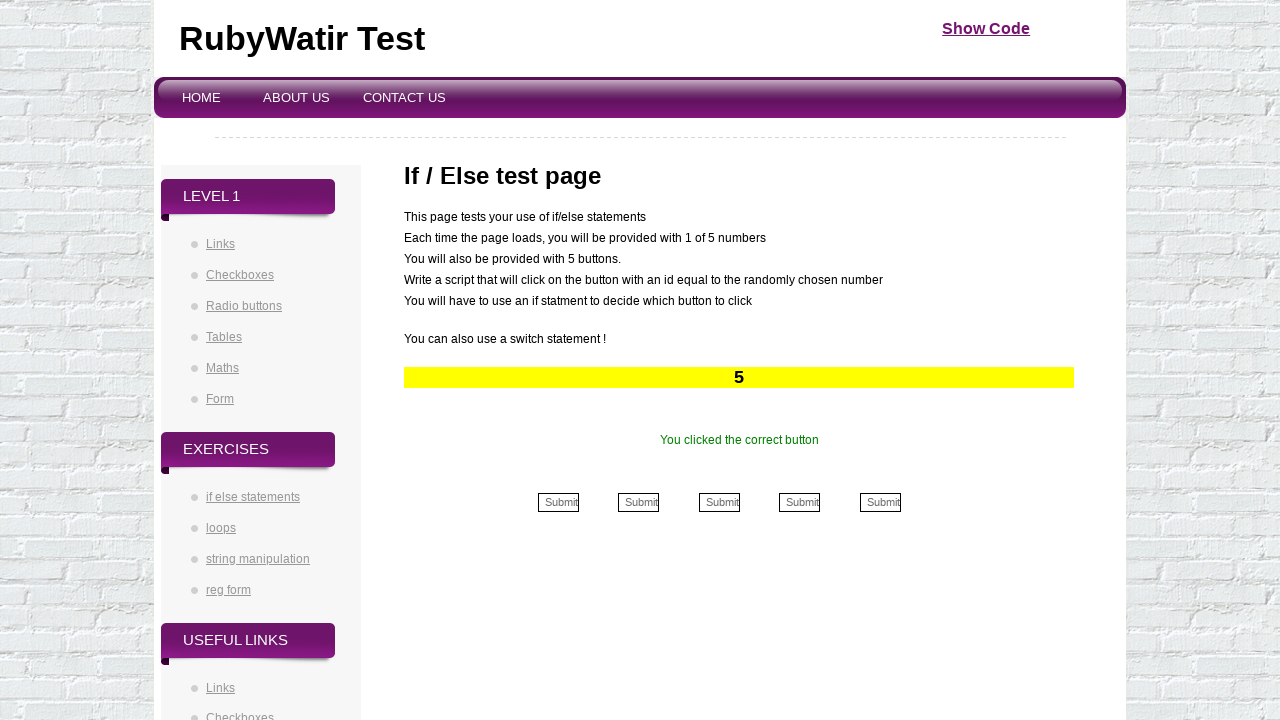

Verified correct button was clicked (iteration 29/50)
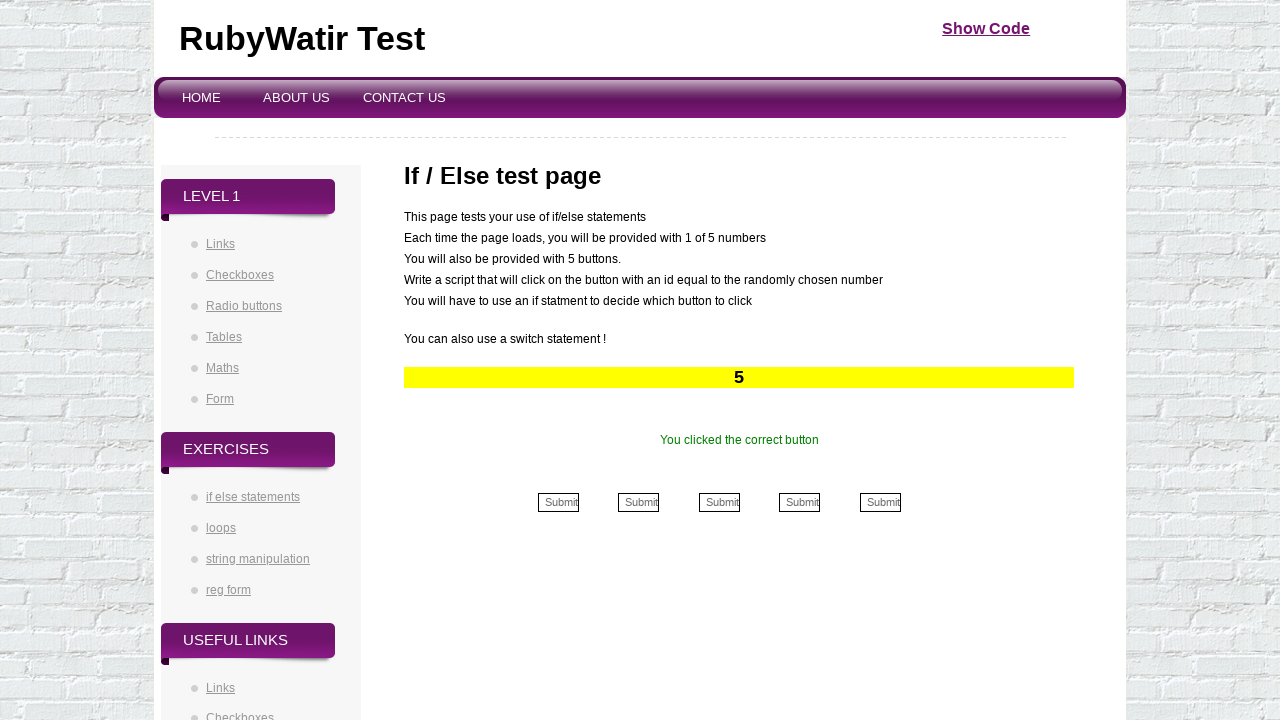

Retrieved button number: 5
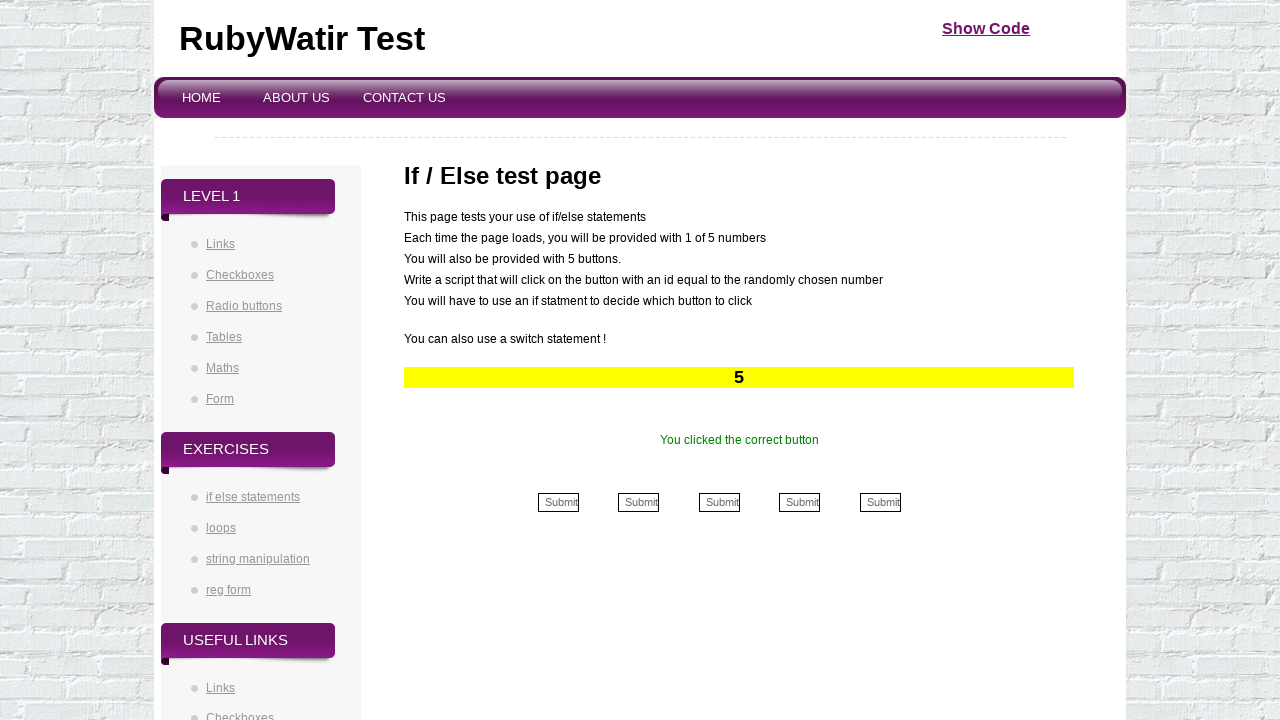

Clicked button at index 5 at (880, 502) on (//div[@id='formbuttons']//td//input)[5]
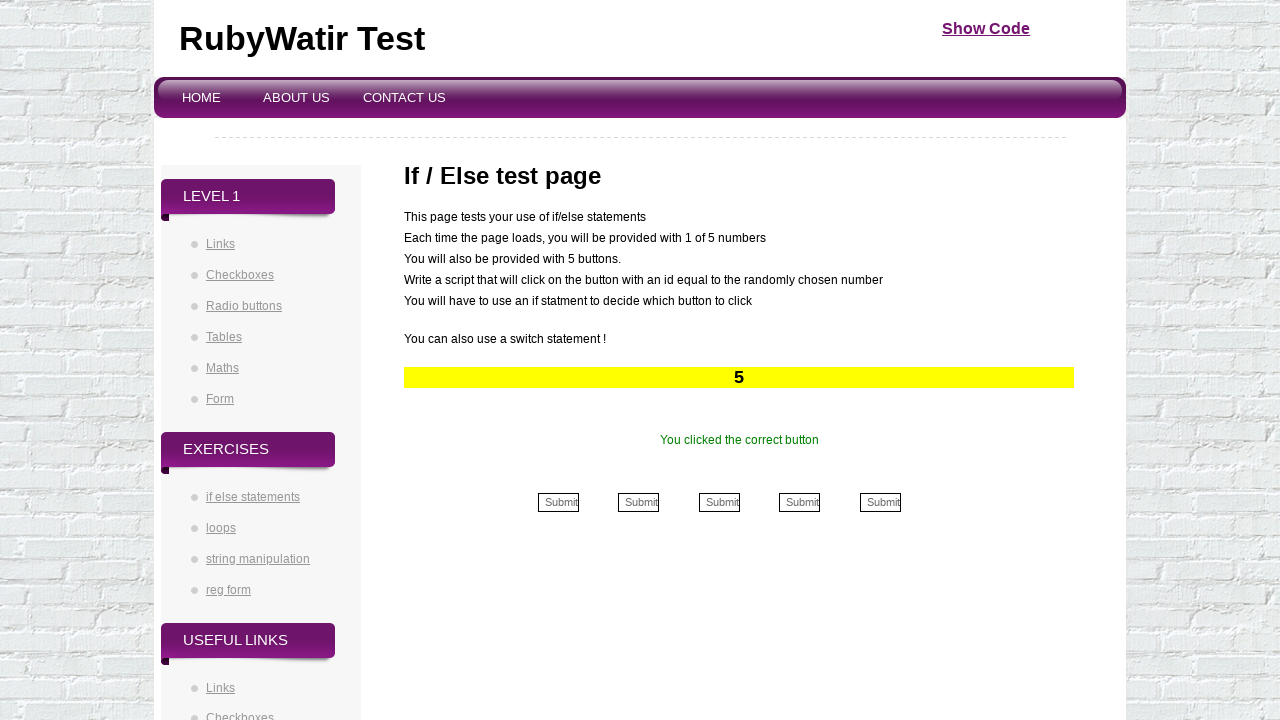

Retrieved success message: You clicked the correct button
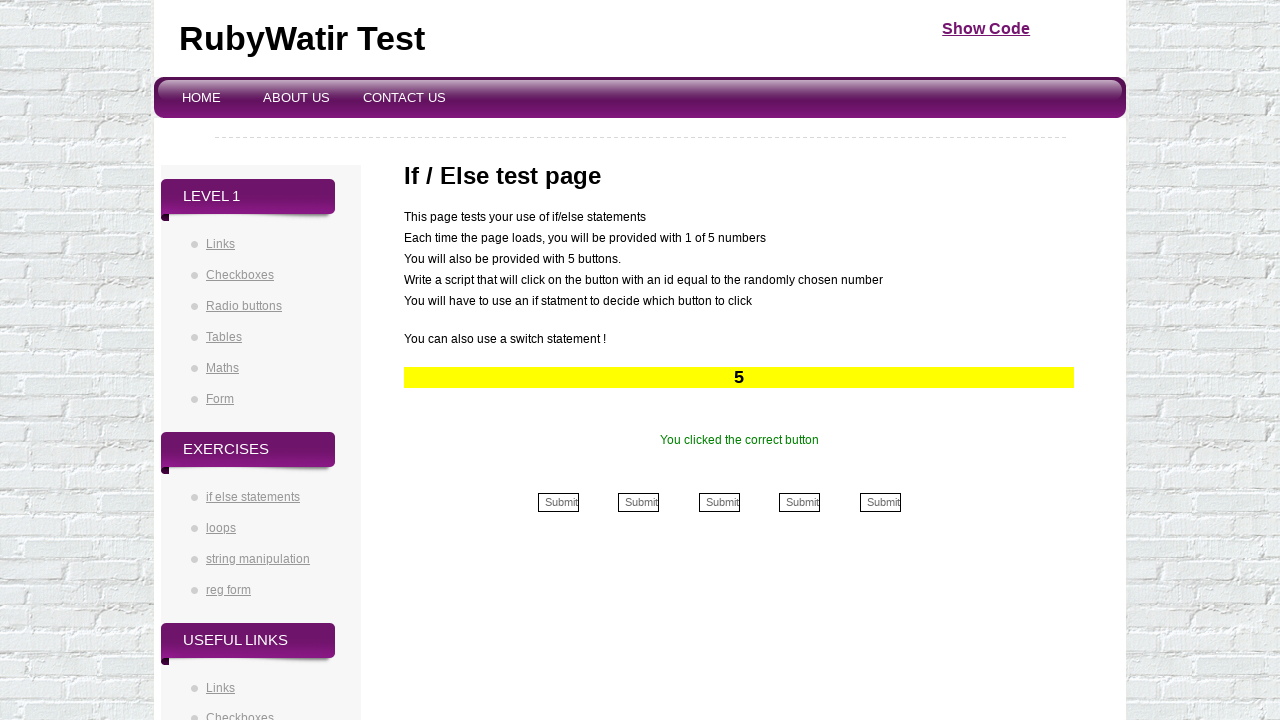

Verified correct button was clicked (iteration 30/50)
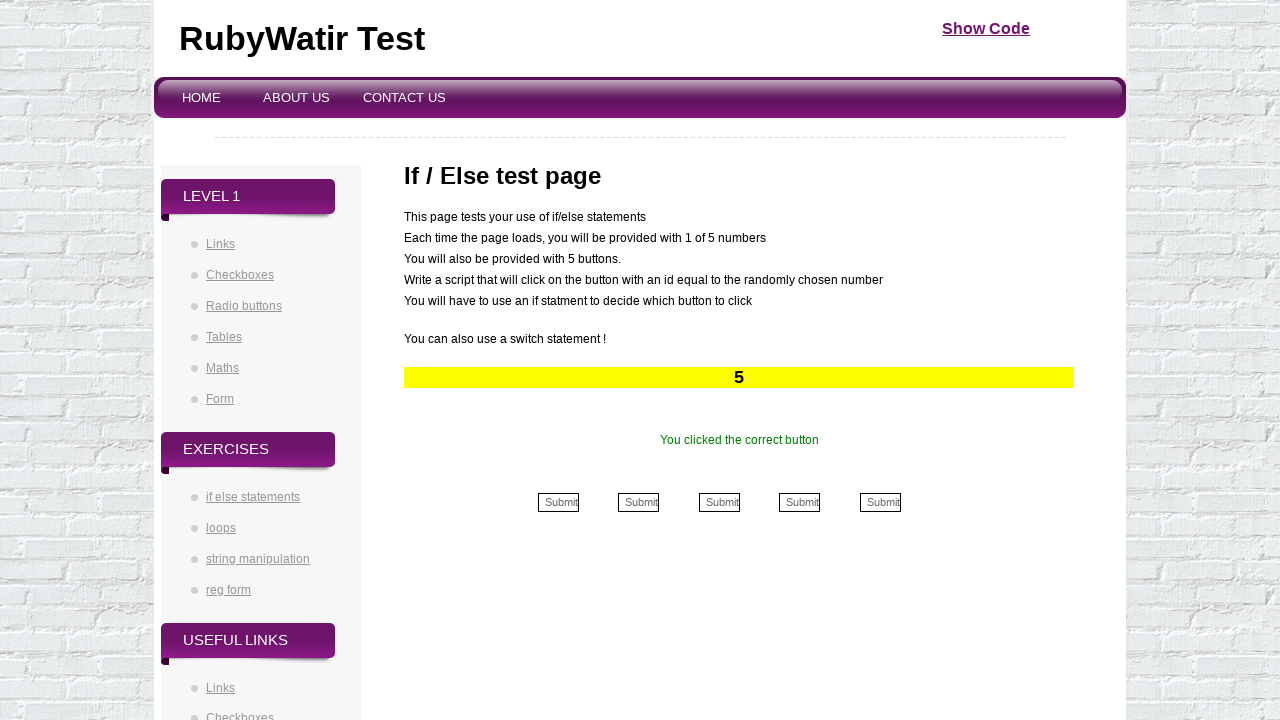

Retrieved button number: 5
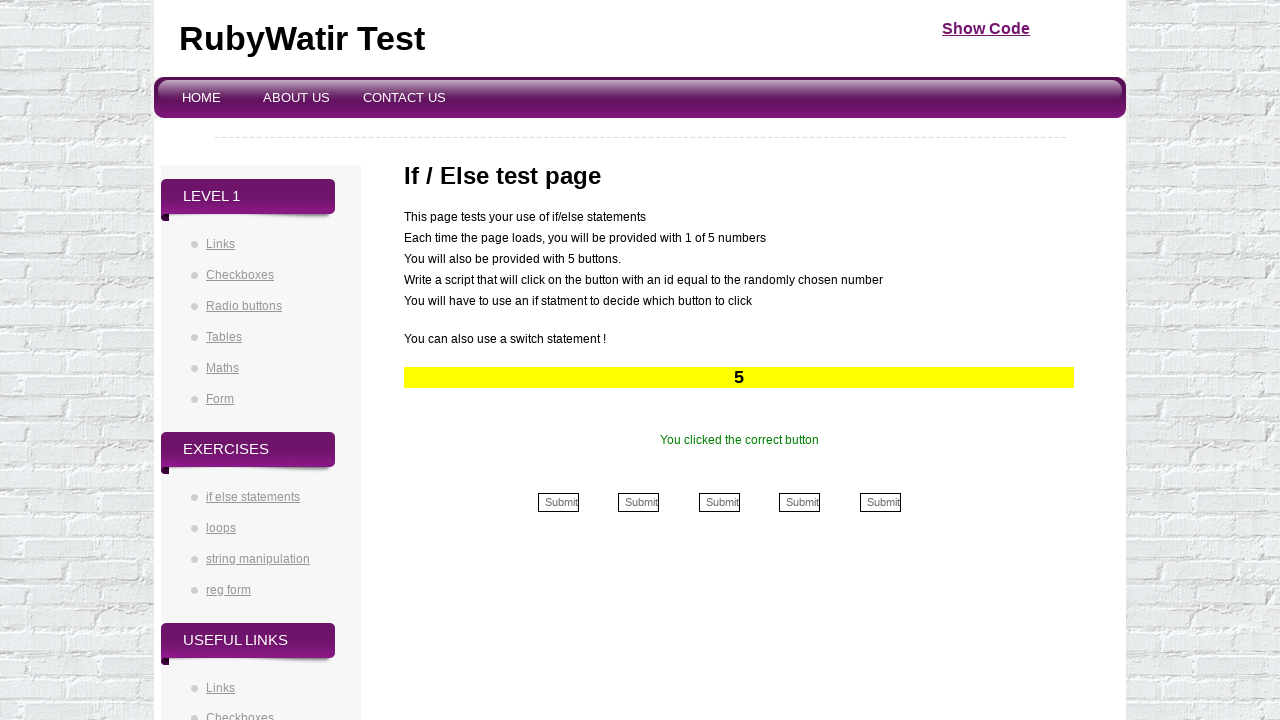

Clicked button at index 5 at (880, 502) on (//div[@id='formbuttons']//td//input)[5]
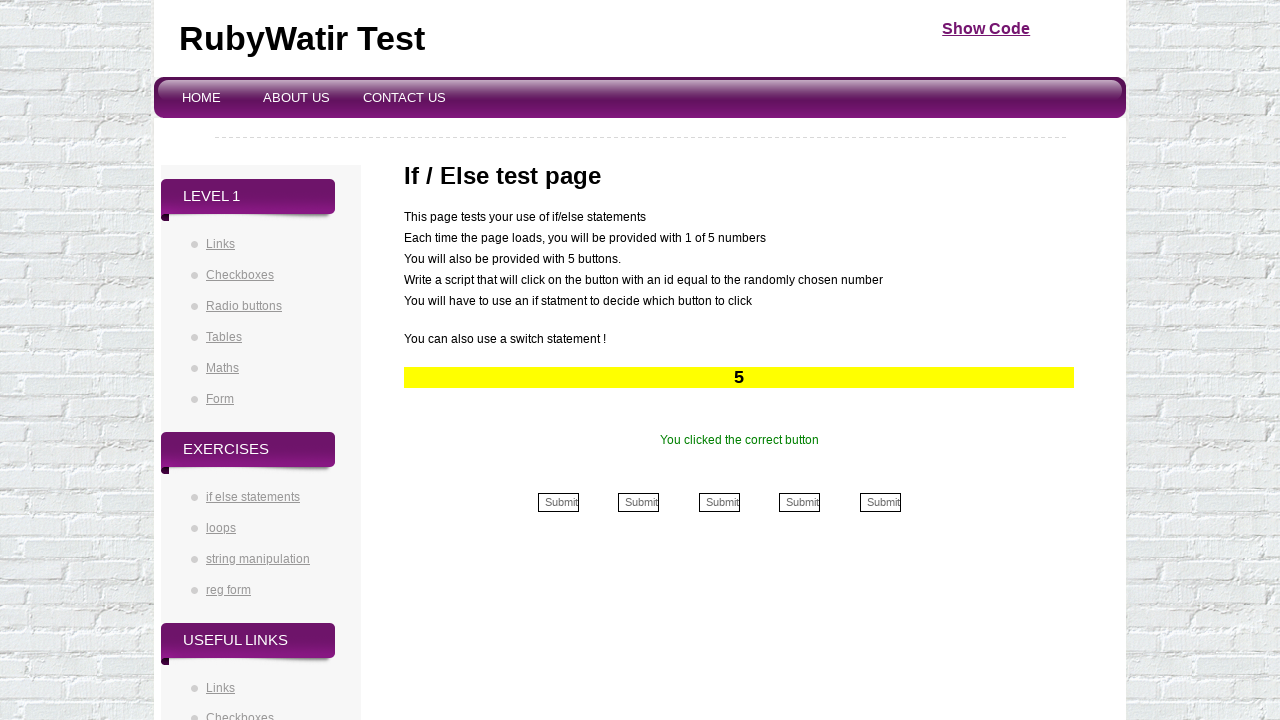

Retrieved success message: You clicked the correct button
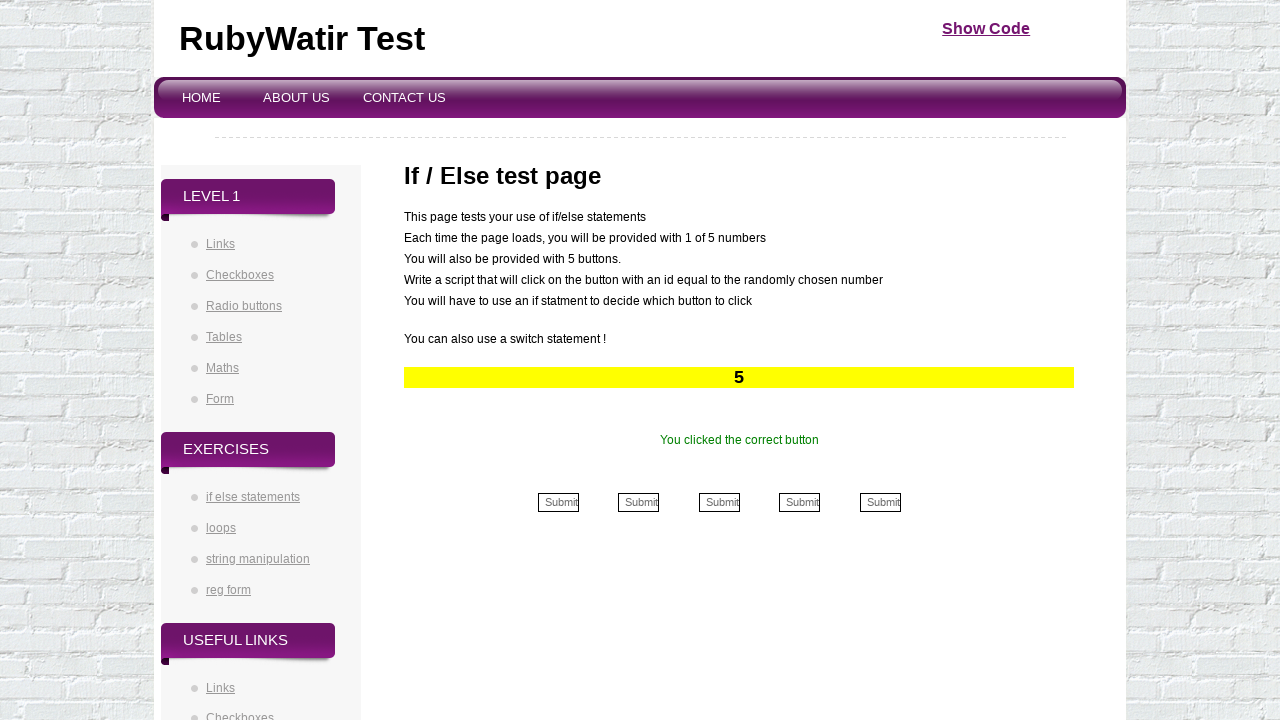

Verified correct button was clicked (iteration 31/50)
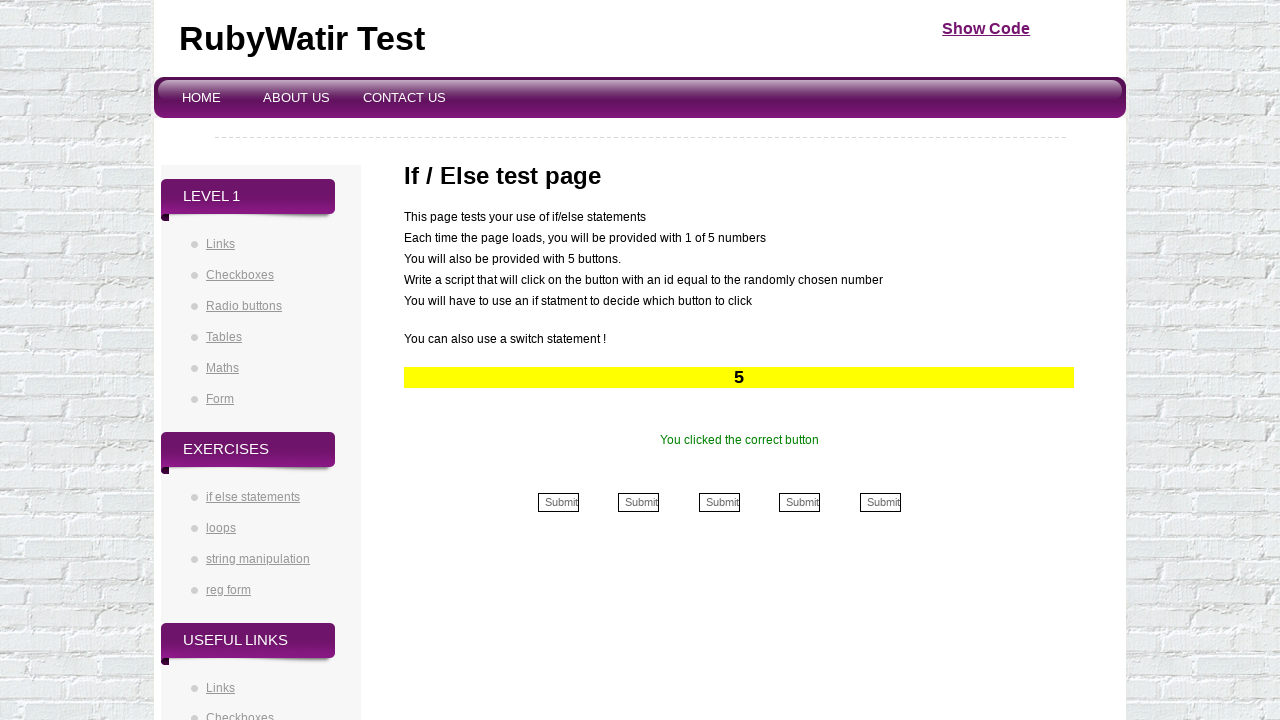

Retrieved button number: 5
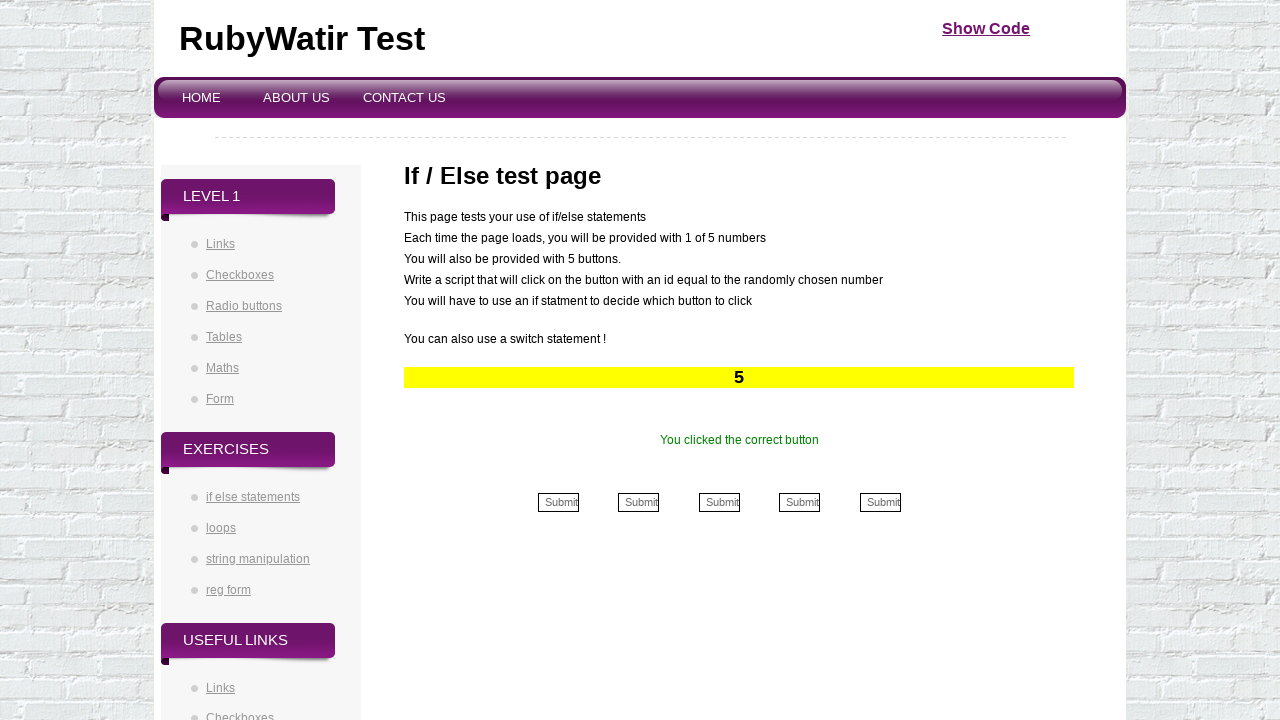

Clicked button at index 5 at (880, 502) on (//div[@id='formbuttons']//td//input)[5]
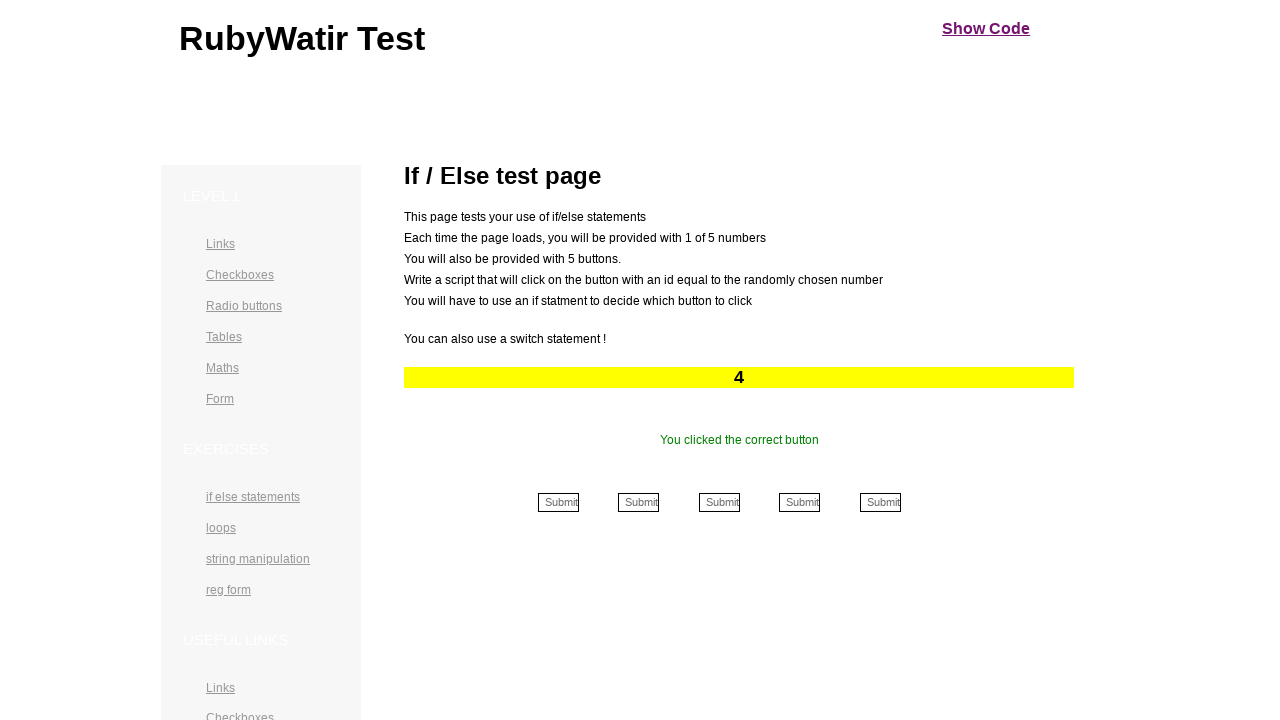

Retrieved success message: You clicked the correct button
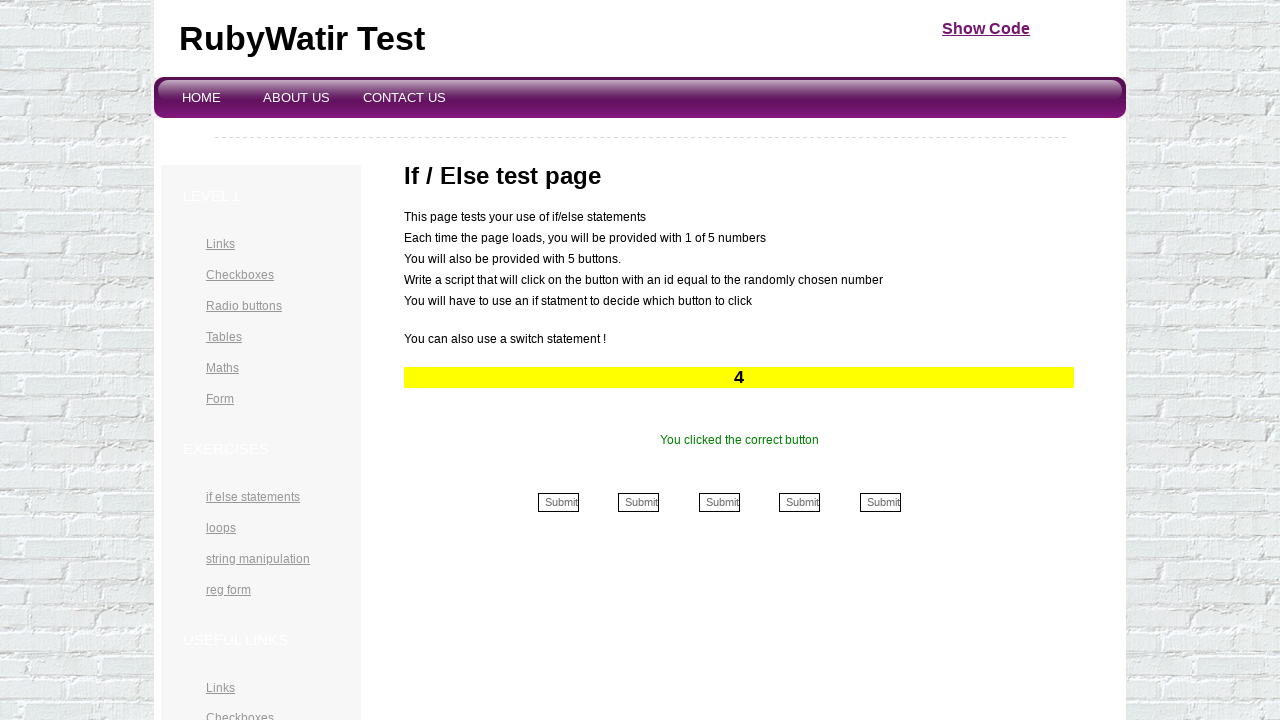

Verified correct button was clicked (iteration 32/50)
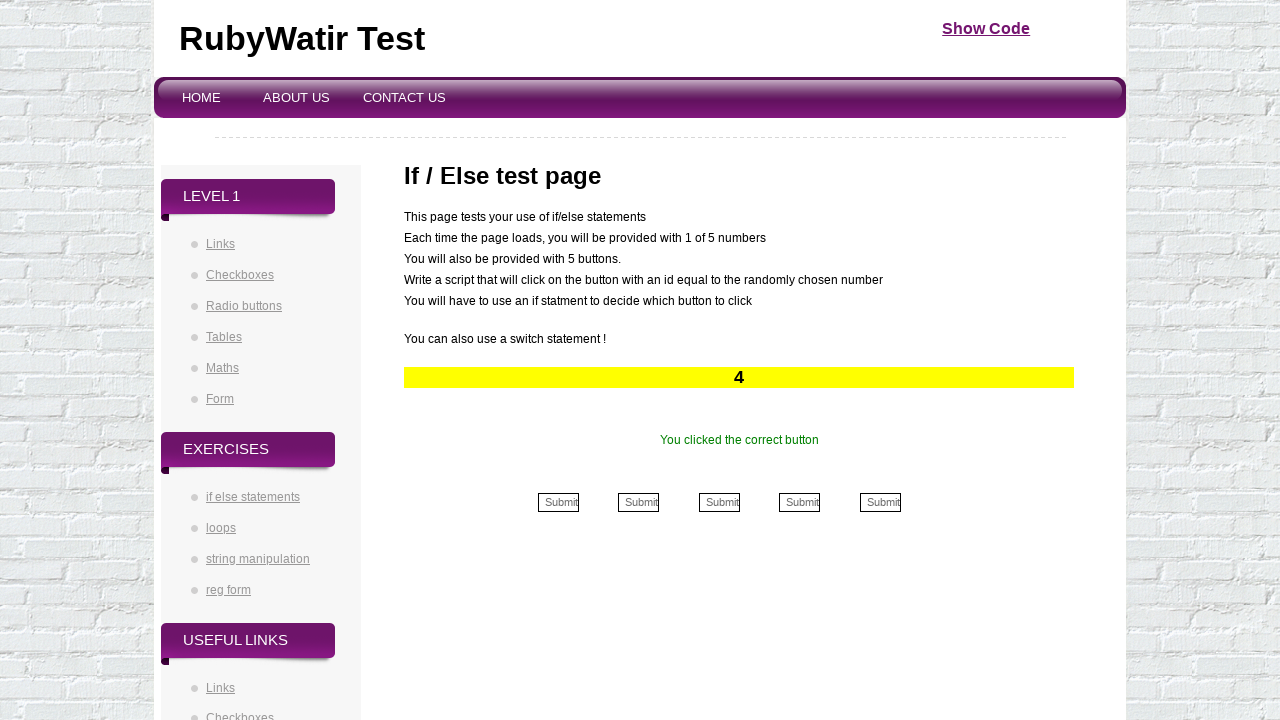

Retrieved button number: 4
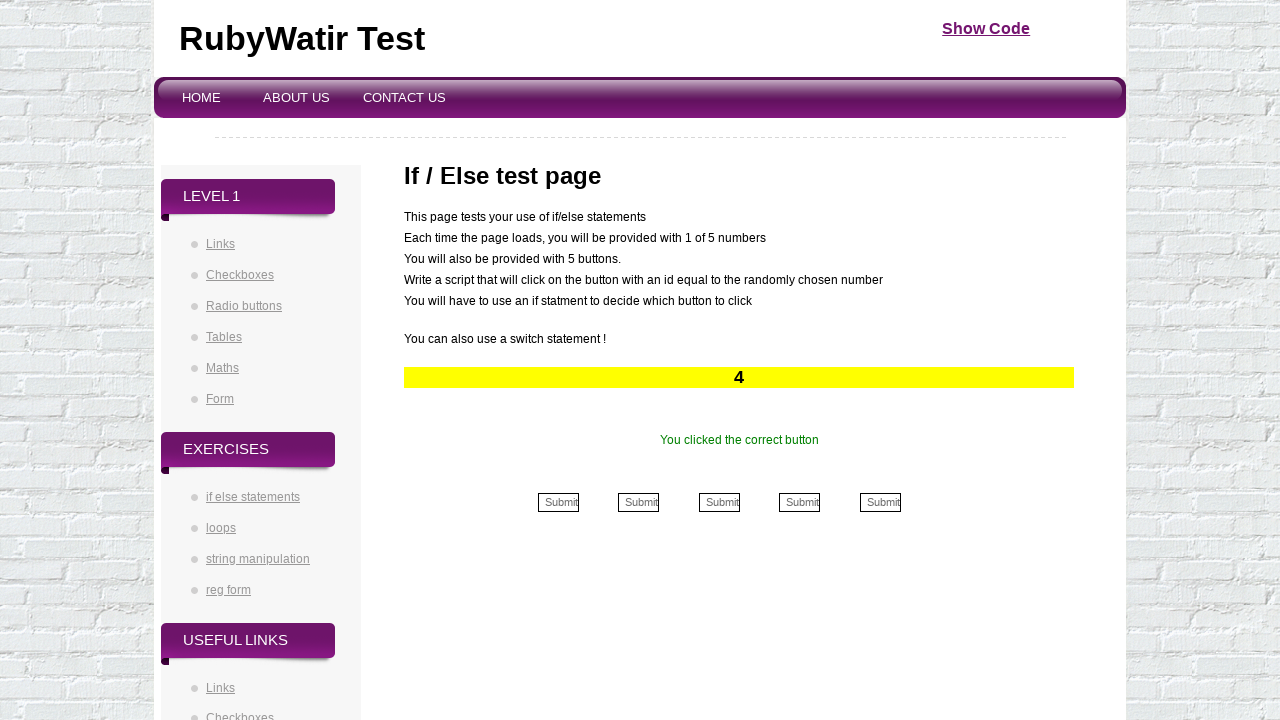

Clicked button at index 4 at (800, 502) on (//div[@id='formbuttons']//td//input)[4]
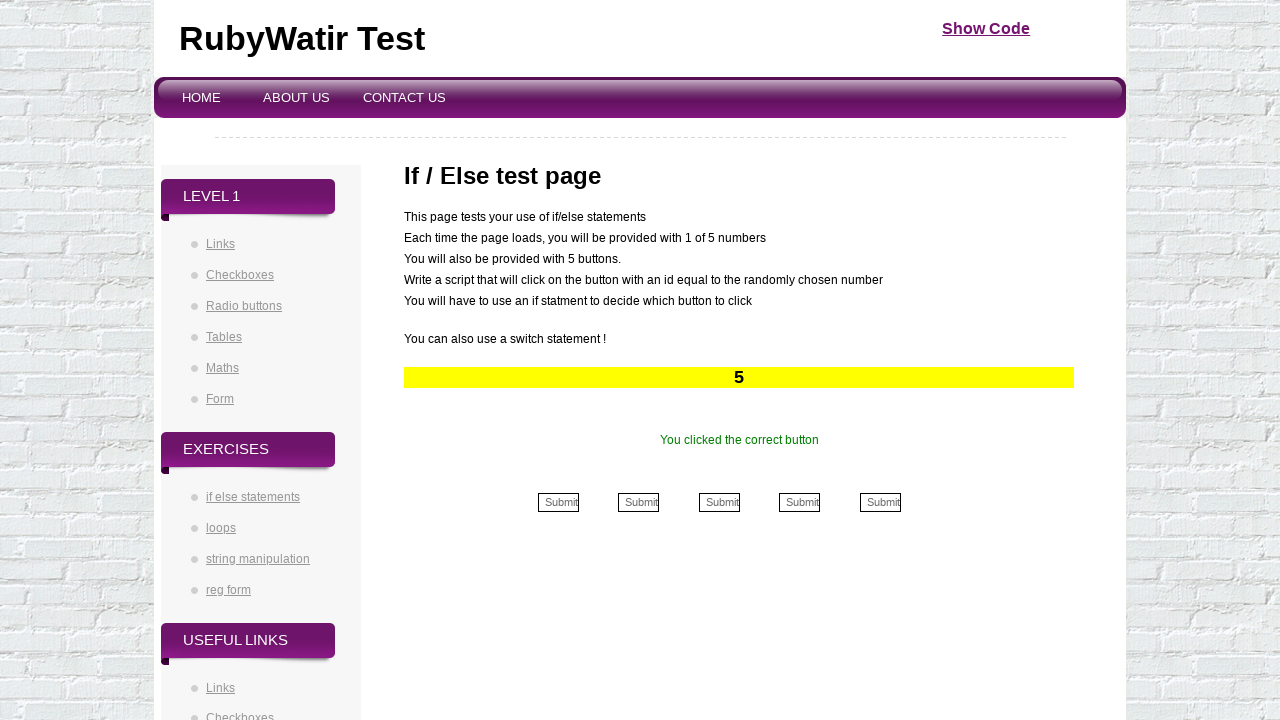

Retrieved success message: You clicked the correct button
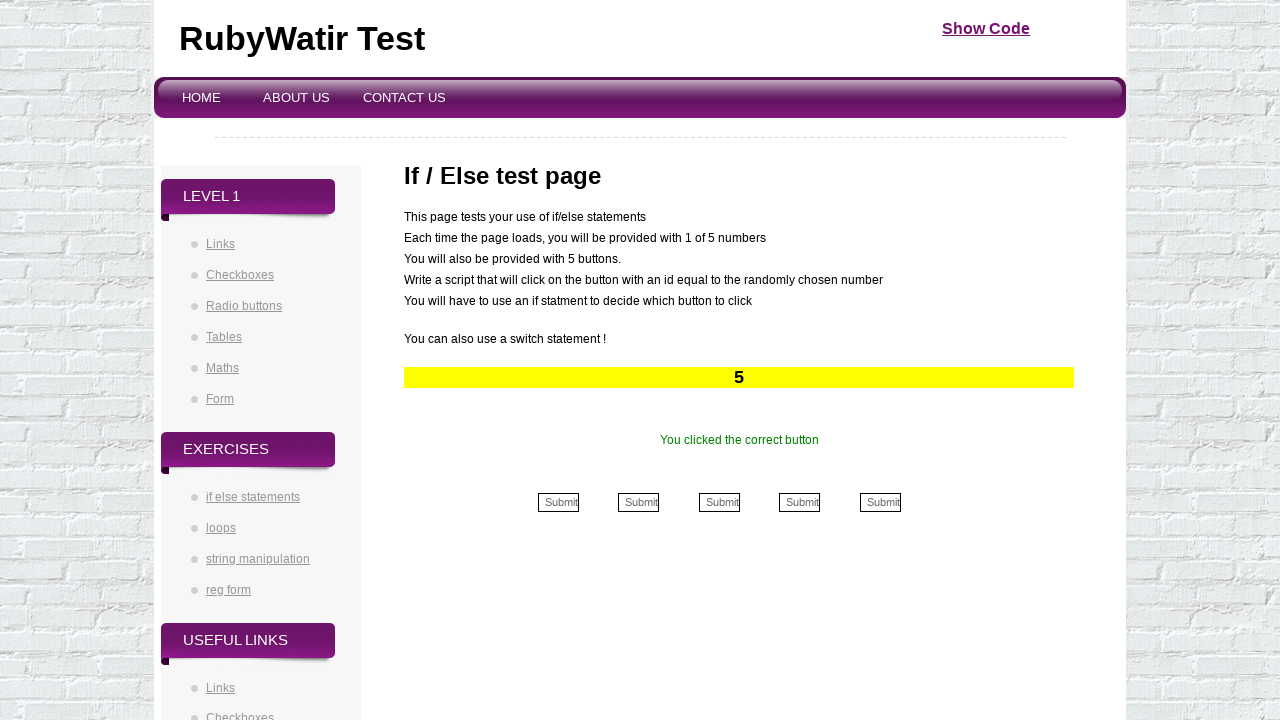

Verified correct button was clicked (iteration 33/50)
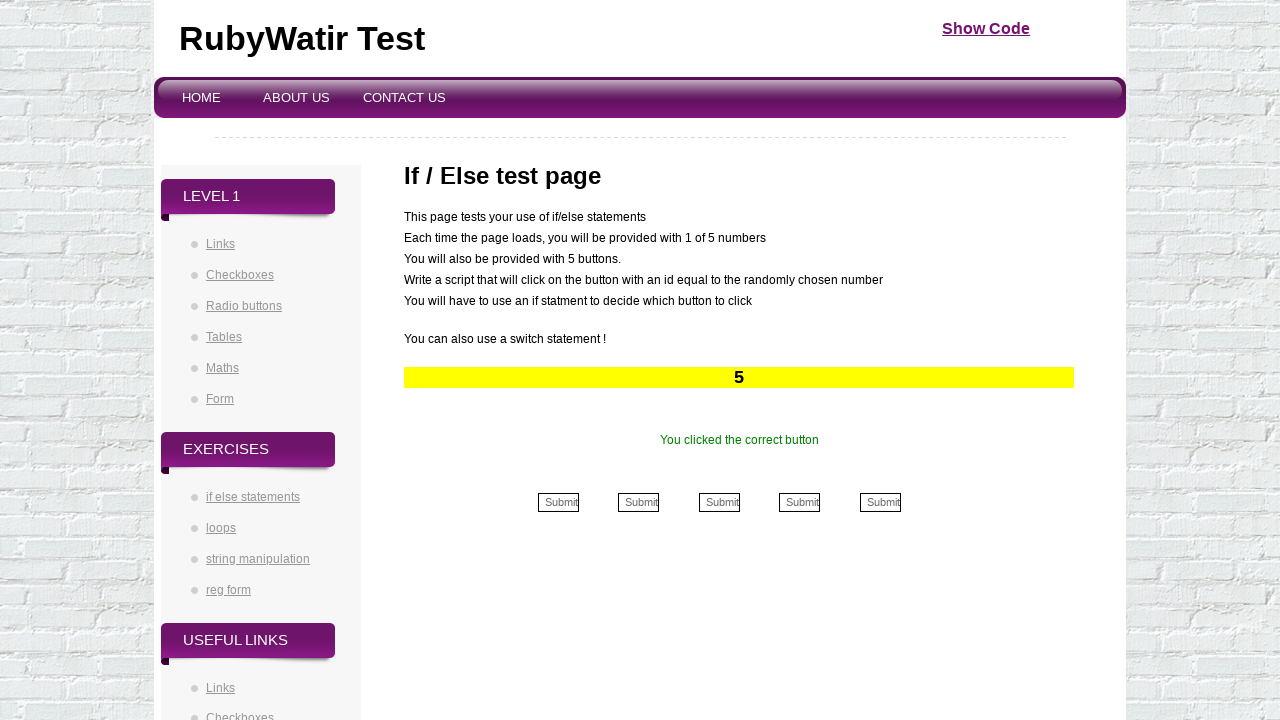

Retrieved button number: 5
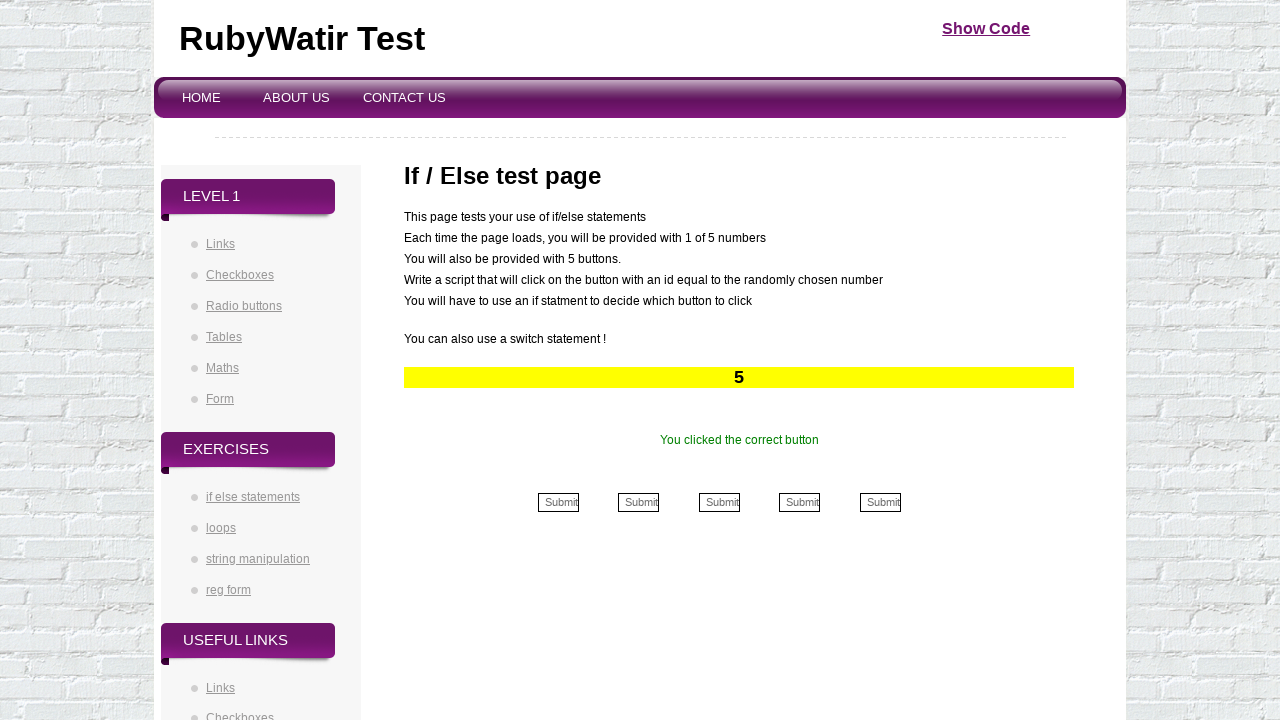

Clicked button at index 5 at (880, 502) on (//div[@id='formbuttons']//td//input)[5]
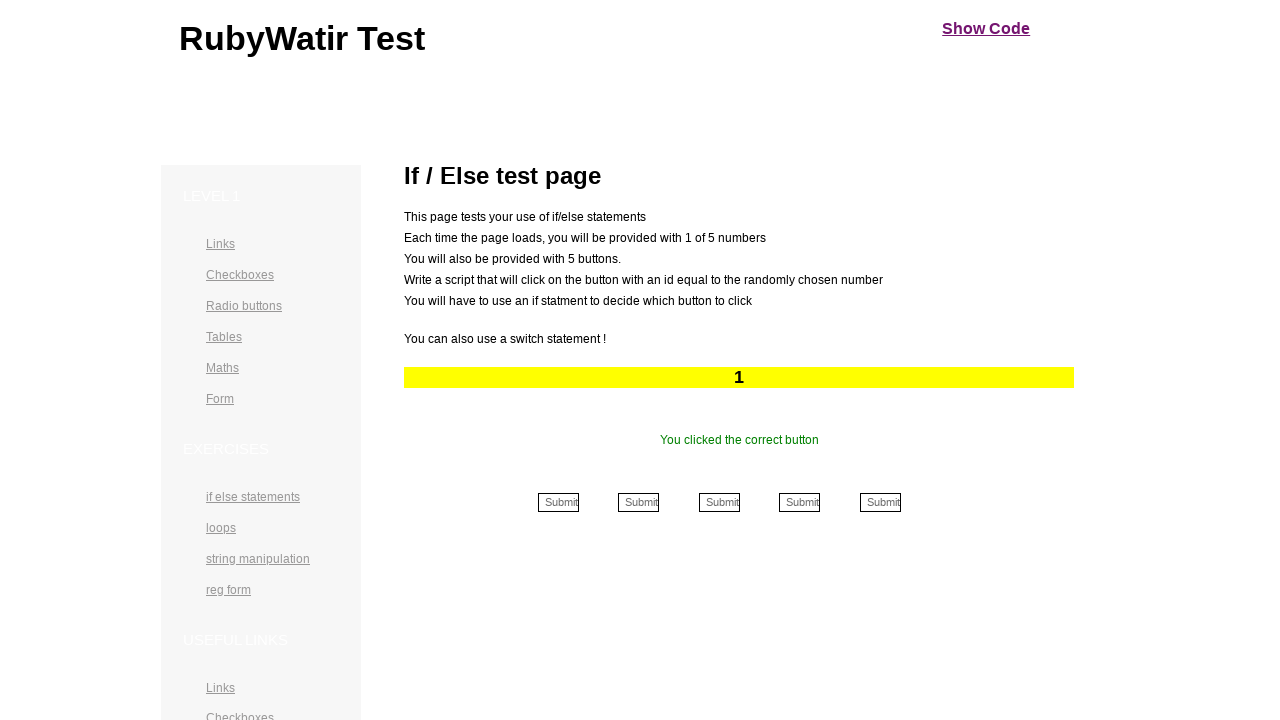

Retrieved success message: You clicked the correct button
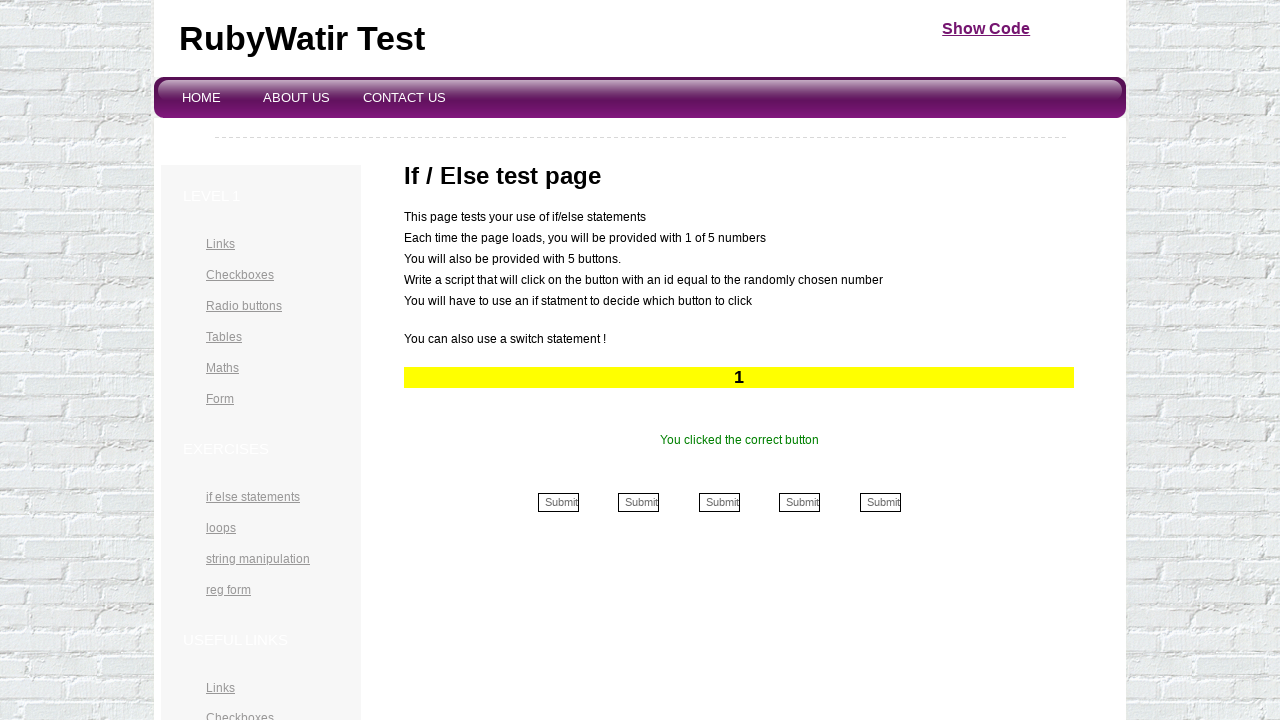

Verified correct button was clicked (iteration 34/50)
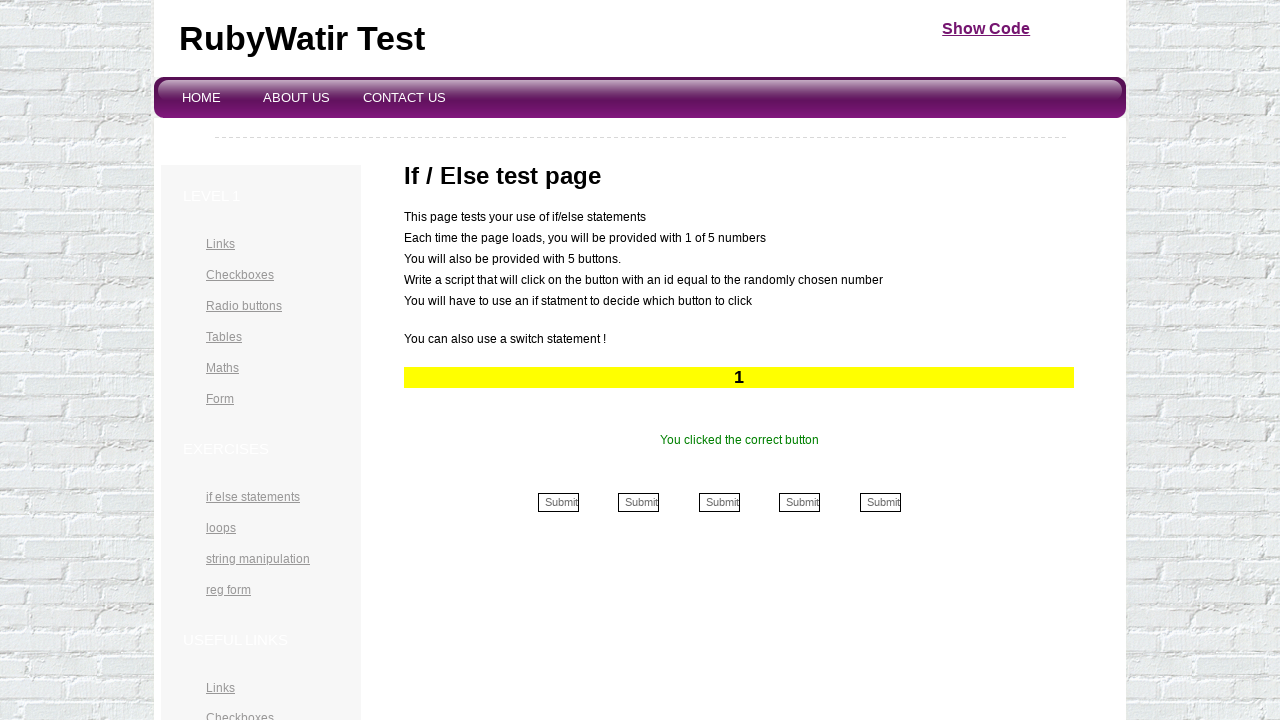

Retrieved button number: 1
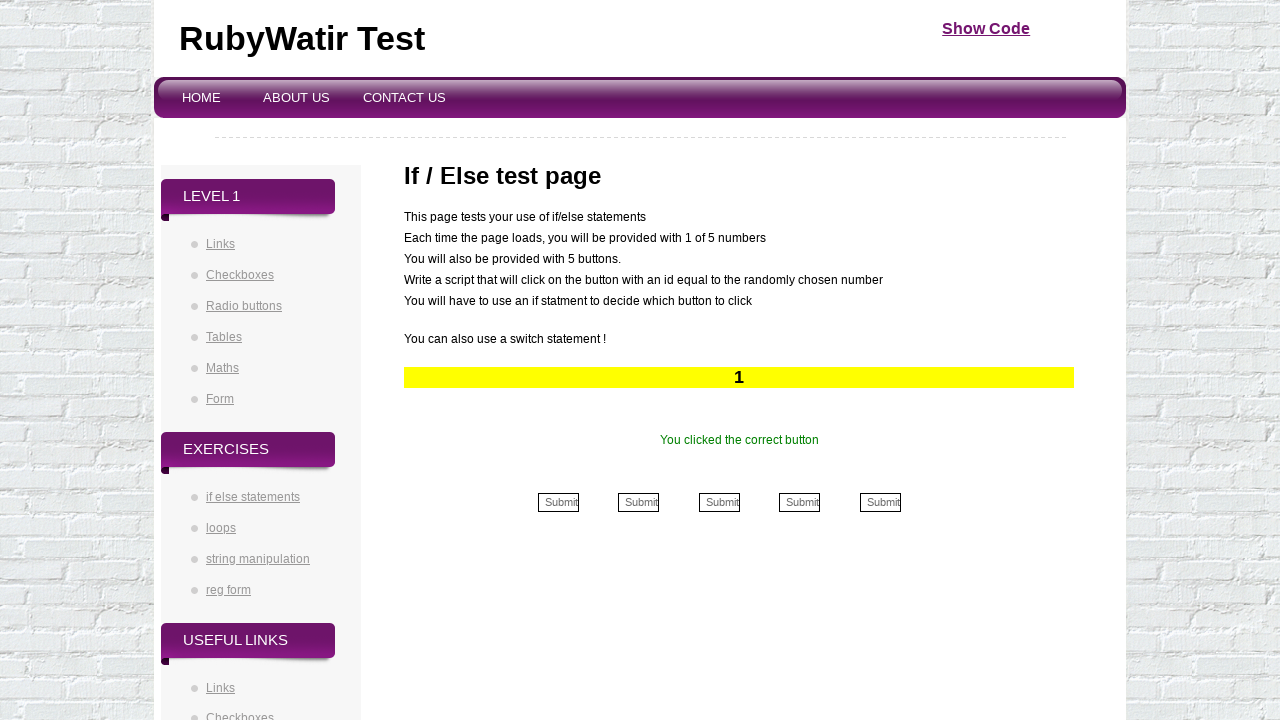

Clicked button at index 1 at (558, 502) on (//div[@id='formbuttons']//td//input)[1]
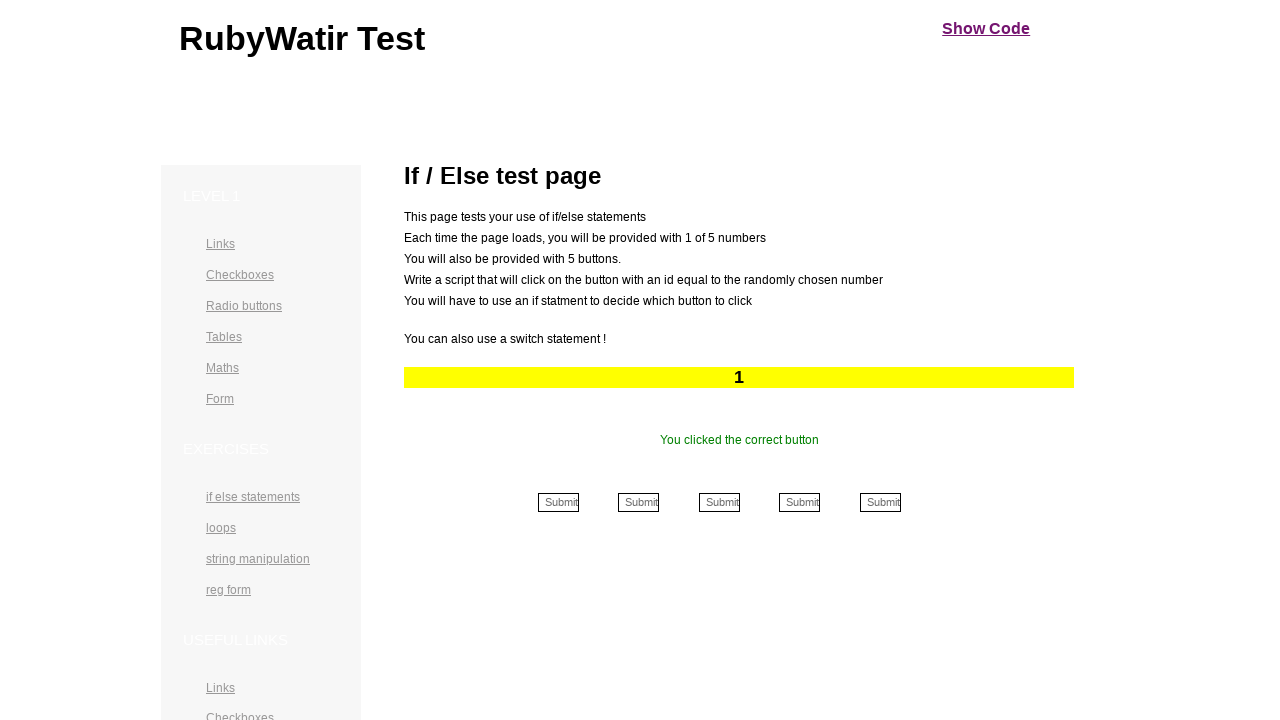

Retrieved success message: You clicked the correct button
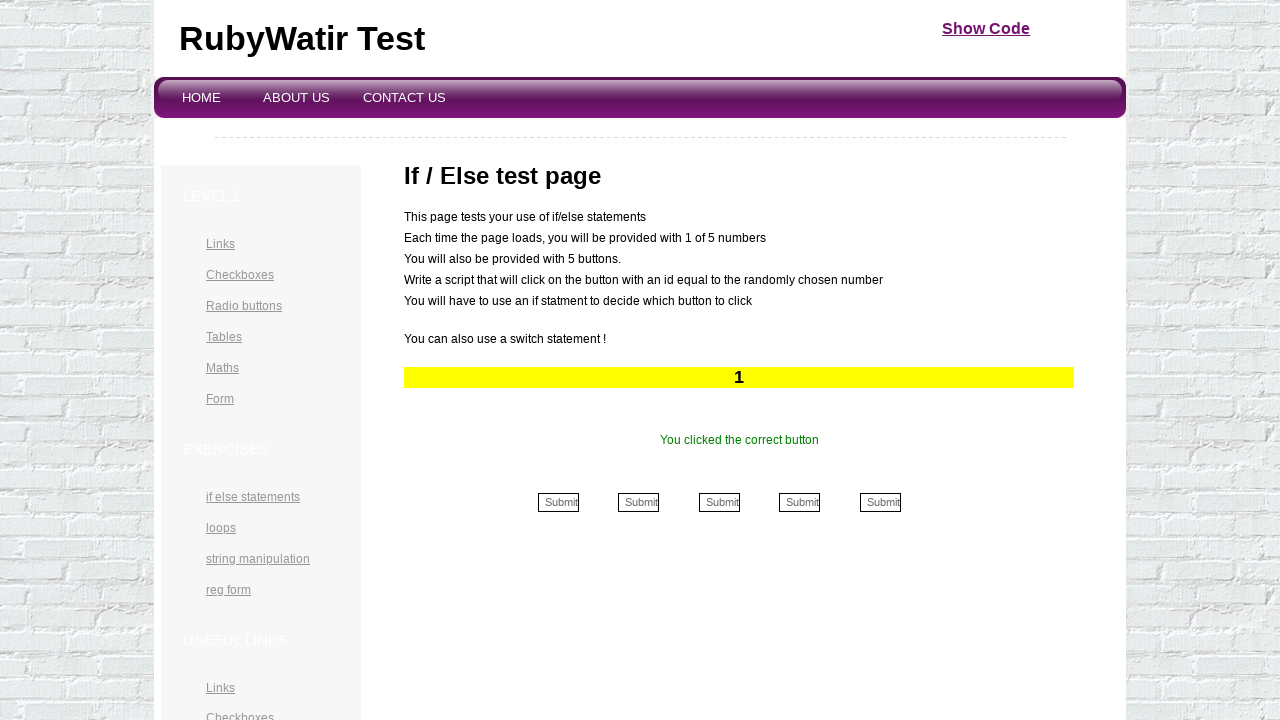

Verified correct button was clicked (iteration 35/50)
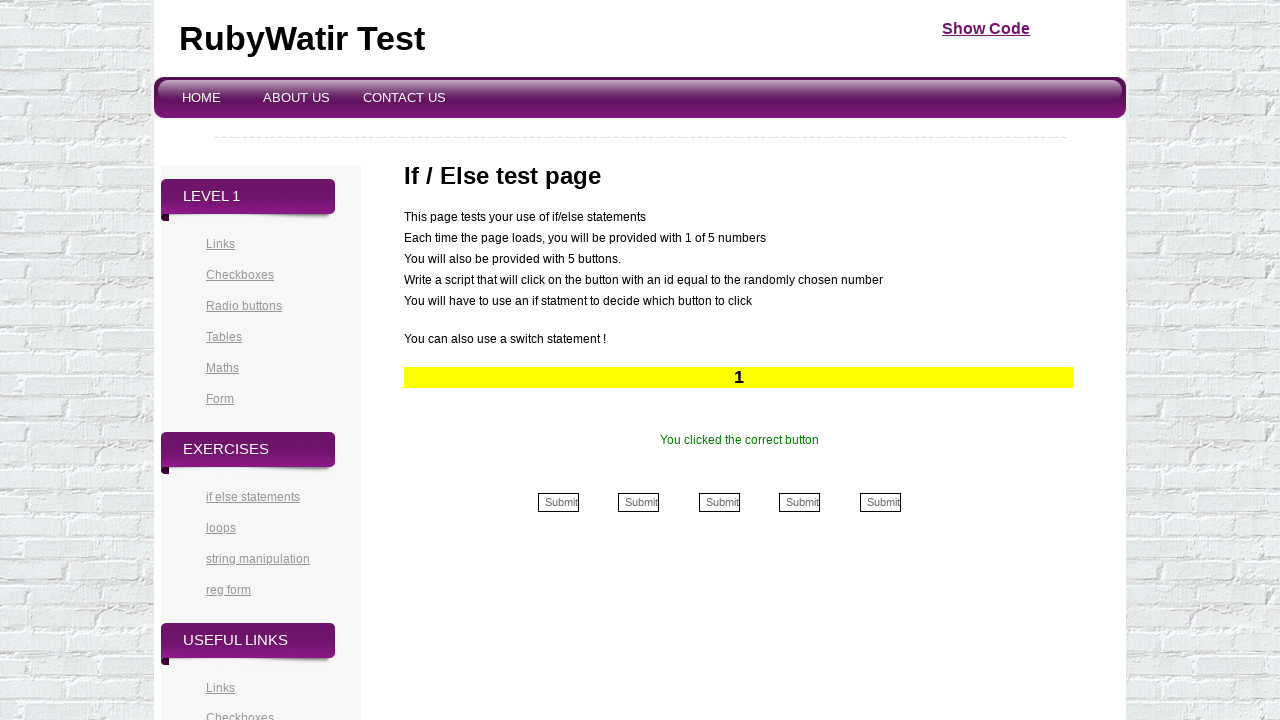

Retrieved button number: 1
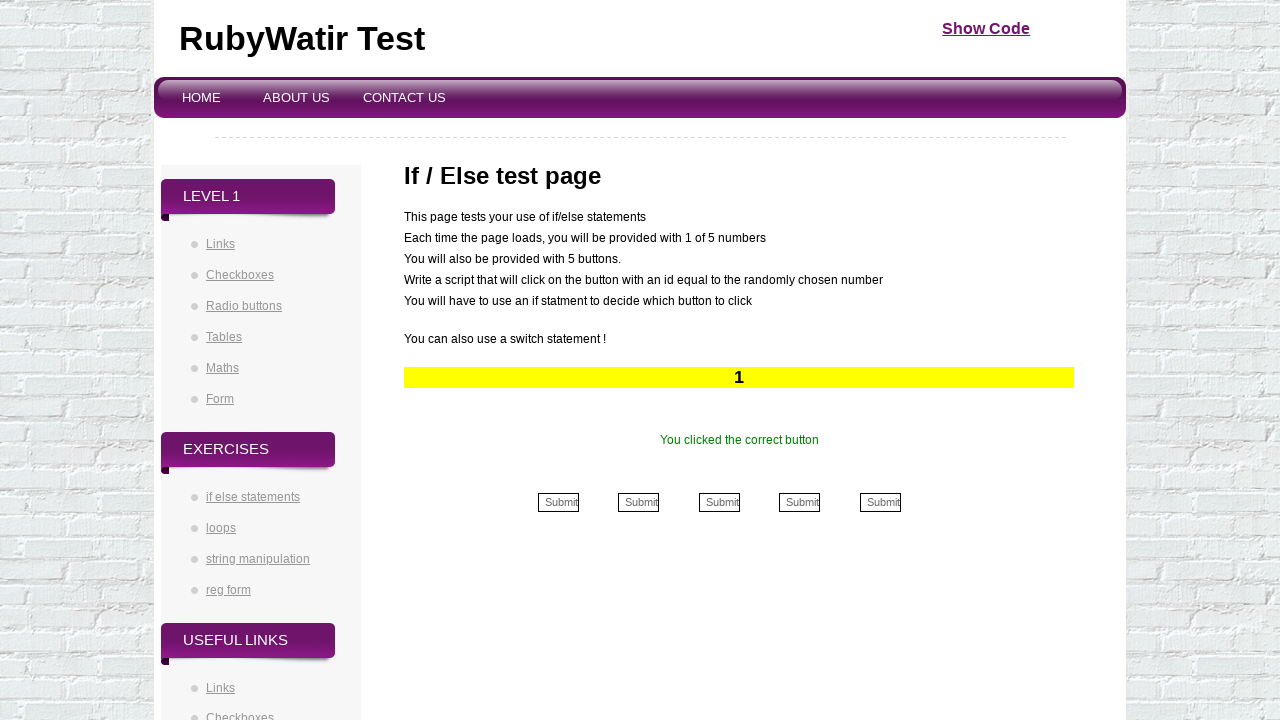

Clicked button at index 1 at (558, 502) on (//div[@id='formbuttons']//td//input)[1]
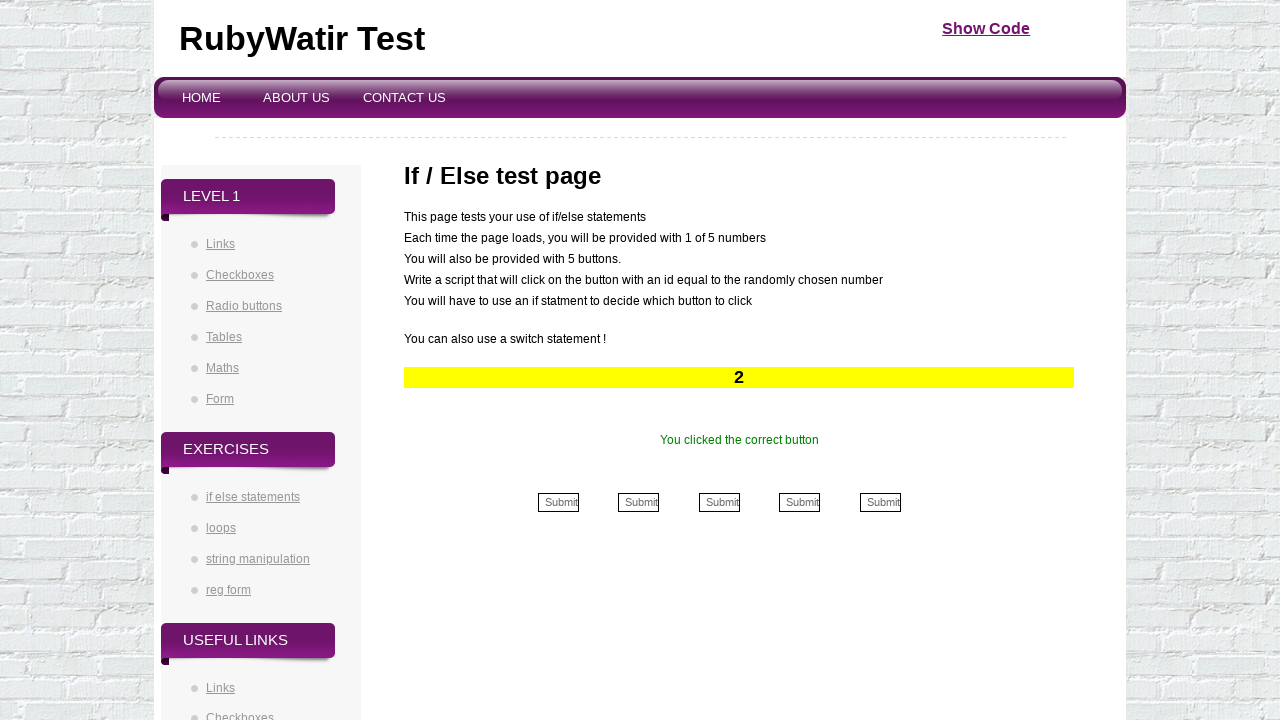

Retrieved success message: You clicked the correct button
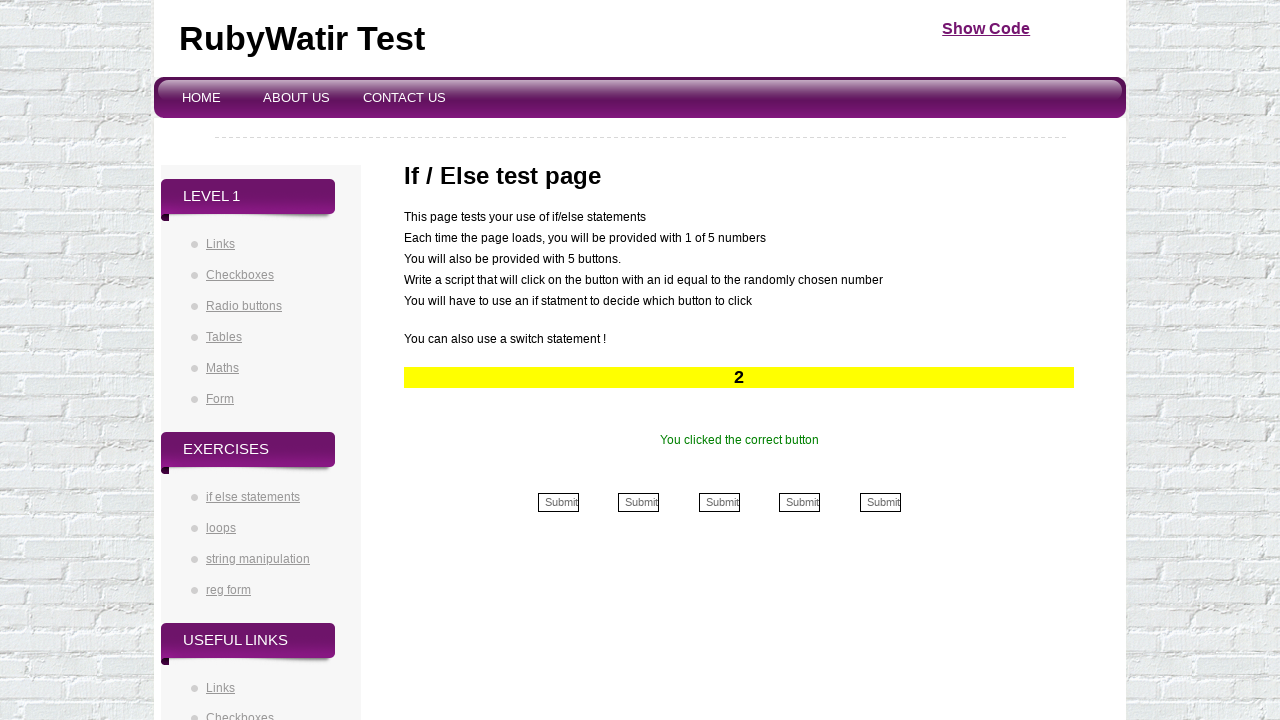

Verified correct button was clicked (iteration 36/50)
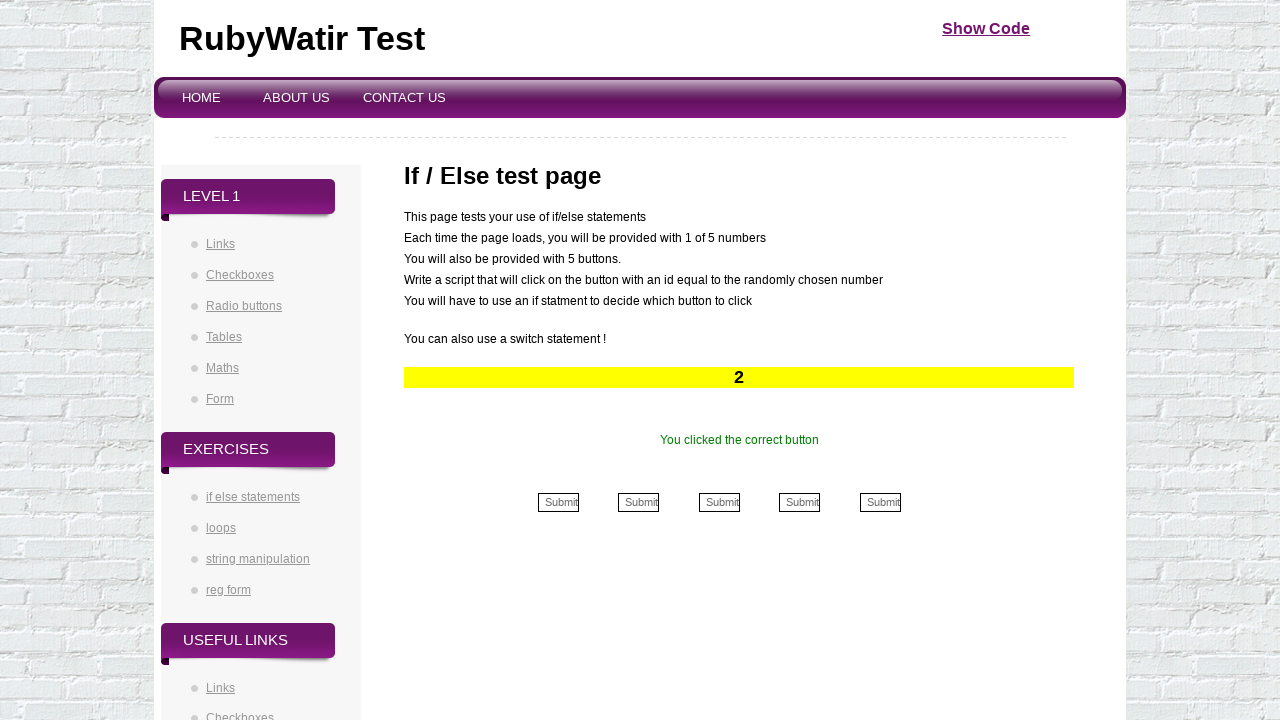

Retrieved button number: 2
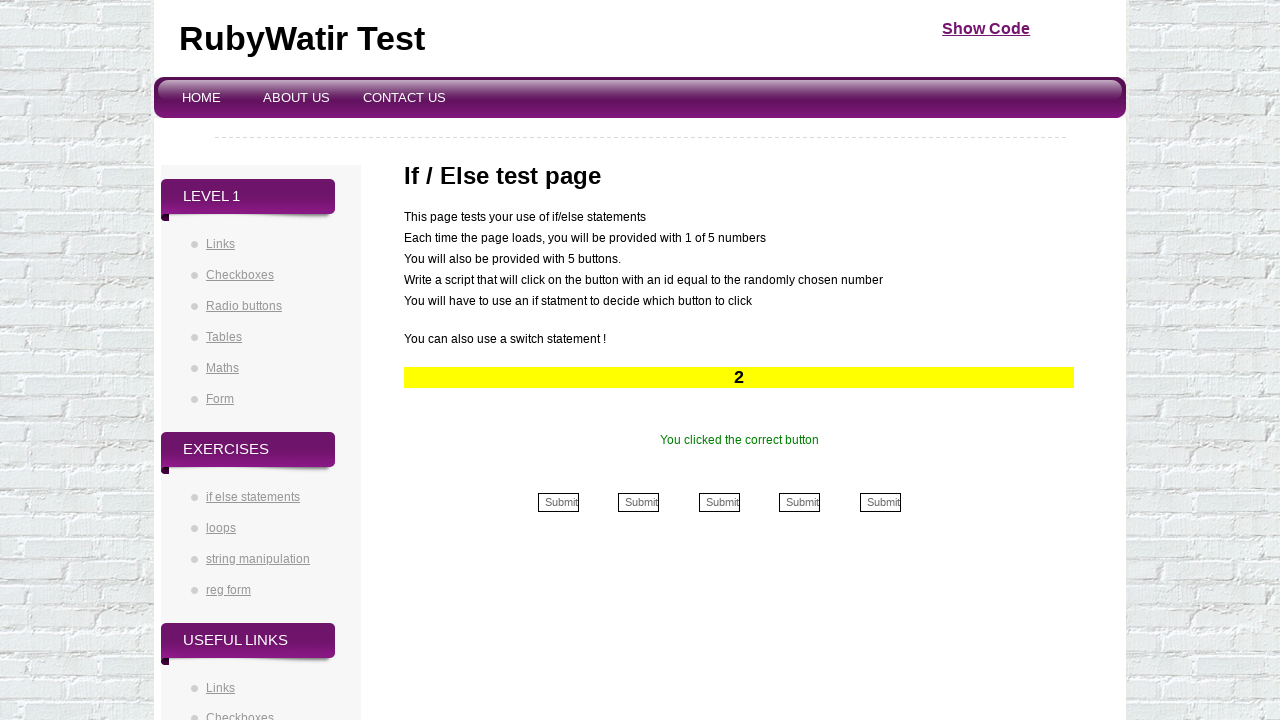

Clicked button at index 2 at (639, 502) on (//div[@id='formbuttons']//td//input)[2]
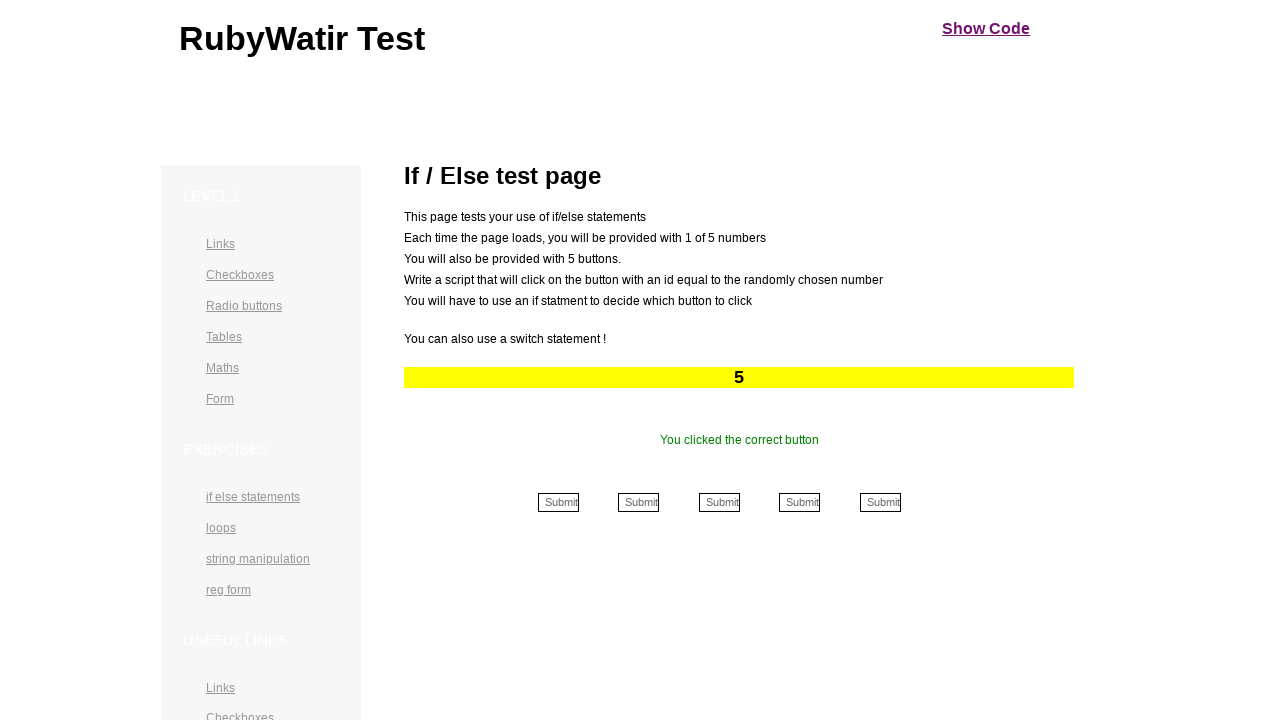

Retrieved success message: You clicked the correct button
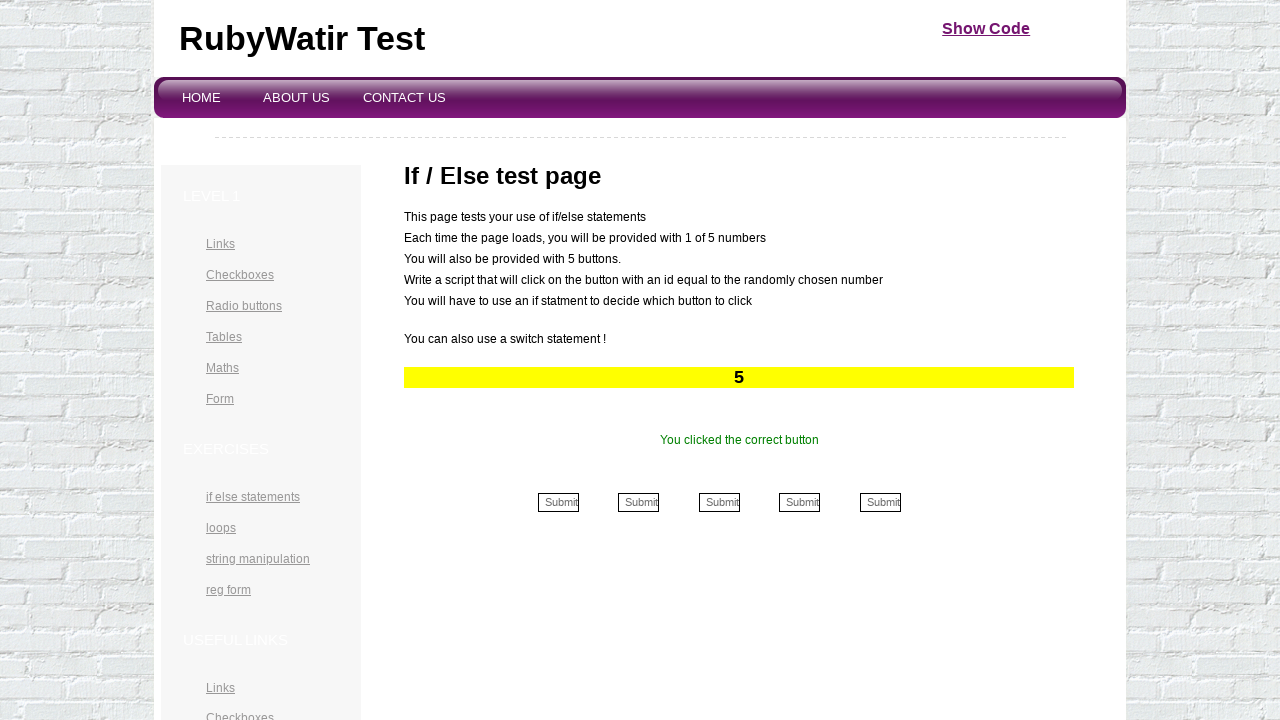

Verified correct button was clicked (iteration 37/50)
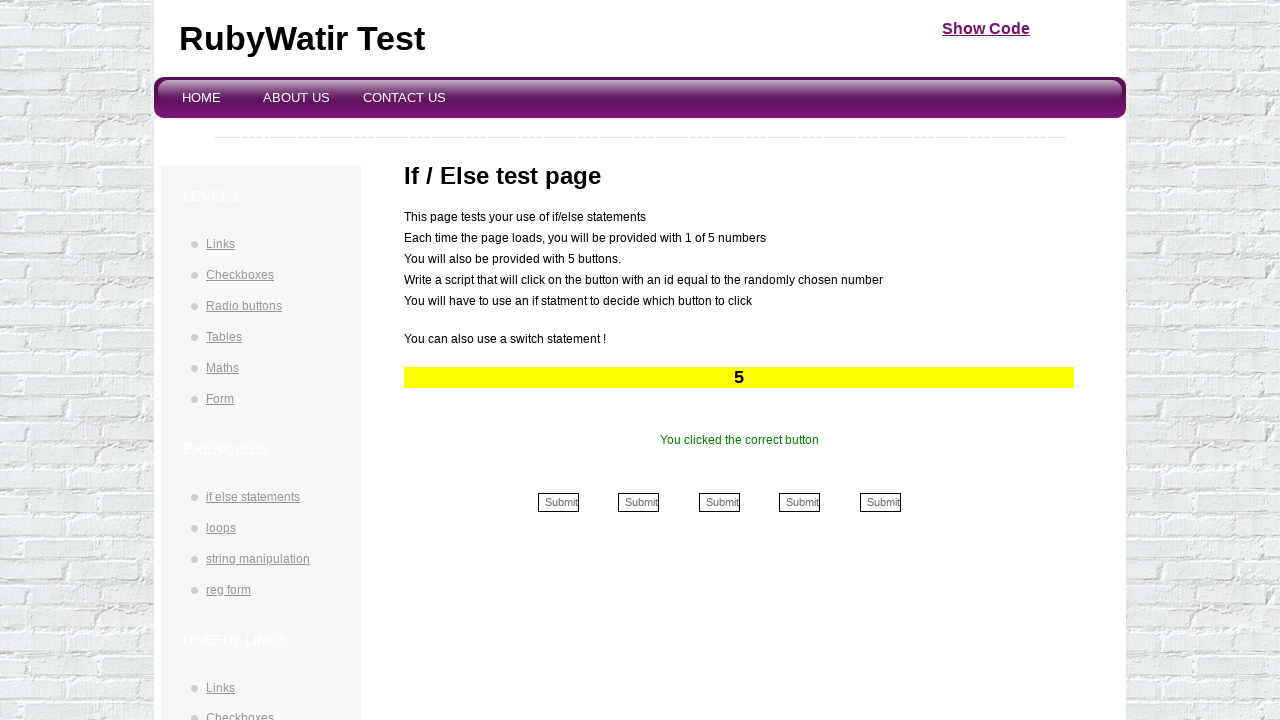

Retrieved button number: 5
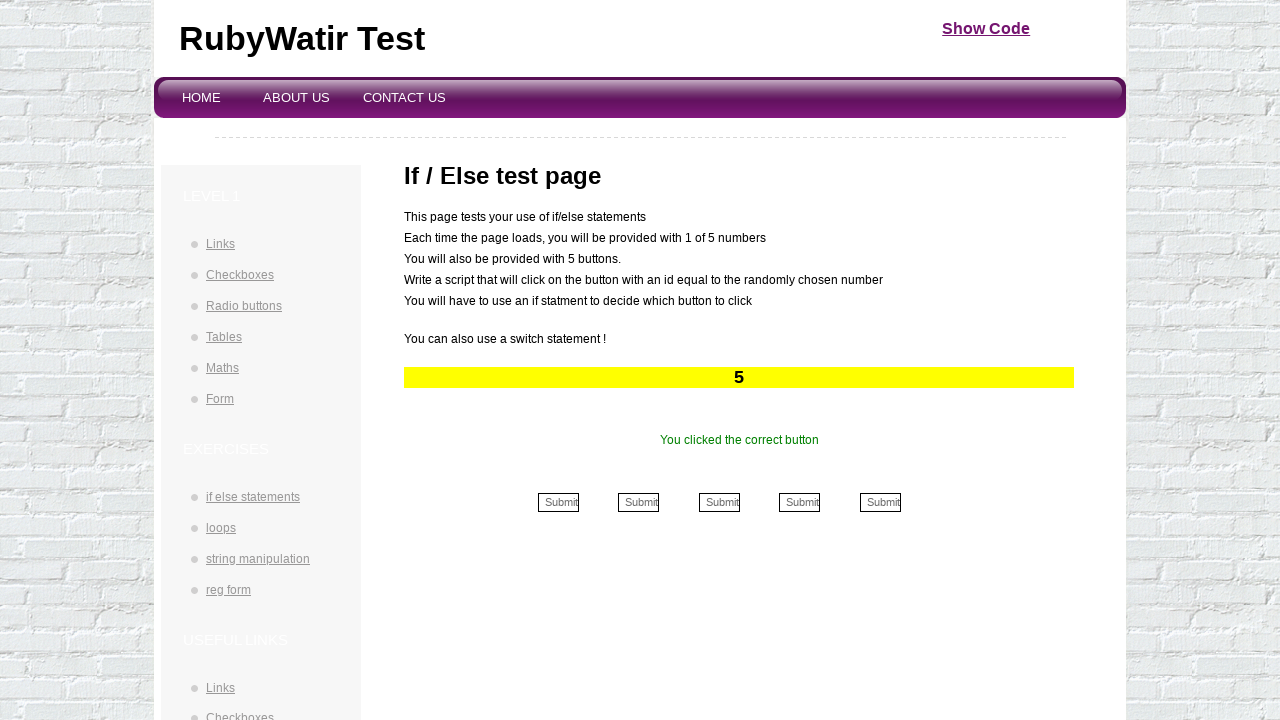

Clicked button at index 5 at (880, 502) on (//div[@id='formbuttons']//td//input)[5]
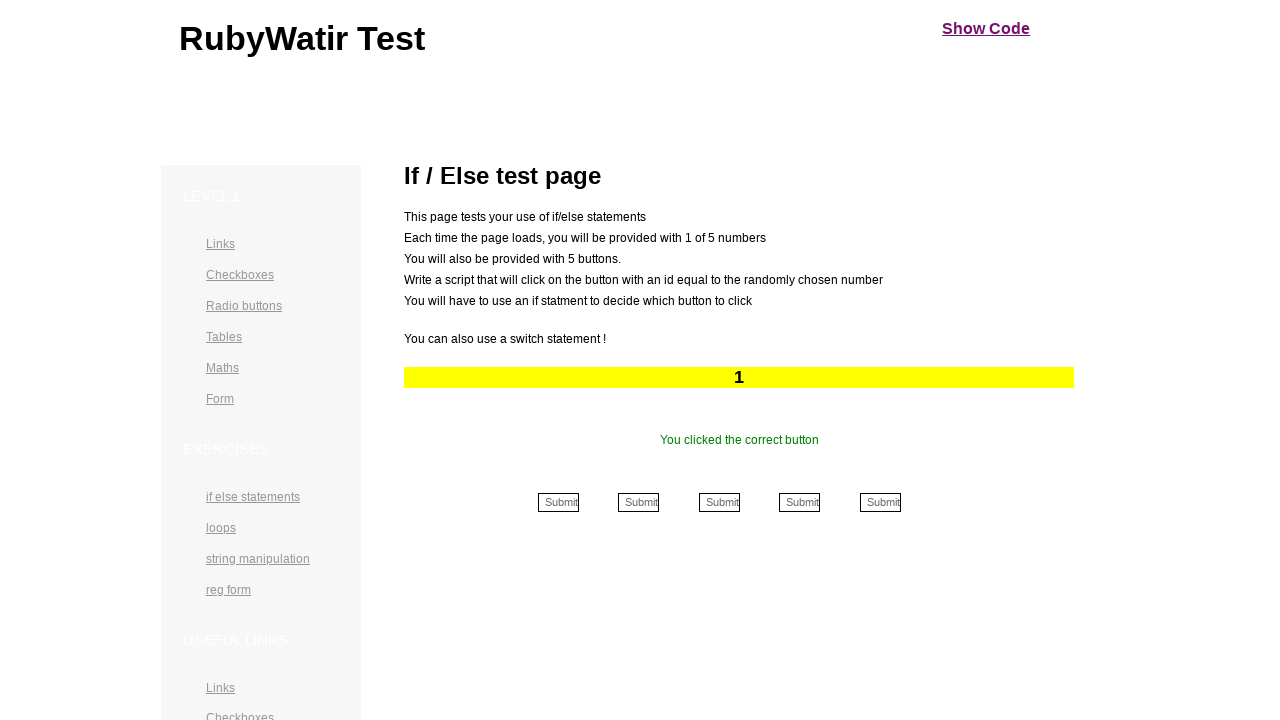

Retrieved success message: You clicked the correct button
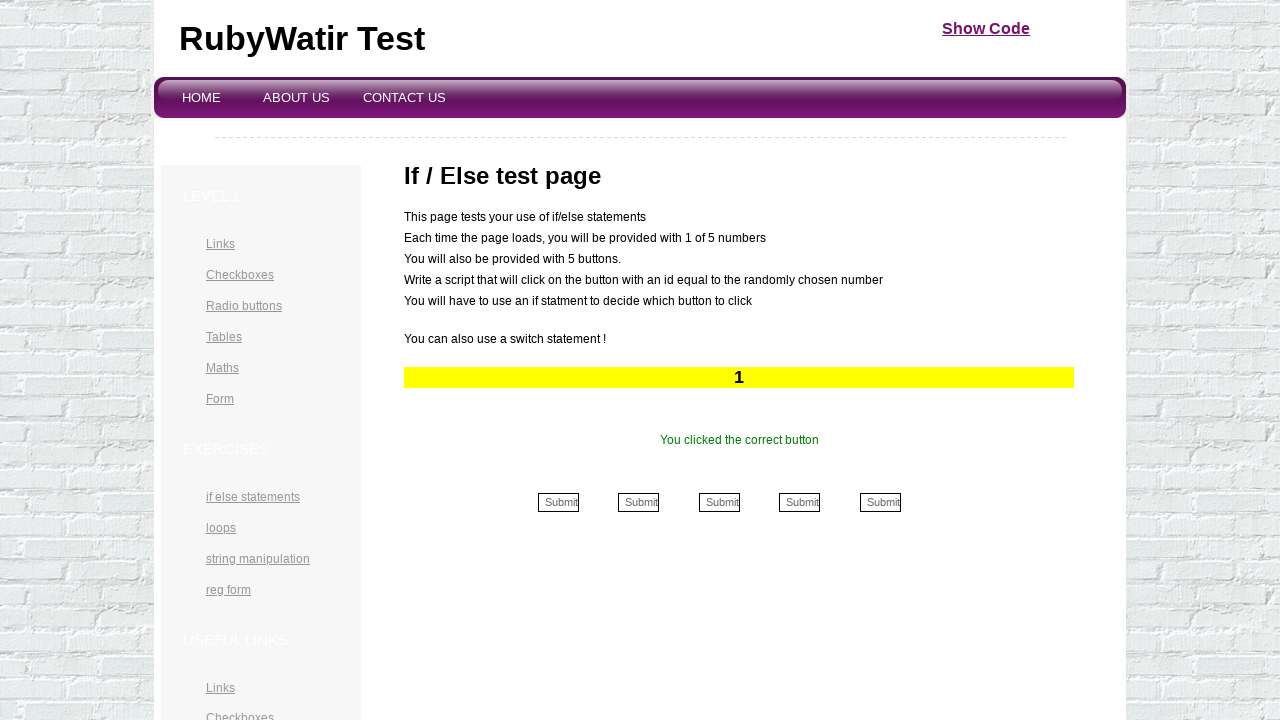

Verified correct button was clicked (iteration 38/50)
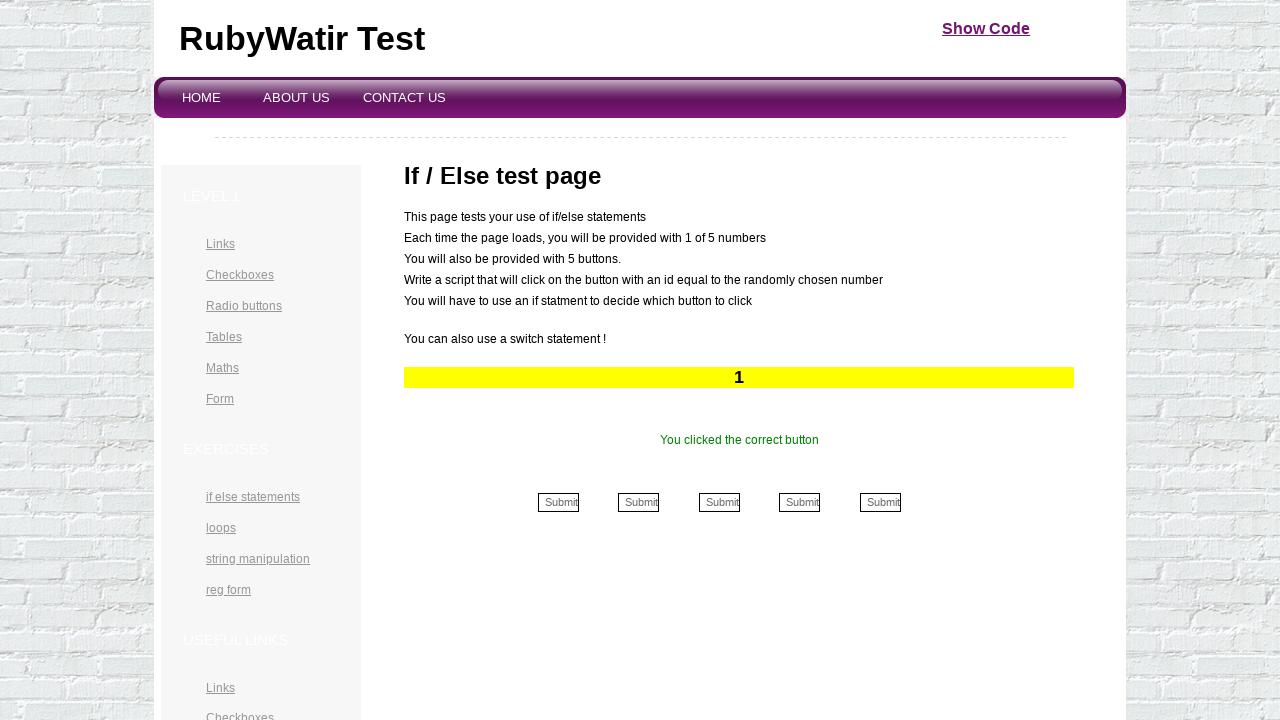

Retrieved button number: 1
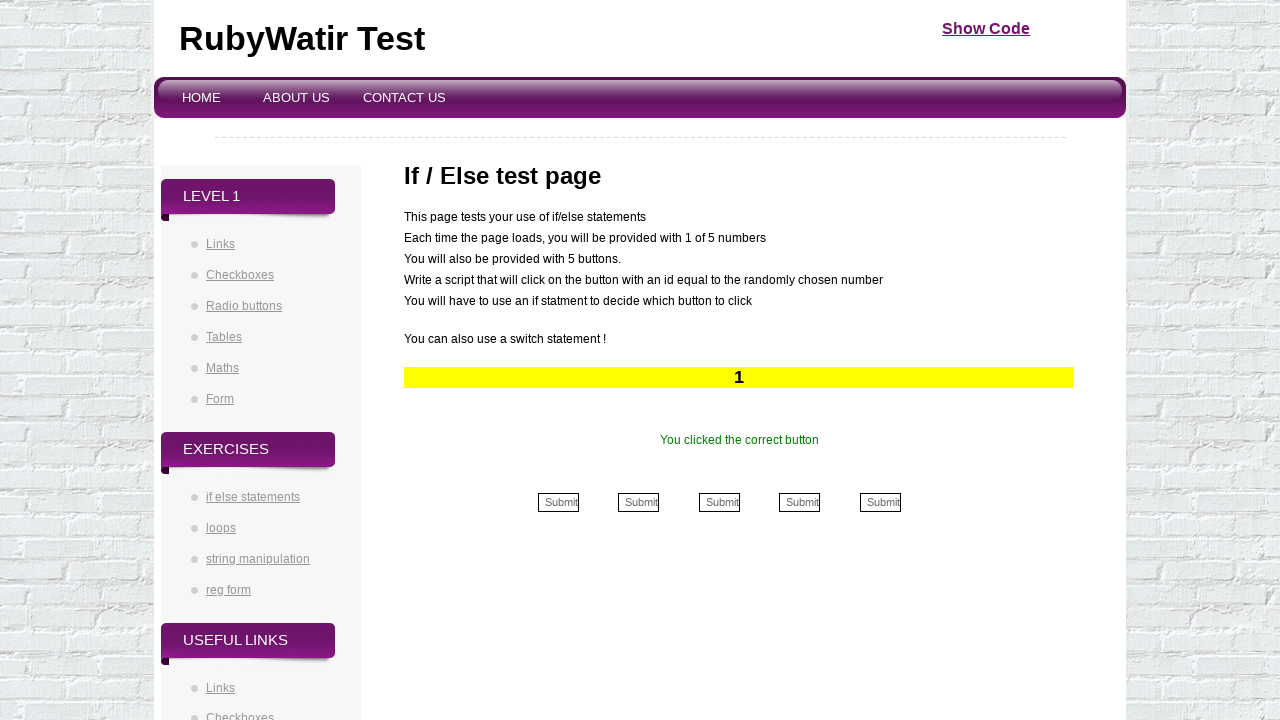

Clicked button at index 1 at (558, 502) on (//div[@id='formbuttons']//td//input)[1]
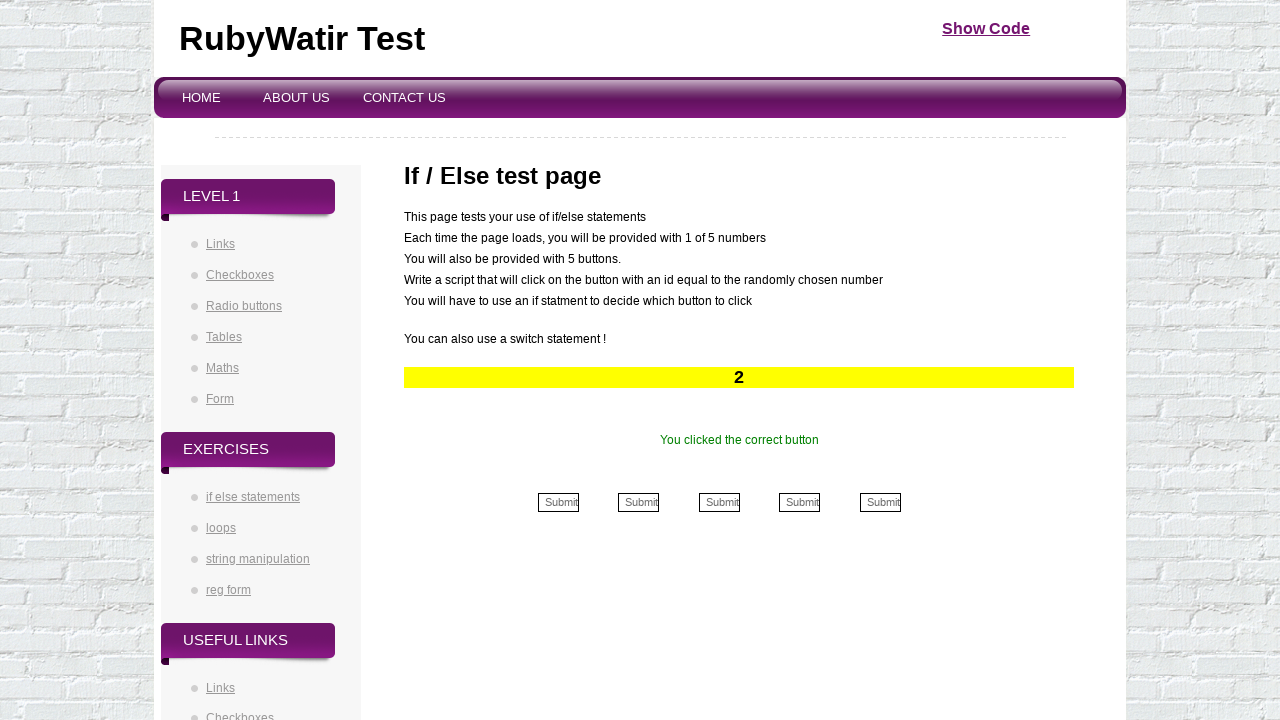

Retrieved success message: You clicked the correct button
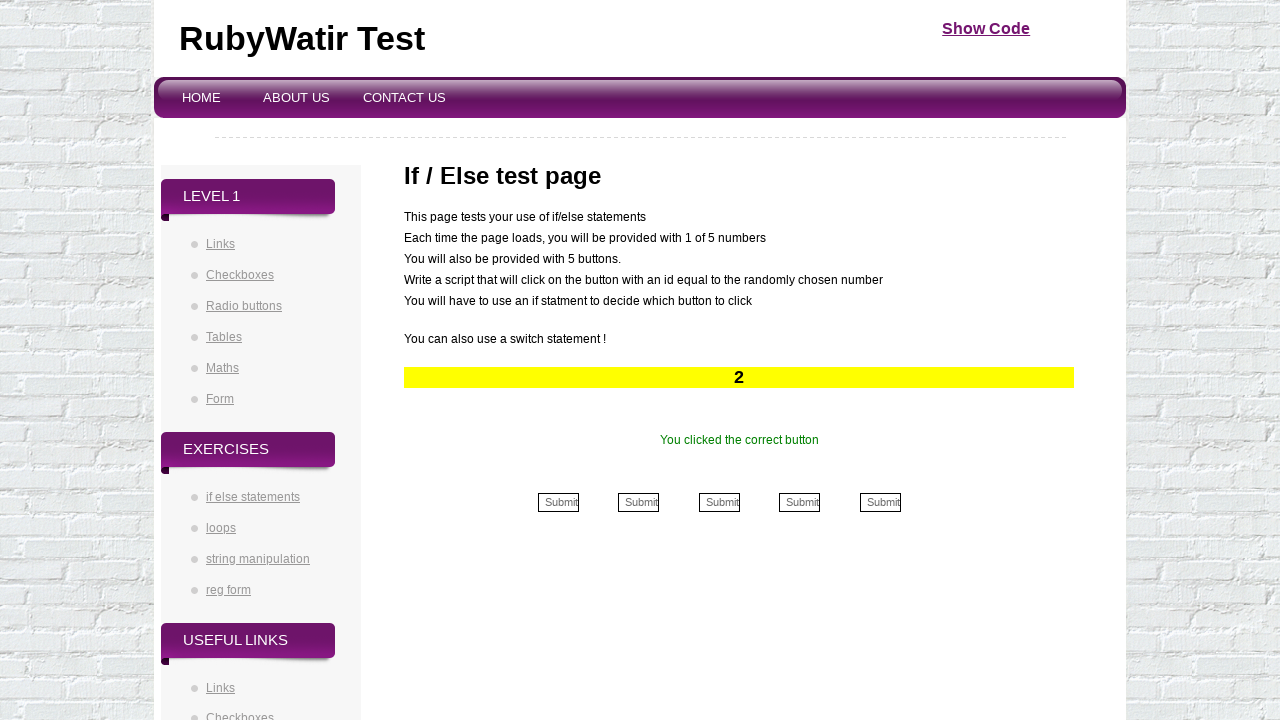

Verified correct button was clicked (iteration 39/50)
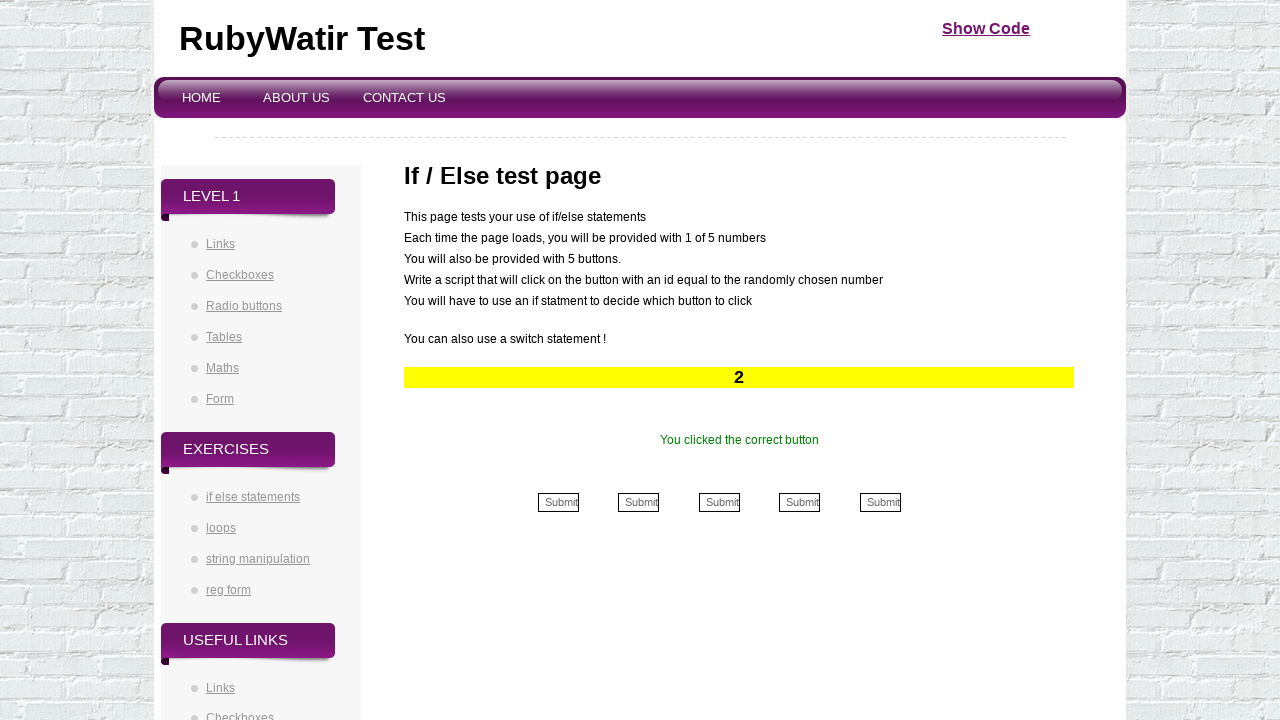

Retrieved button number: 2
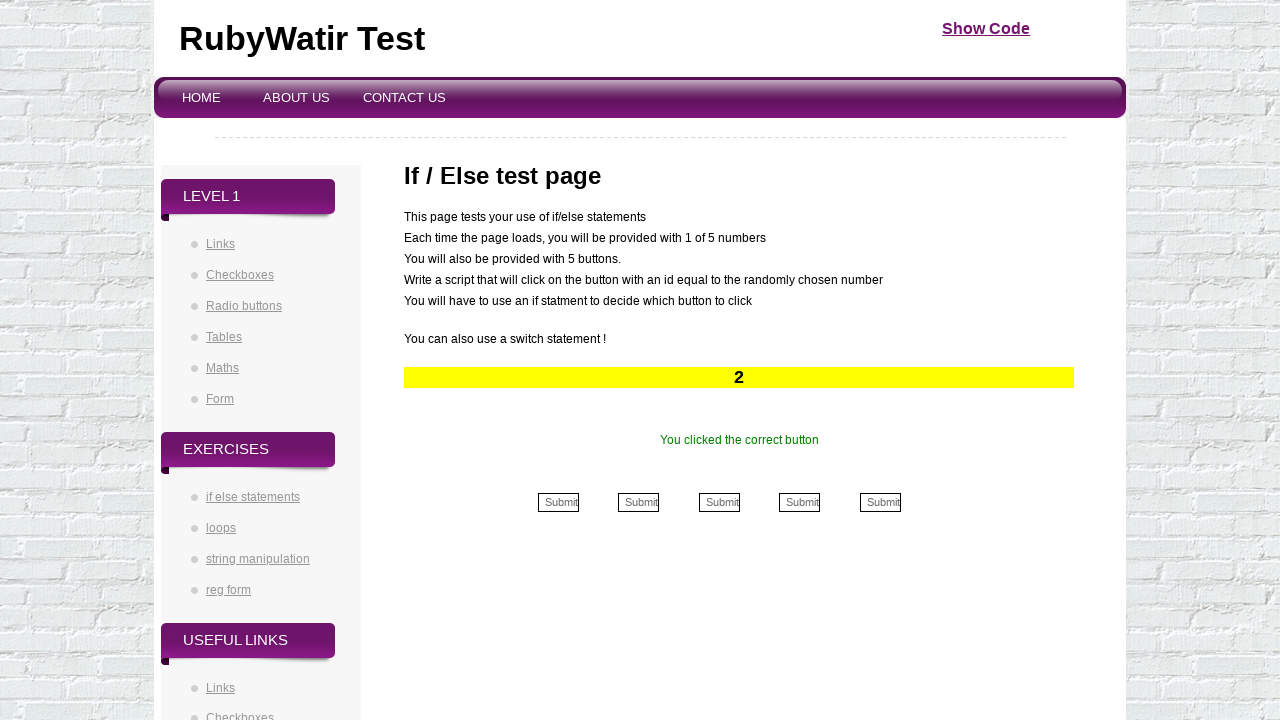

Clicked button at index 2 at (639, 502) on (//div[@id='formbuttons']//td//input)[2]
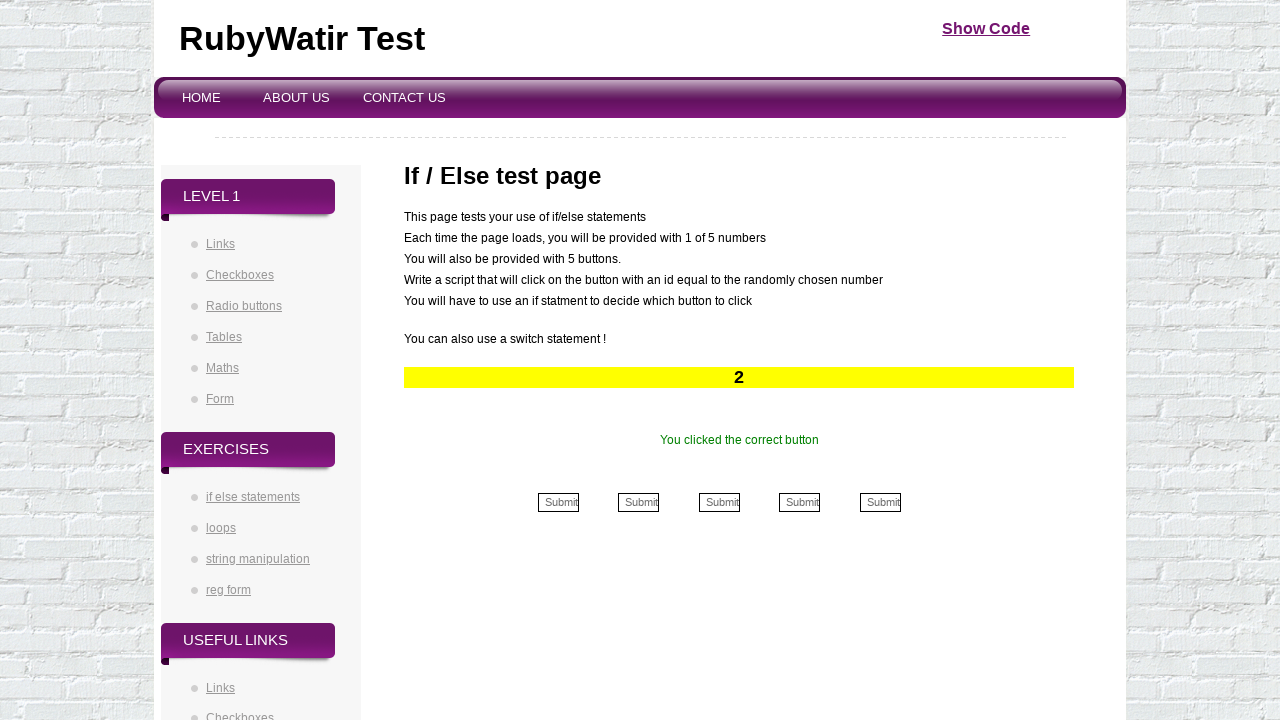

Retrieved success message: You clicked the correct button
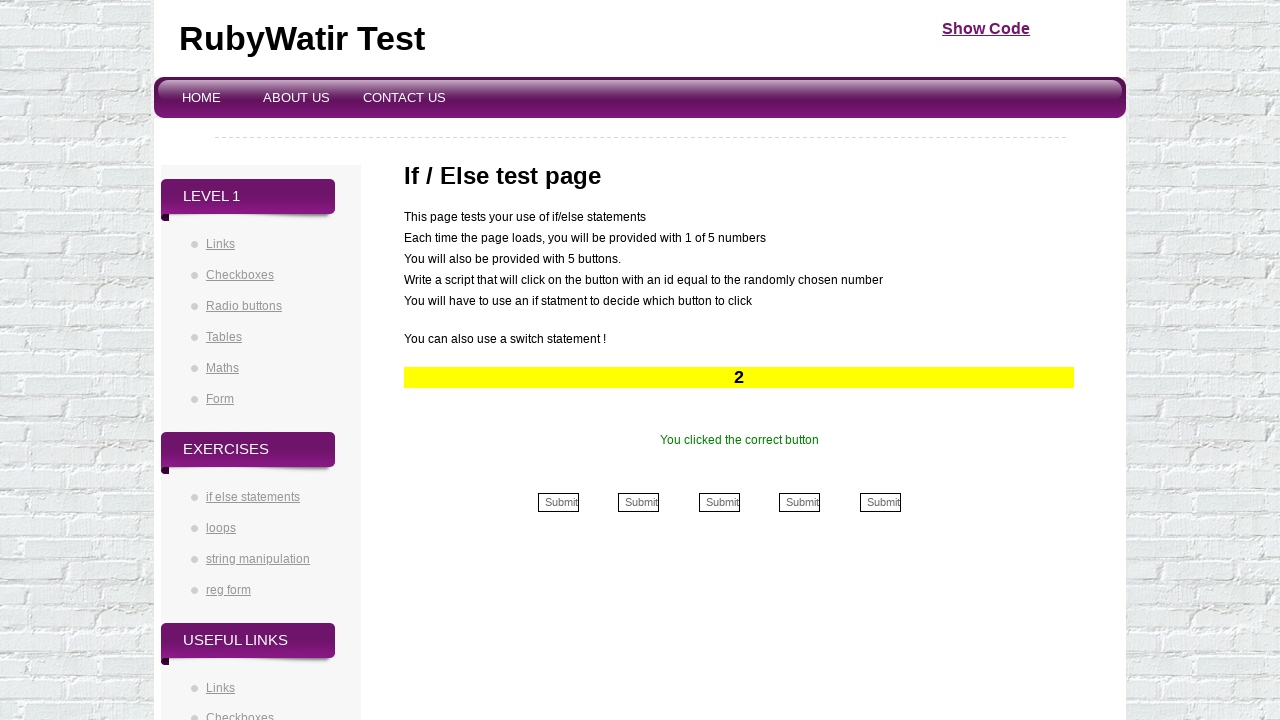

Verified correct button was clicked (iteration 40/50)
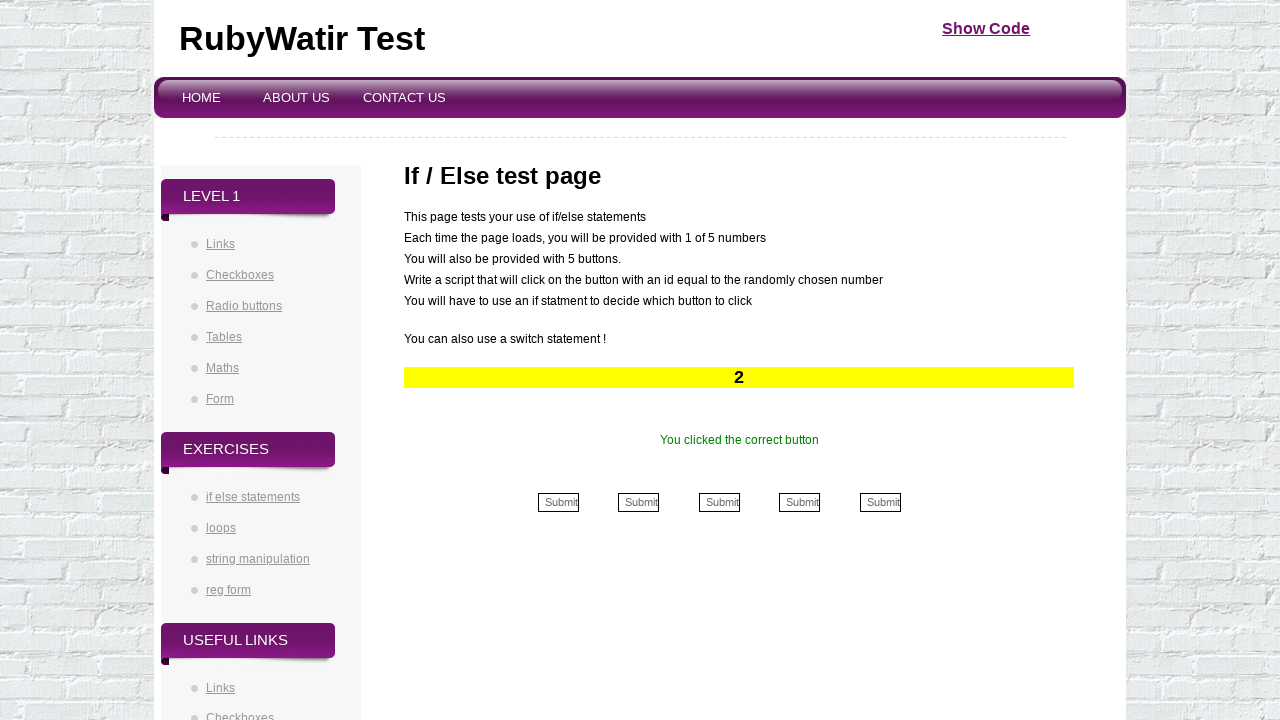

Retrieved button number: 2
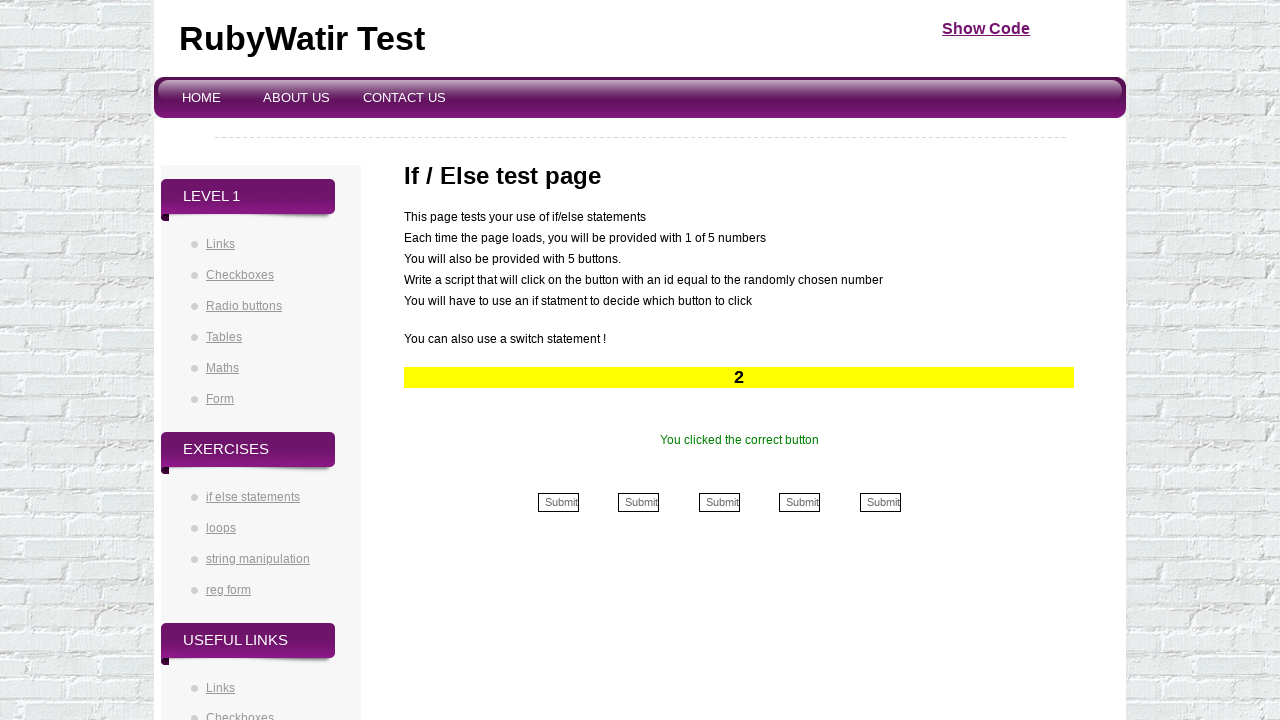

Clicked button at index 2 at (639, 502) on (//div[@id='formbuttons']//td//input)[2]
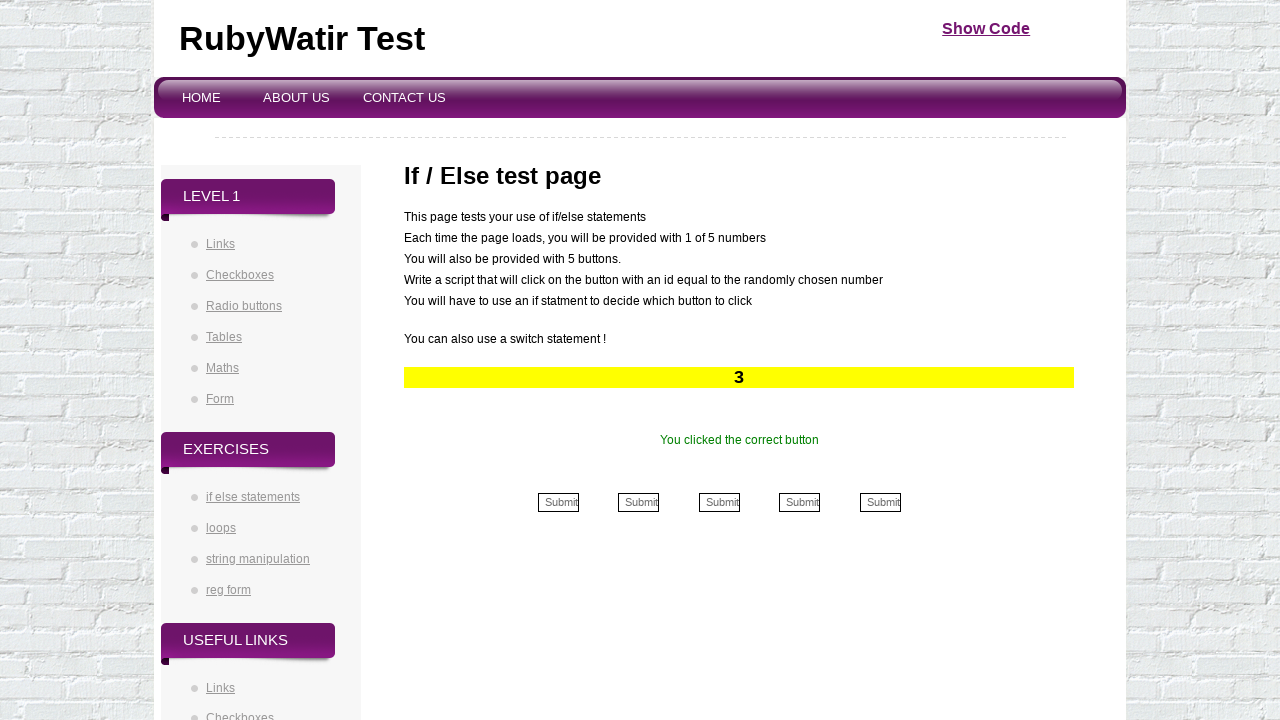

Retrieved success message: You clicked the correct button
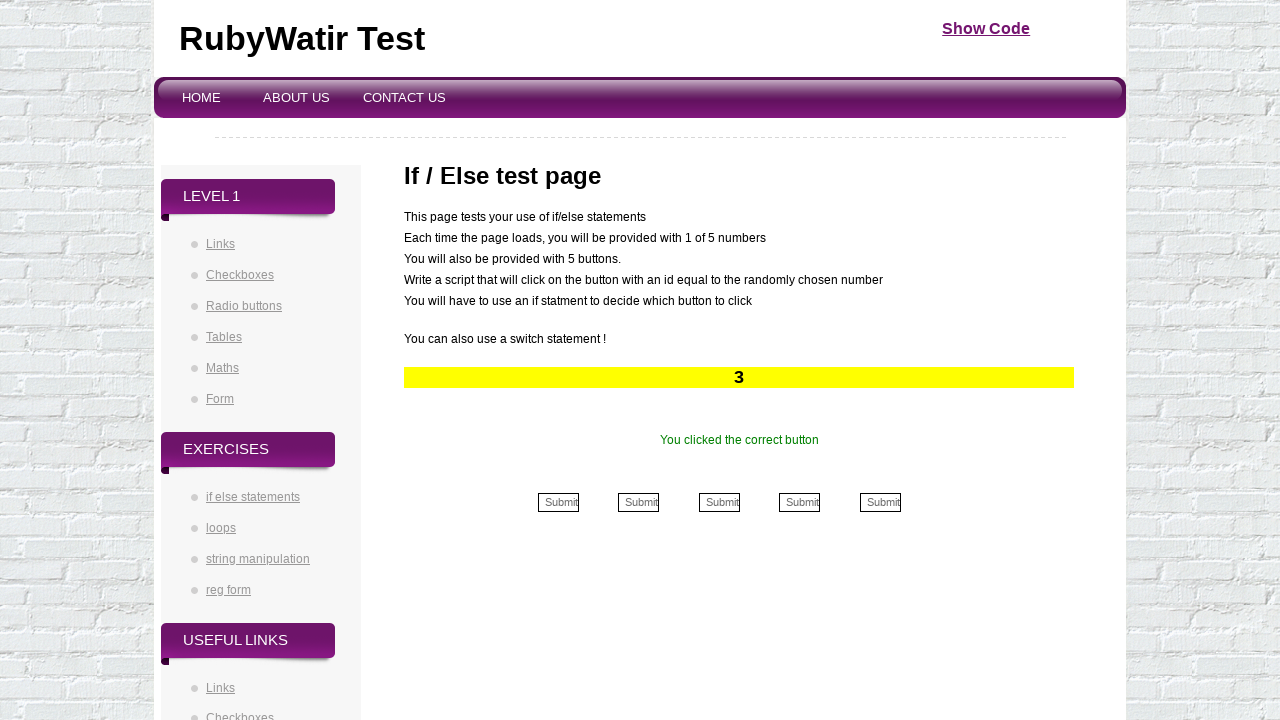

Verified correct button was clicked (iteration 41/50)
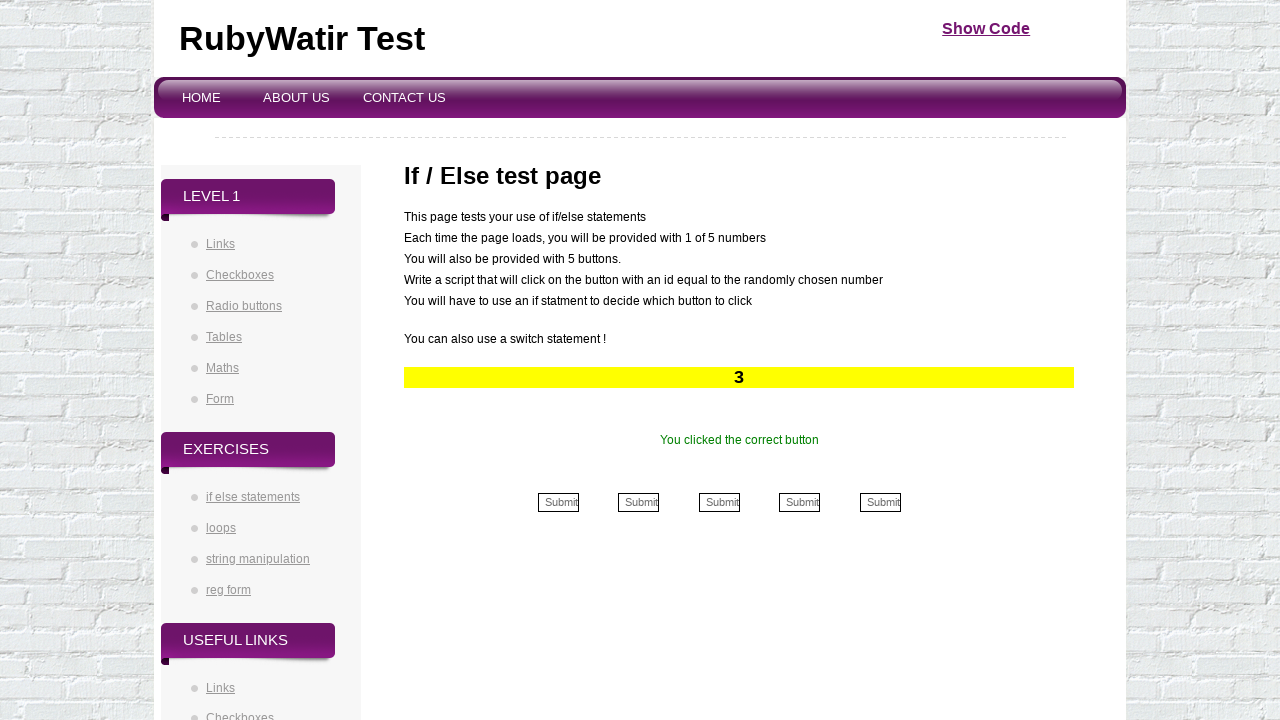

Retrieved button number: 3
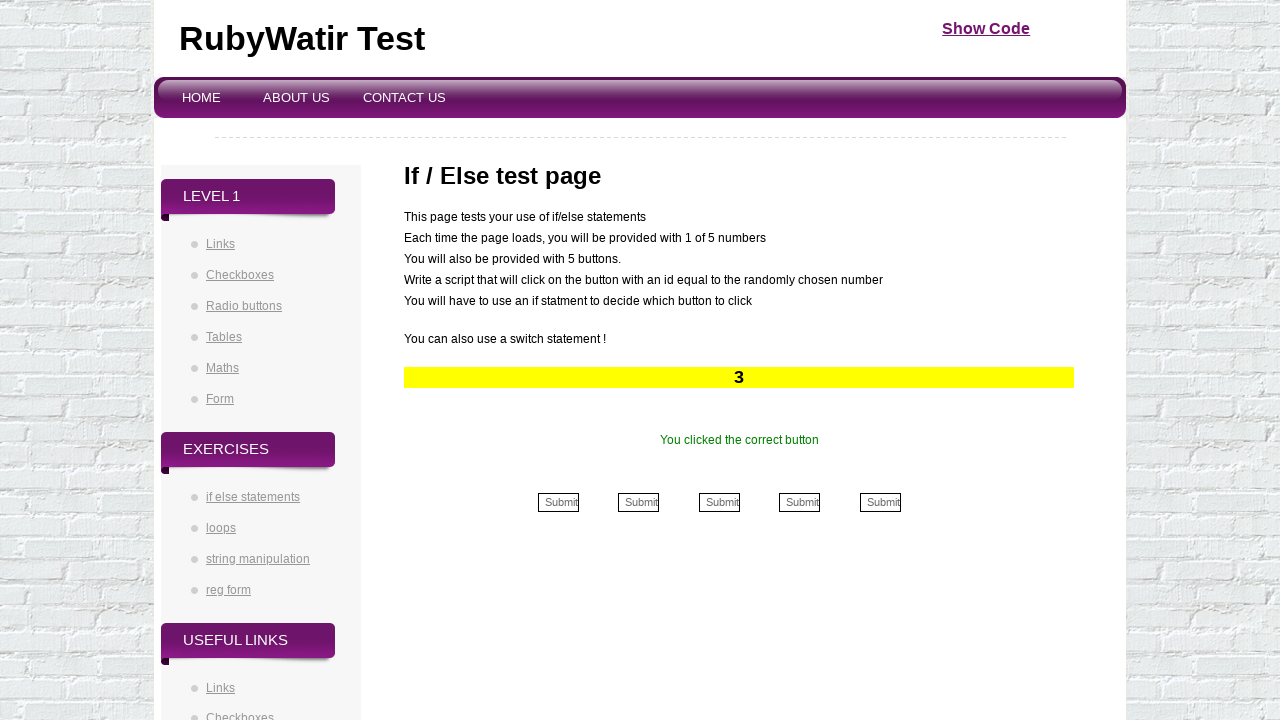

Clicked button at index 3 at (719, 502) on (//div[@id='formbuttons']//td//input)[3]
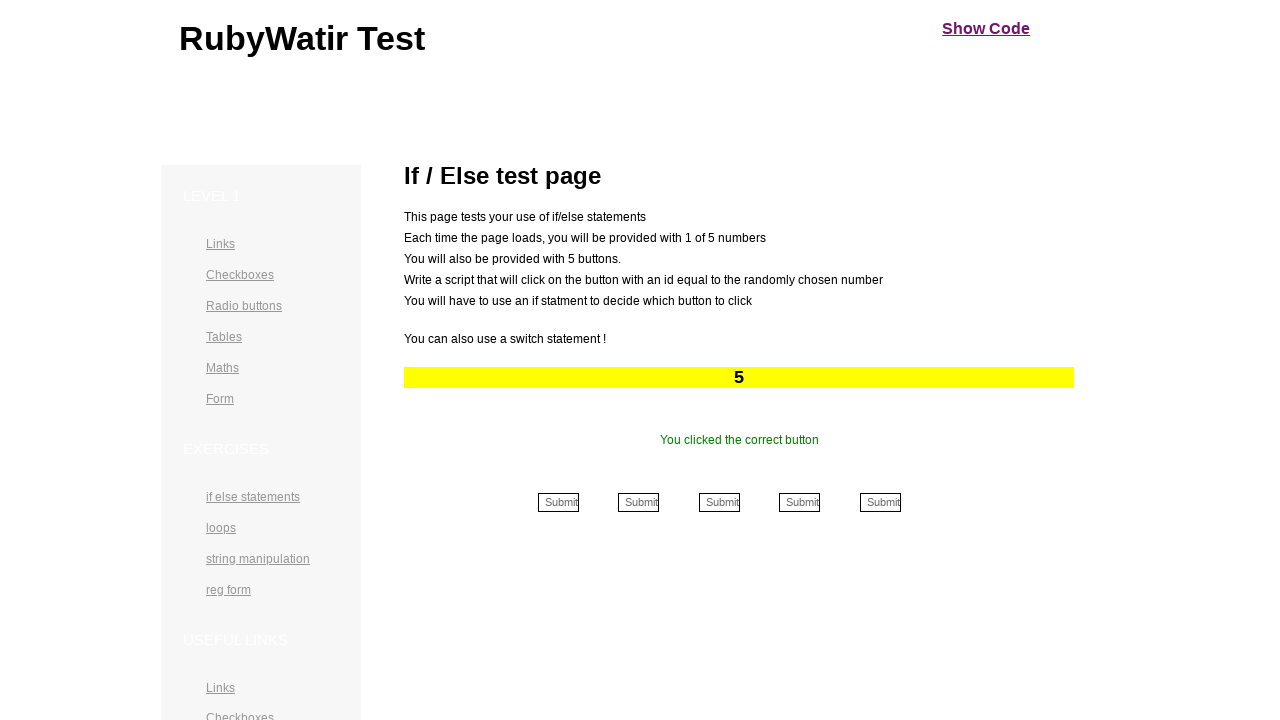

Retrieved success message: You clicked the correct button
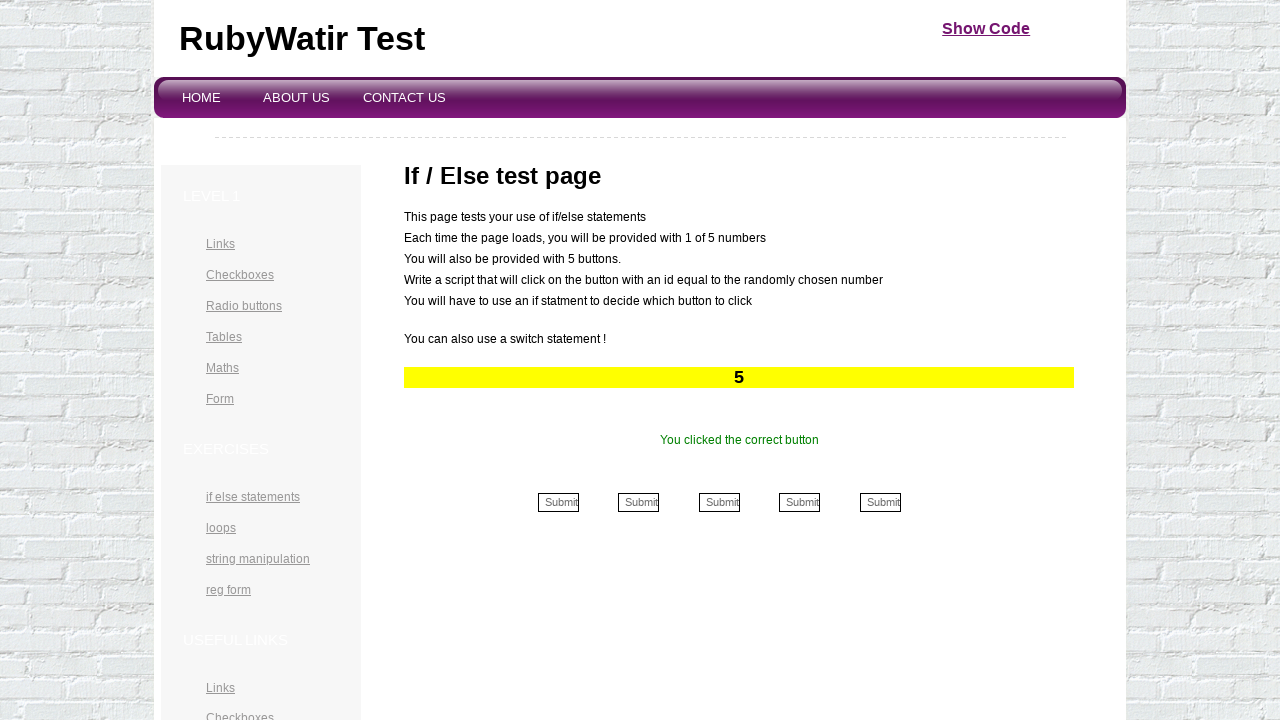

Verified correct button was clicked (iteration 42/50)
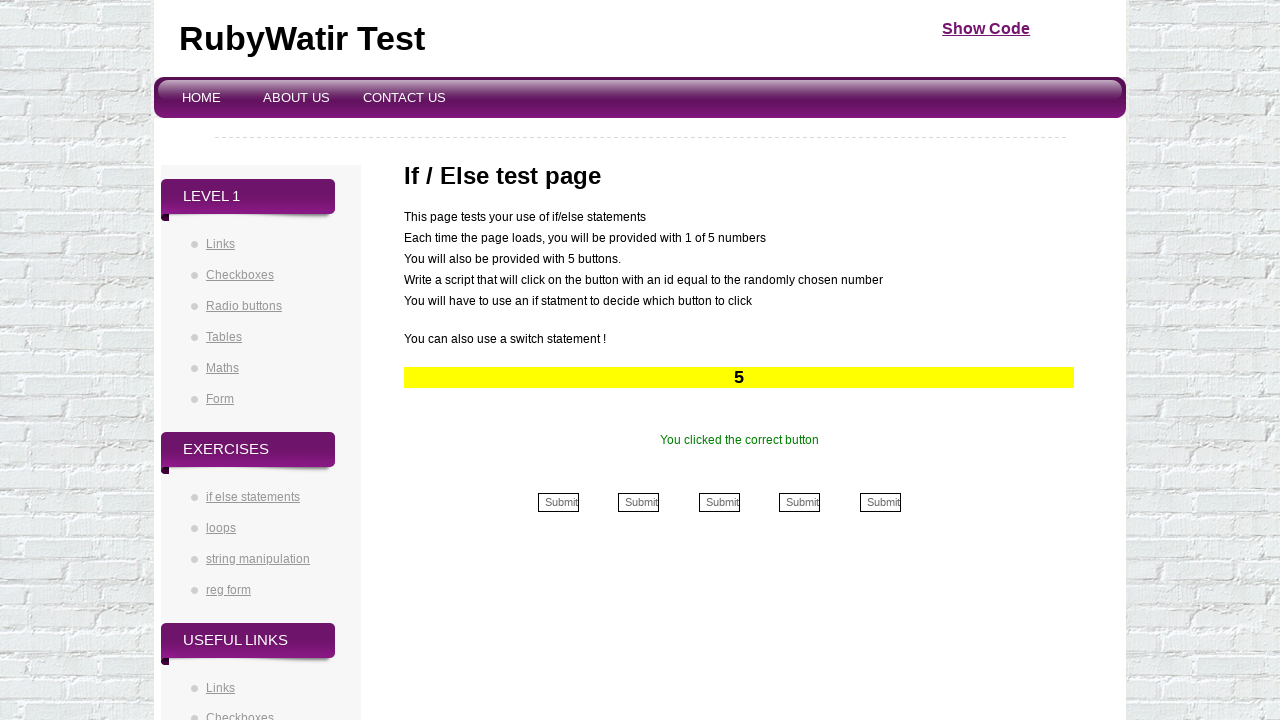

Retrieved button number: 5
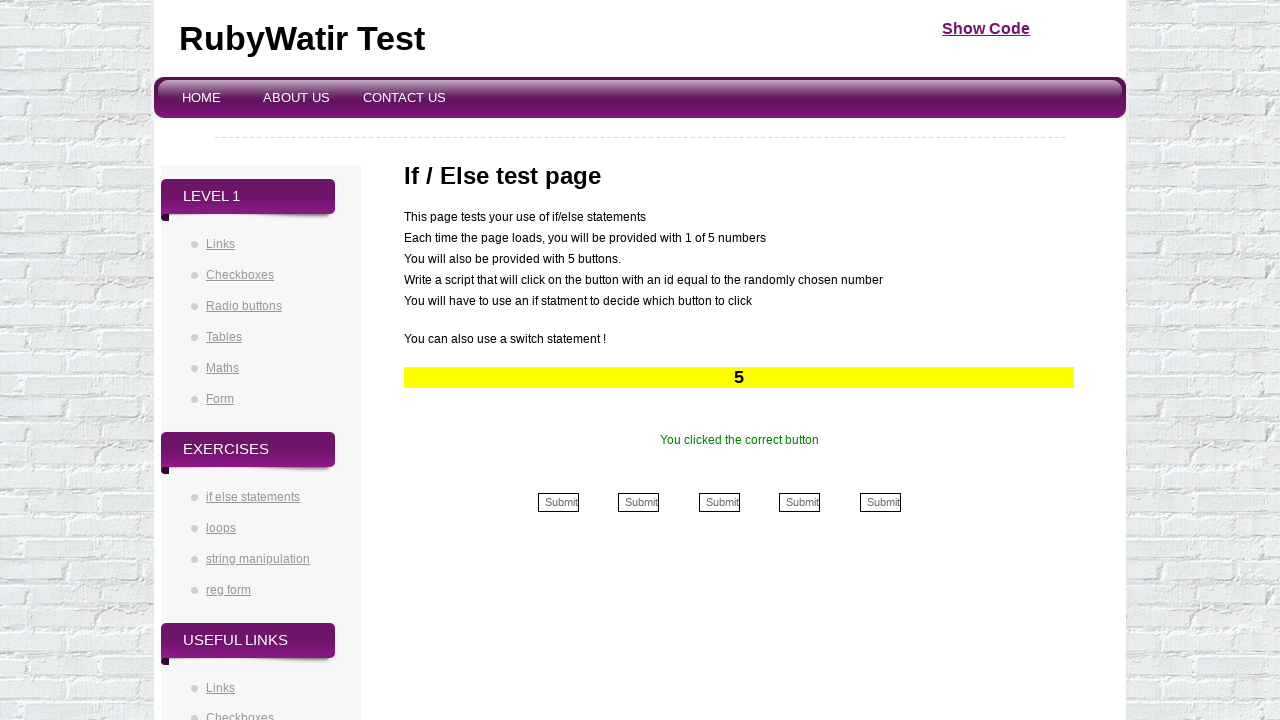

Clicked button at index 5 at (880, 502) on (//div[@id='formbuttons']//td//input)[5]
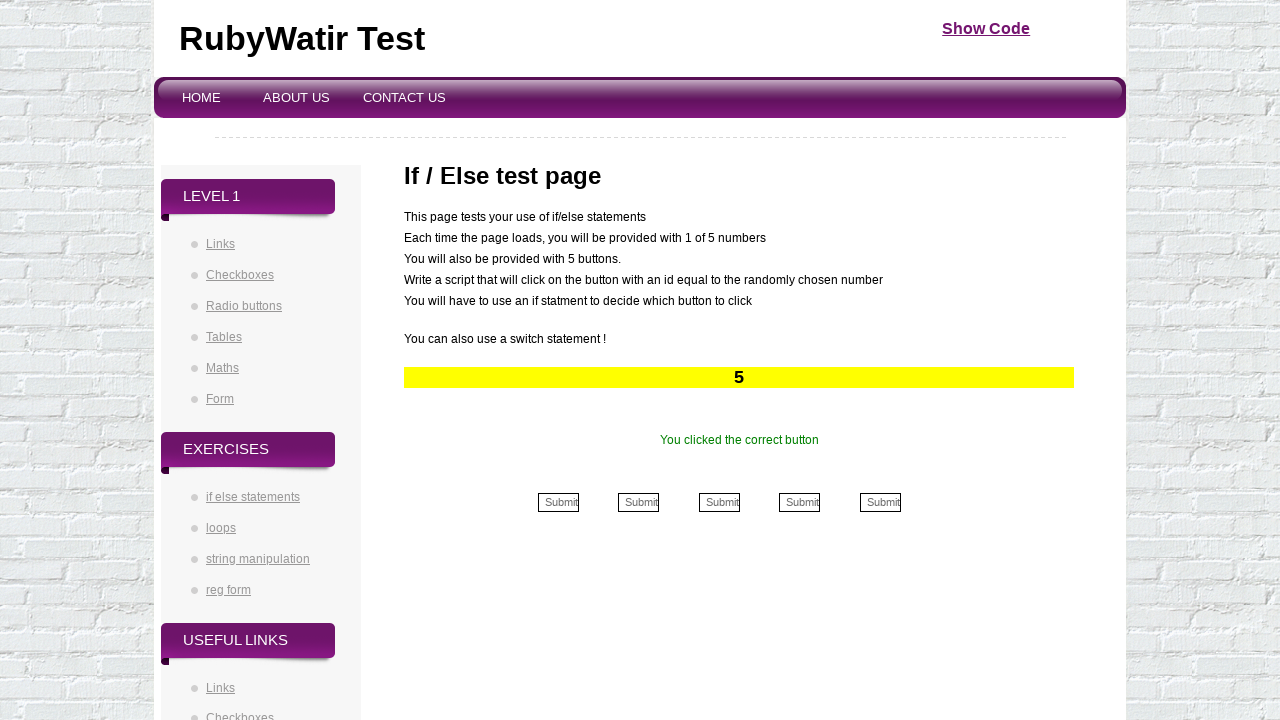

Retrieved success message: You clicked the correct button
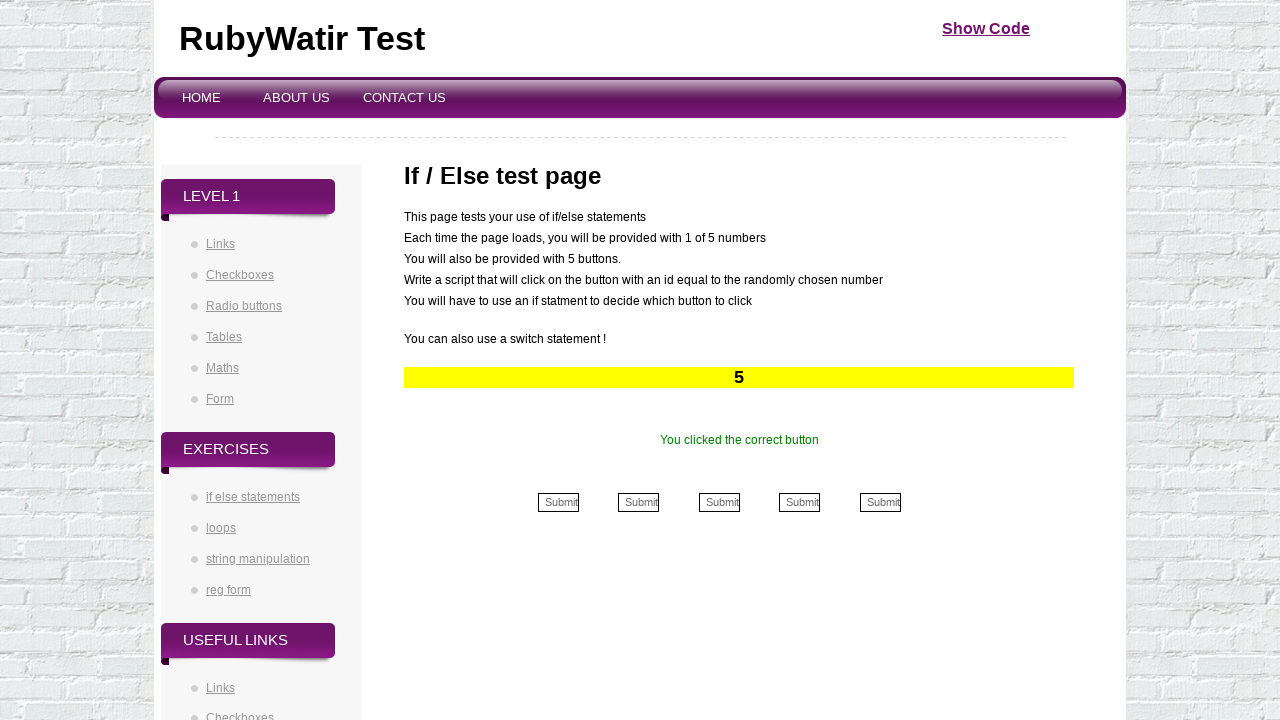

Verified correct button was clicked (iteration 43/50)
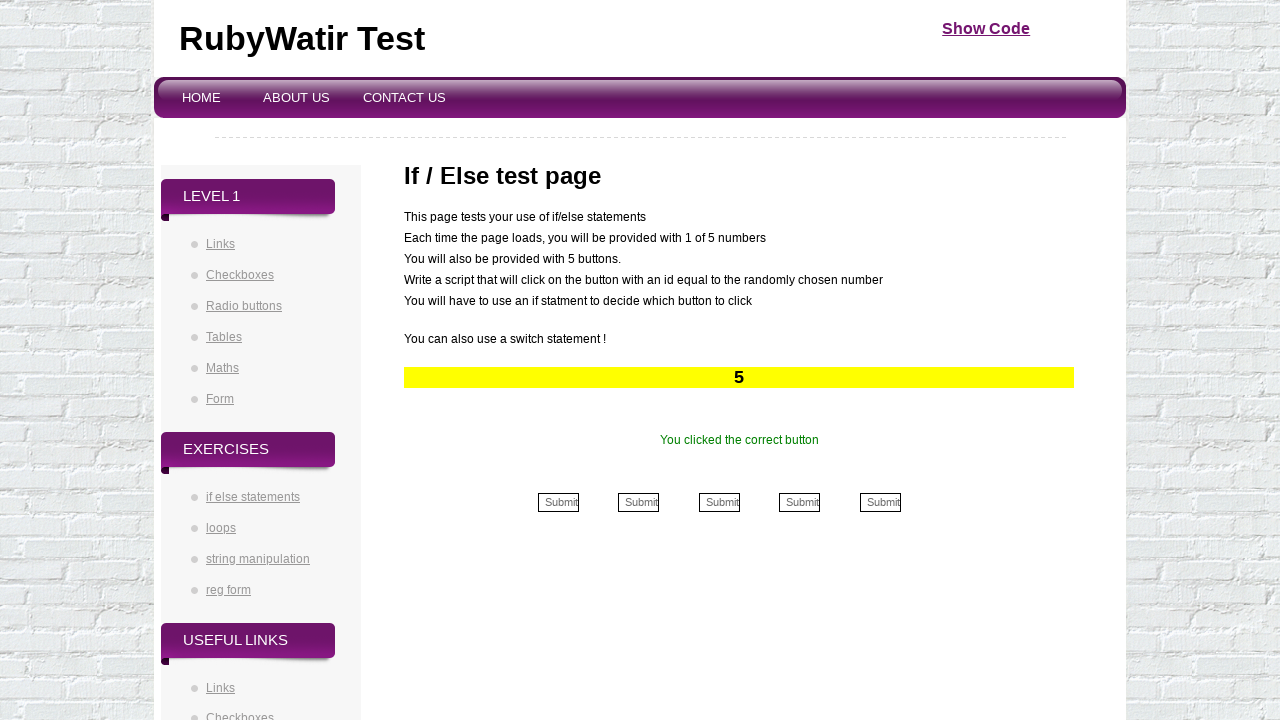

Retrieved button number: 5
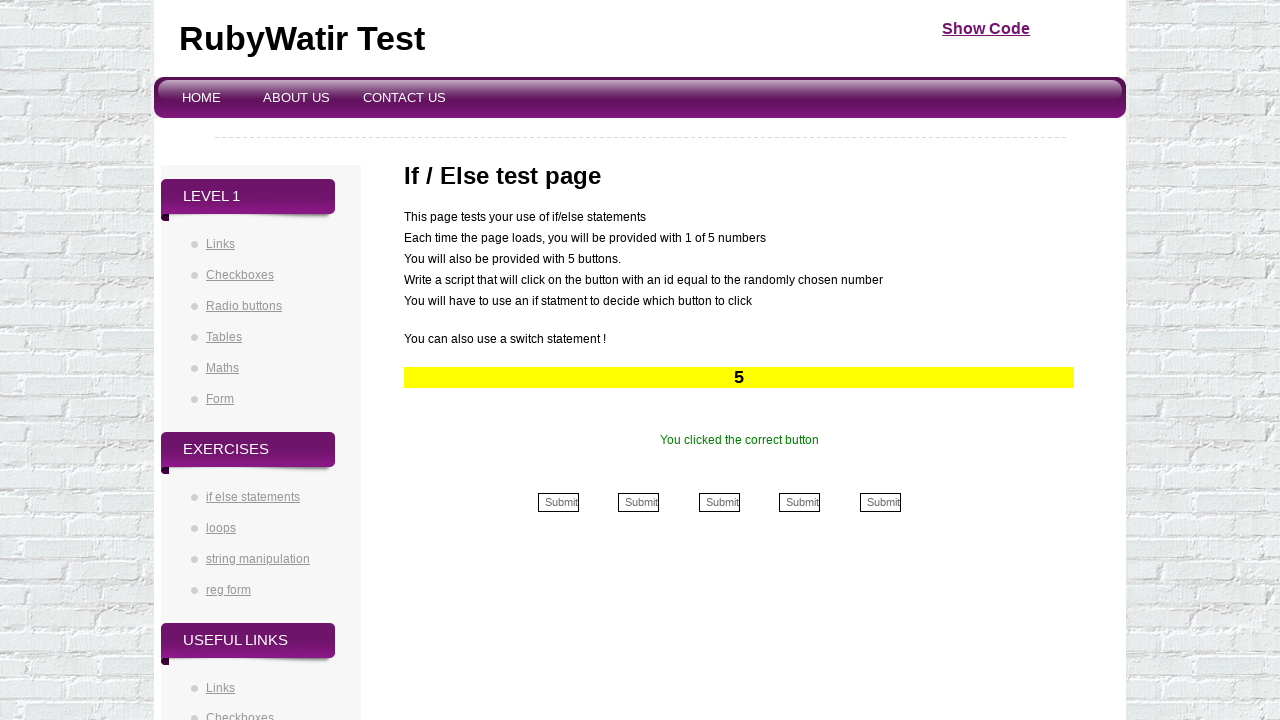

Clicked button at index 5 at (880, 502) on (//div[@id='formbuttons']//td//input)[5]
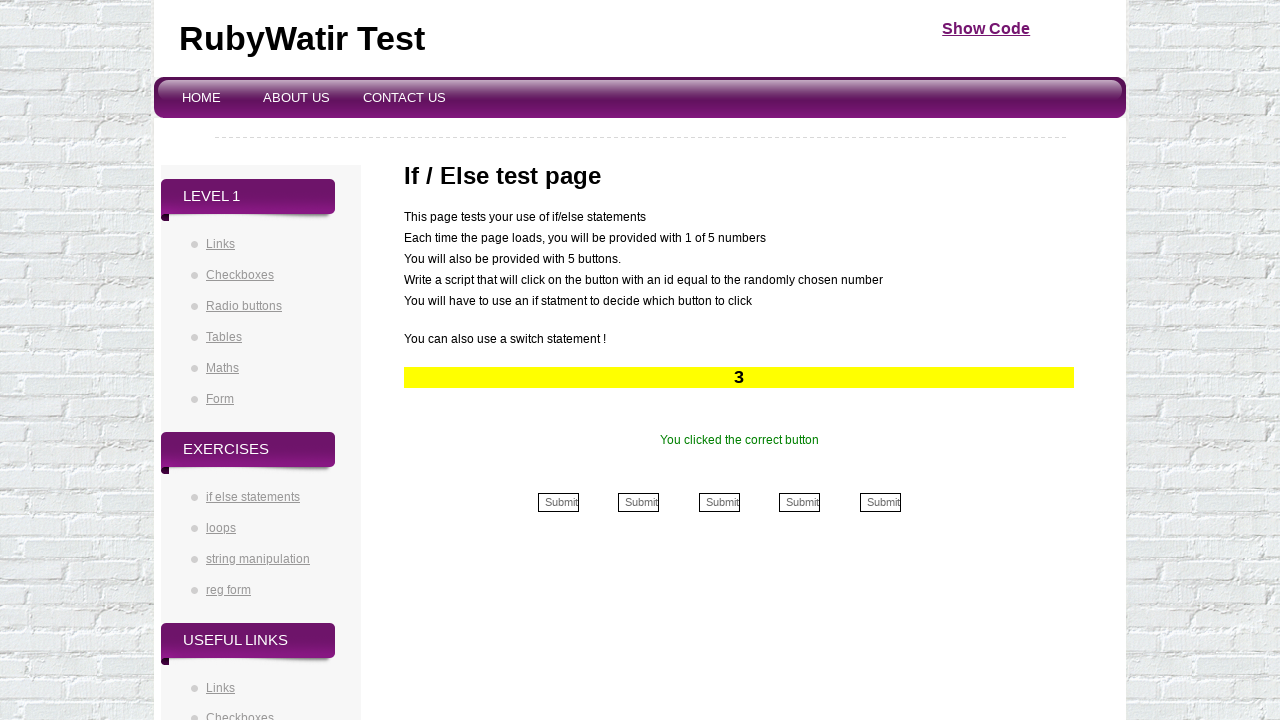

Retrieved success message: You clicked the correct button
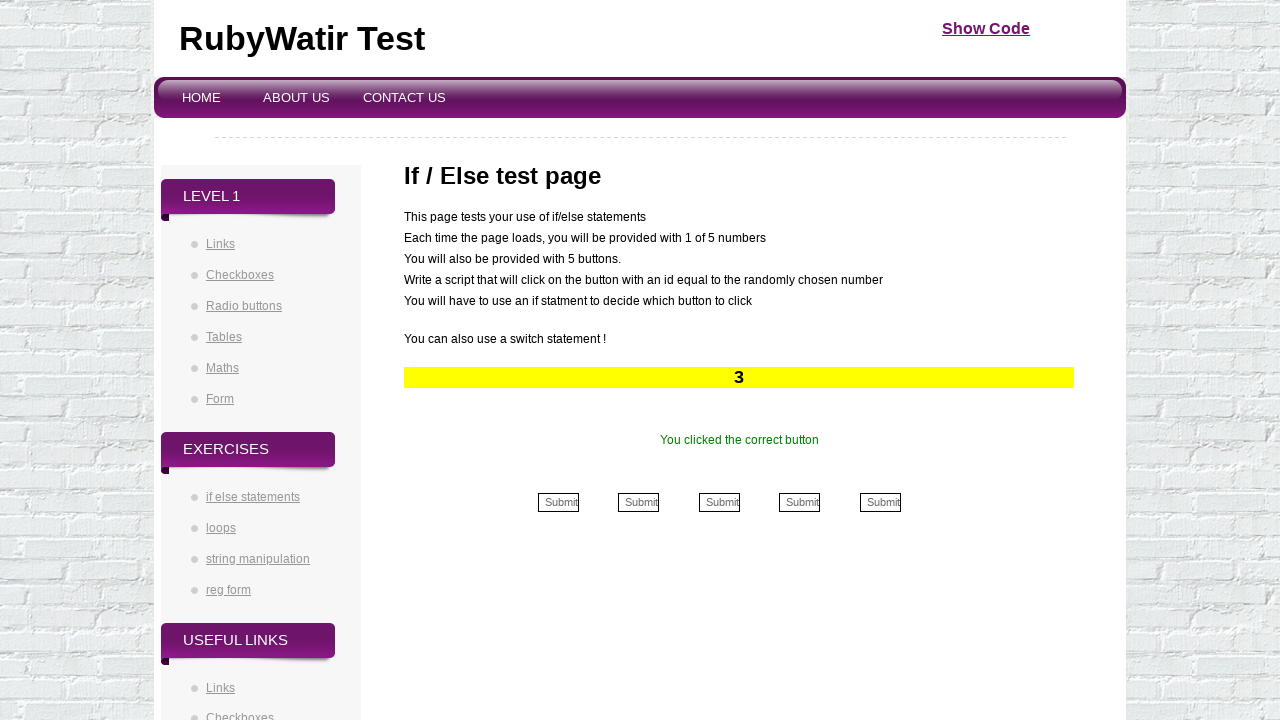

Verified correct button was clicked (iteration 44/50)
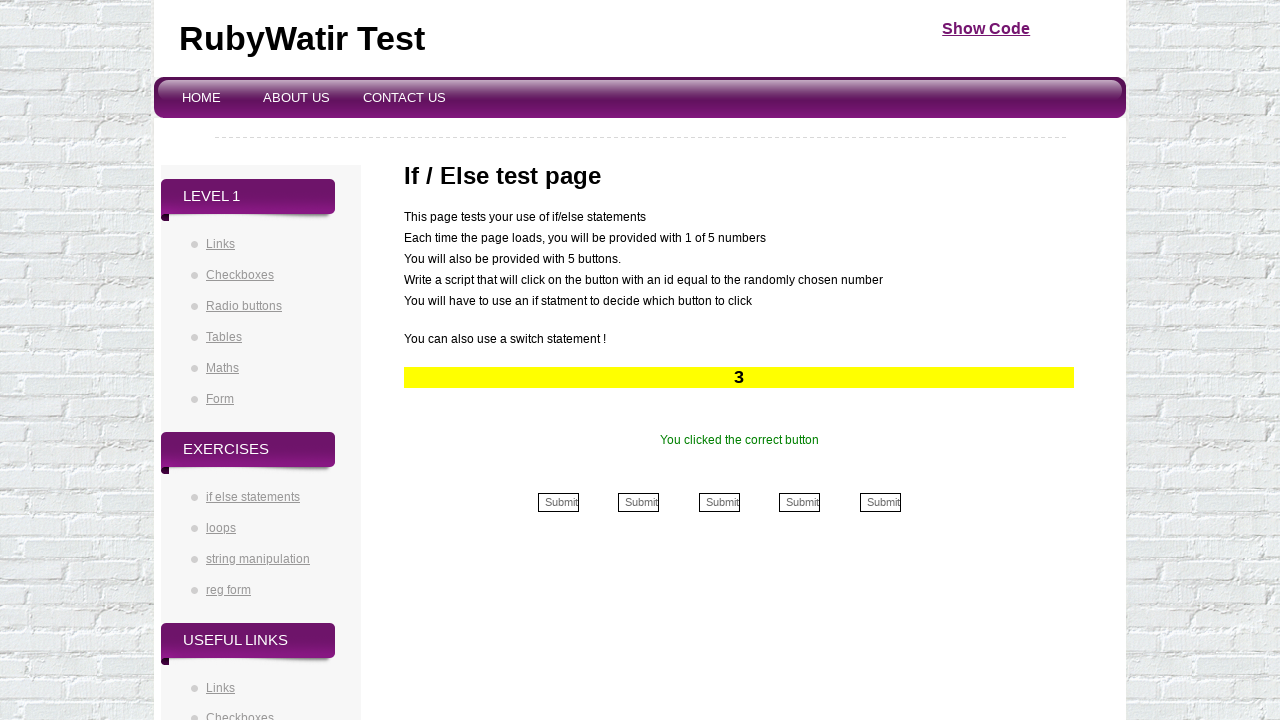

Retrieved button number: 3
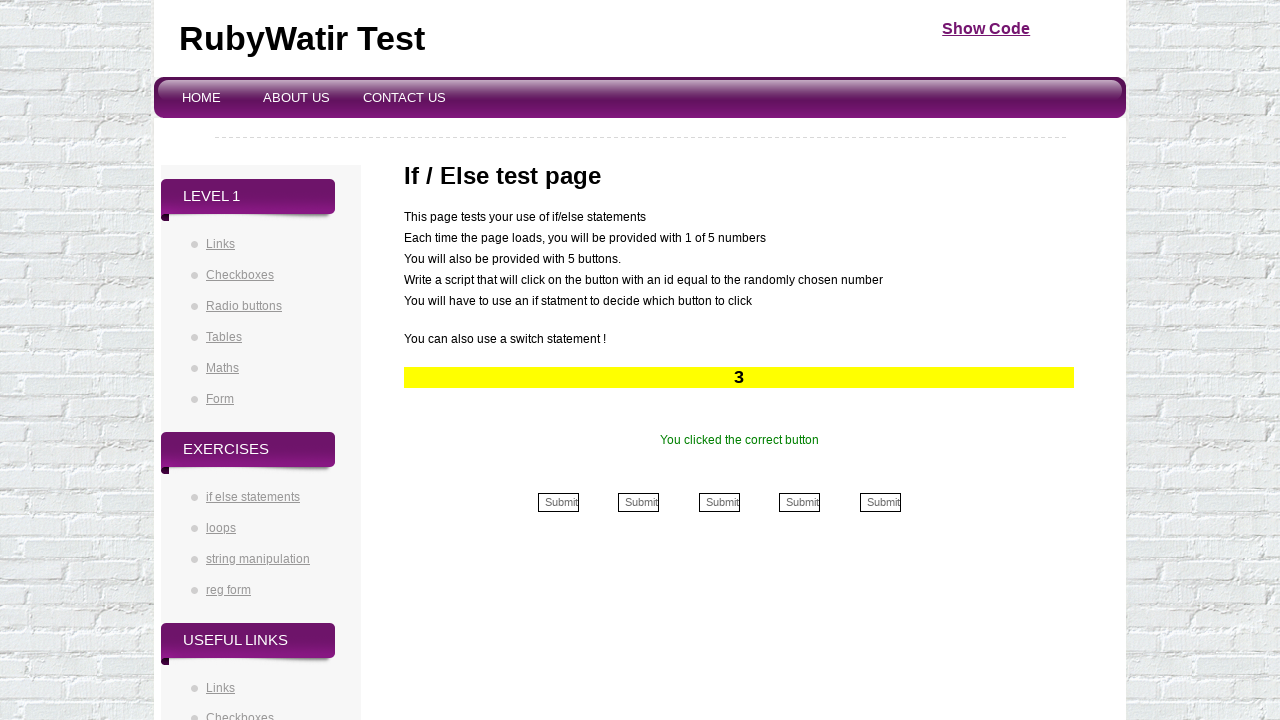

Clicked button at index 3 at (719, 502) on (//div[@id='formbuttons']//td//input)[3]
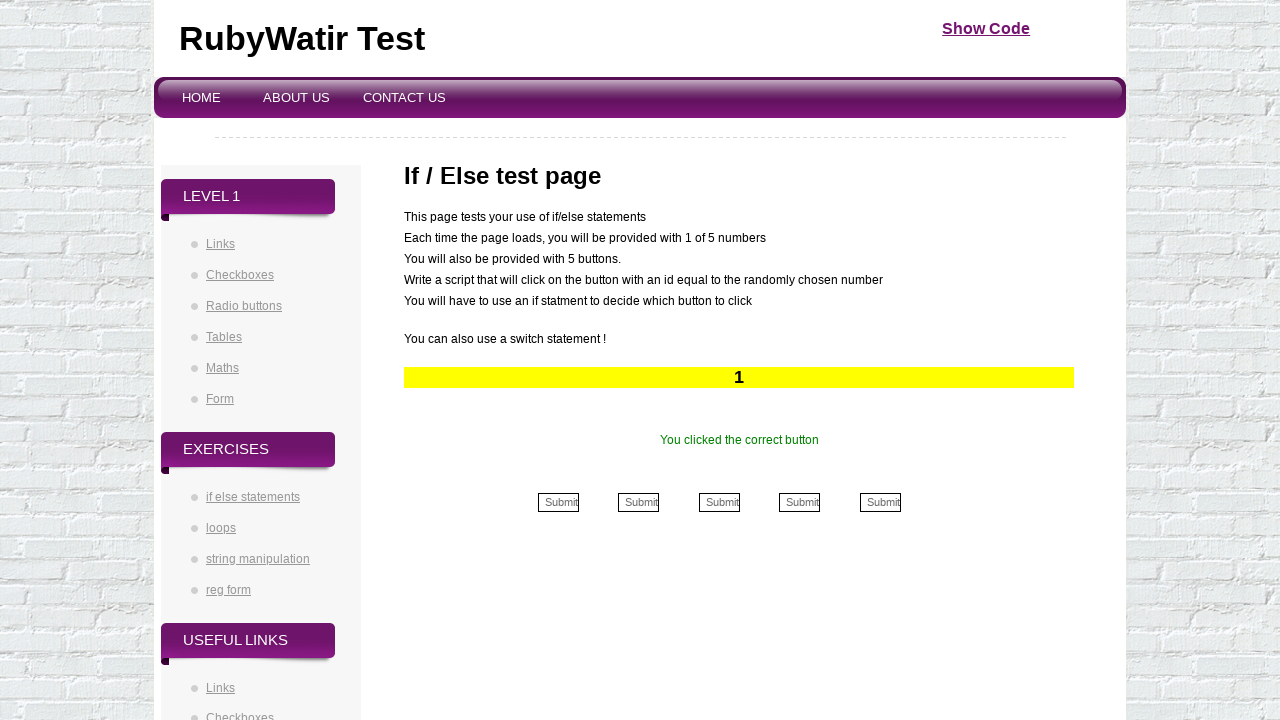

Retrieved success message: You clicked the correct button
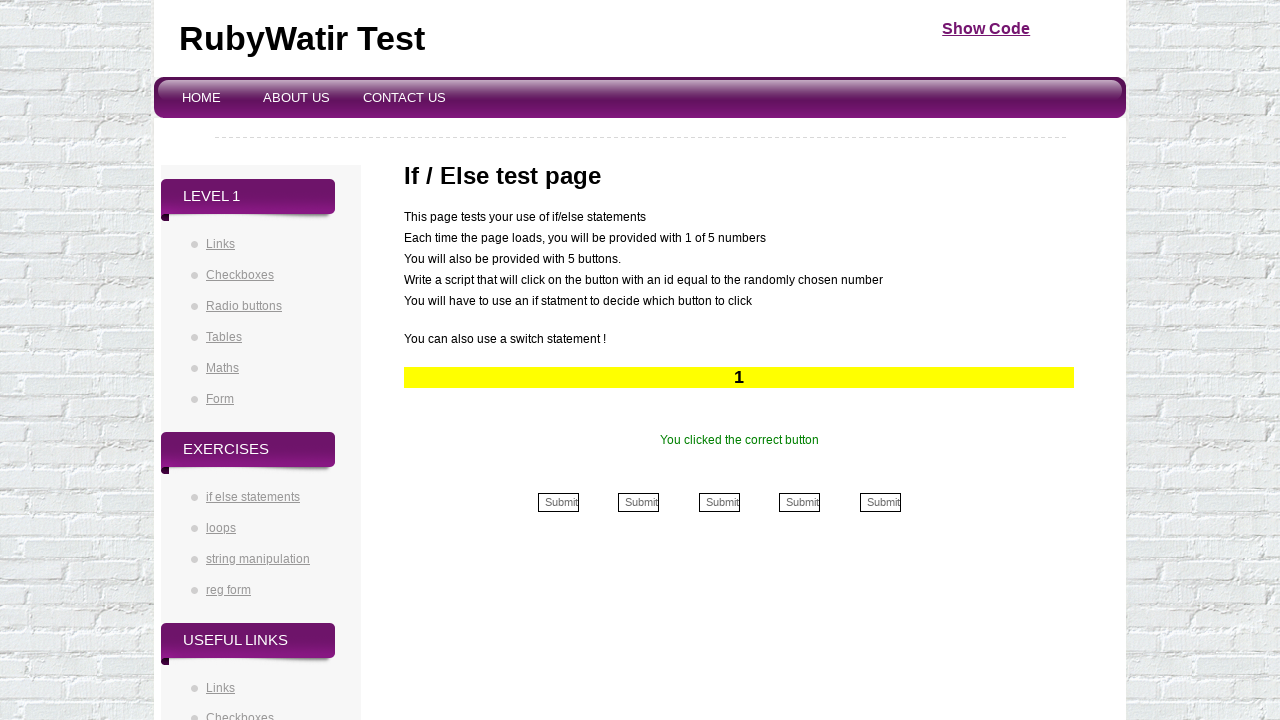

Verified correct button was clicked (iteration 45/50)
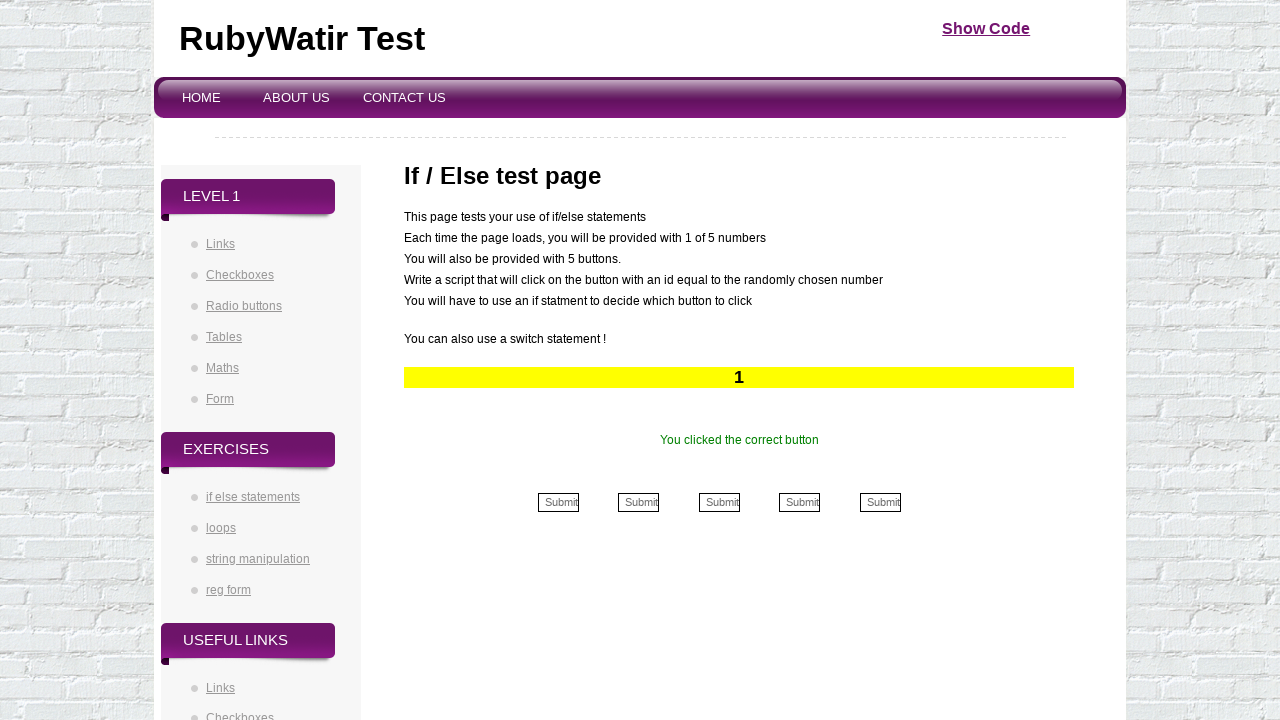

Retrieved button number: 1
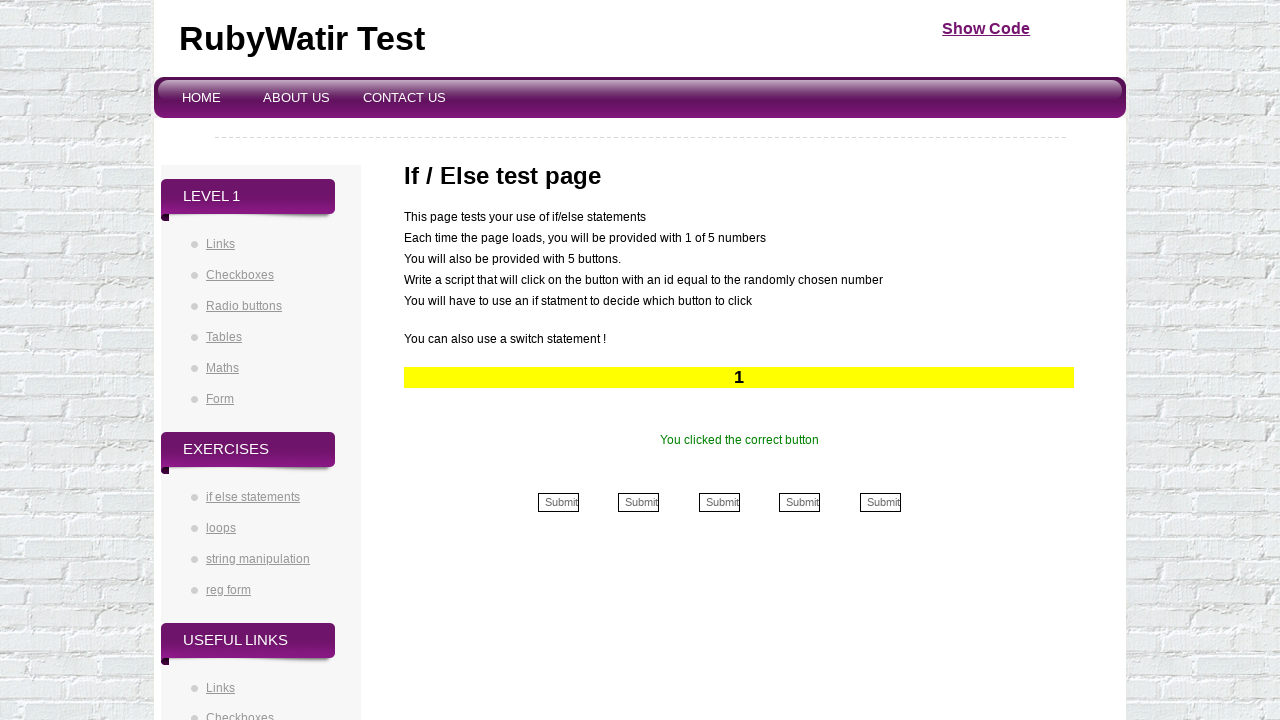

Clicked button at index 1 at (558, 502) on (//div[@id='formbuttons']//td//input)[1]
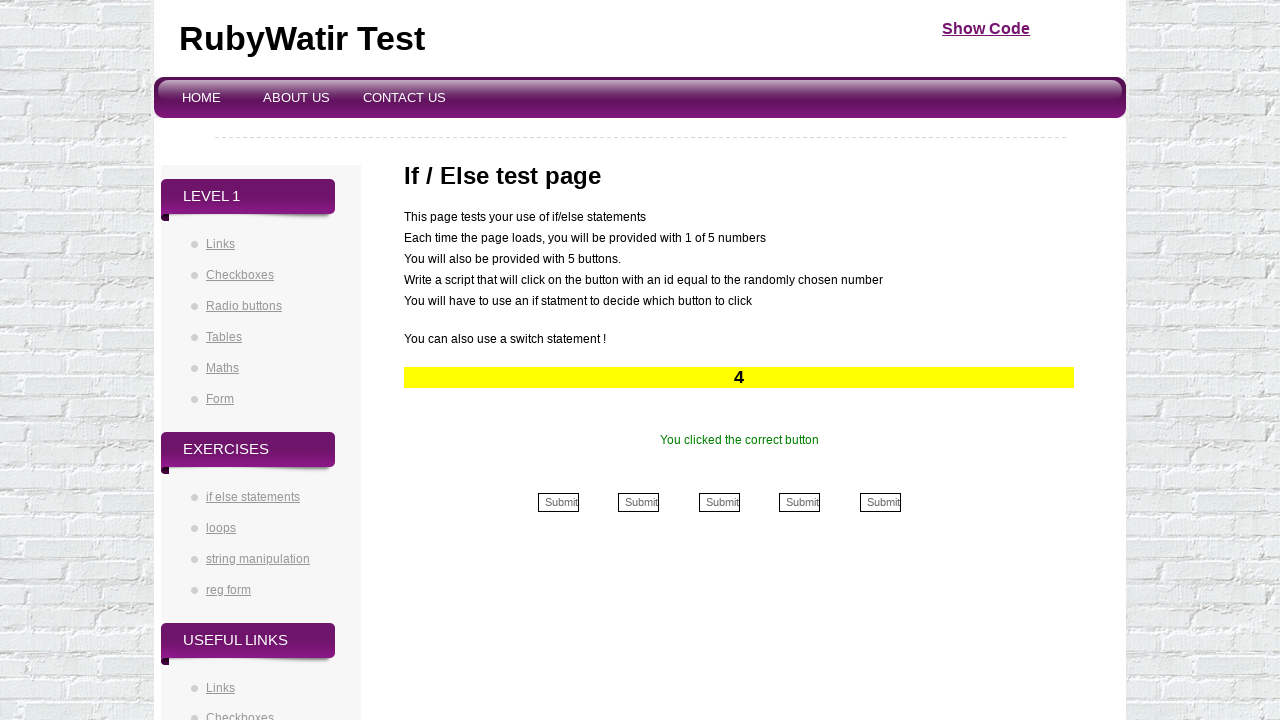

Retrieved success message: You clicked the correct button
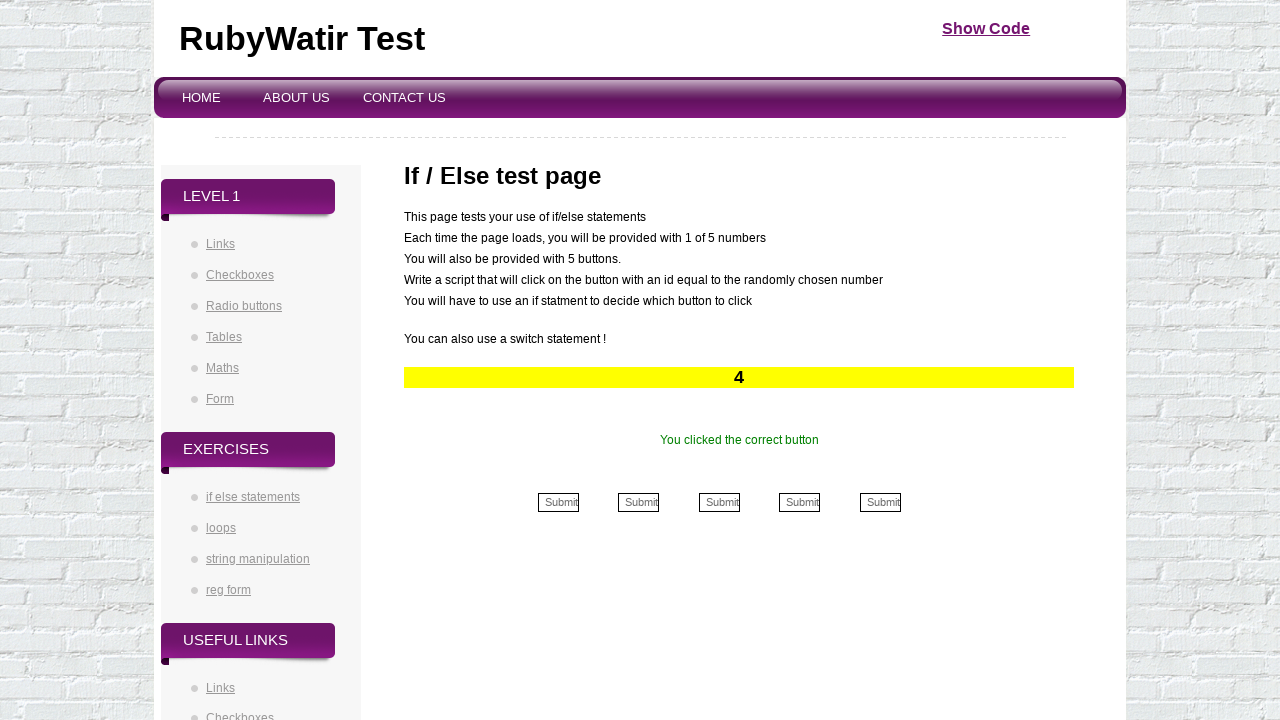

Verified correct button was clicked (iteration 46/50)
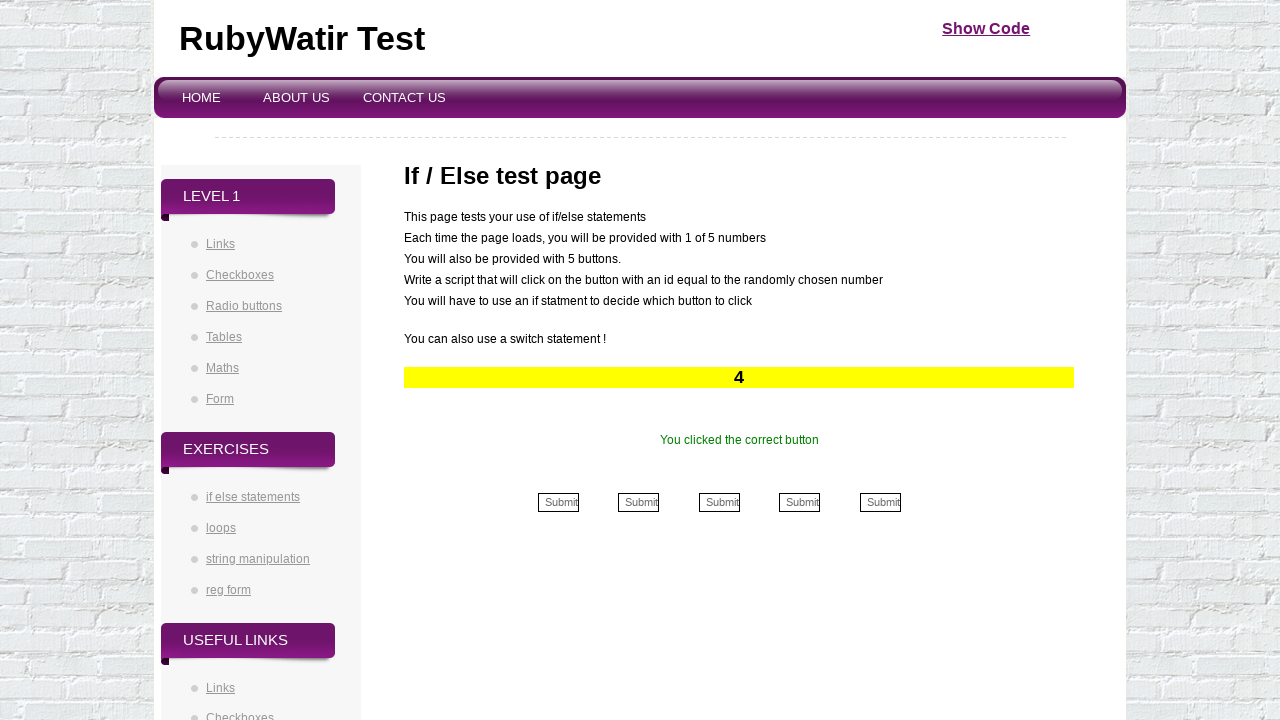

Retrieved button number: 4
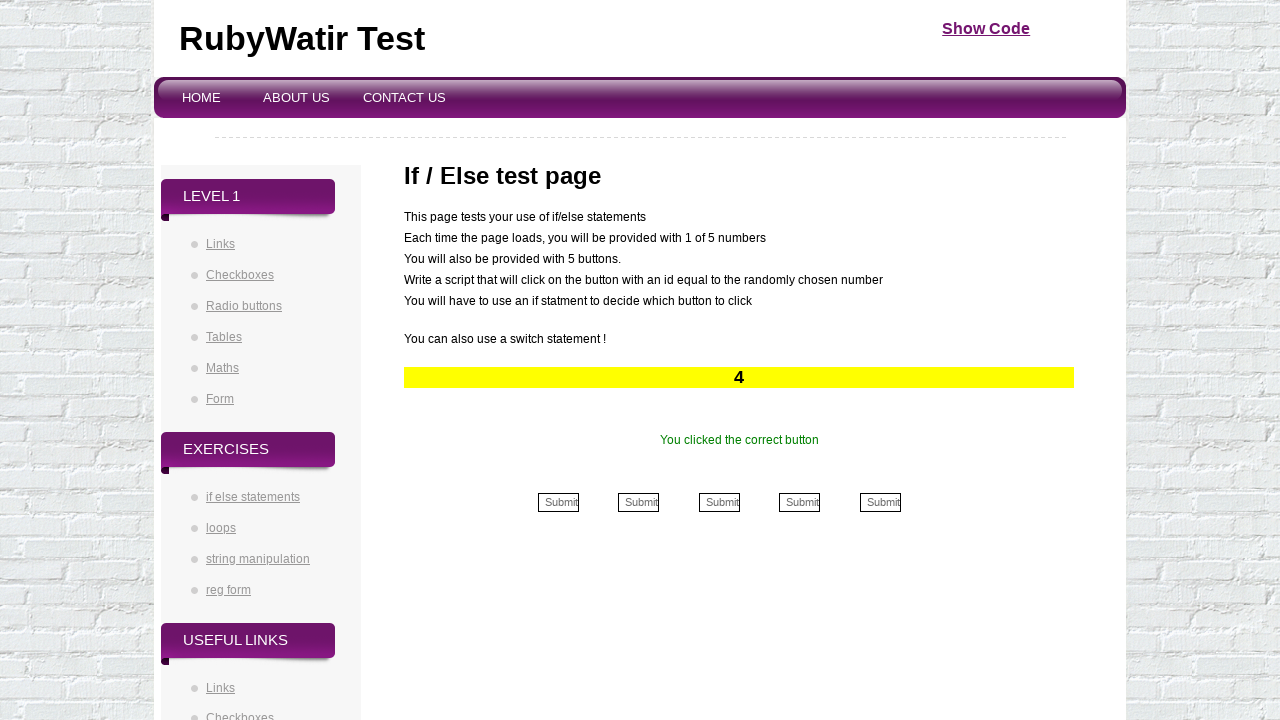

Clicked button at index 4 at (800, 502) on (//div[@id='formbuttons']//td//input)[4]
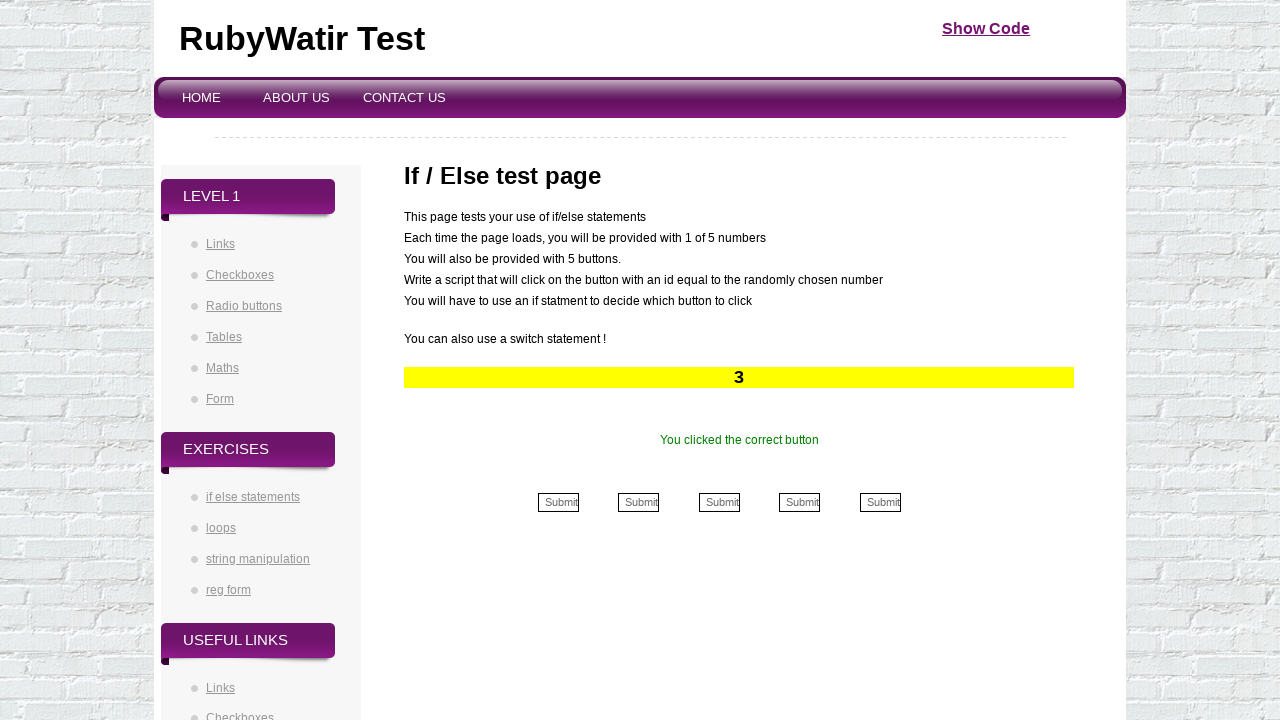

Retrieved success message: You clicked the correct button
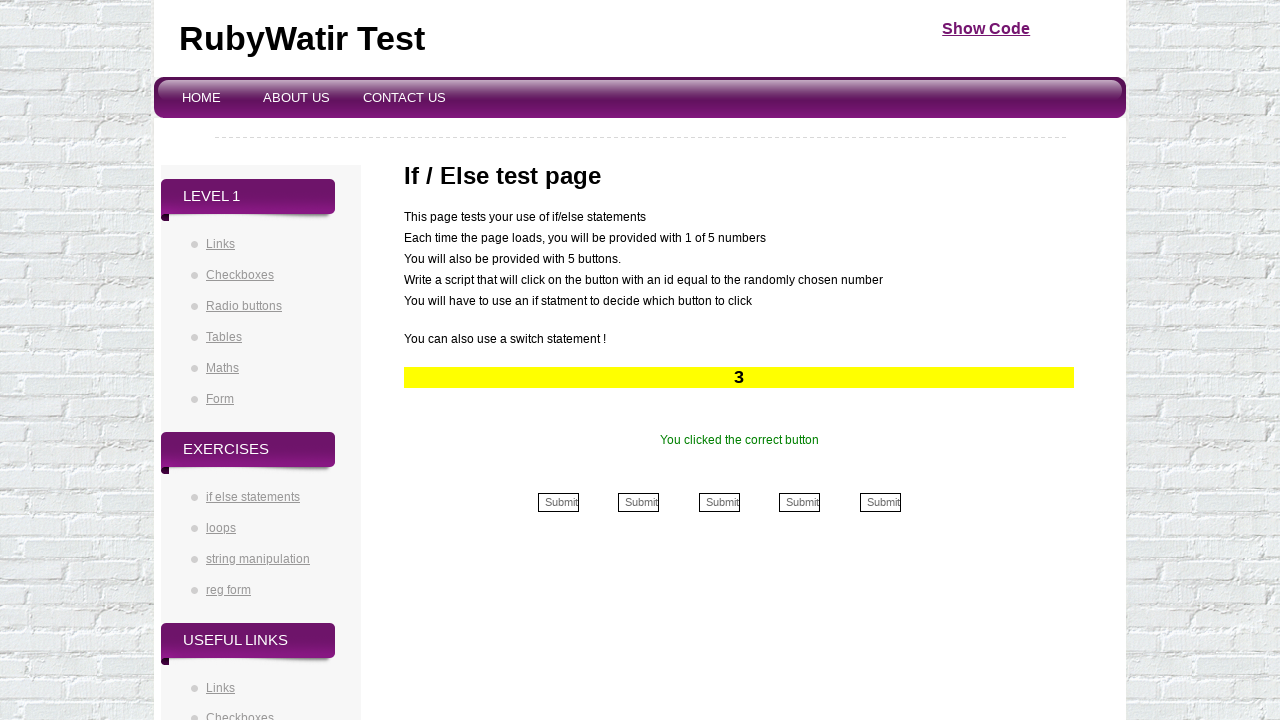

Verified correct button was clicked (iteration 47/50)
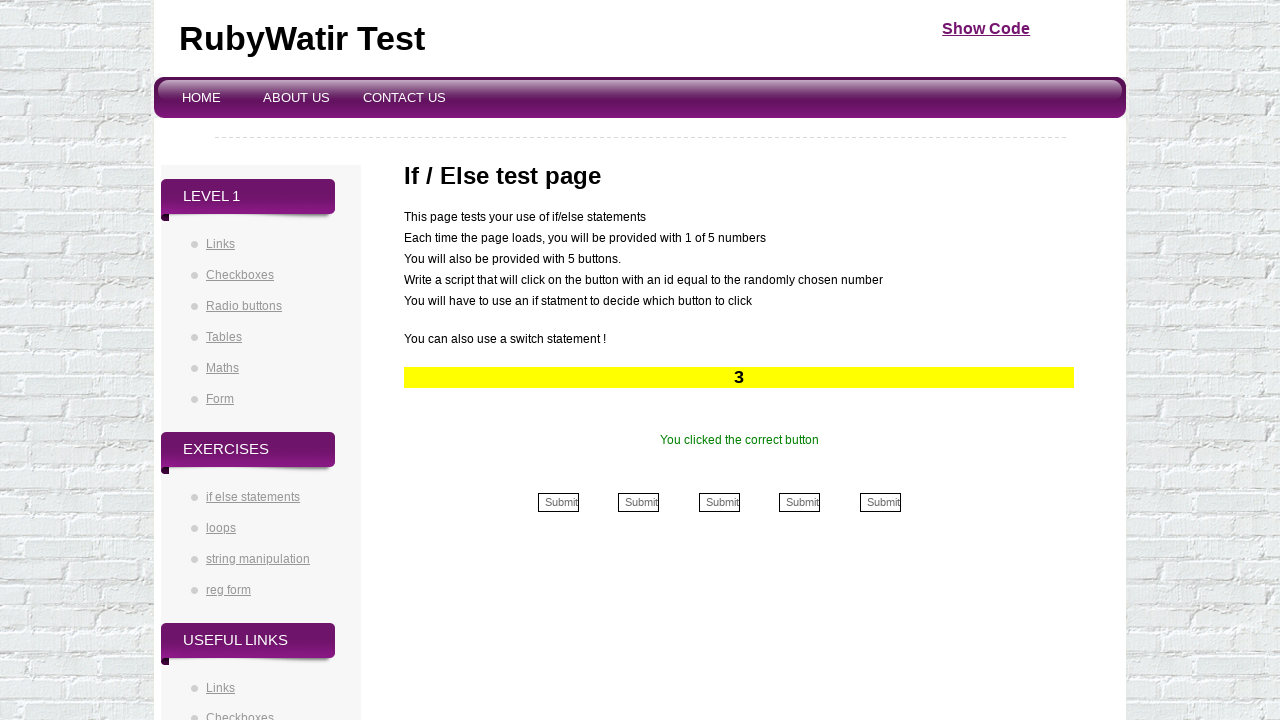

Retrieved button number: 3
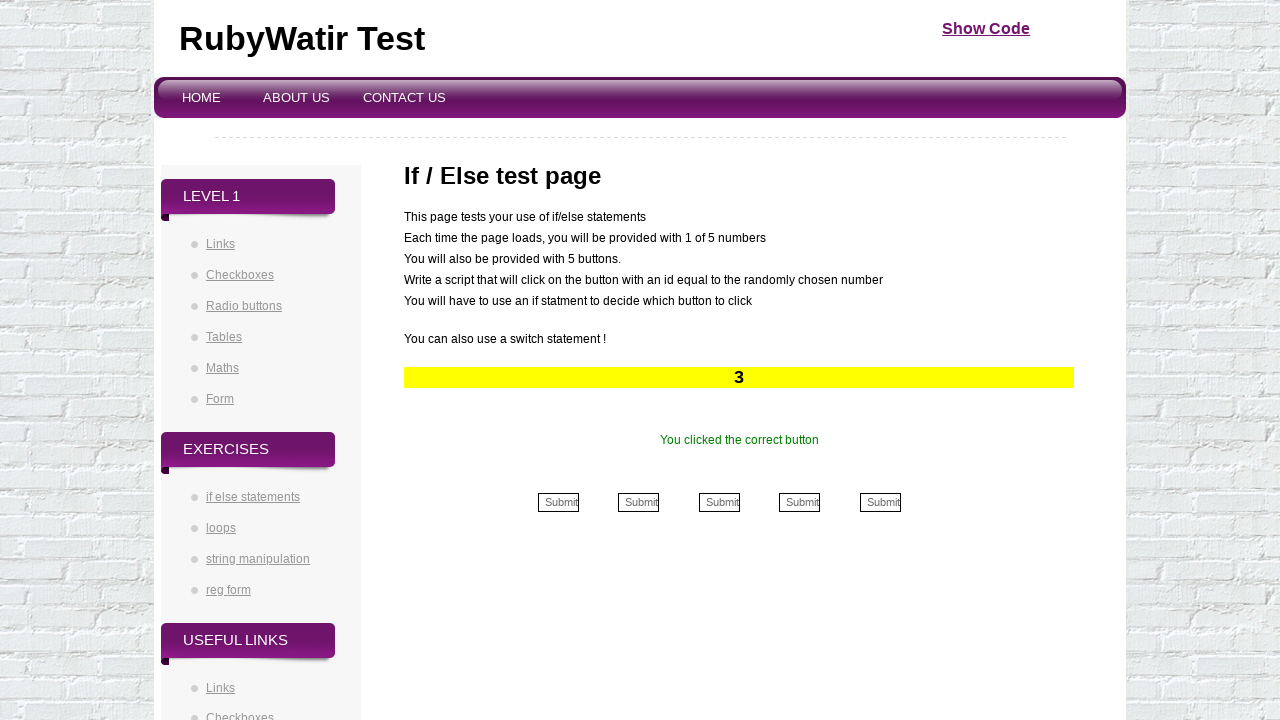

Clicked button at index 3 at (719, 502) on (//div[@id='formbuttons']//td//input)[3]
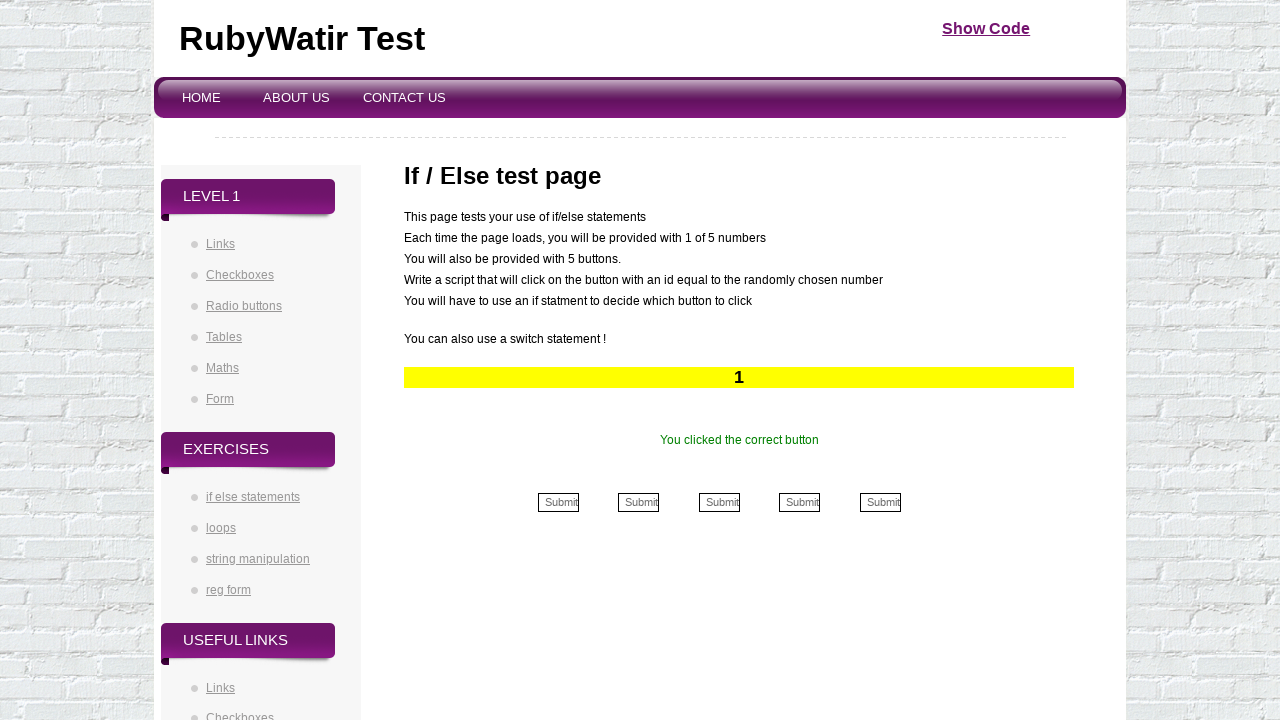

Retrieved success message: You clicked the correct button
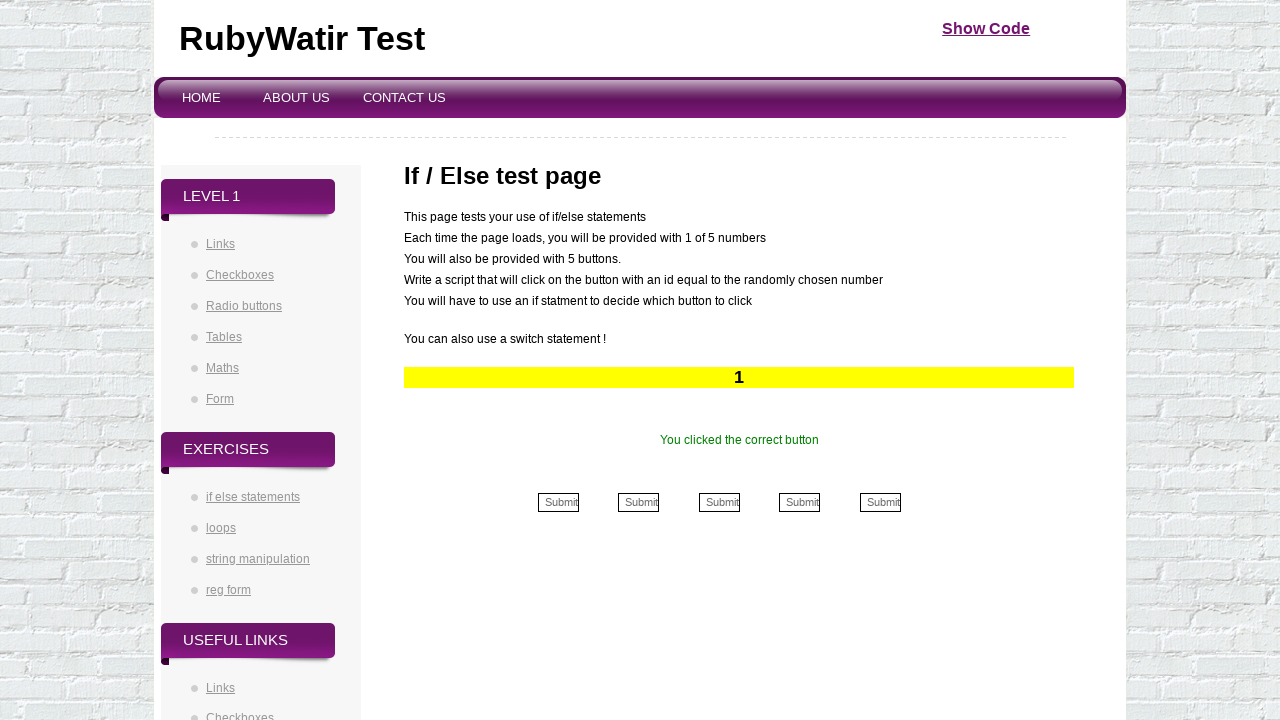

Verified correct button was clicked (iteration 48/50)
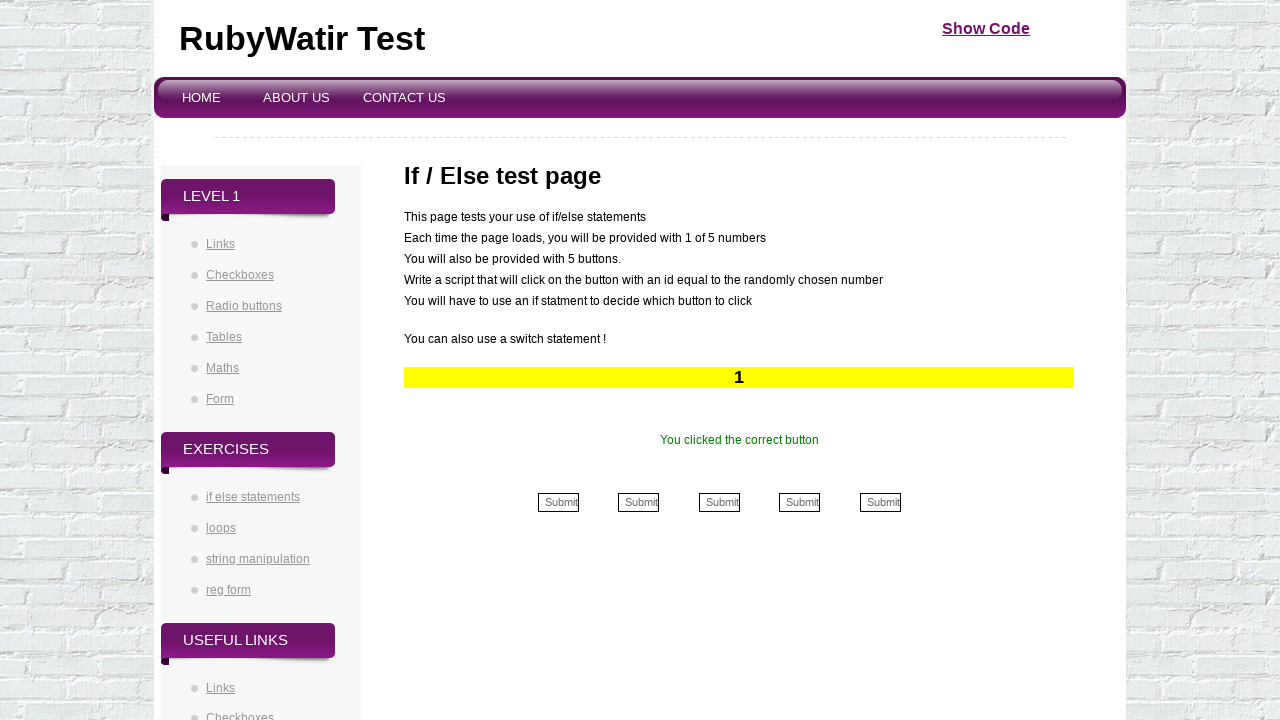

Retrieved button number: 1
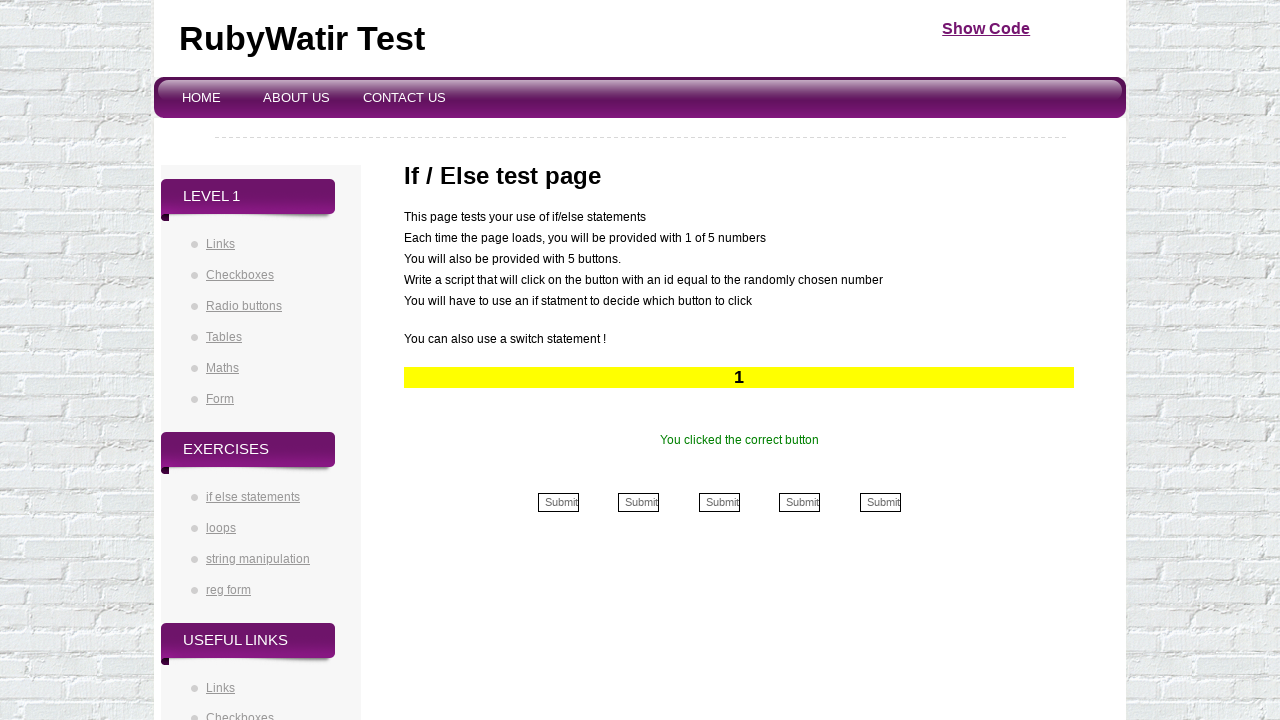

Clicked button at index 1 at (558, 502) on (//div[@id='formbuttons']//td//input)[1]
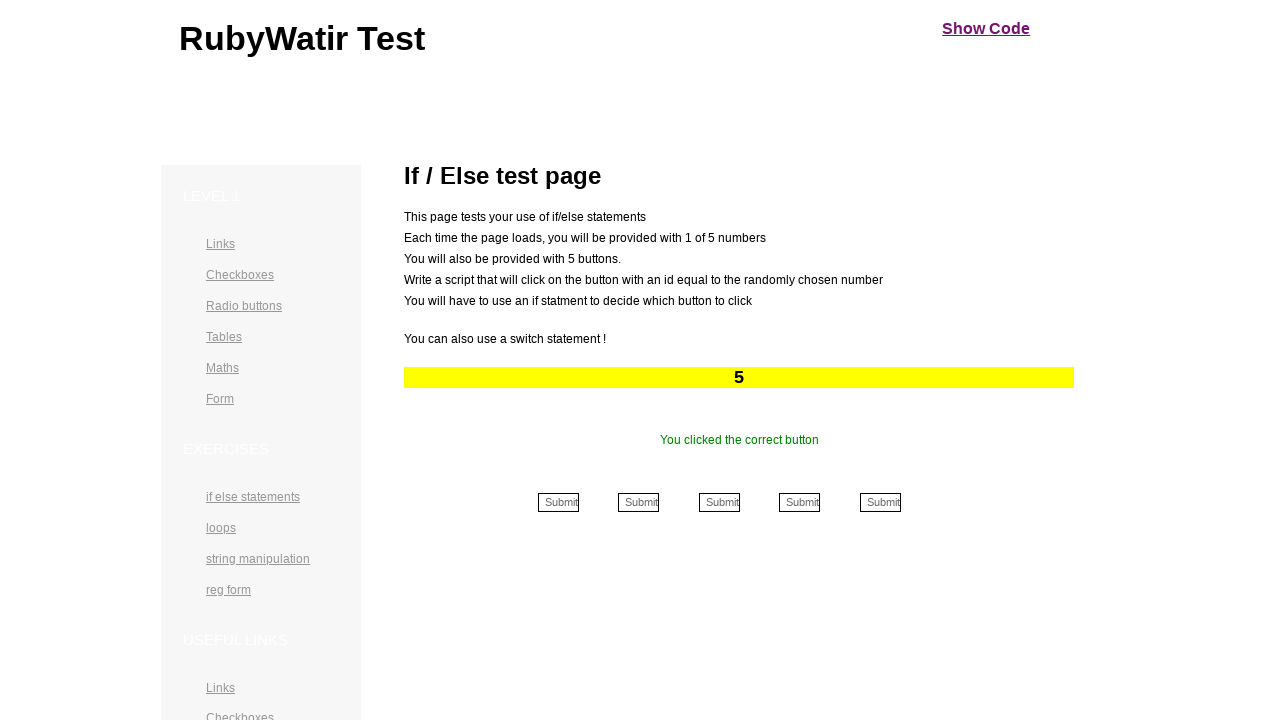

Retrieved success message: You clicked the correct button
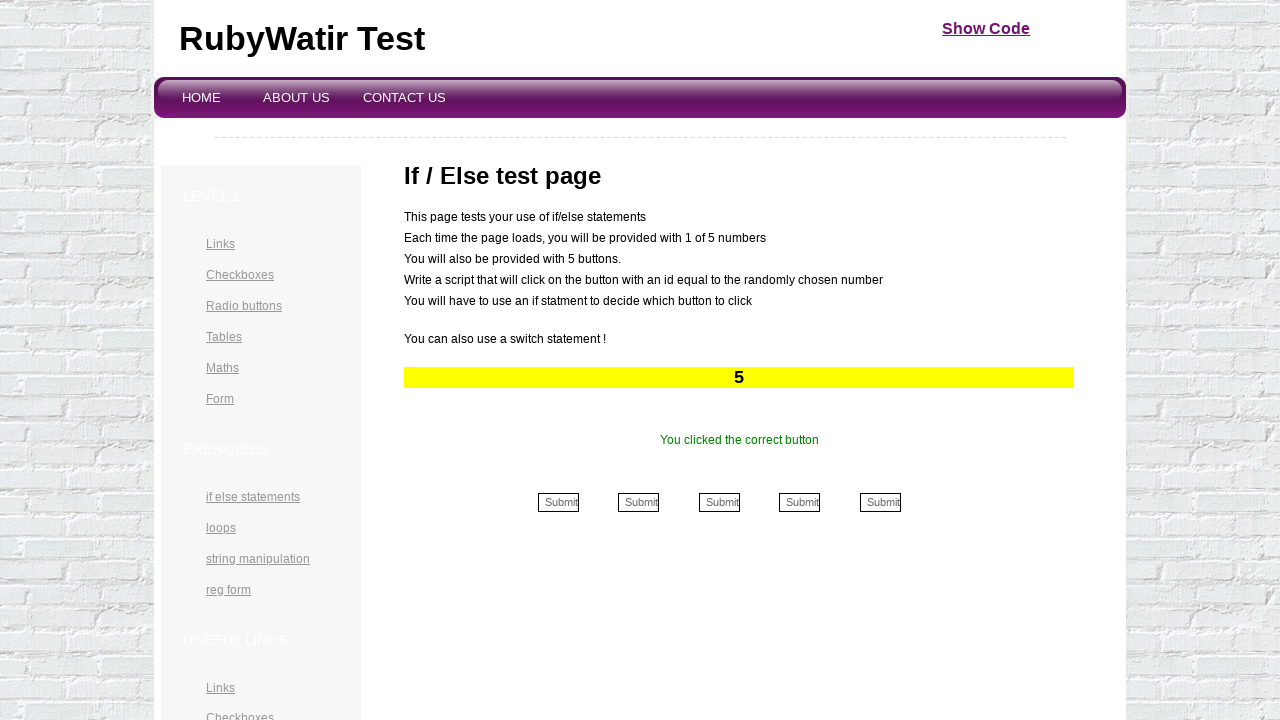

Verified correct button was clicked (iteration 49/50)
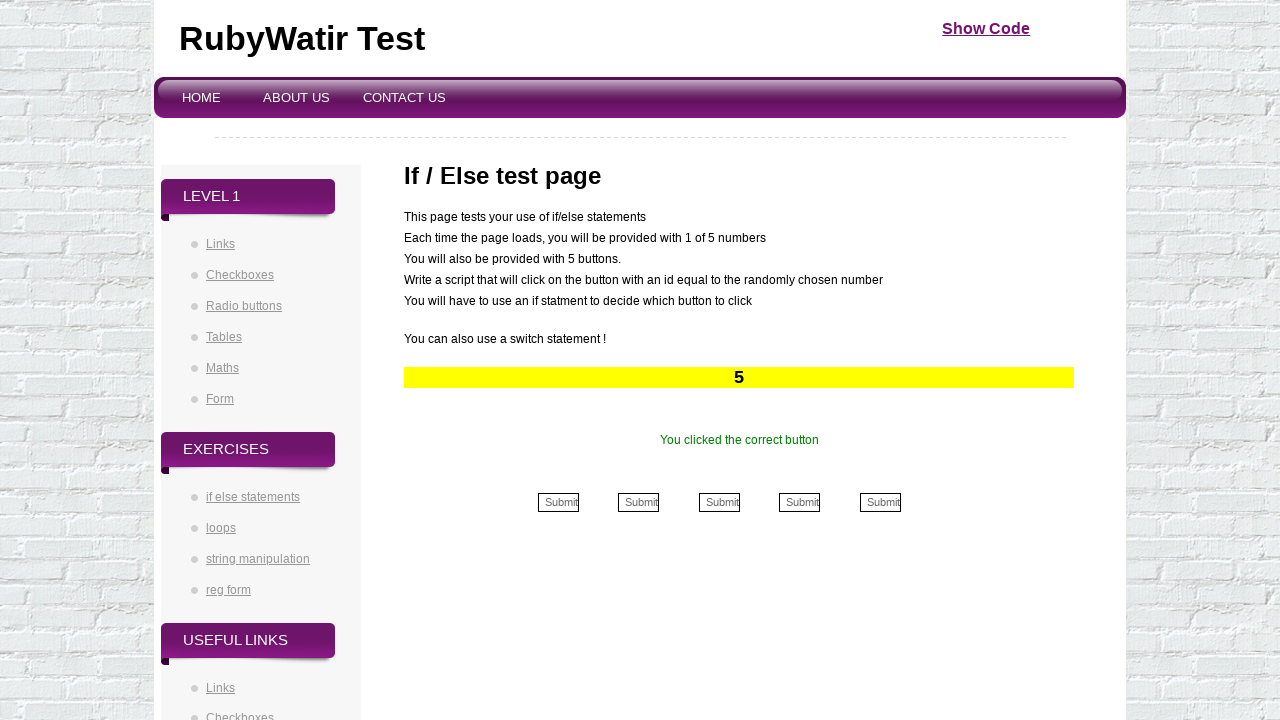

Retrieved button number: 5
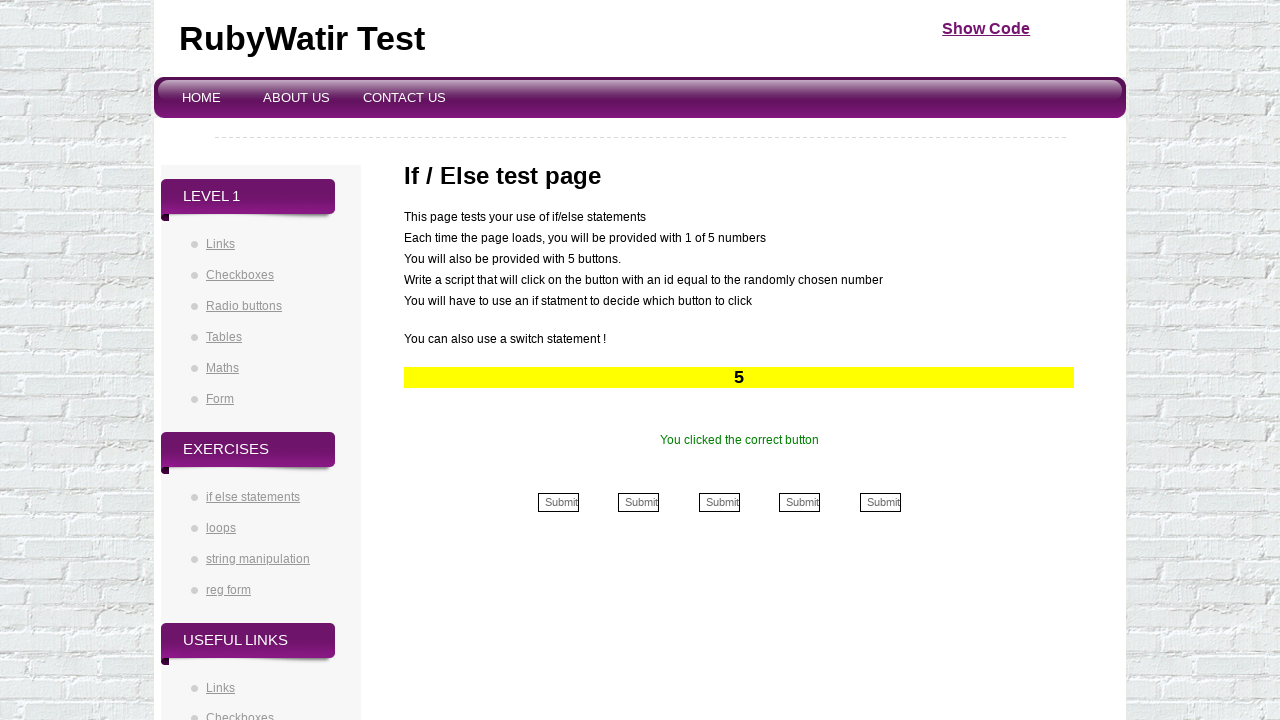

Clicked button at index 5 at (880, 502) on (//div[@id='formbuttons']//td//input)[5]
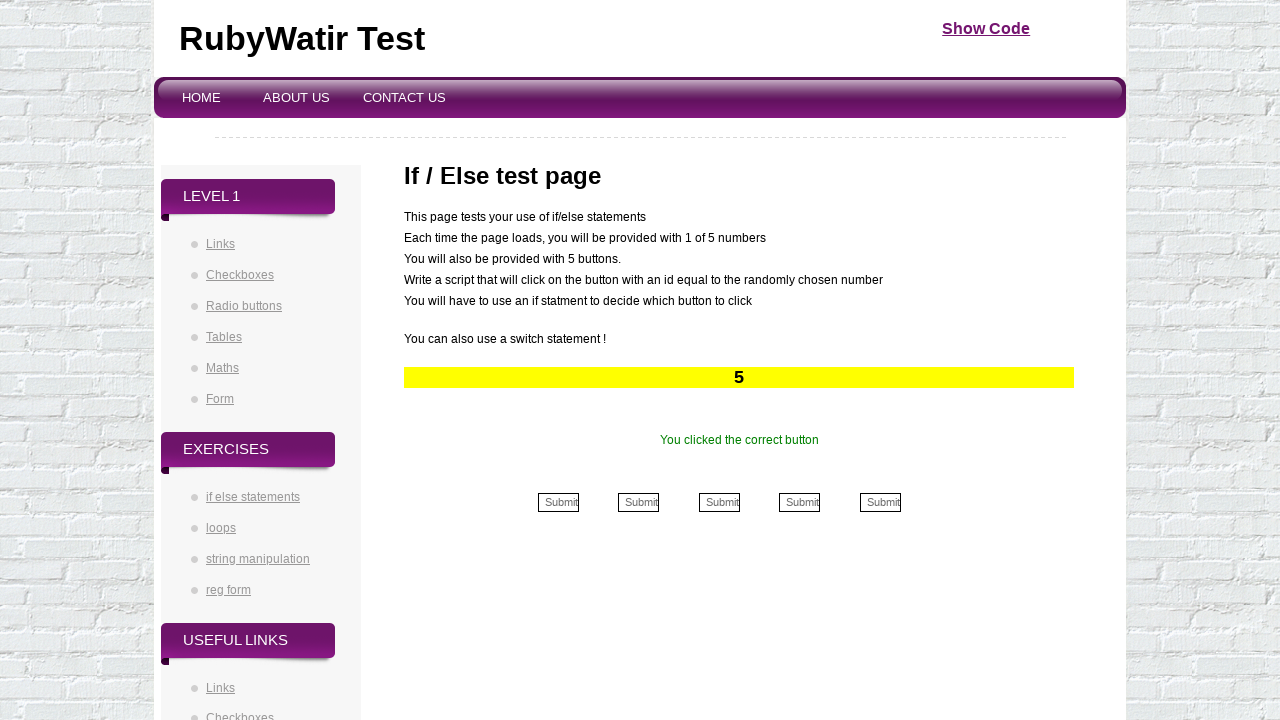

Retrieved success message: You clicked the correct button
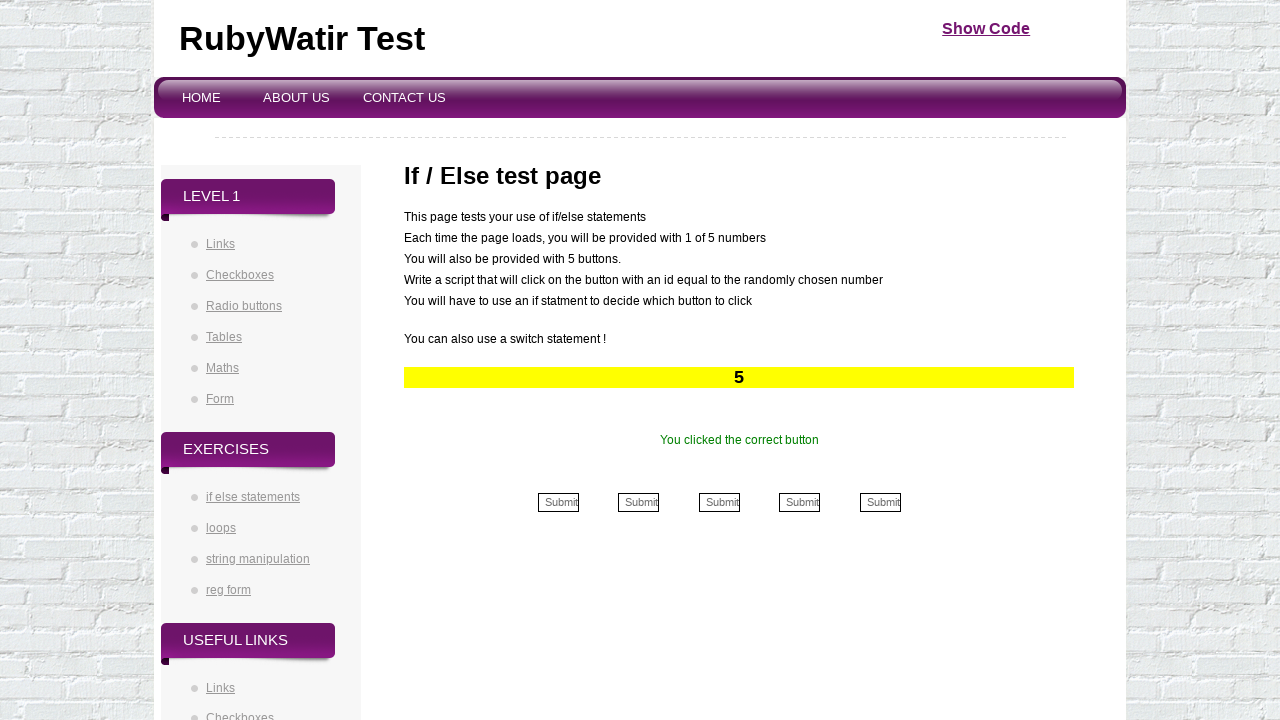

Verified correct button was clicked (iteration 50/50)
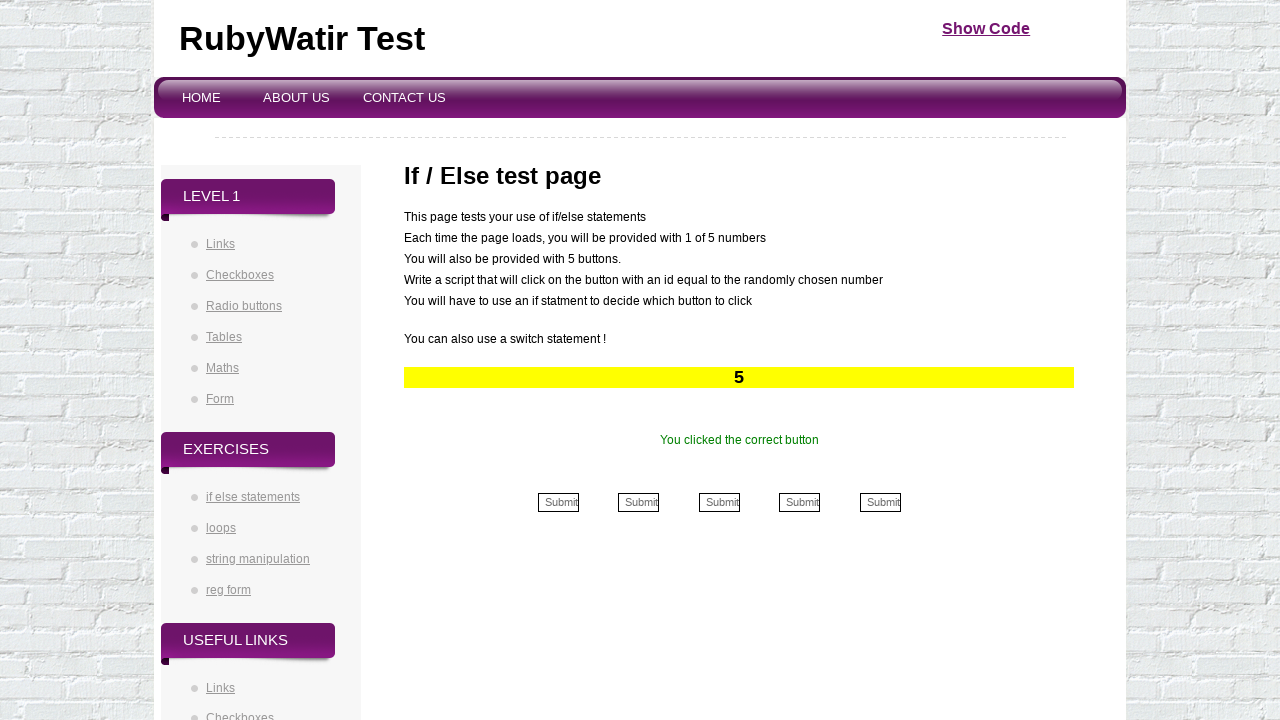

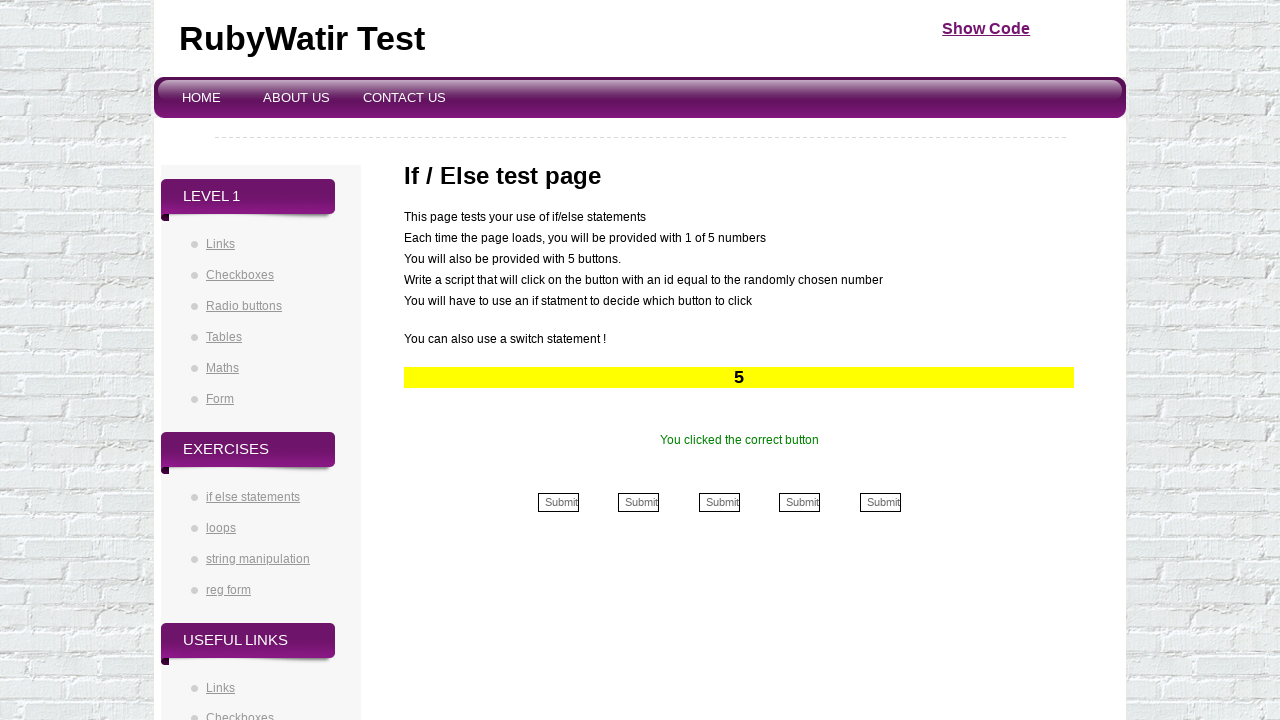